Tests date picker functionality by iterating through and clicking each day (1-31) in October 2024 calendar

Starting URL: https://demoqa.com/date-picker

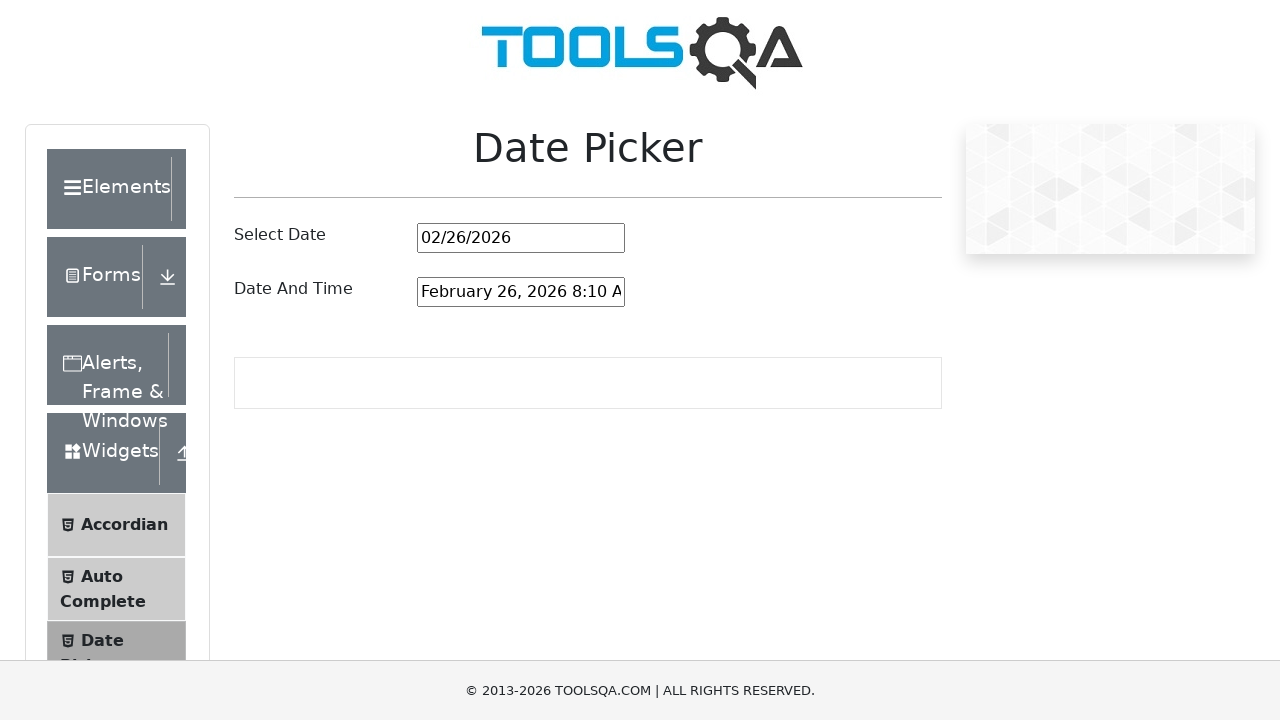

Clicked date picker input to open calendar at (521, 238) on #datePickerMonthYearInput
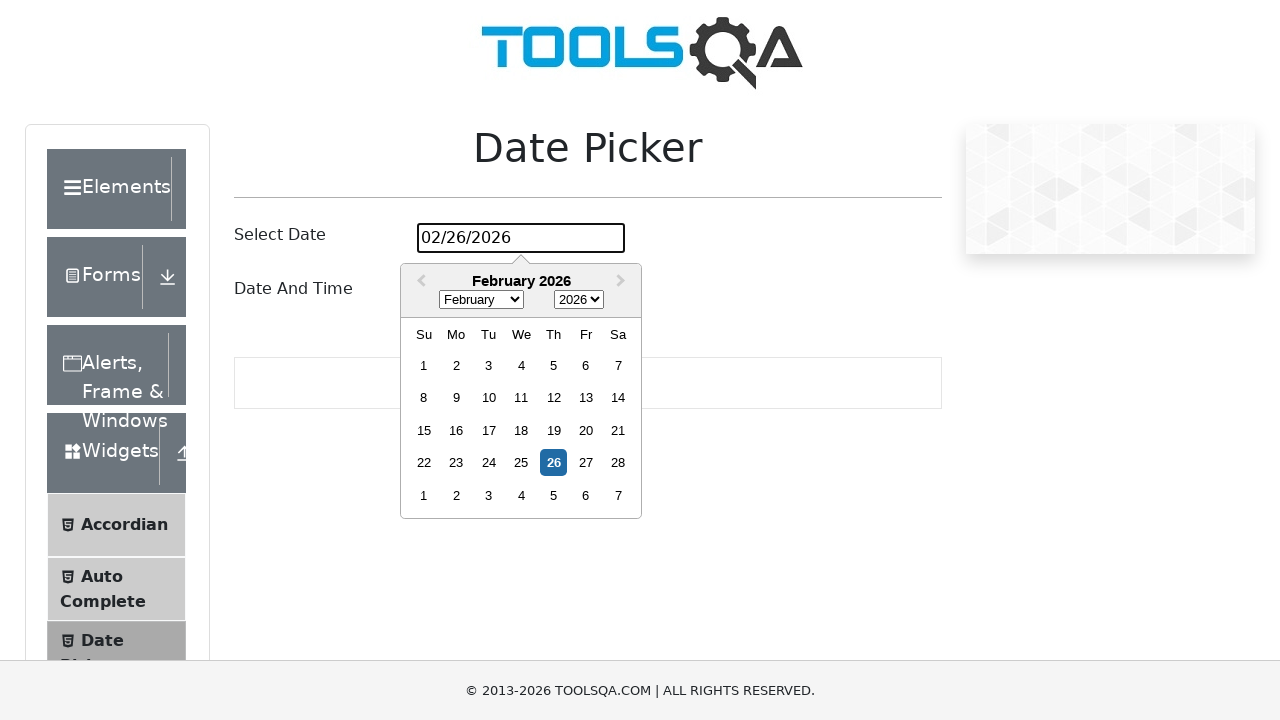

Clicked date picker to open calendar for day 1 at (521, 238) on #datePickerMonthYearInput
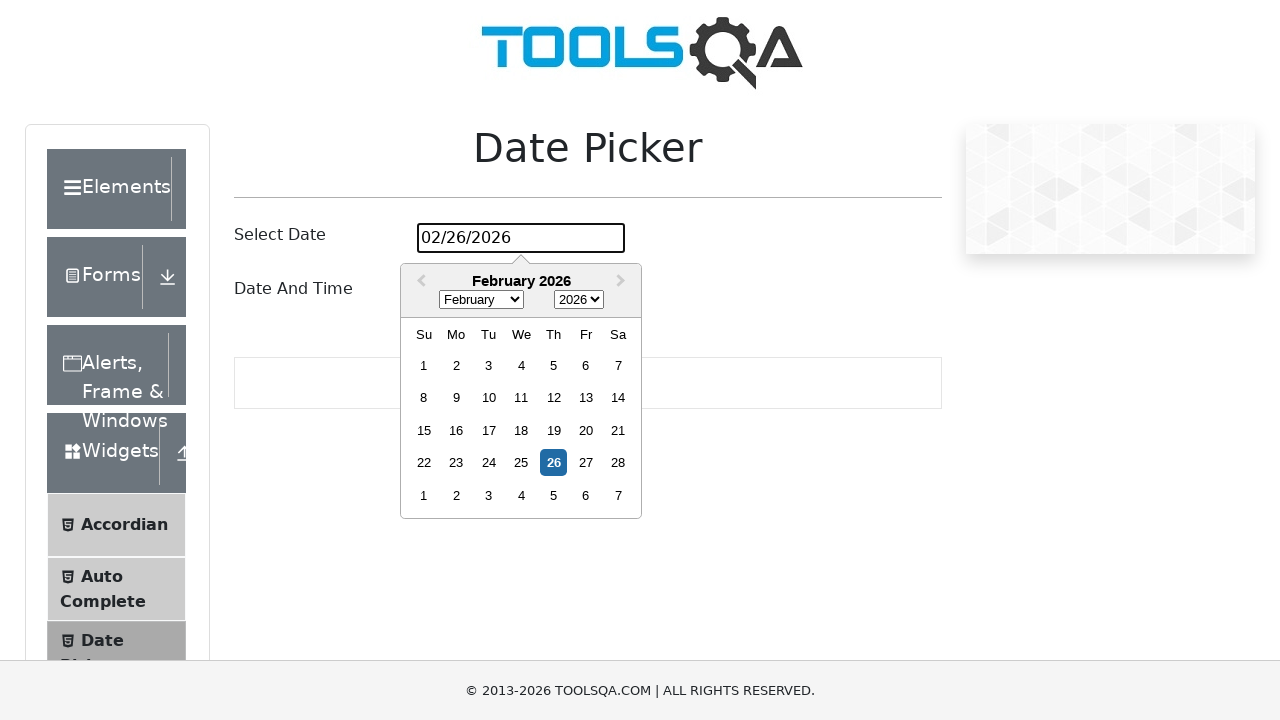

Waited 500ms for calendar to load
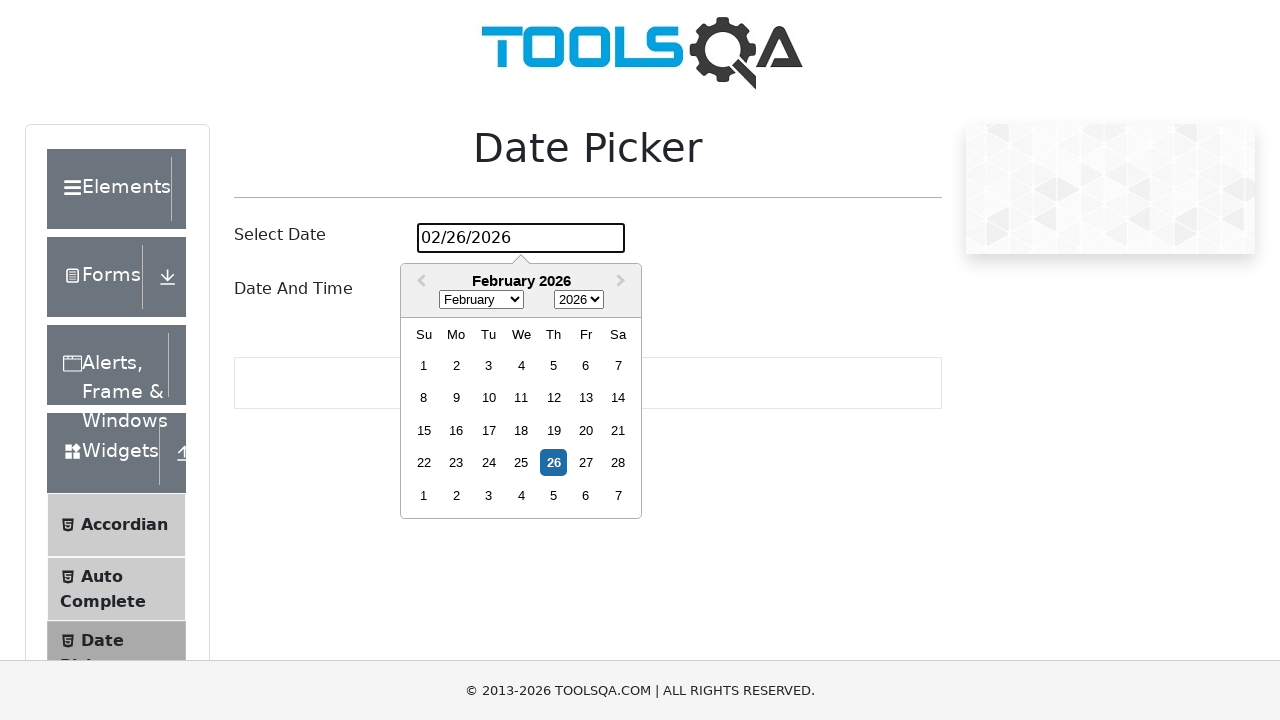

Located all October 2024 day elements (found 0 elements)
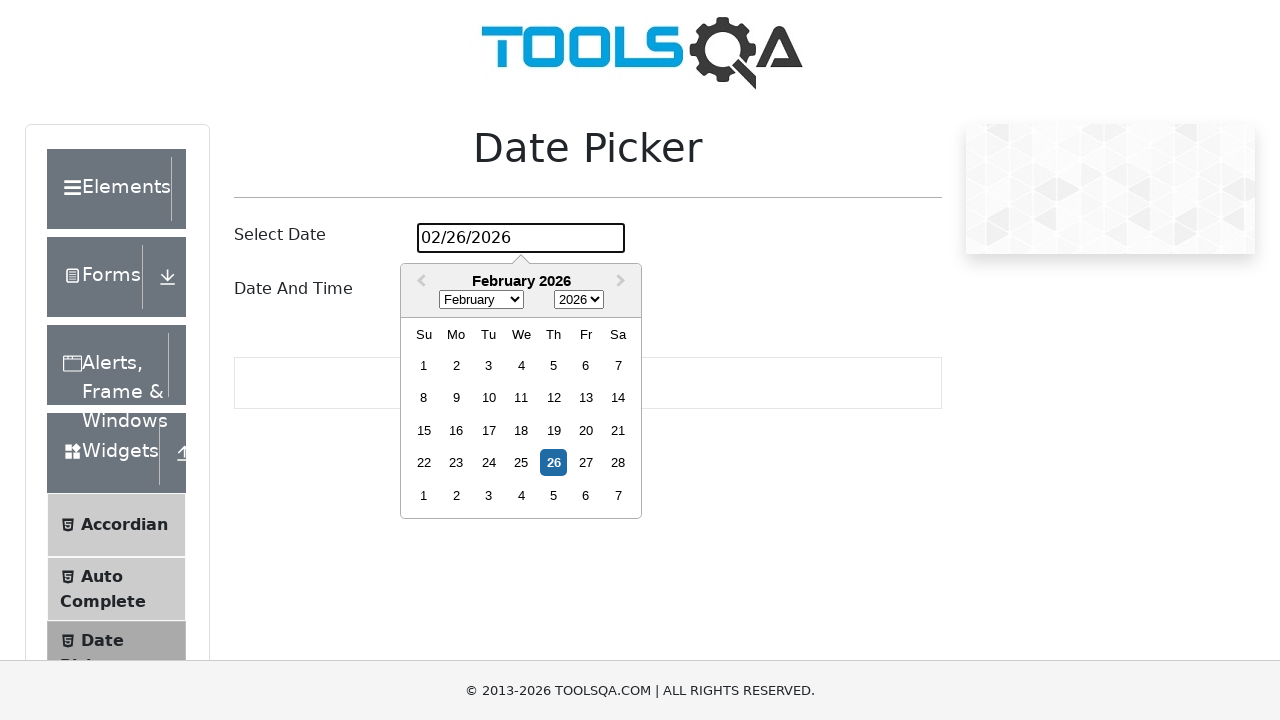

Day 1 not found in the calendar
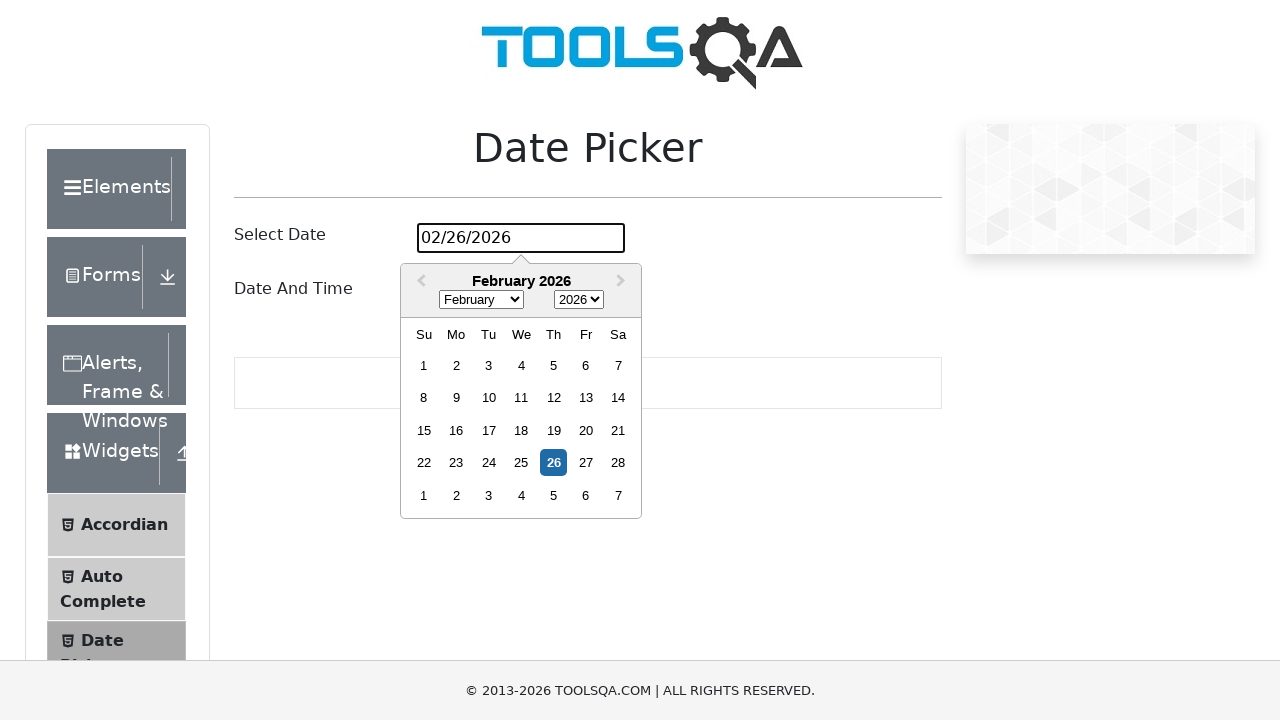

Waited 1000ms after day 1 selection
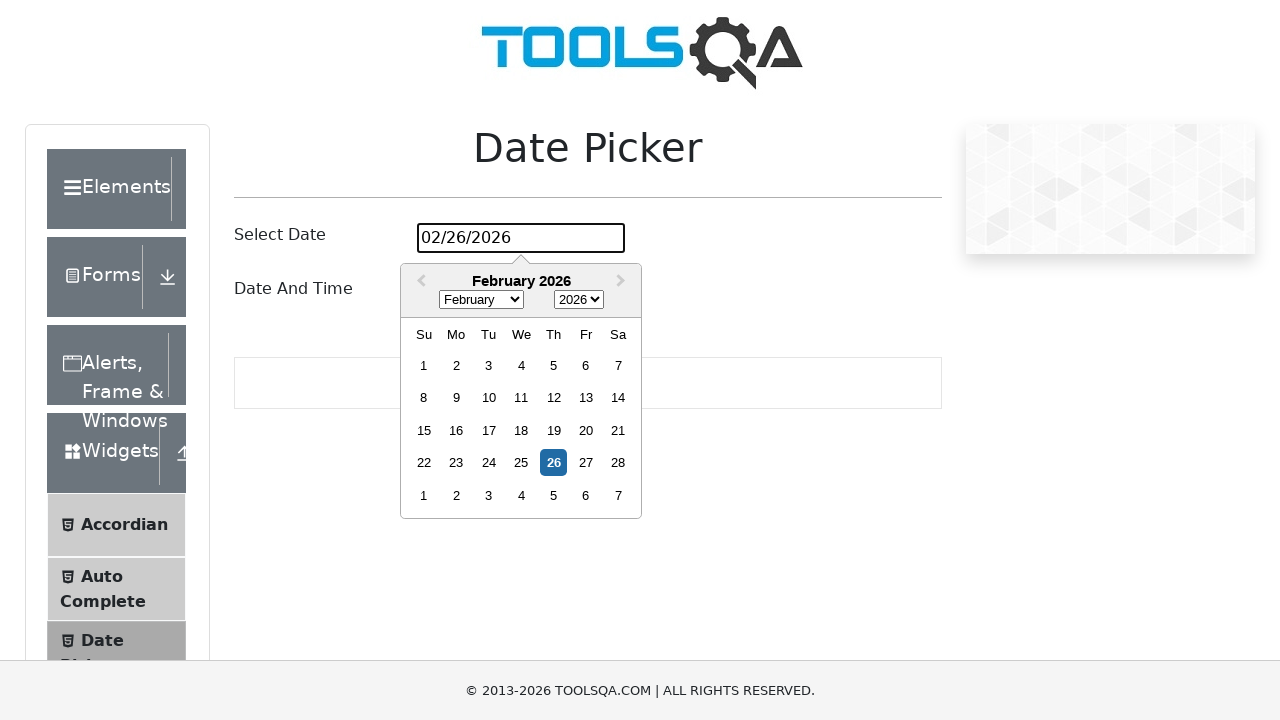

Clicked date picker to open calendar for day 2 at (521, 238) on #datePickerMonthYearInput
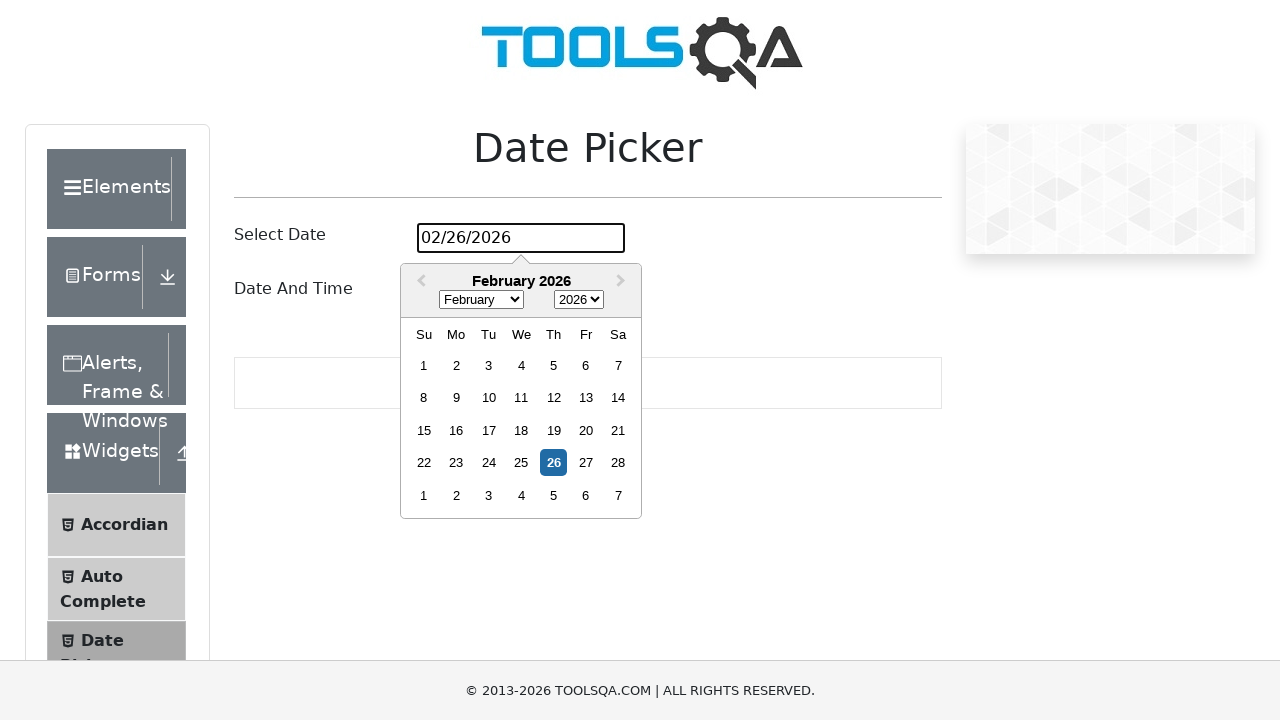

Waited 500ms for calendar to load
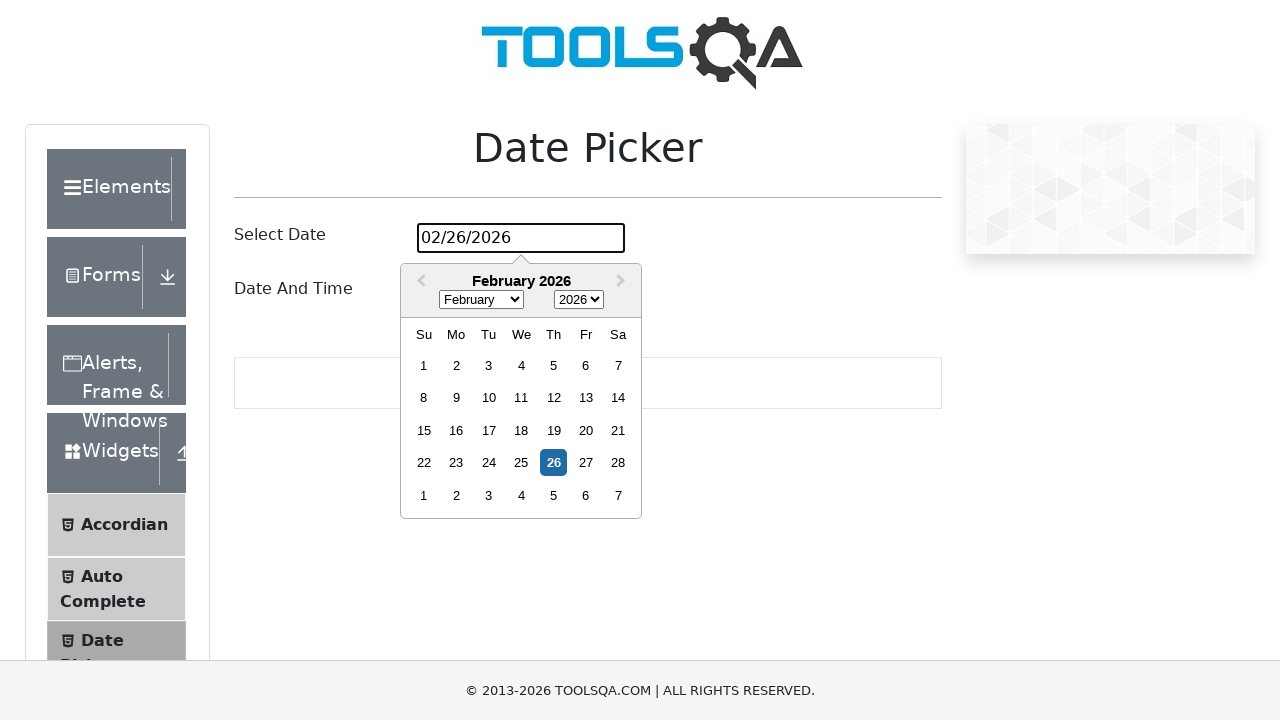

Located all October 2024 day elements (found 0 elements)
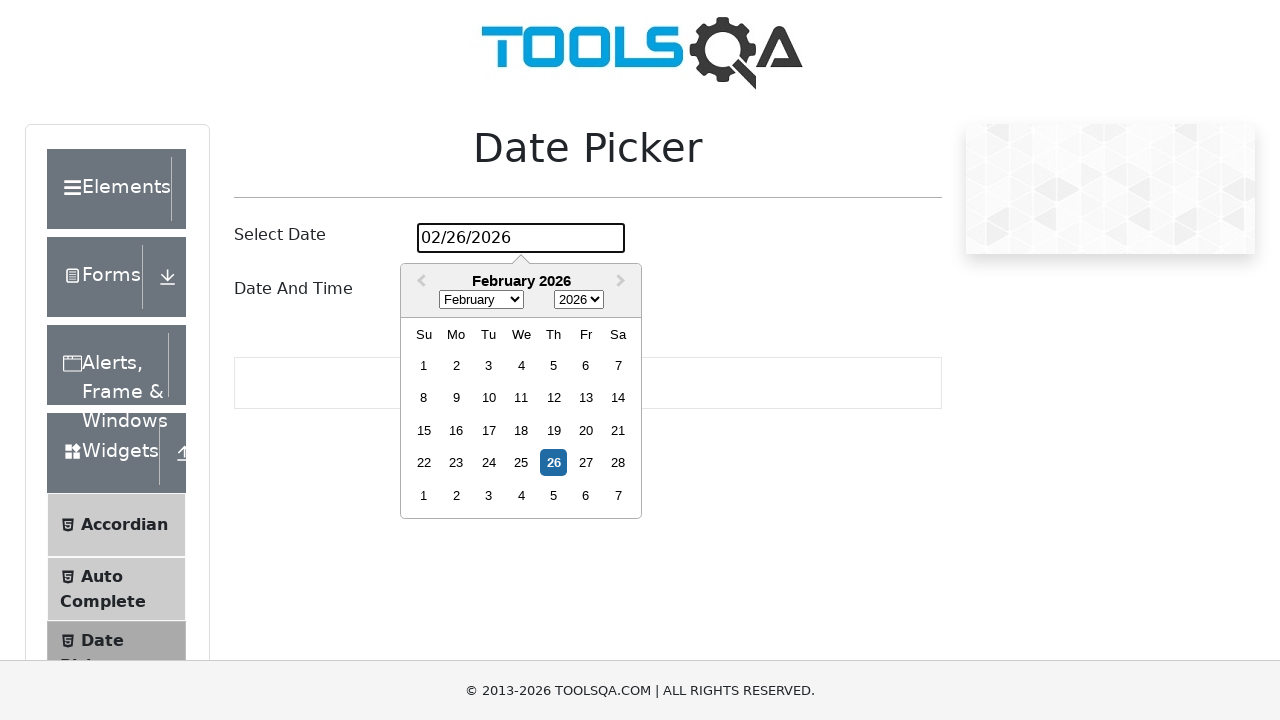

Day 2 not found in the calendar
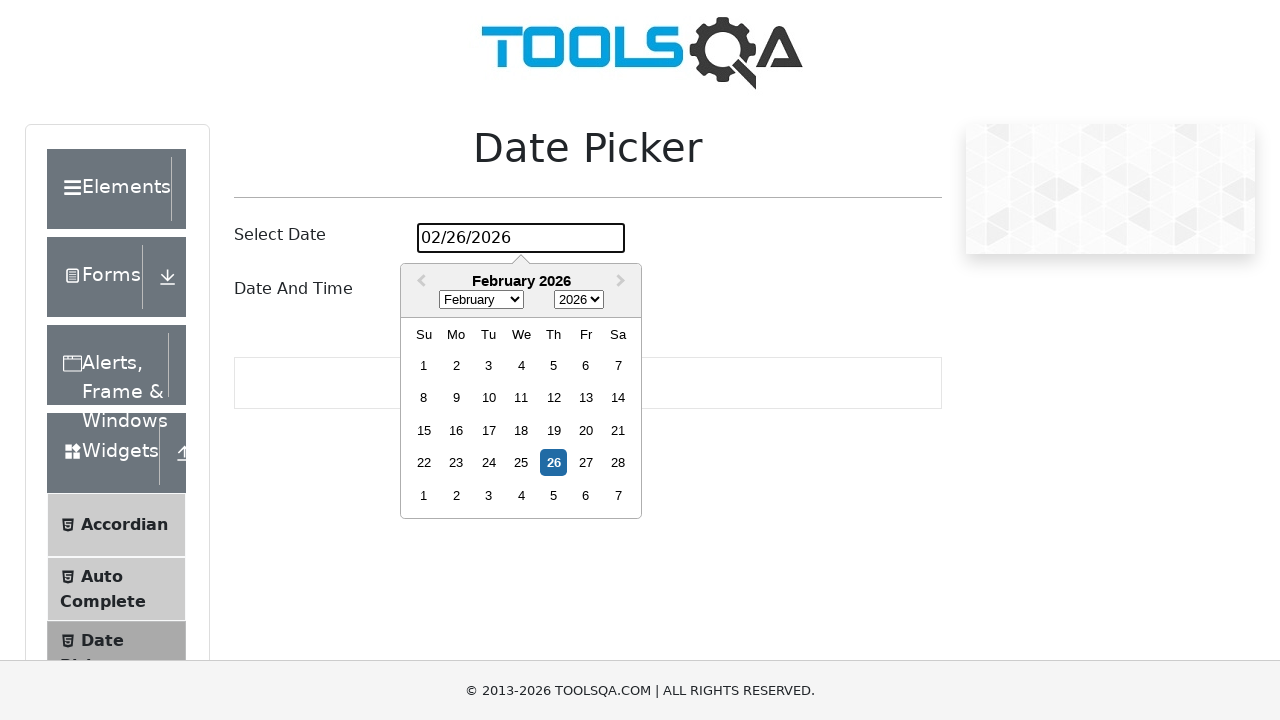

Waited 1000ms after day 2 selection
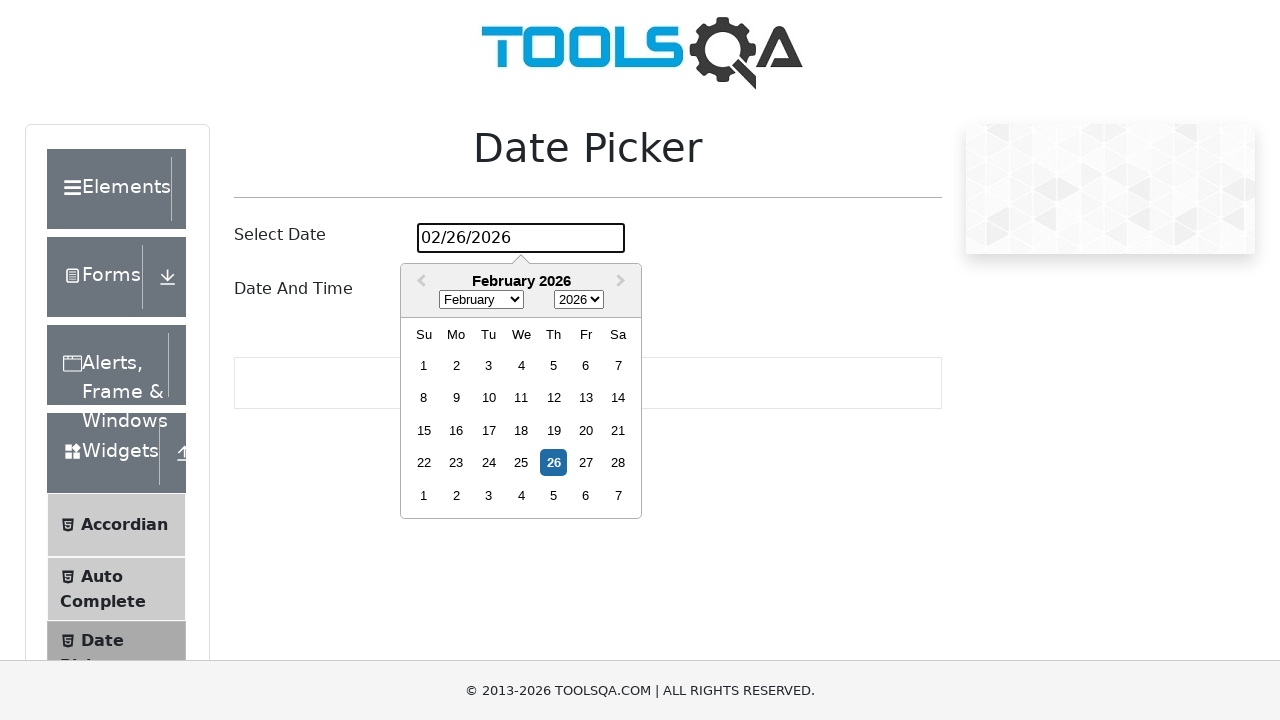

Clicked date picker to open calendar for day 3 at (521, 238) on #datePickerMonthYearInput
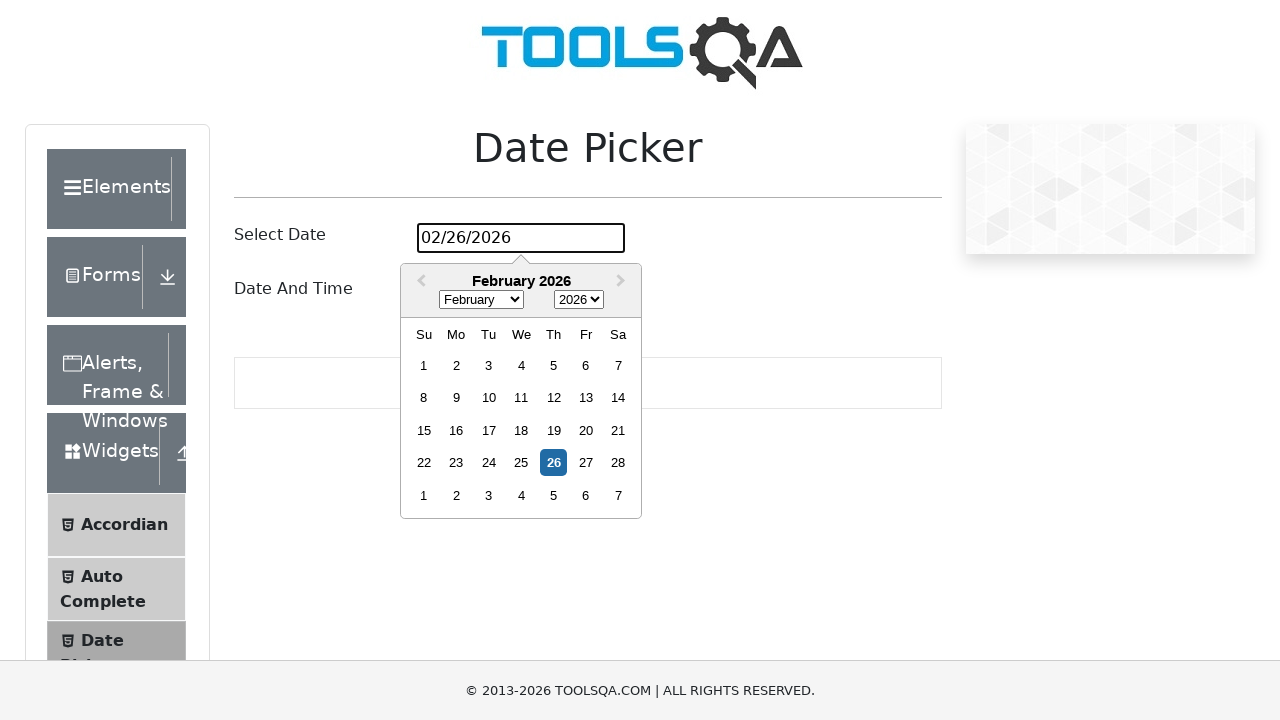

Waited 500ms for calendar to load
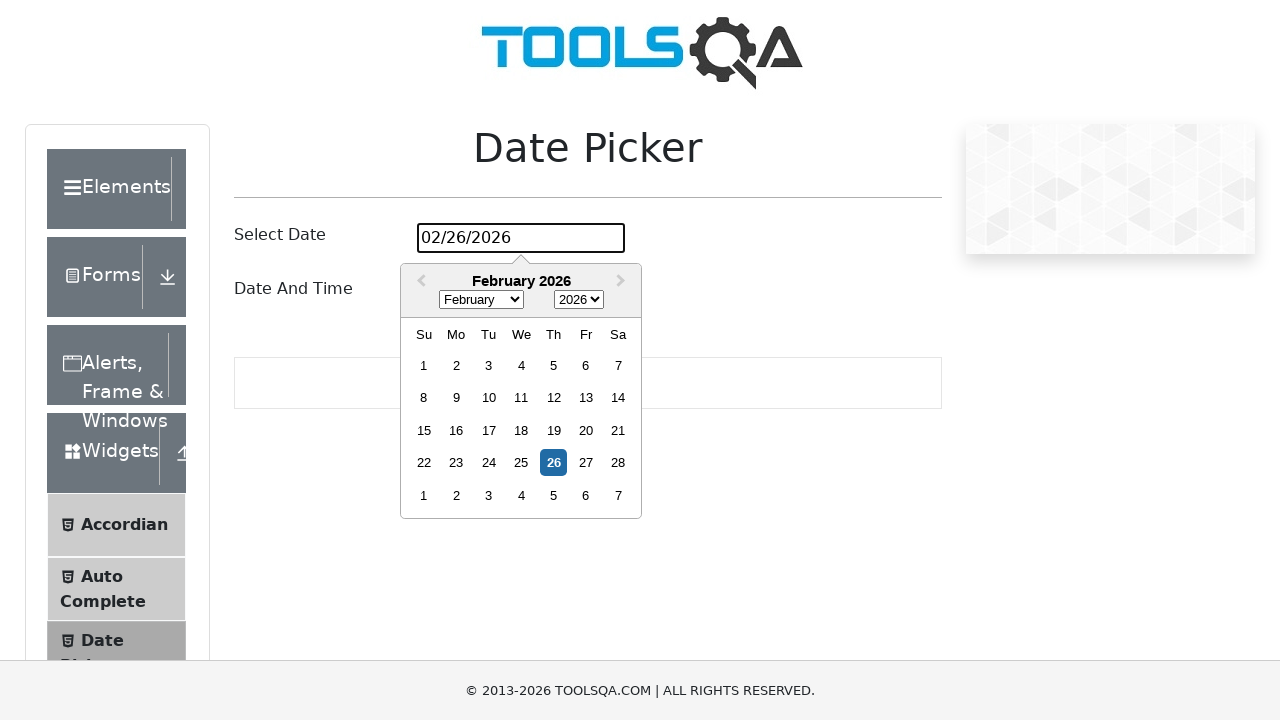

Located all October 2024 day elements (found 0 elements)
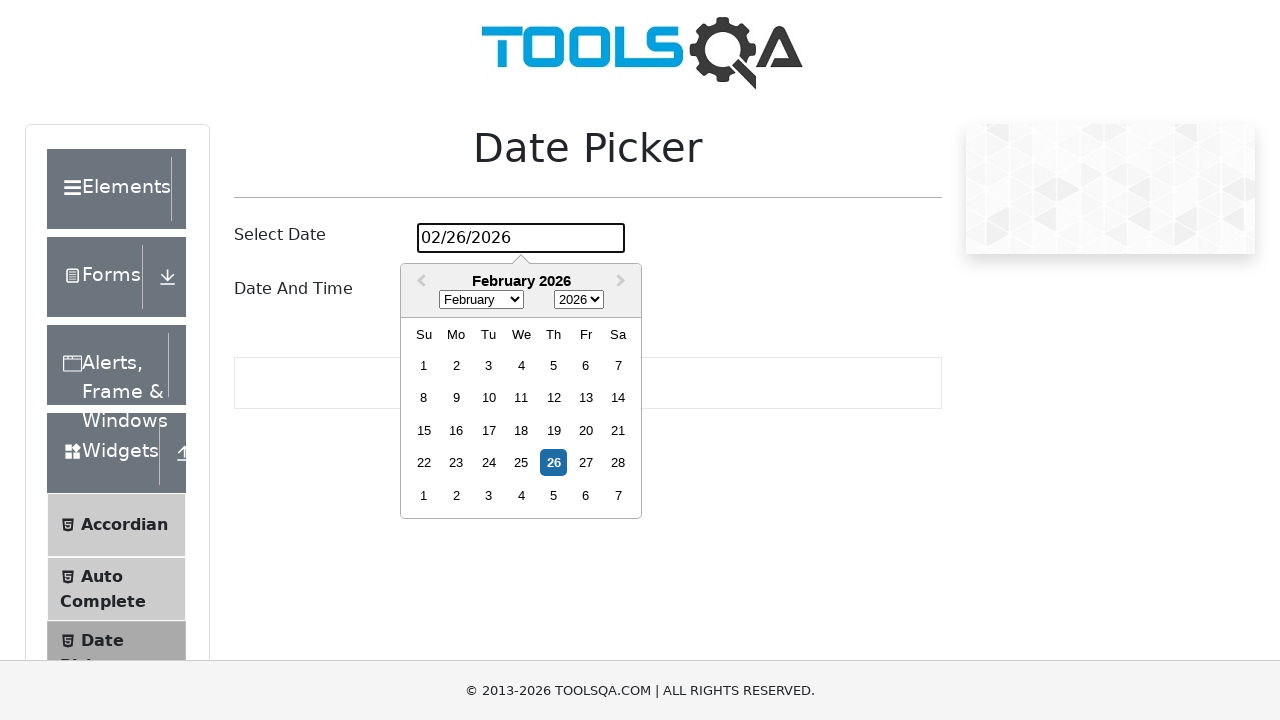

Day 3 not found in the calendar
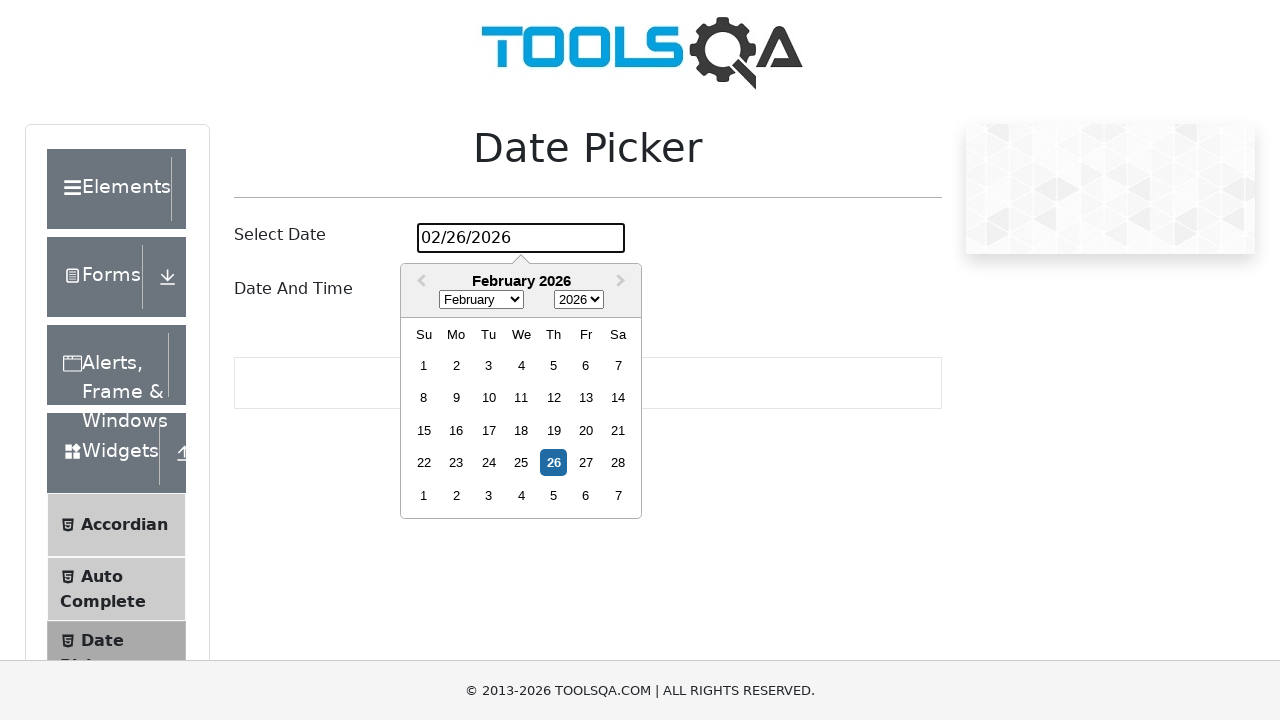

Waited 1000ms after day 3 selection
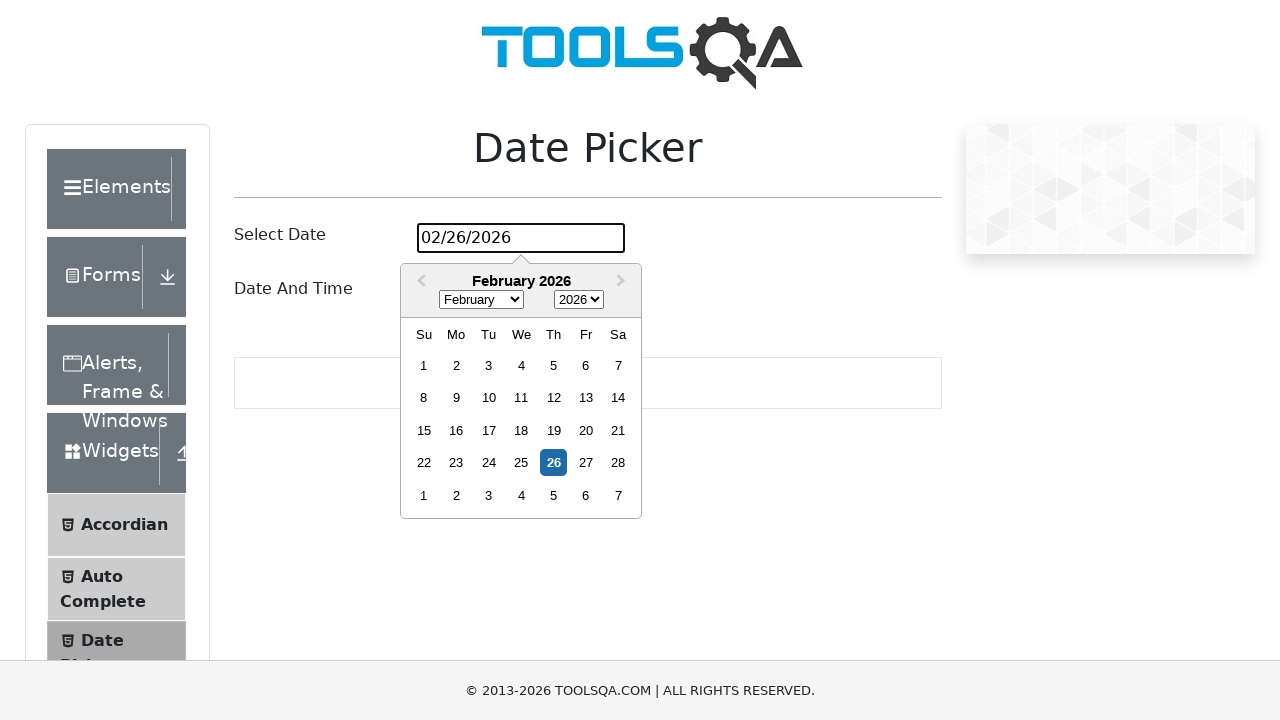

Clicked date picker to open calendar for day 4 at (521, 238) on #datePickerMonthYearInput
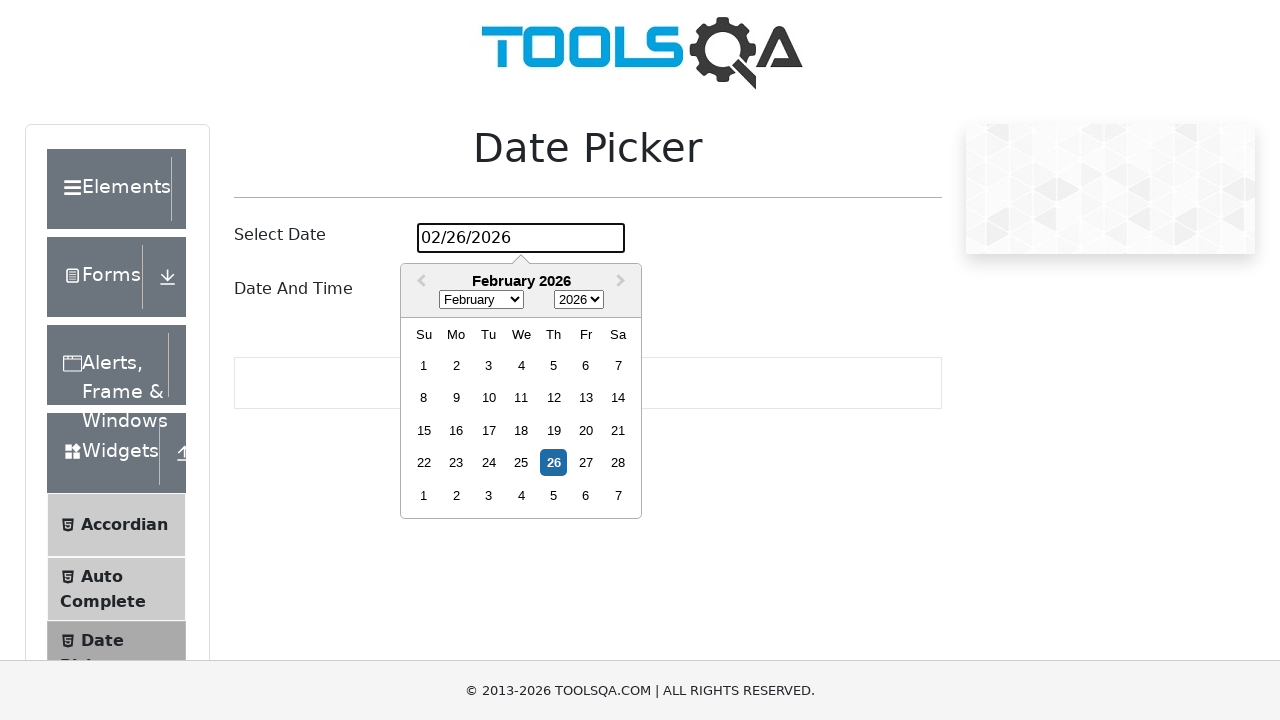

Waited 500ms for calendar to load
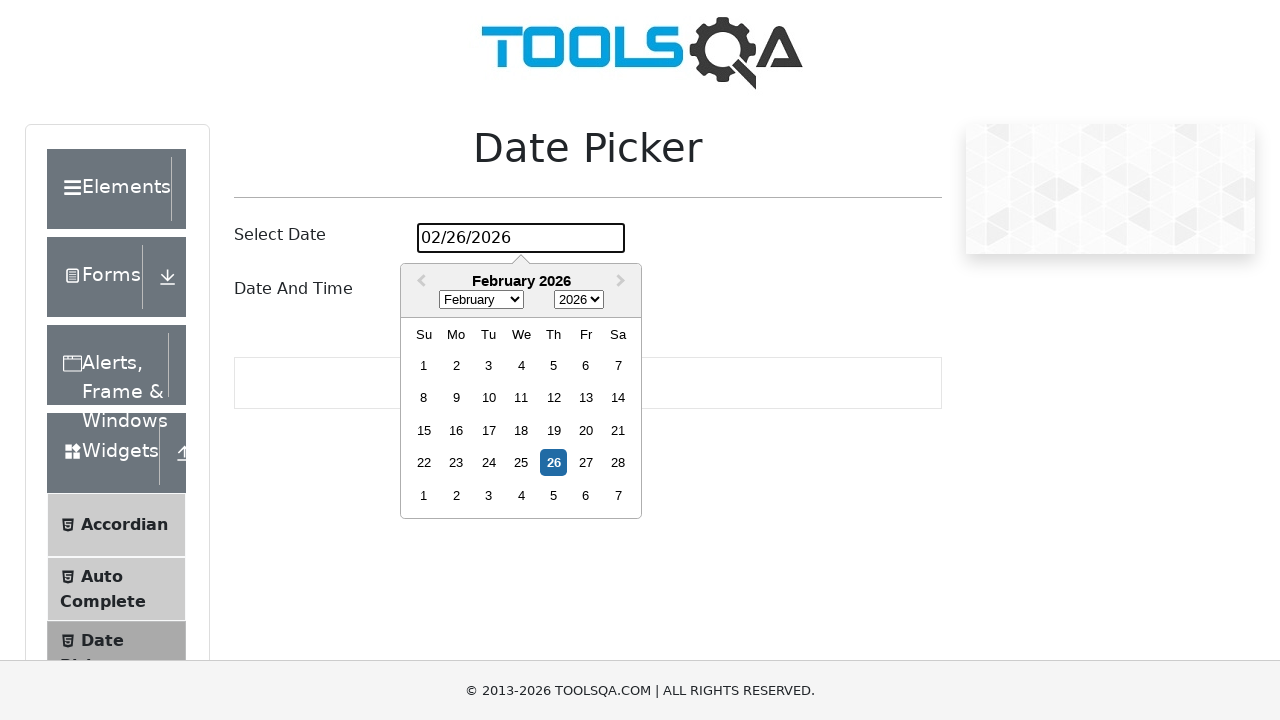

Located all October 2024 day elements (found 0 elements)
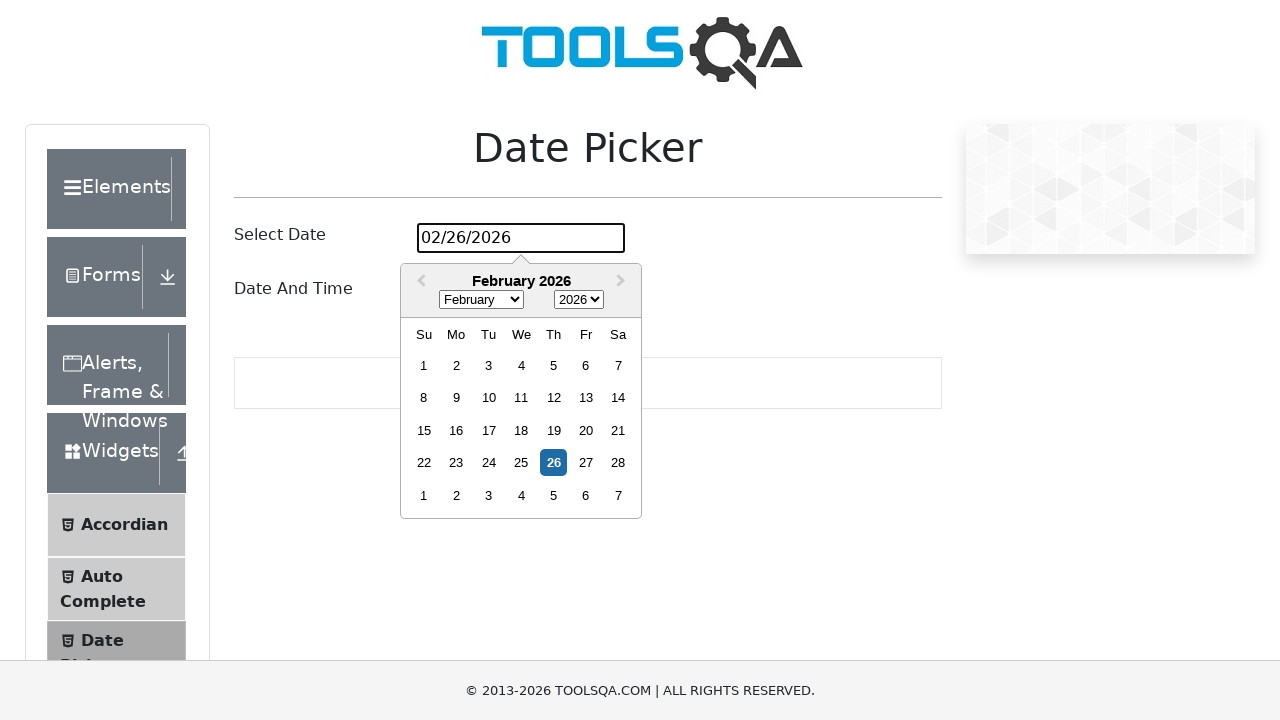

Day 4 not found in the calendar
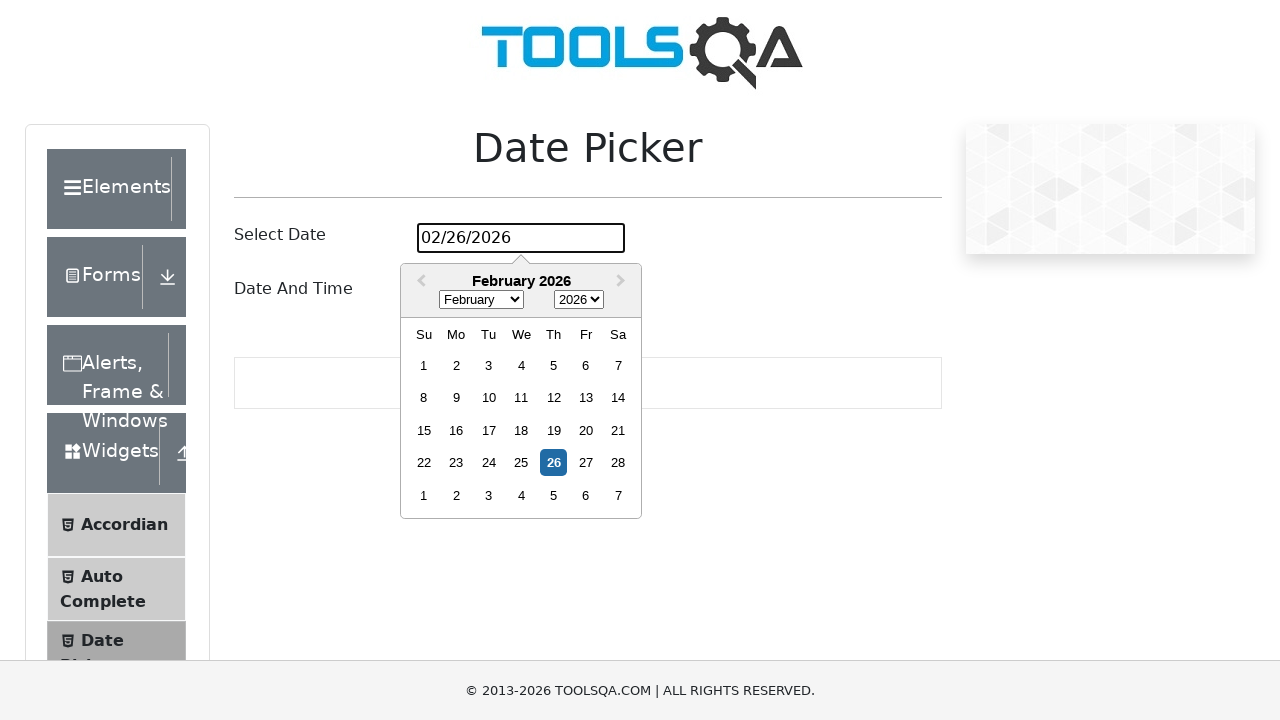

Waited 1000ms after day 4 selection
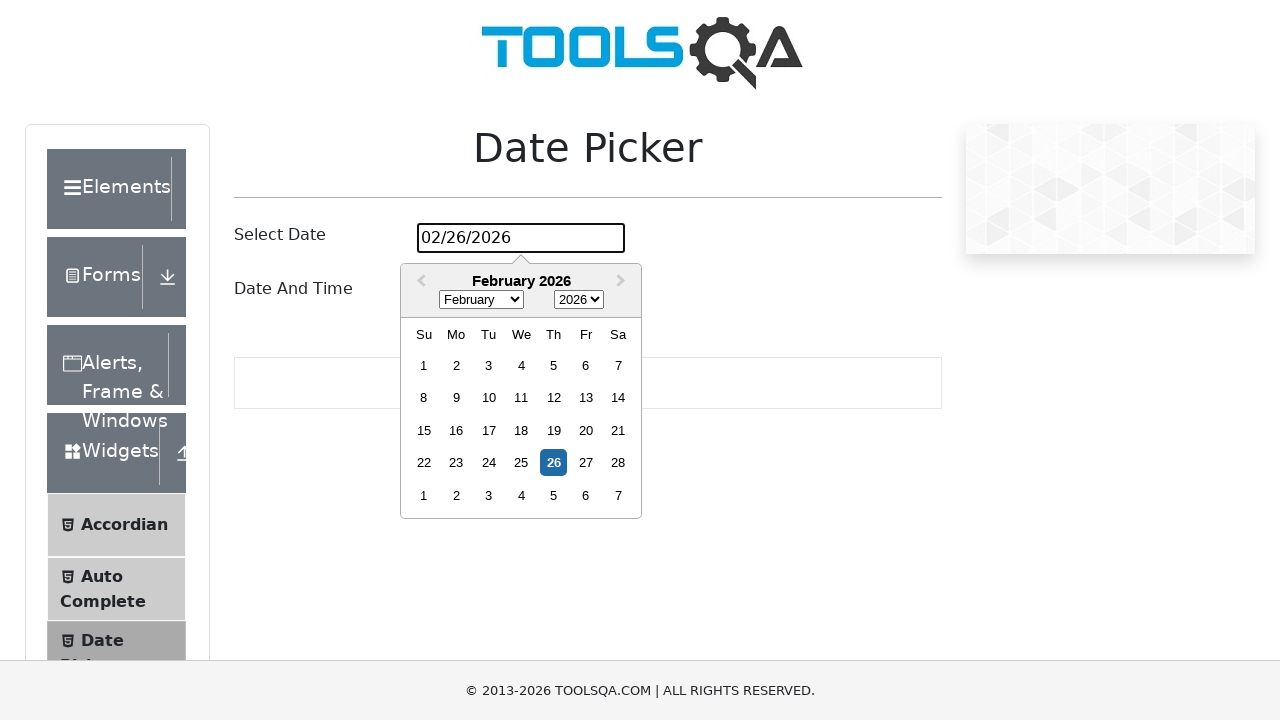

Clicked date picker to open calendar for day 5 at (521, 238) on #datePickerMonthYearInput
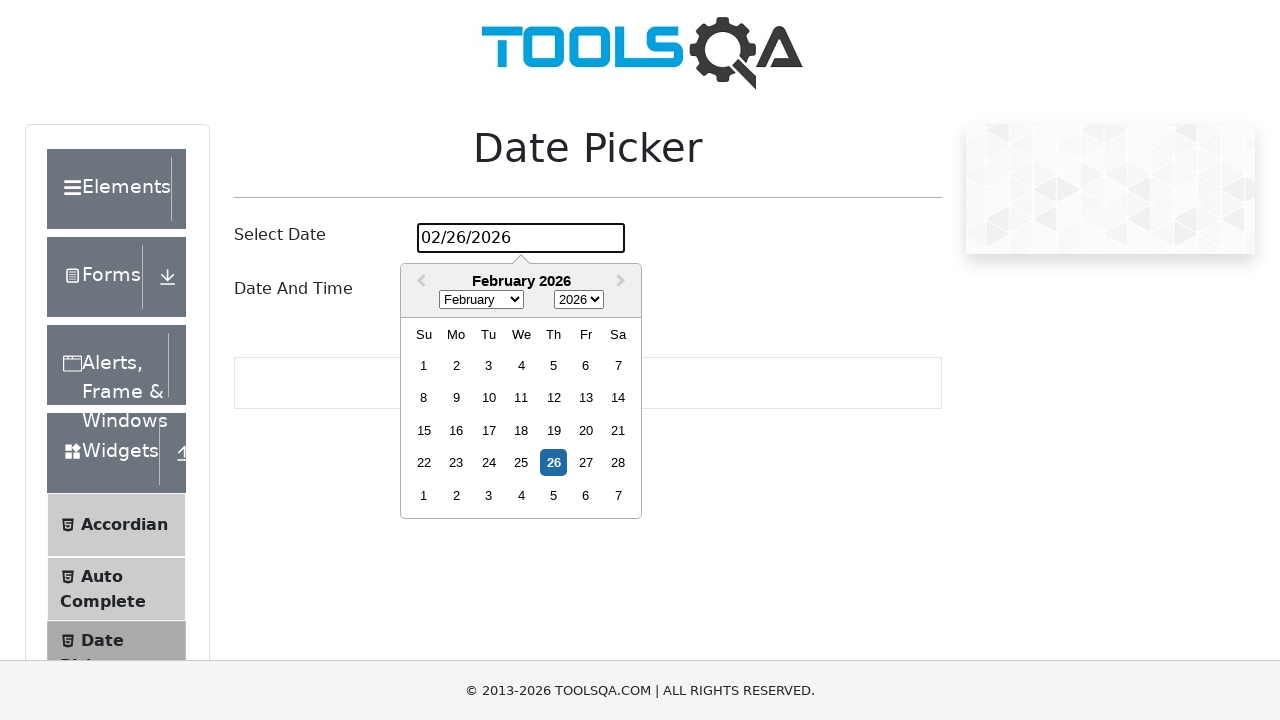

Waited 500ms for calendar to load
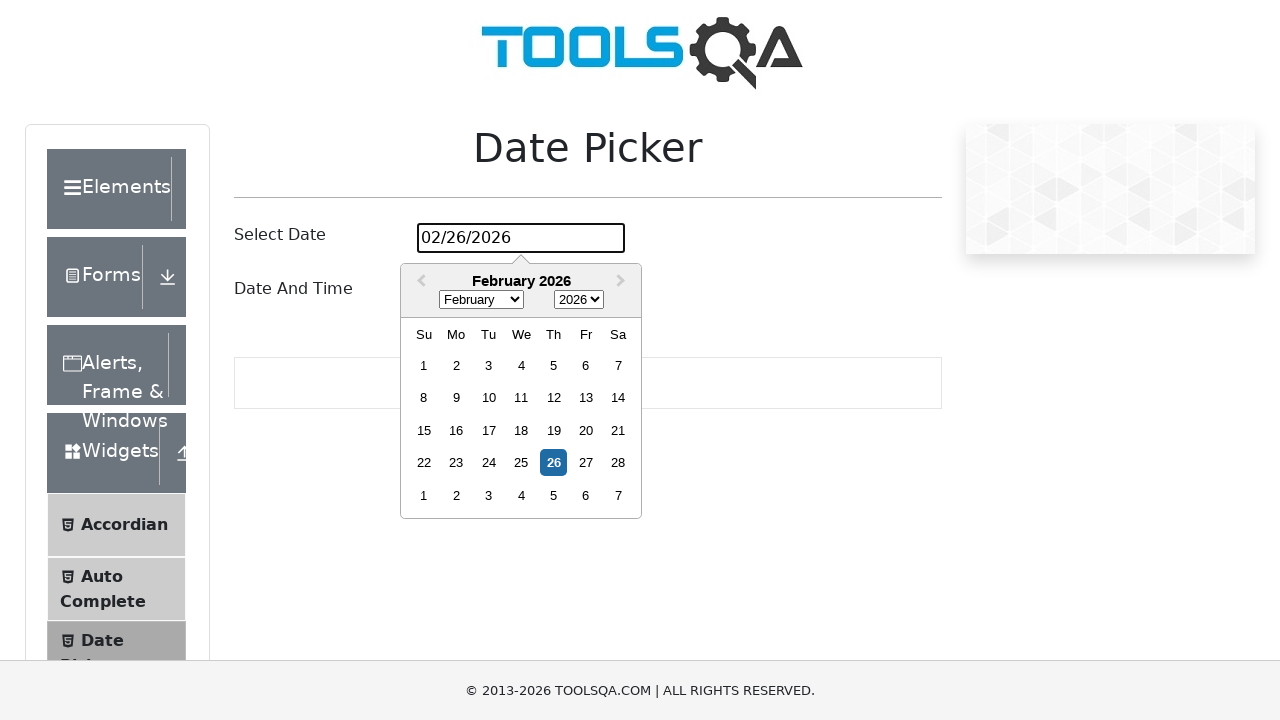

Located all October 2024 day elements (found 0 elements)
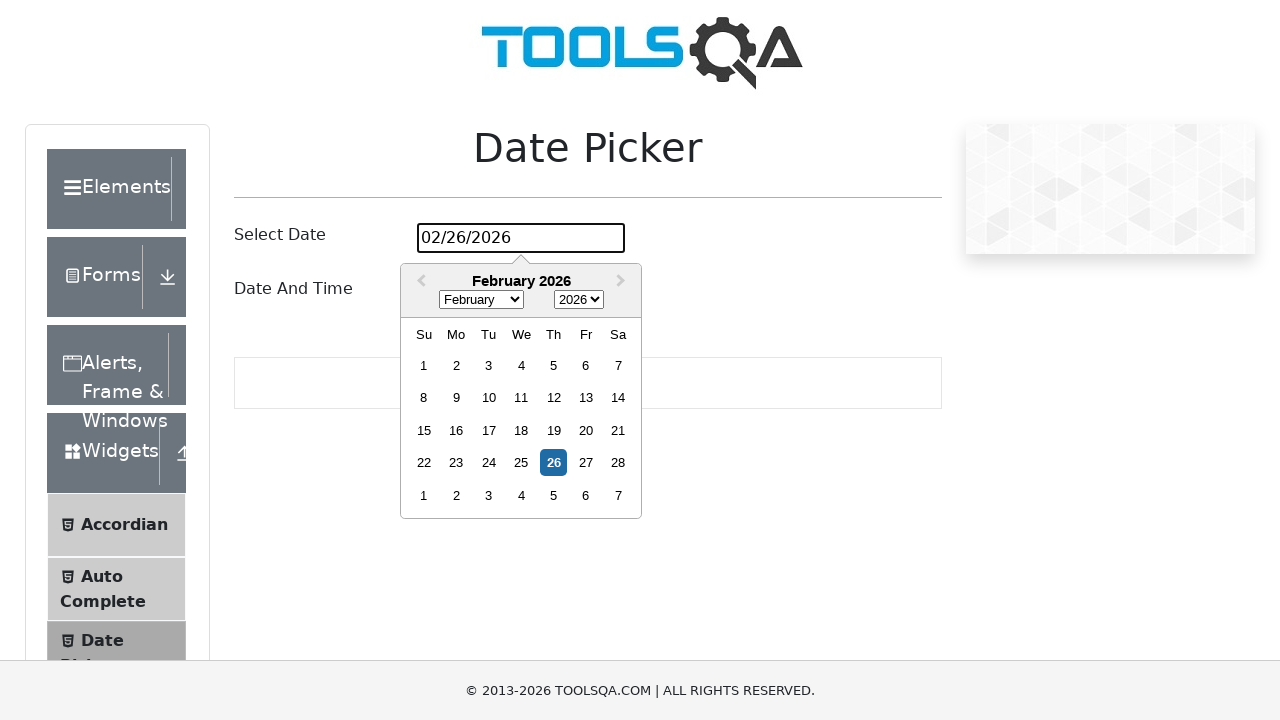

Day 5 not found in the calendar
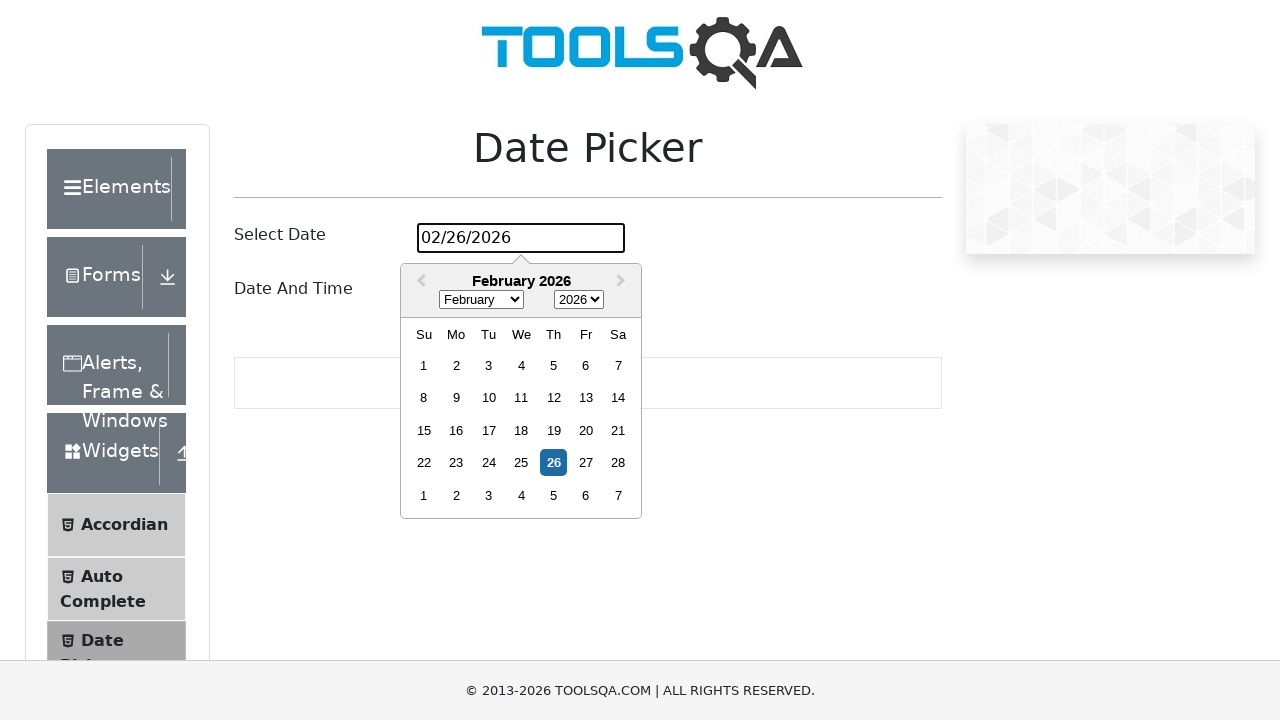

Waited 1000ms after day 5 selection
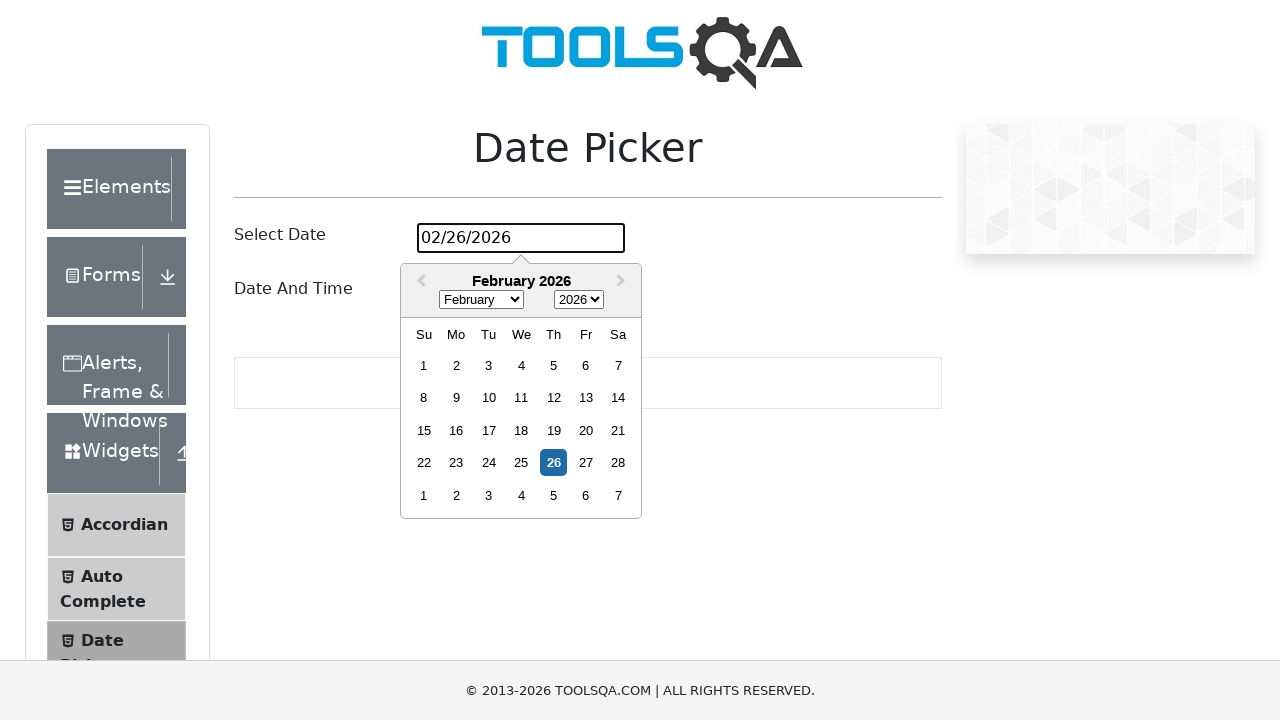

Clicked date picker to open calendar for day 6 at (521, 238) on #datePickerMonthYearInput
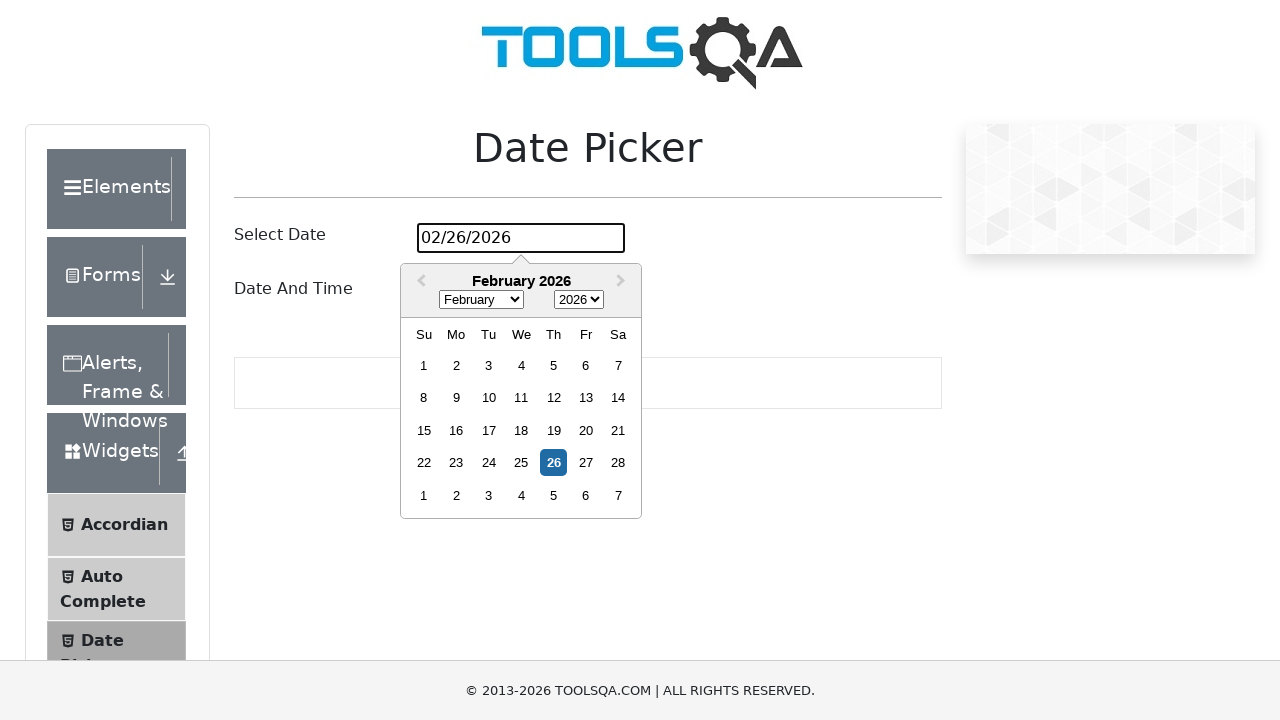

Waited 500ms for calendar to load
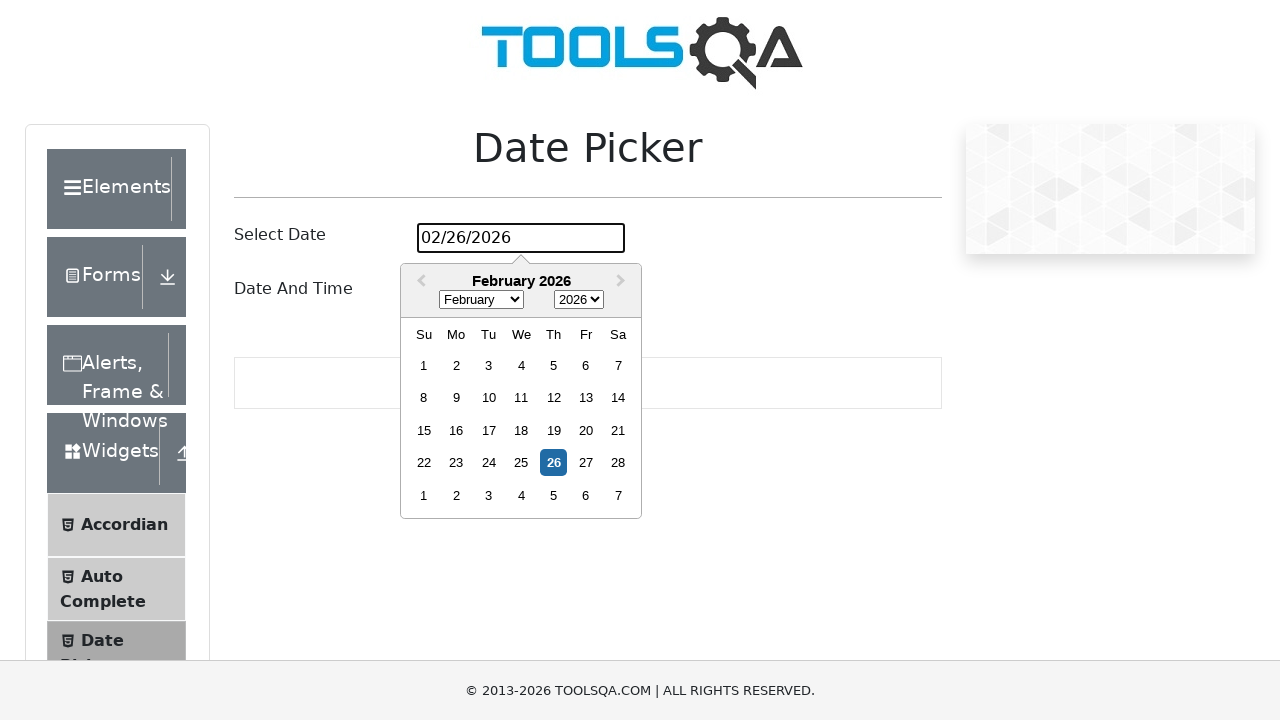

Located all October 2024 day elements (found 0 elements)
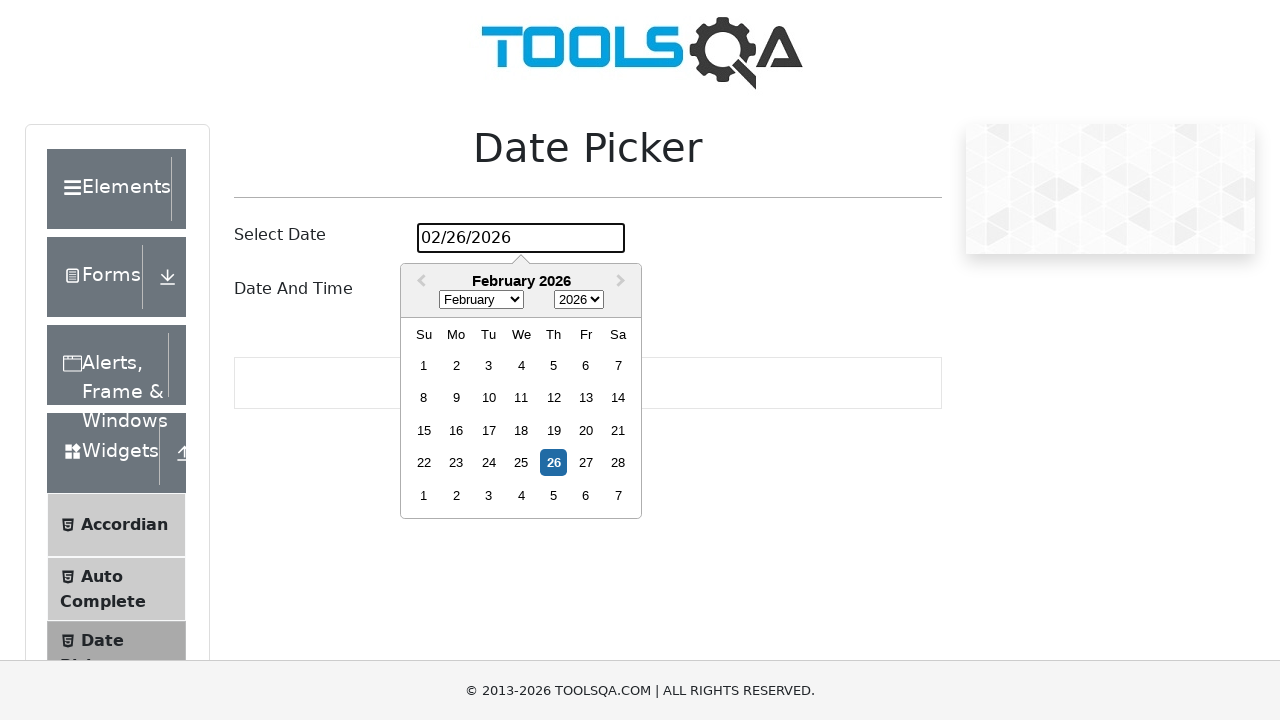

Day 6 not found in the calendar
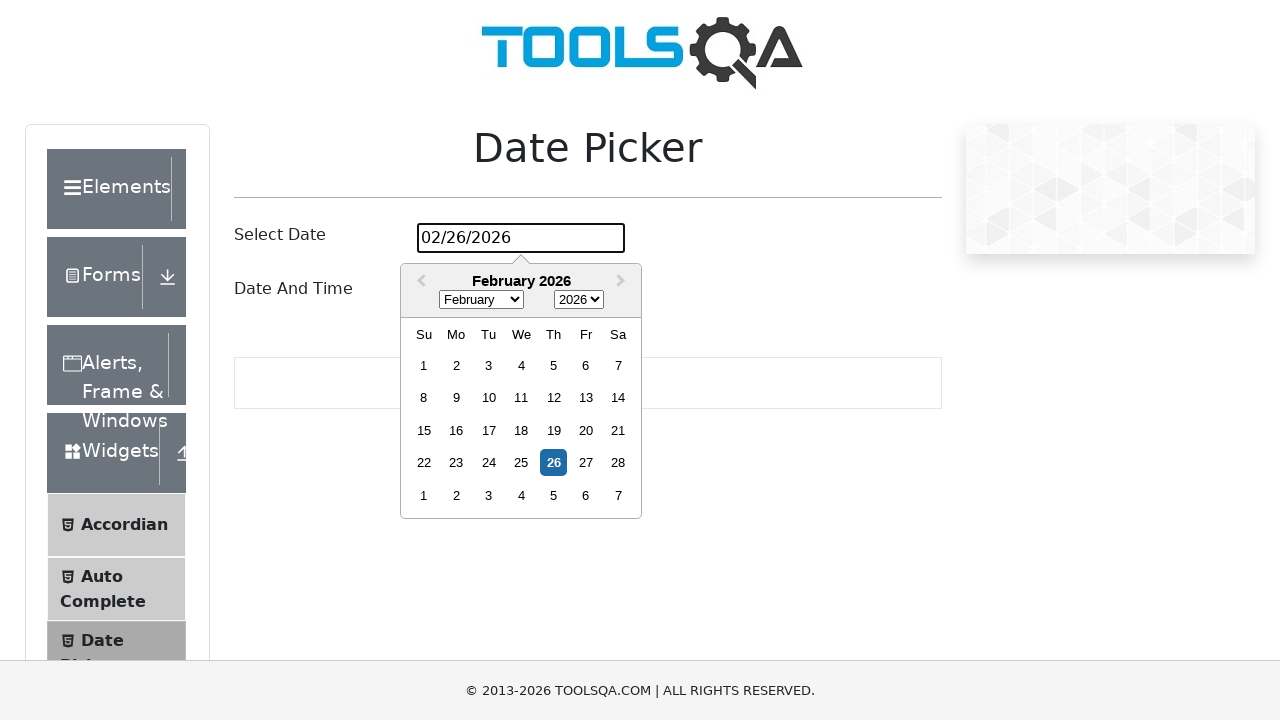

Waited 1000ms after day 6 selection
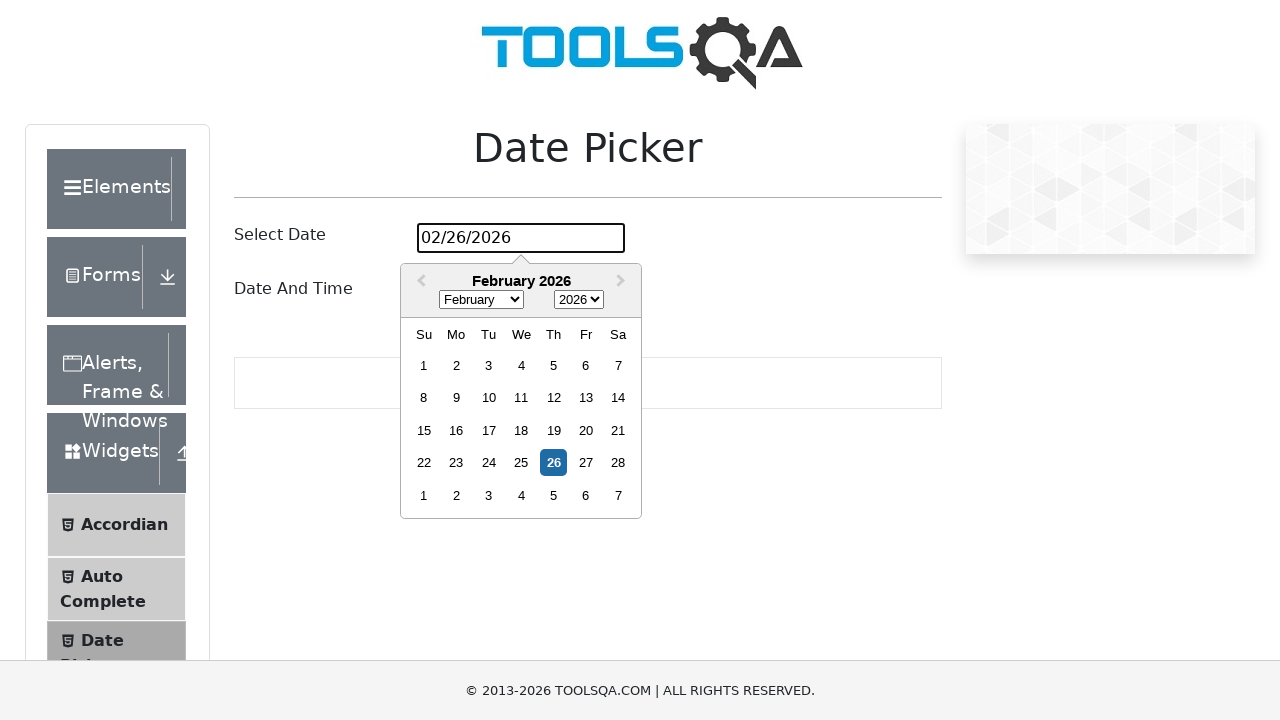

Clicked date picker to open calendar for day 7 at (521, 238) on #datePickerMonthYearInput
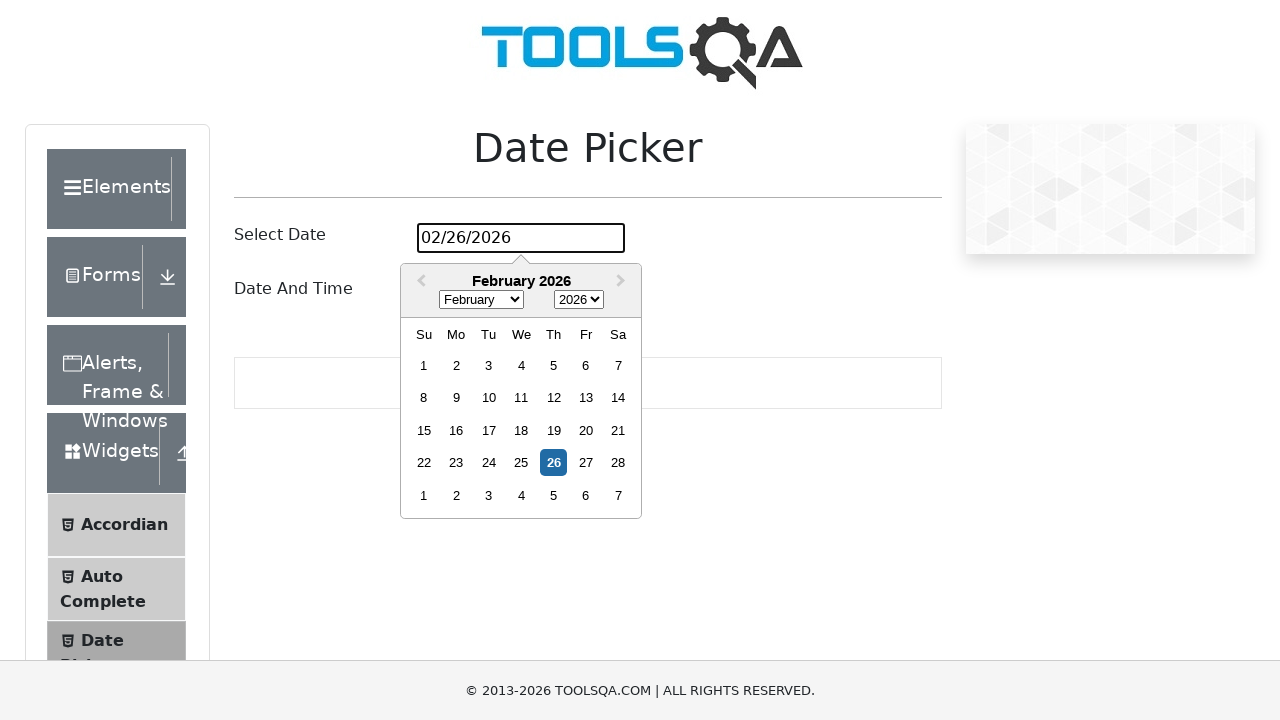

Waited 500ms for calendar to load
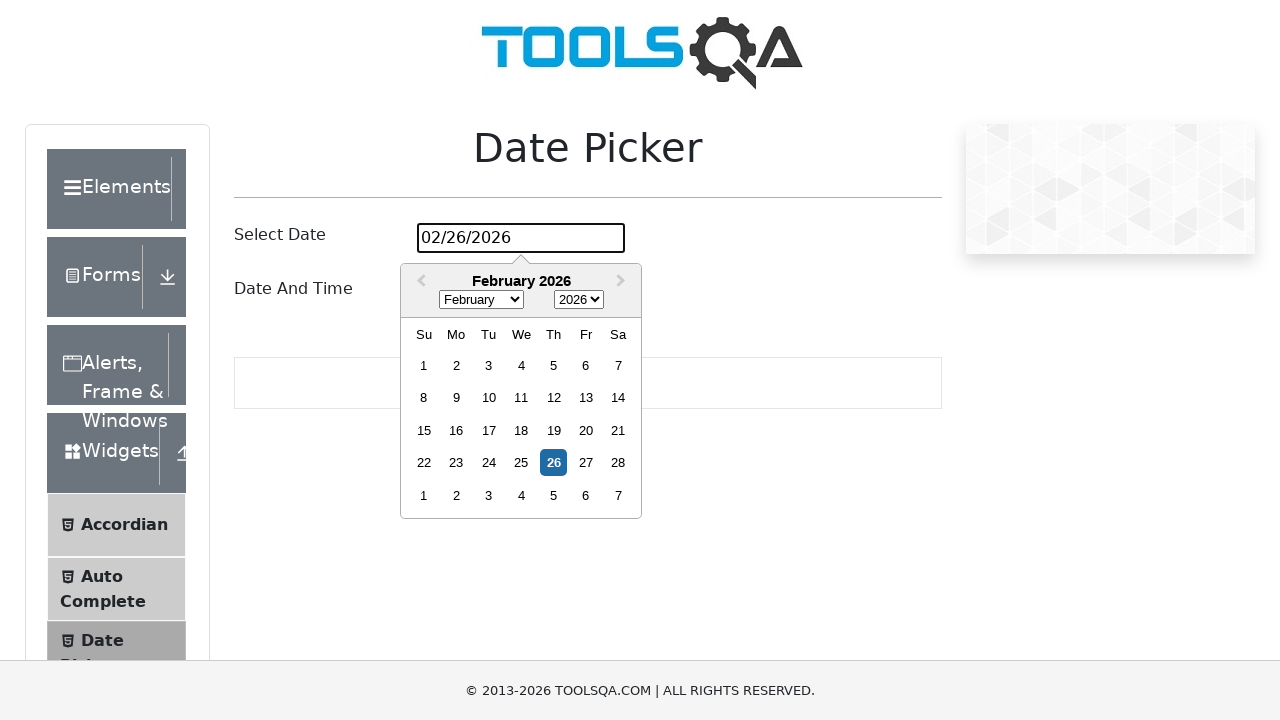

Located all October 2024 day elements (found 0 elements)
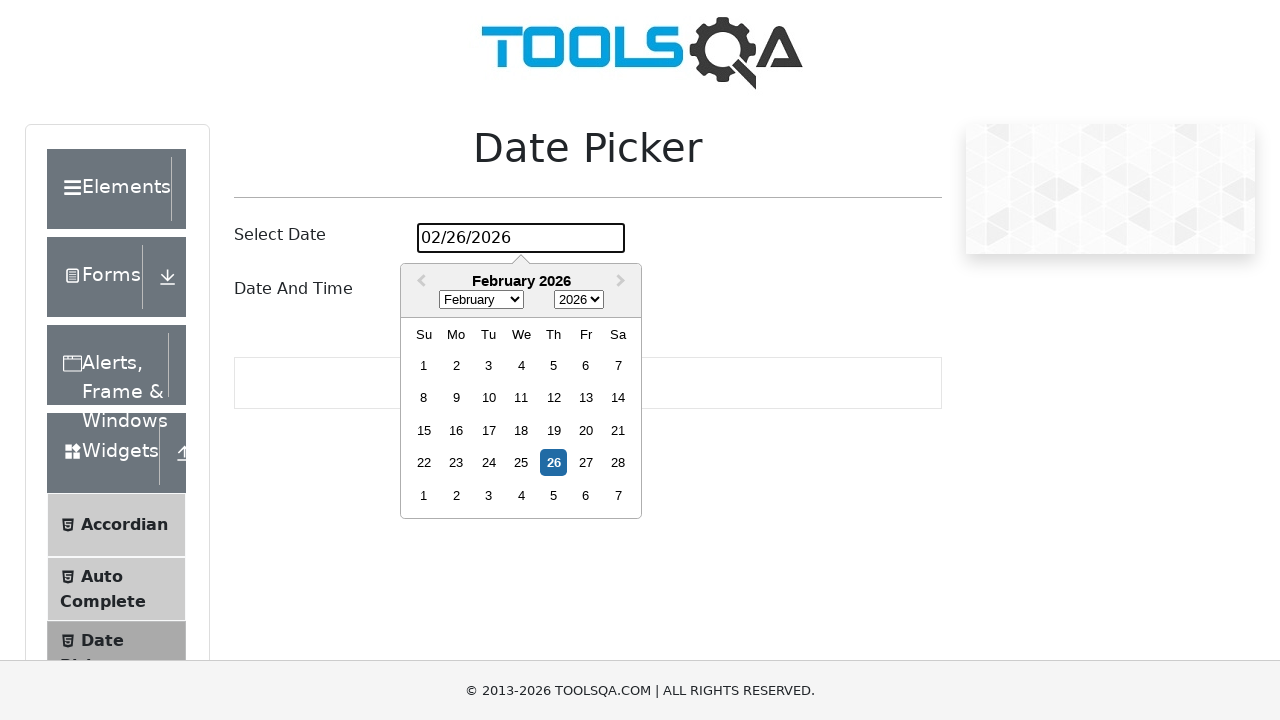

Day 7 not found in the calendar
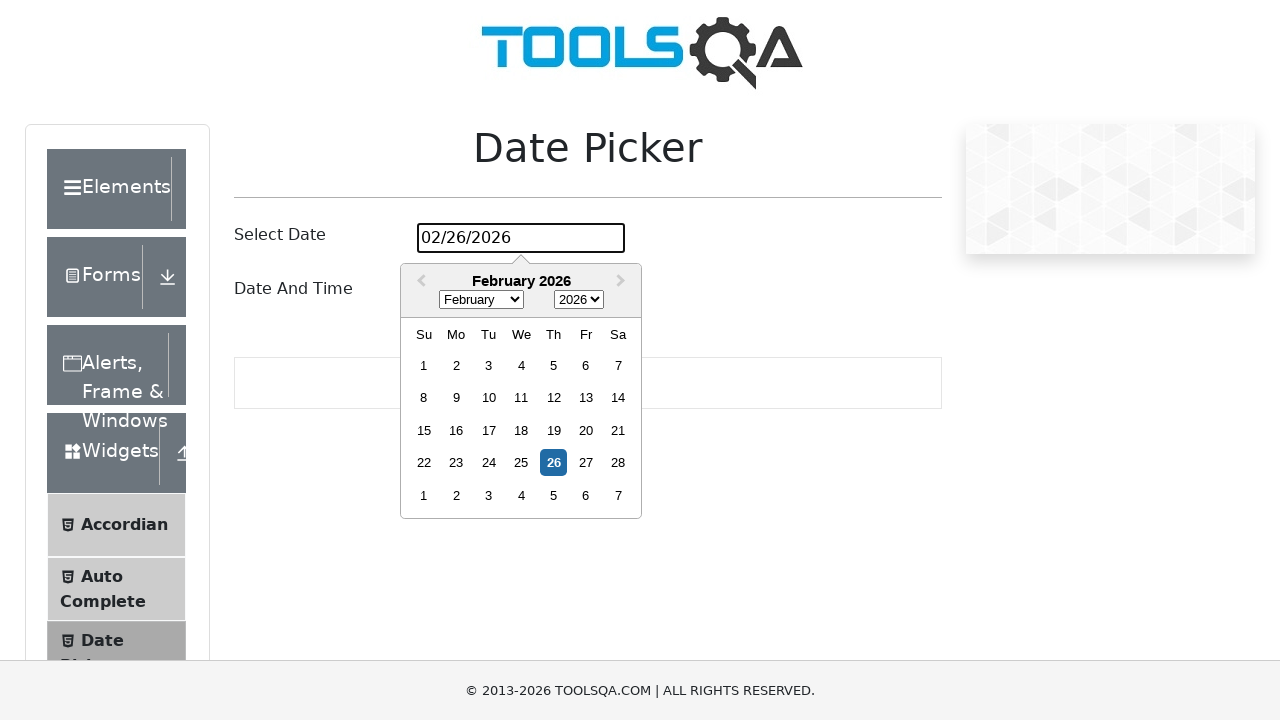

Waited 1000ms after day 7 selection
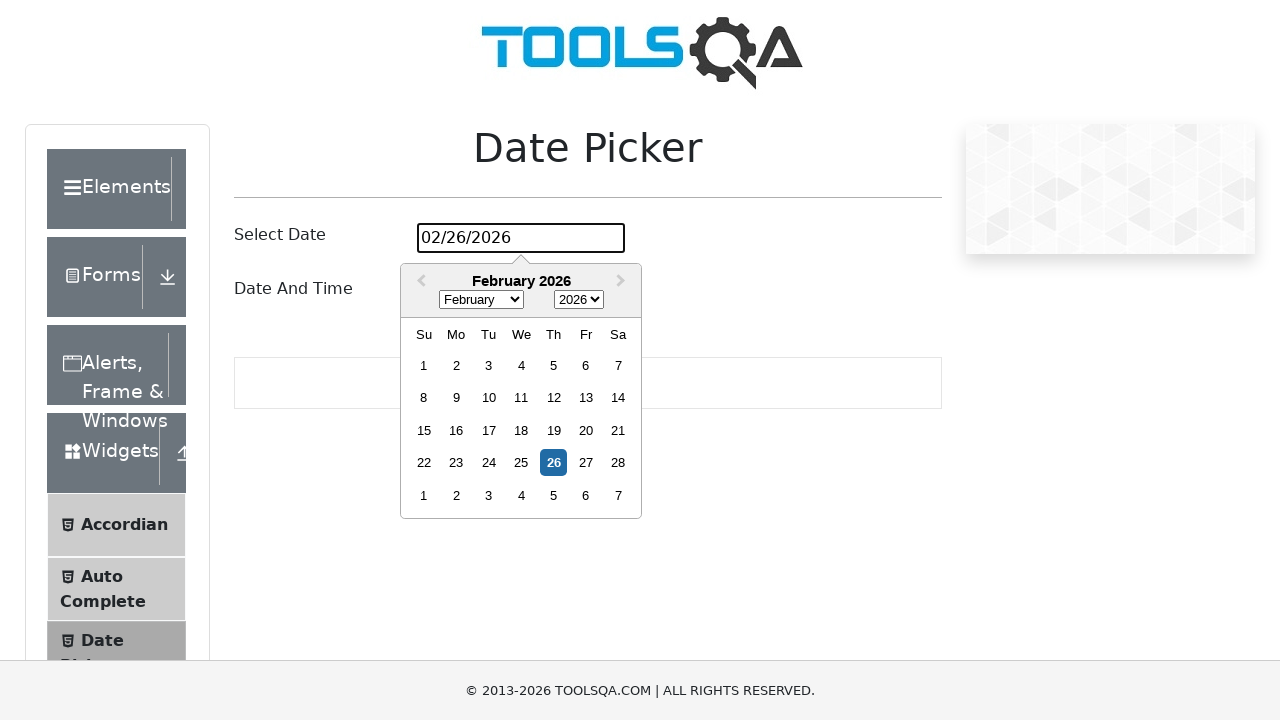

Clicked date picker to open calendar for day 8 at (521, 238) on #datePickerMonthYearInput
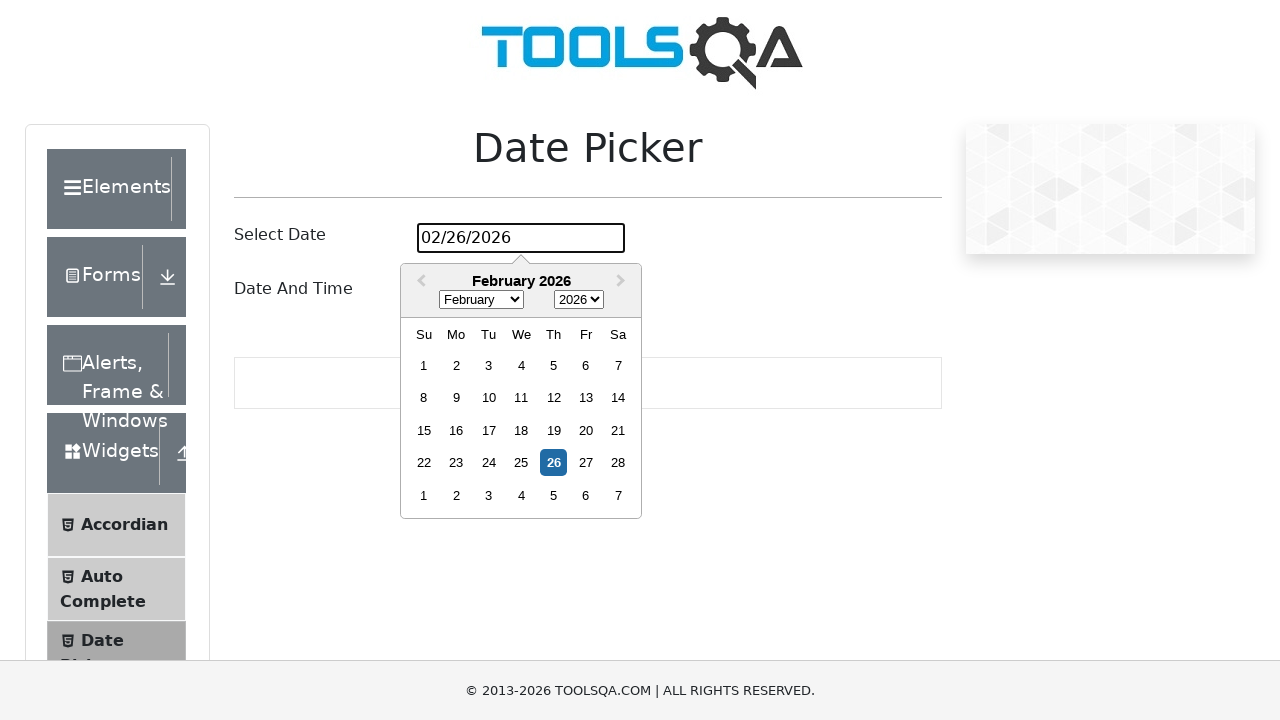

Waited 500ms for calendar to load
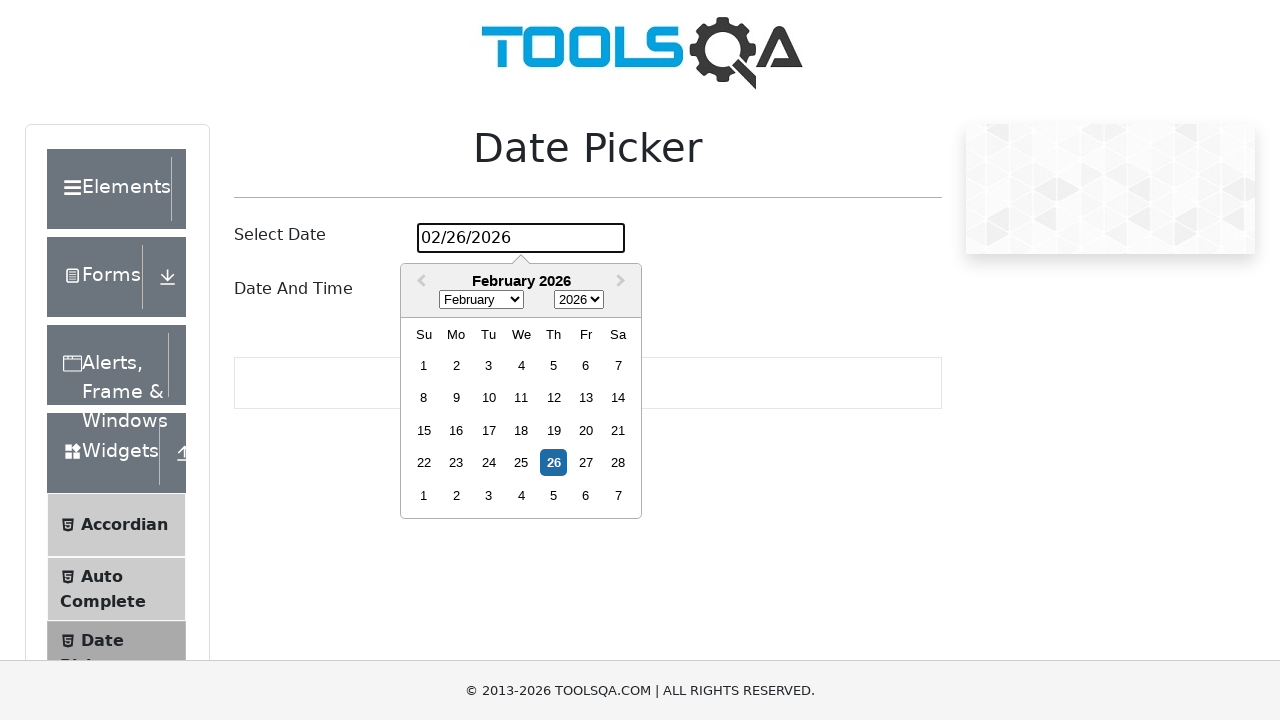

Located all October 2024 day elements (found 0 elements)
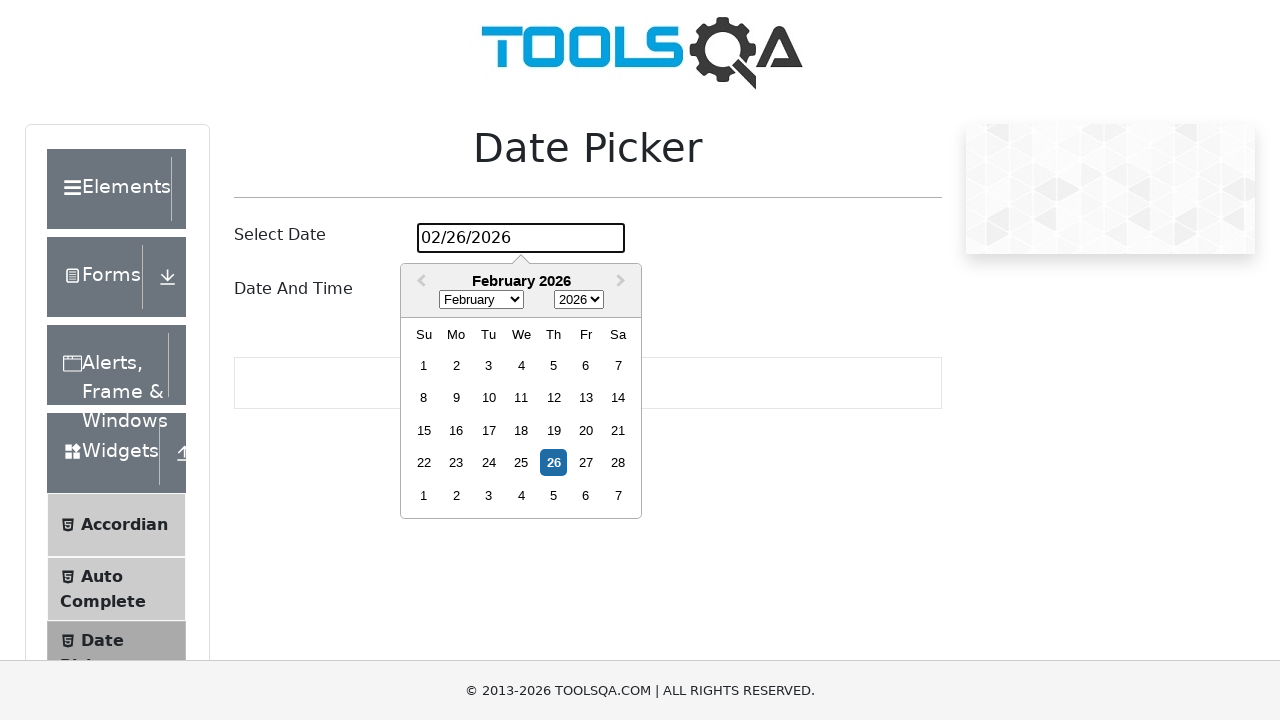

Day 8 not found in the calendar
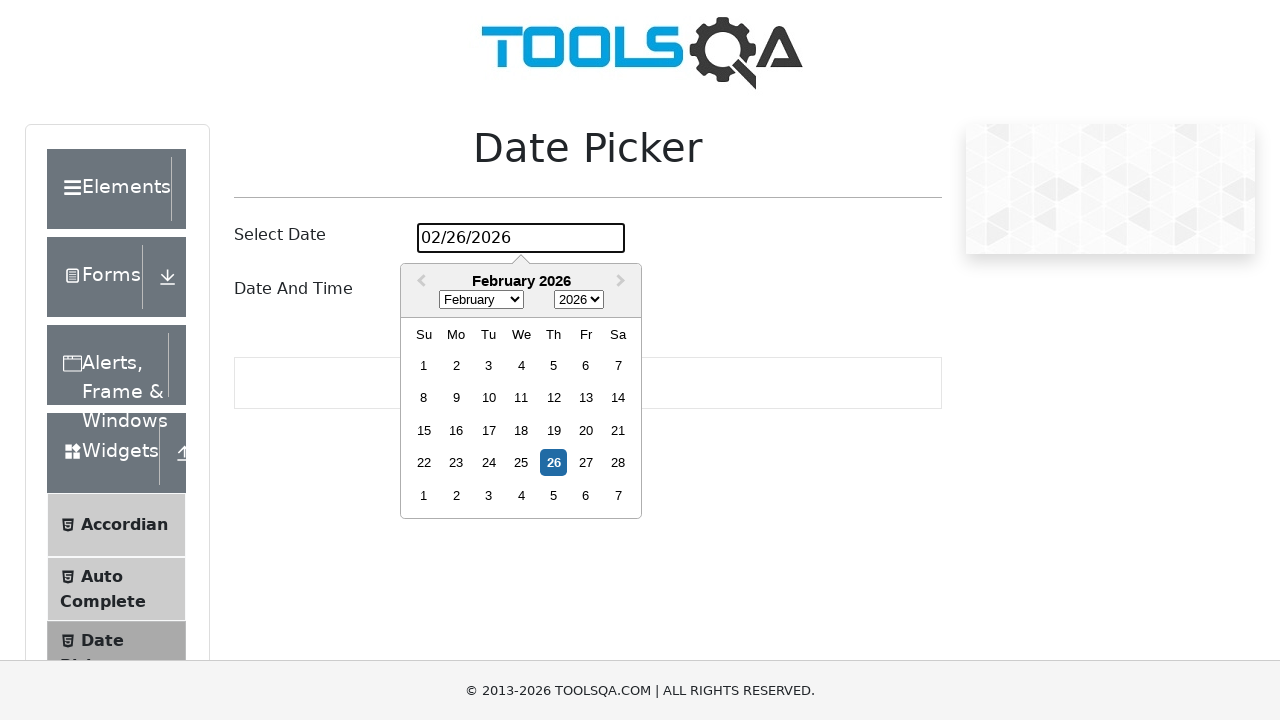

Waited 1000ms after day 8 selection
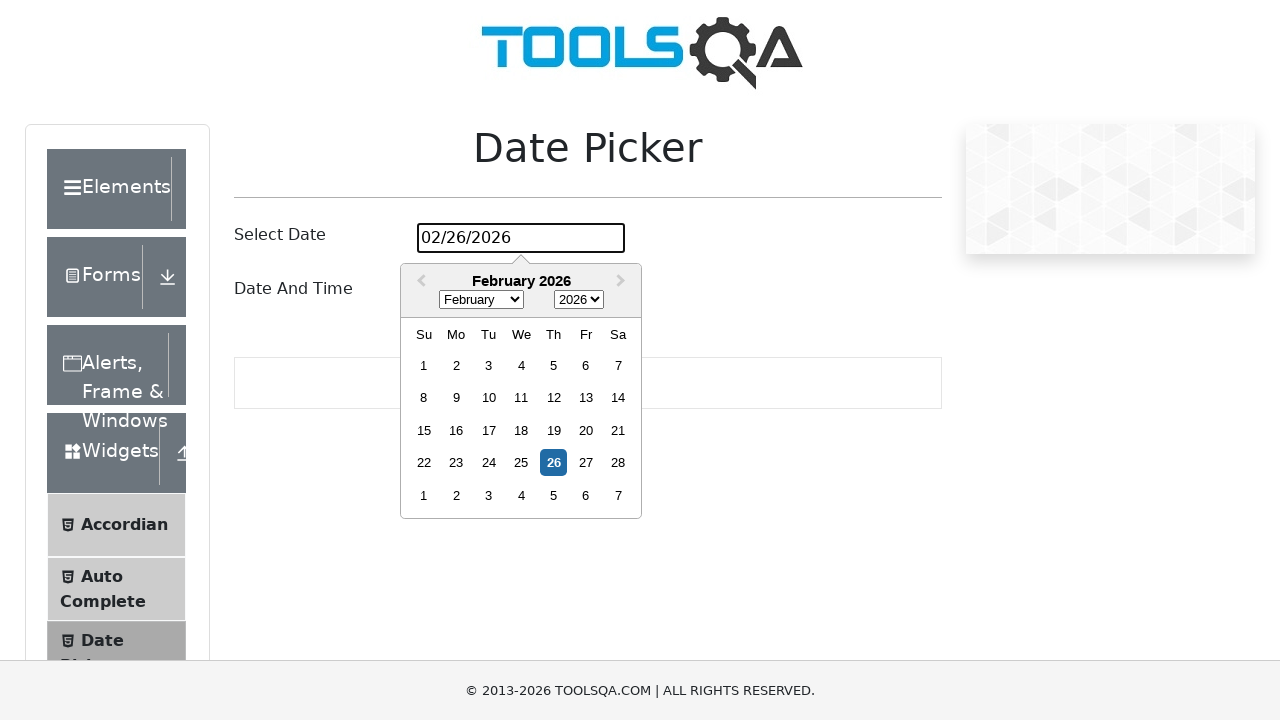

Clicked date picker to open calendar for day 9 at (521, 238) on #datePickerMonthYearInput
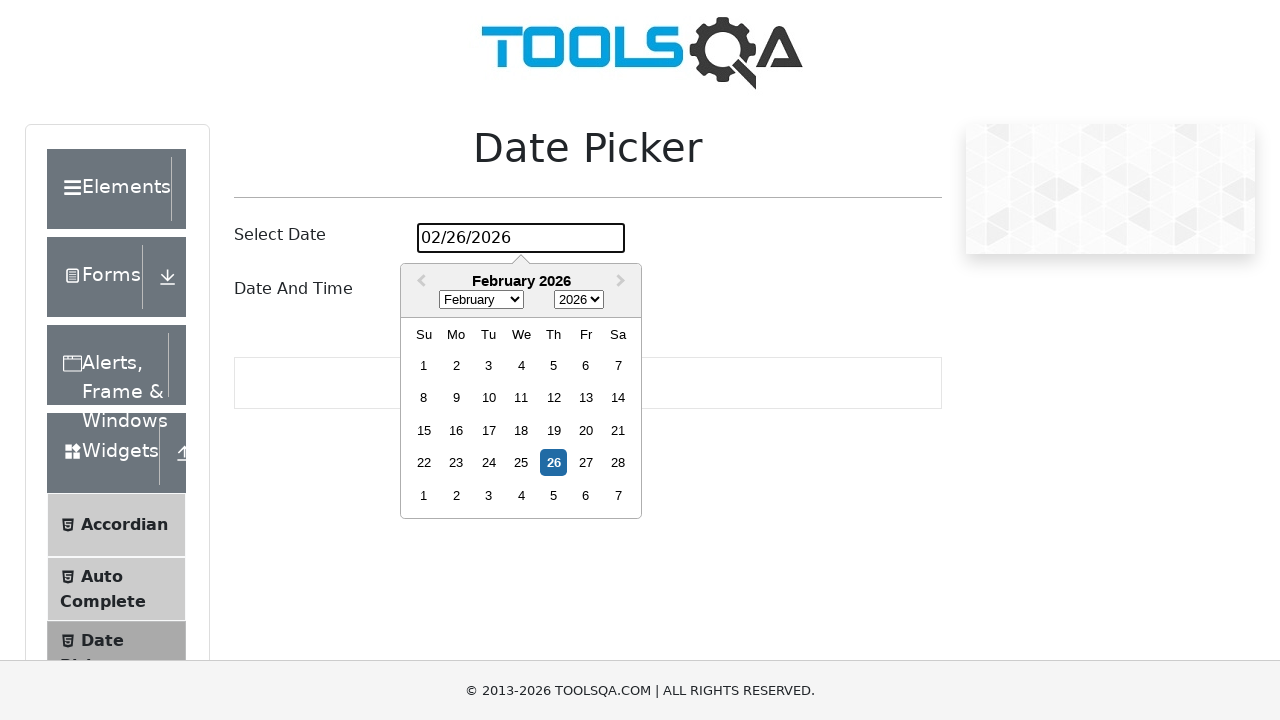

Waited 500ms for calendar to load
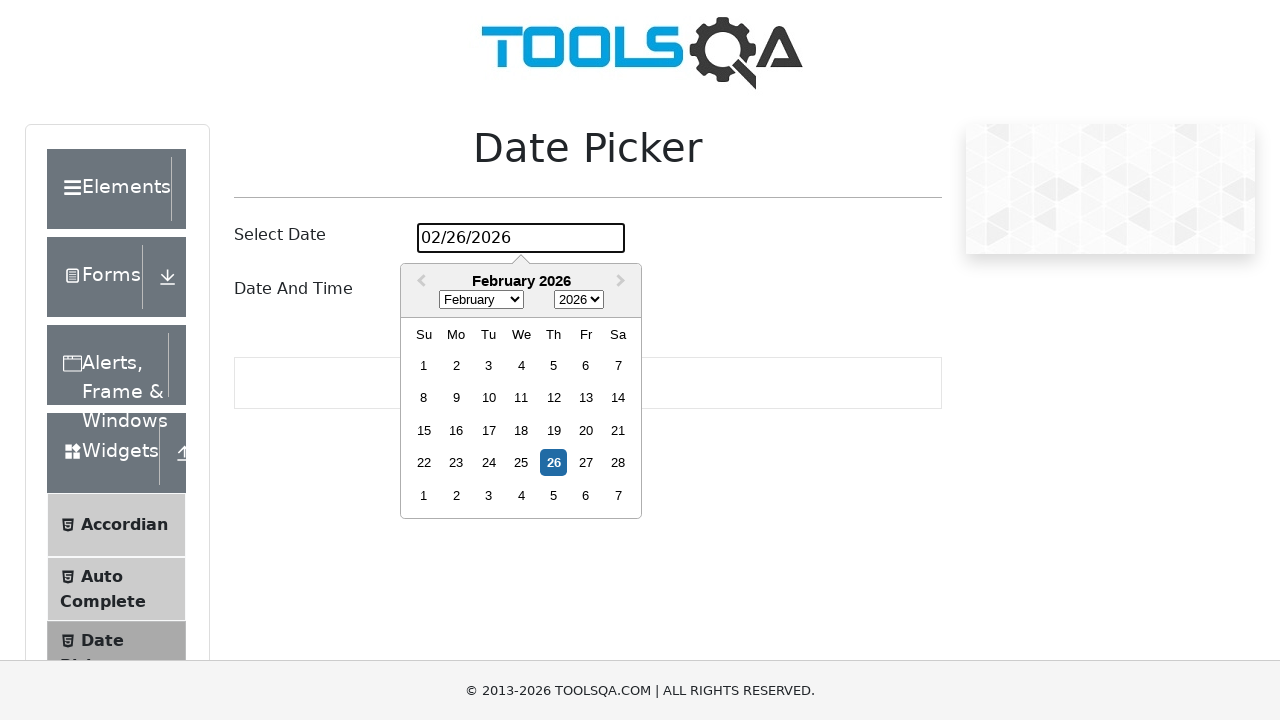

Located all October 2024 day elements (found 0 elements)
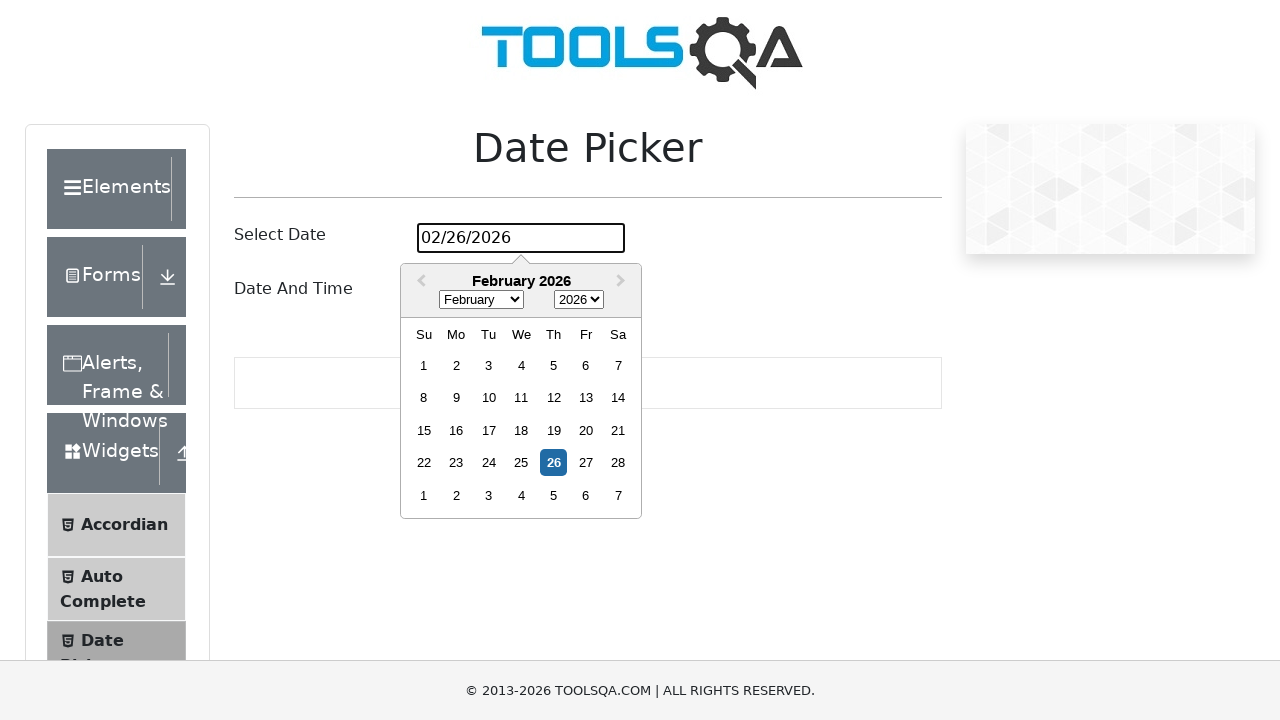

Day 9 not found in the calendar
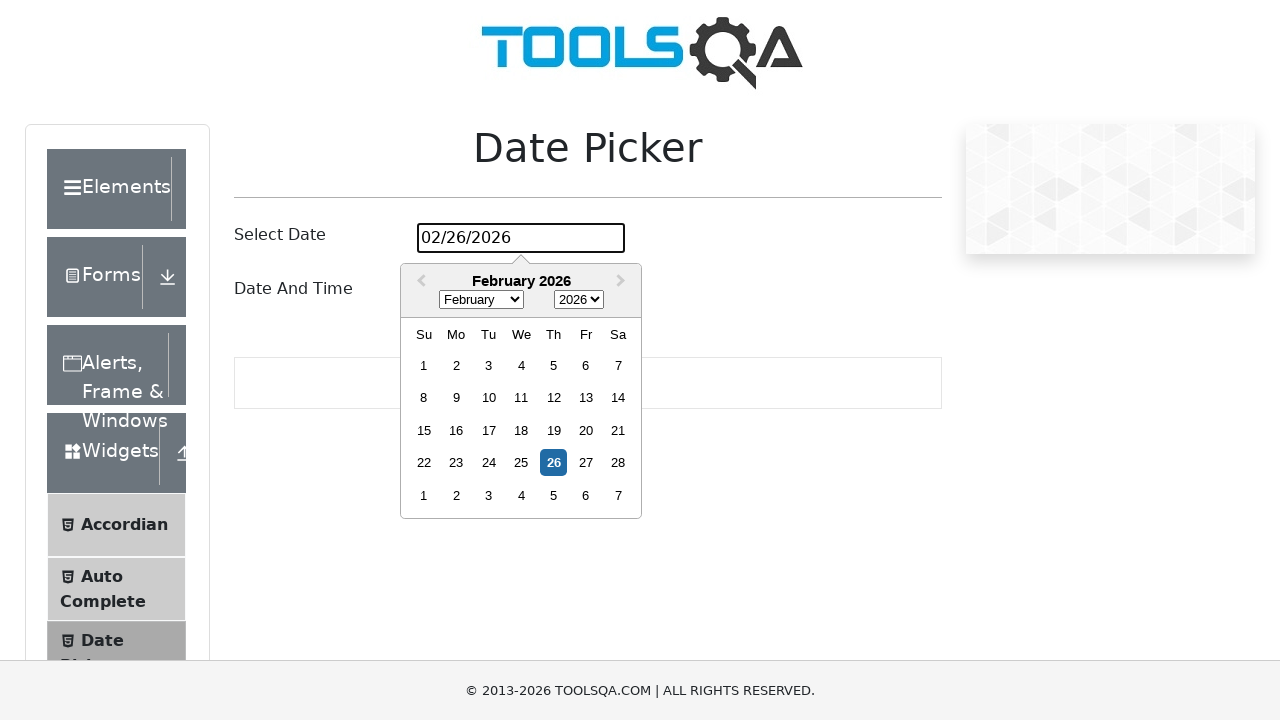

Waited 1000ms after day 9 selection
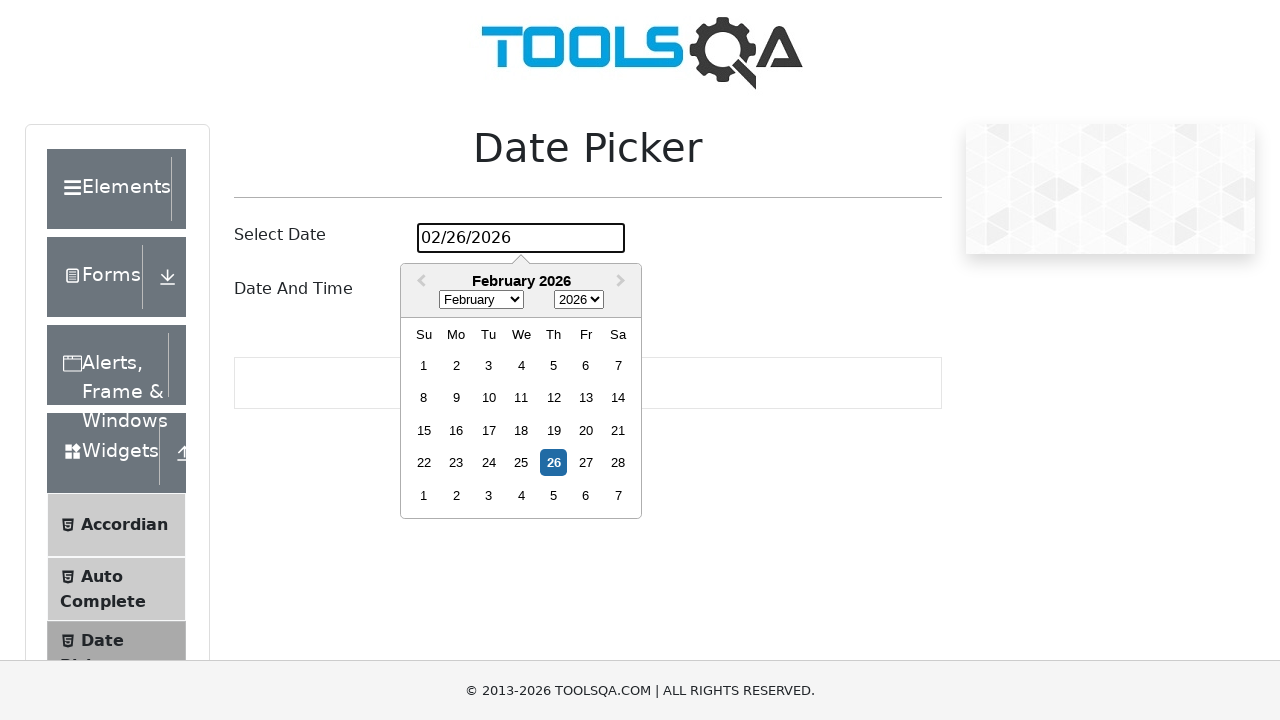

Clicked date picker to open calendar for day 10 at (521, 238) on #datePickerMonthYearInput
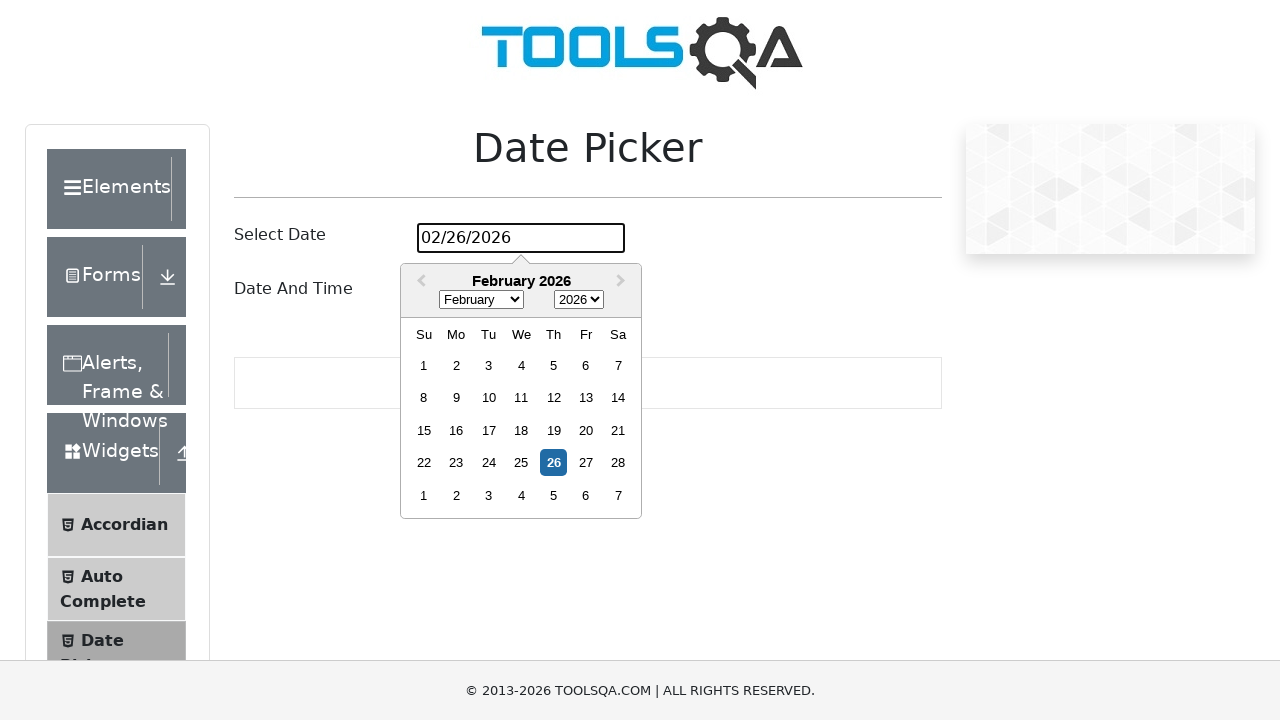

Waited 500ms for calendar to load
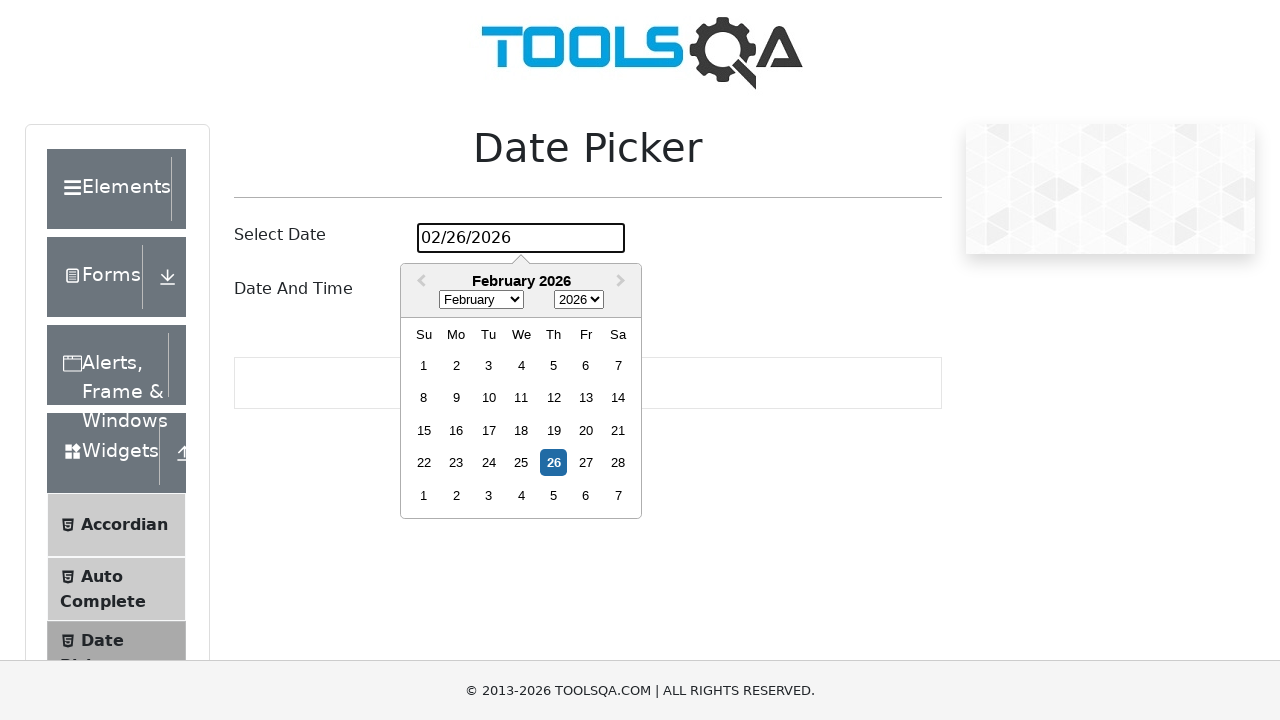

Located all October 2024 day elements (found 0 elements)
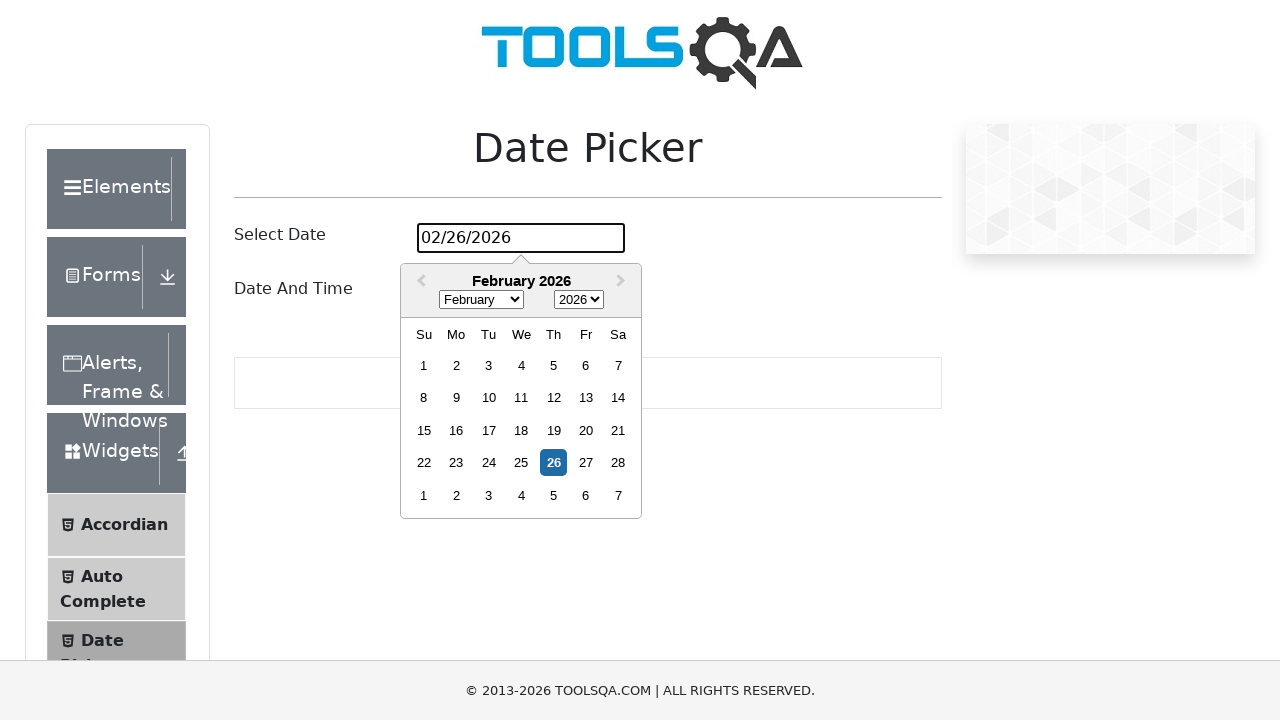

Day 10 not found in the calendar
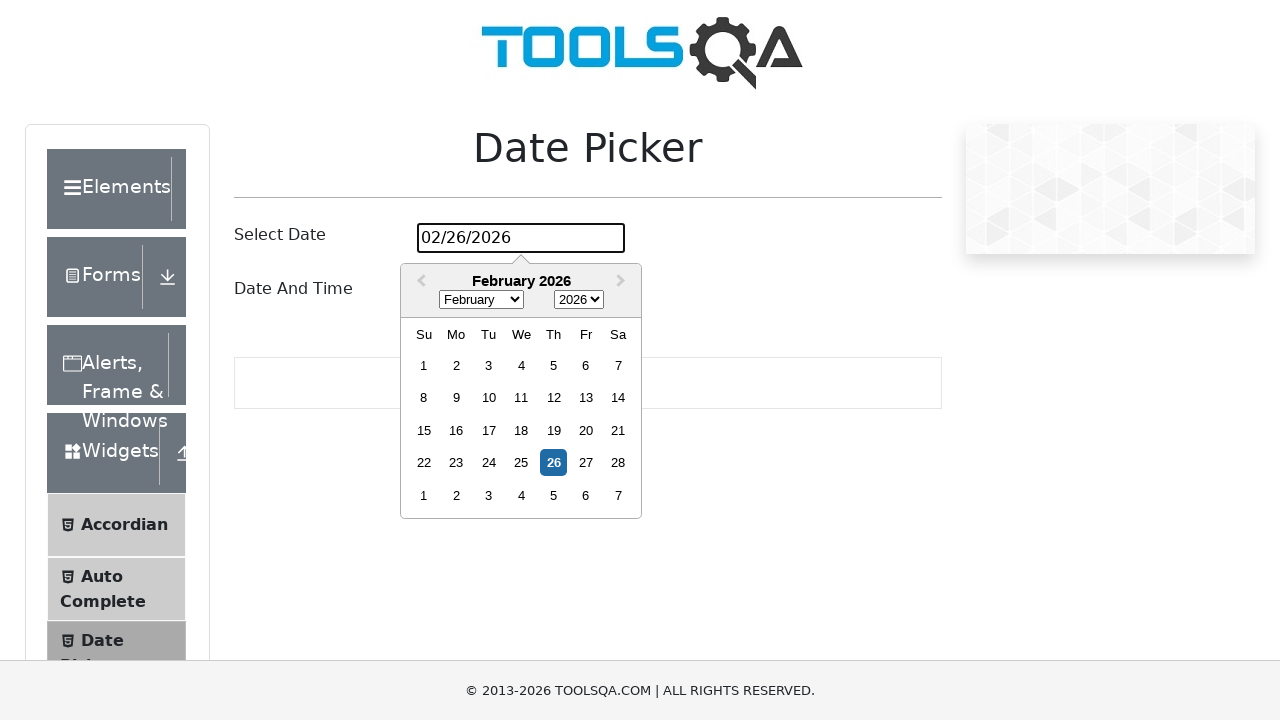

Waited 1000ms after day 10 selection
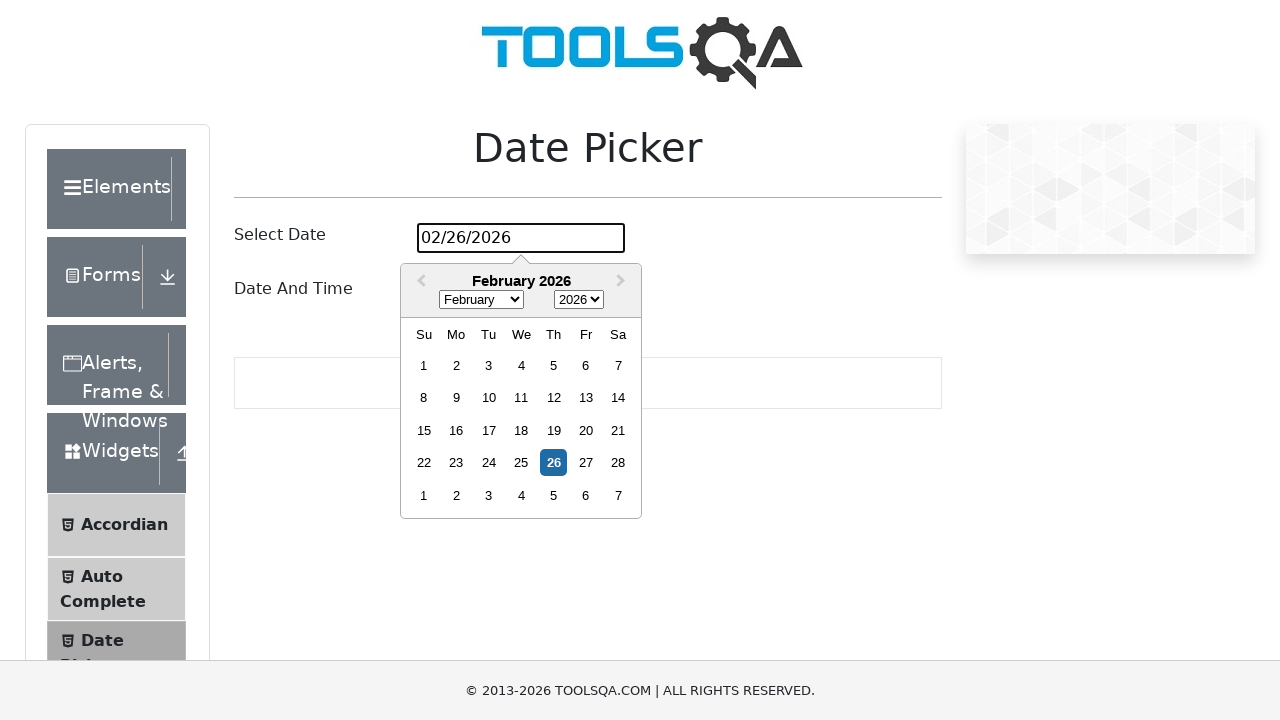

Clicked date picker to open calendar for day 11 at (521, 238) on #datePickerMonthYearInput
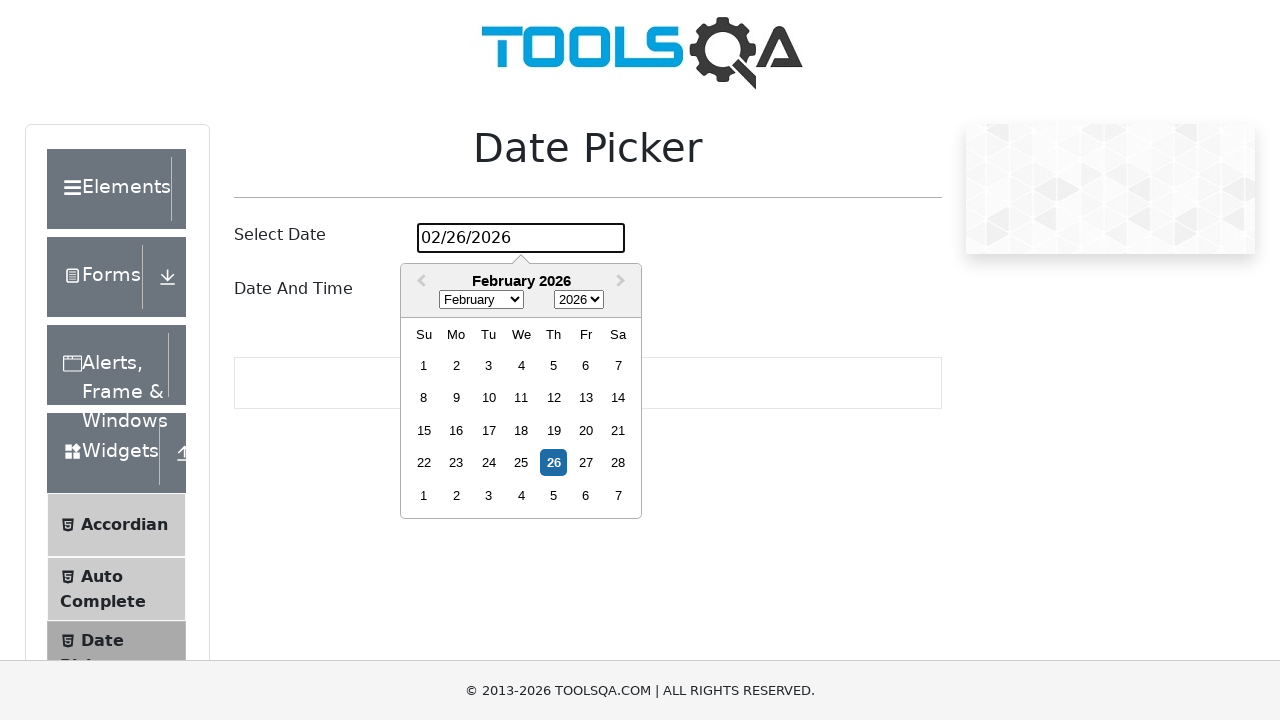

Waited 500ms for calendar to load
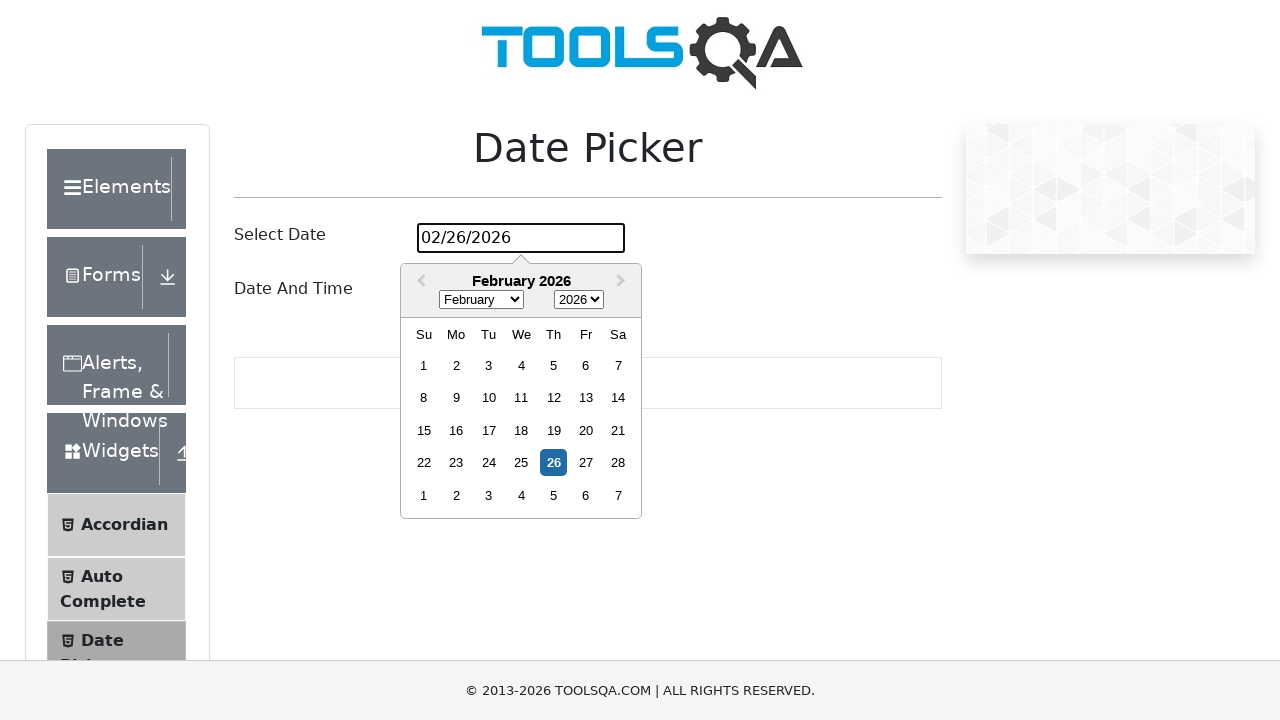

Located all October 2024 day elements (found 0 elements)
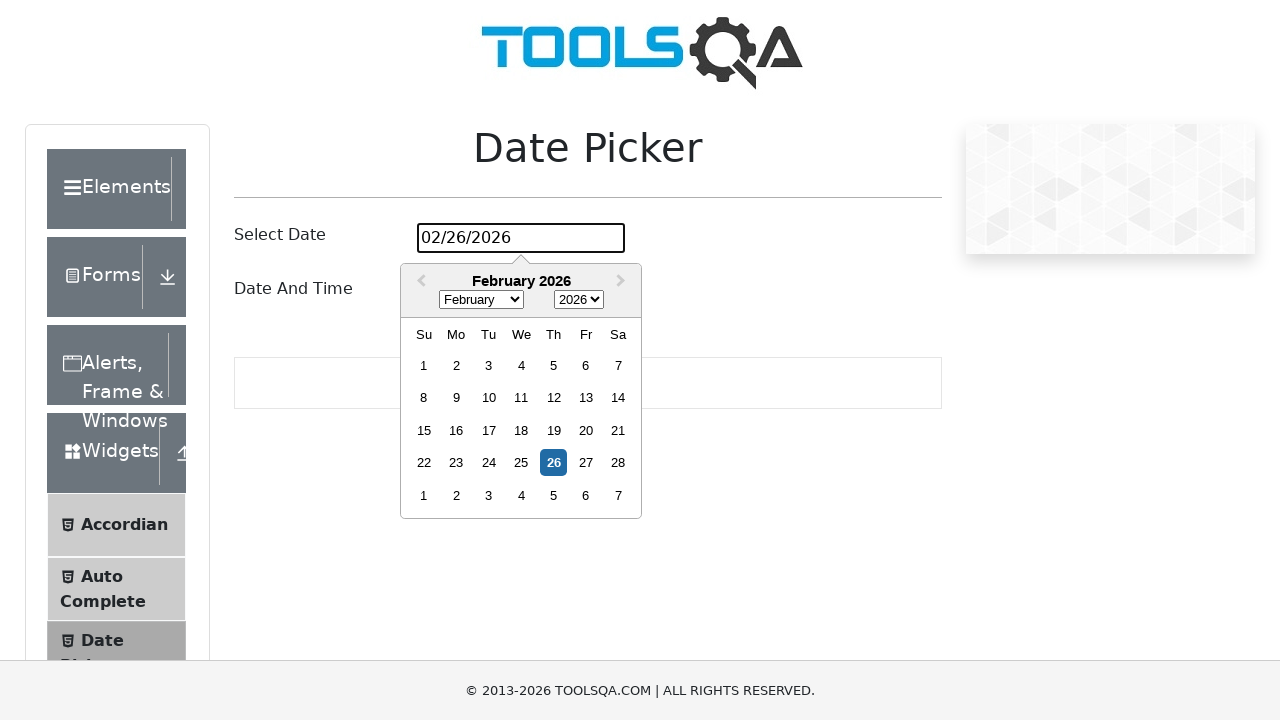

Day 11 not found in the calendar
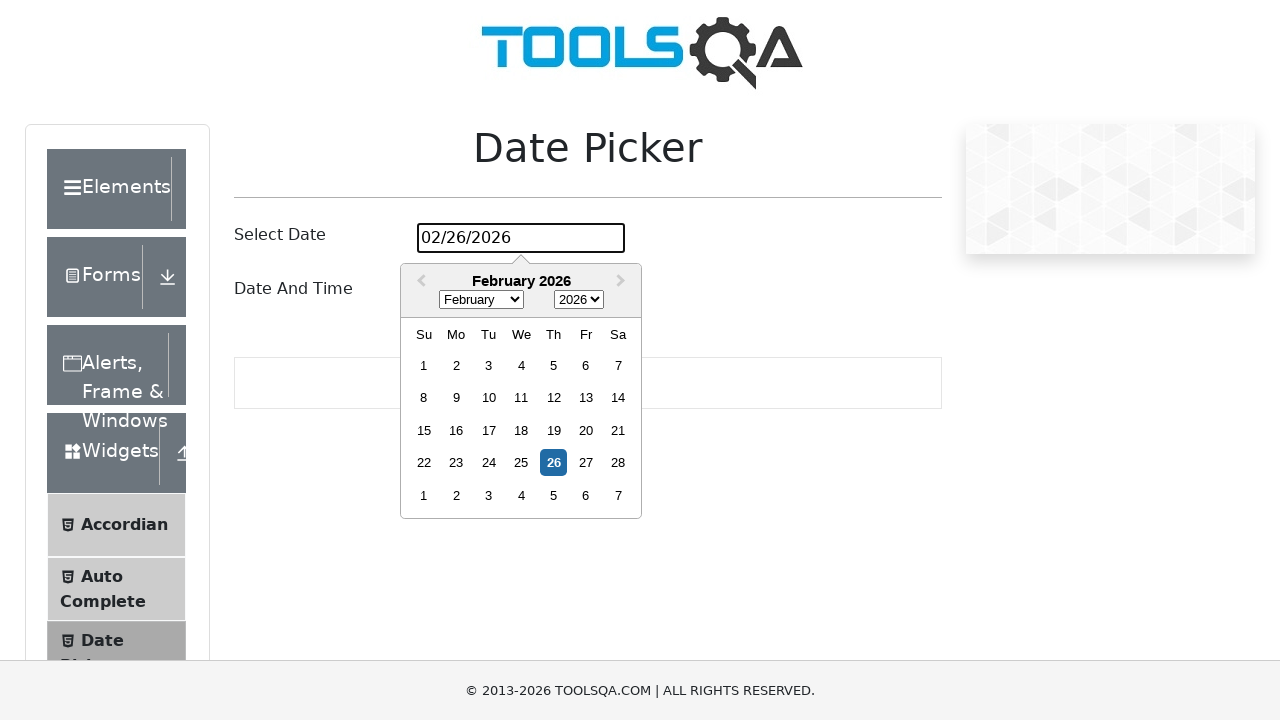

Waited 1000ms after day 11 selection
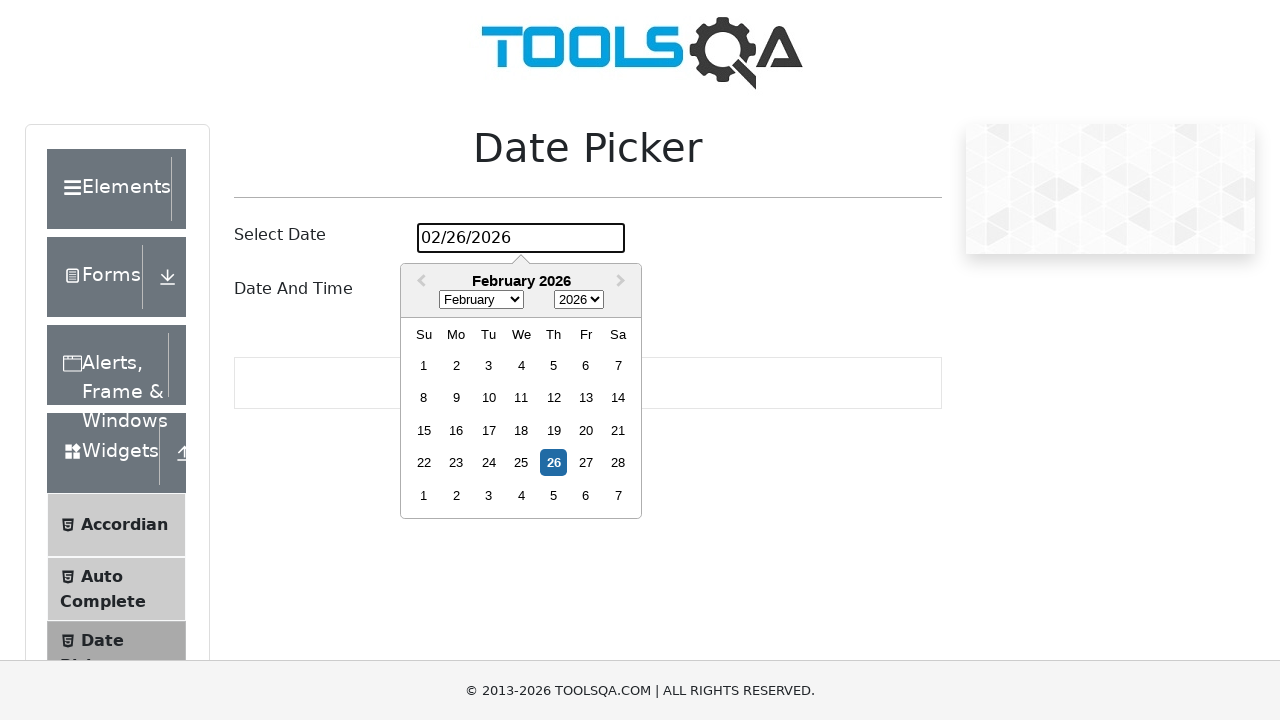

Clicked date picker to open calendar for day 12 at (521, 238) on #datePickerMonthYearInput
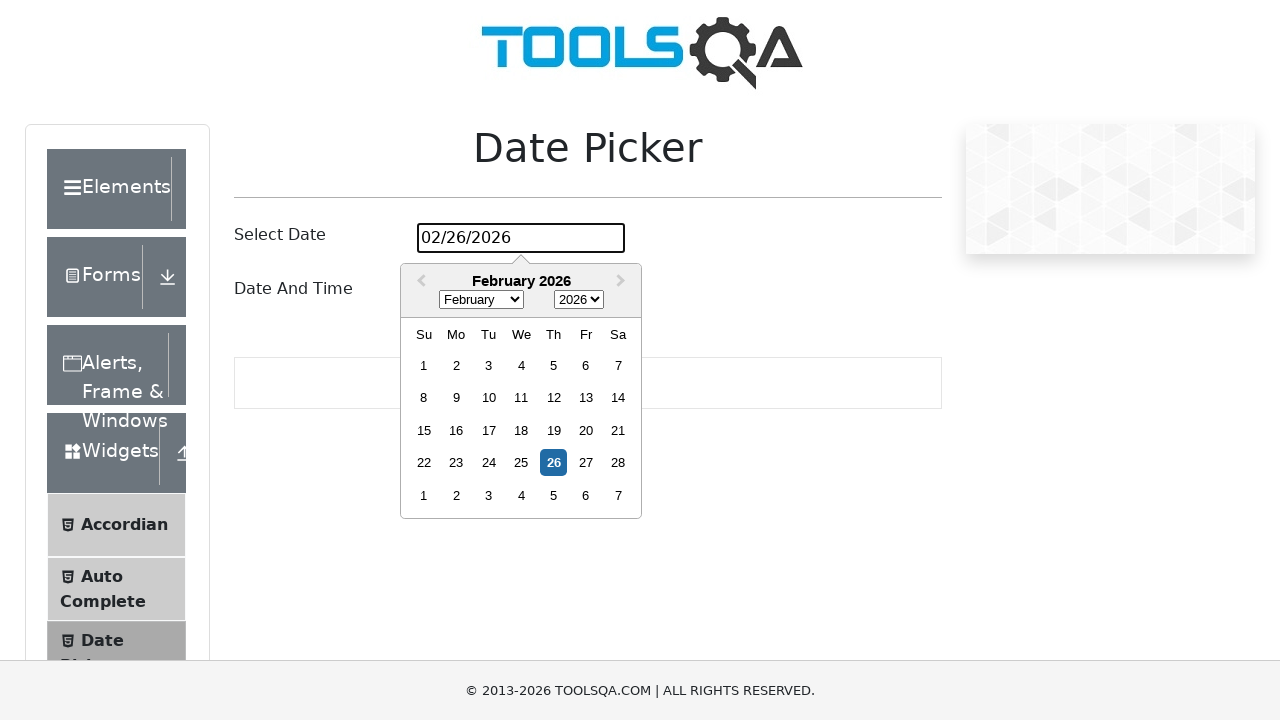

Waited 500ms for calendar to load
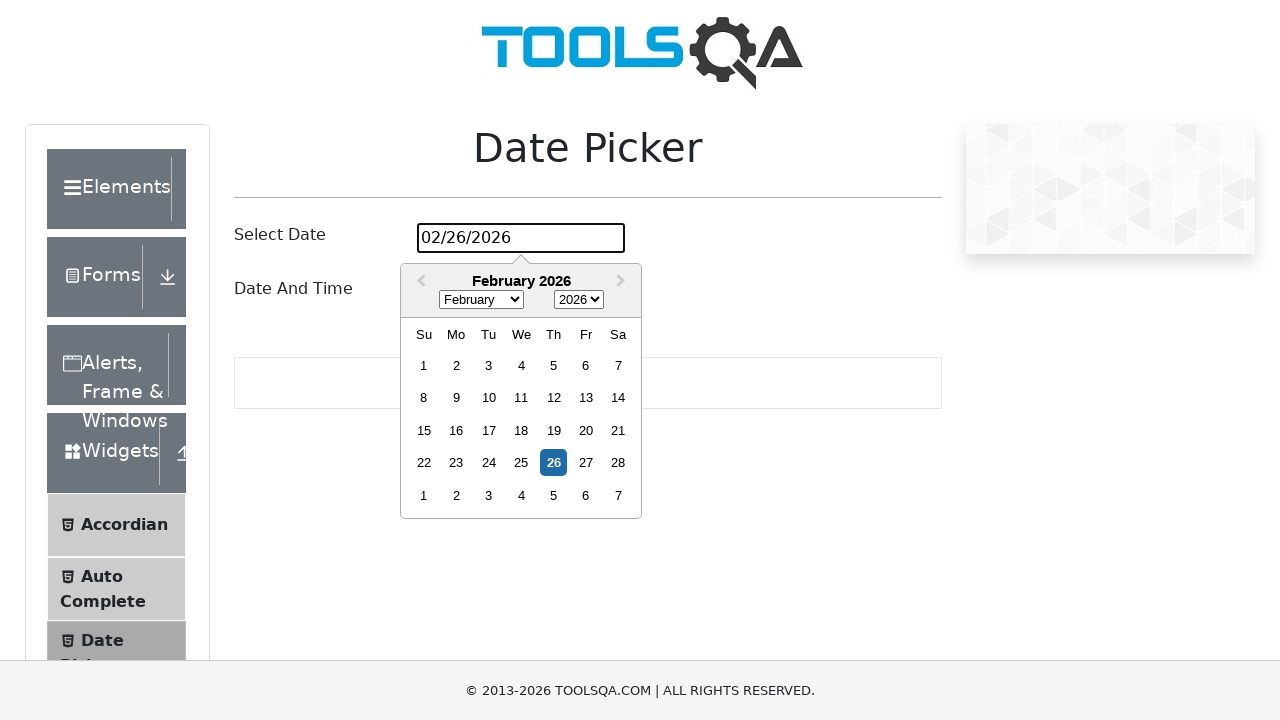

Located all October 2024 day elements (found 0 elements)
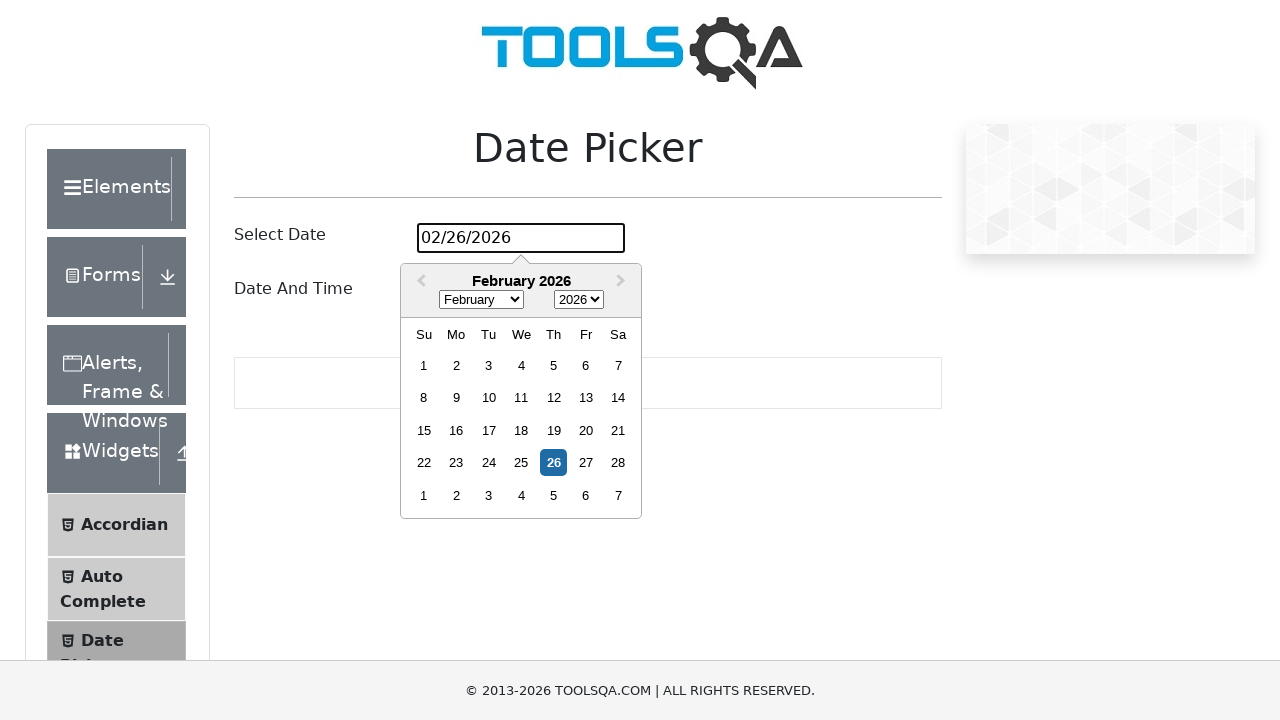

Day 12 not found in the calendar
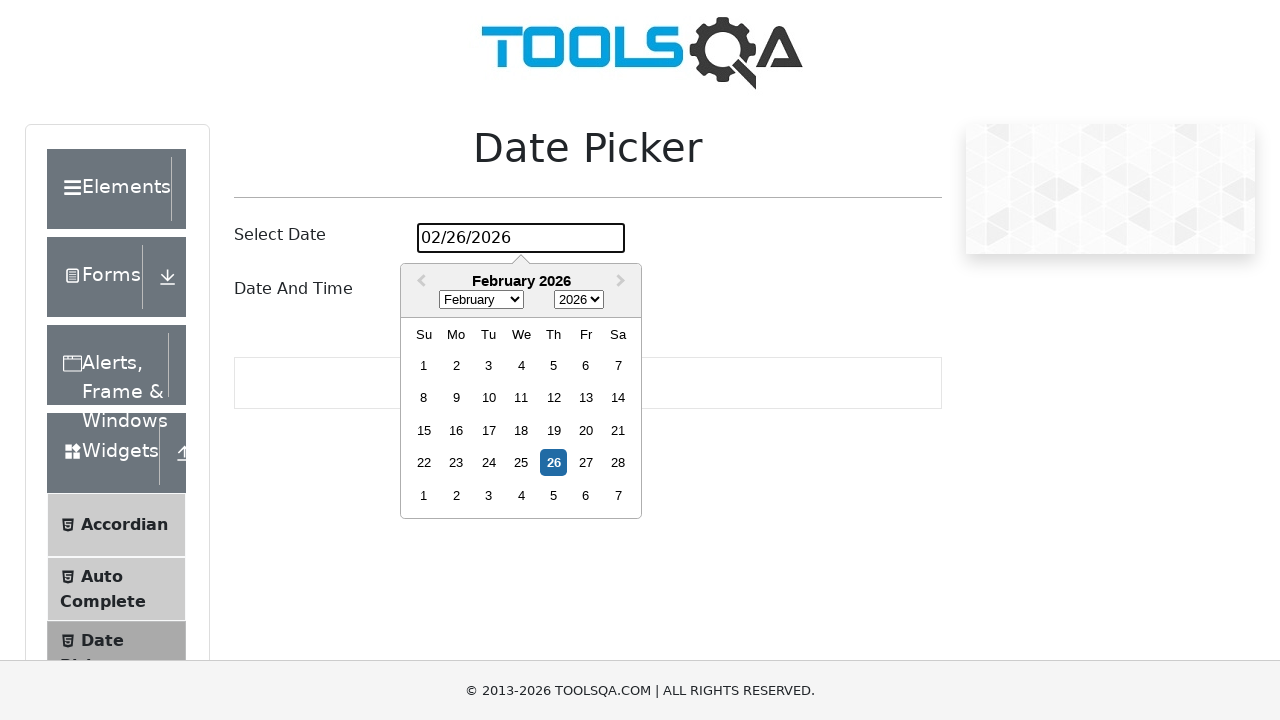

Waited 1000ms after day 12 selection
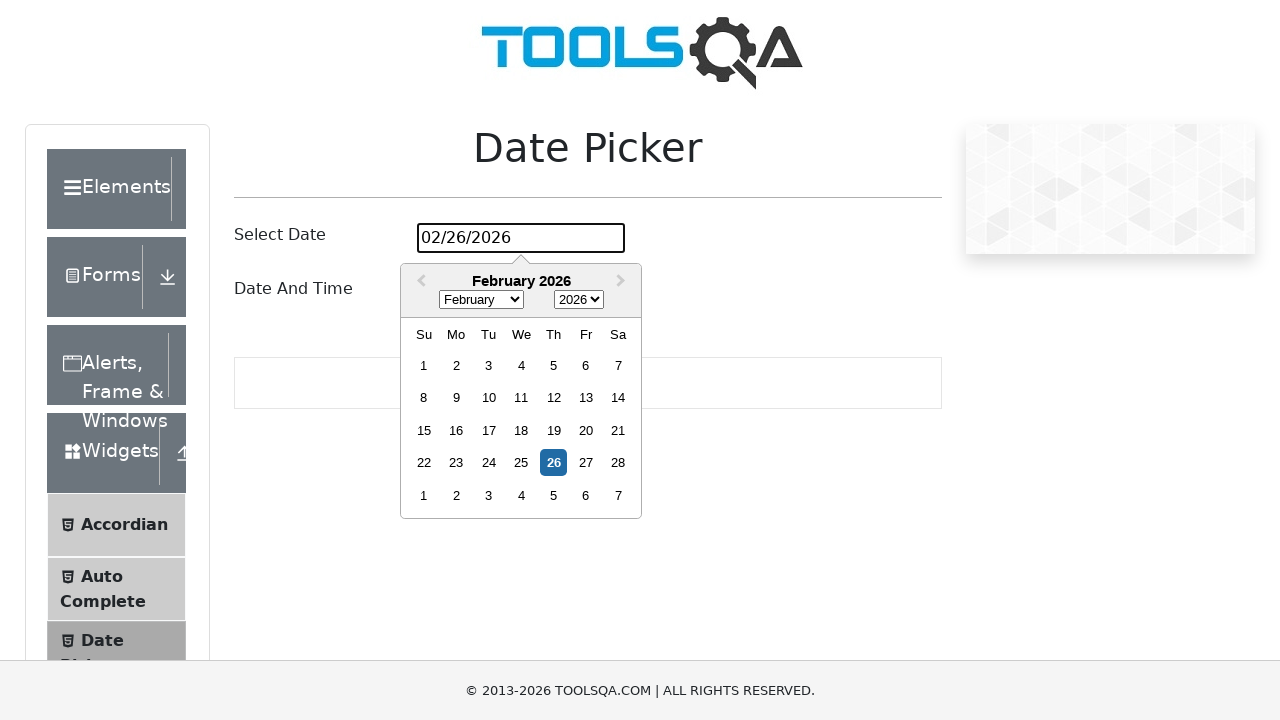

Clicked date picker to open calendar for day 13 at (521, 238) on #datePickerMonthYearInput
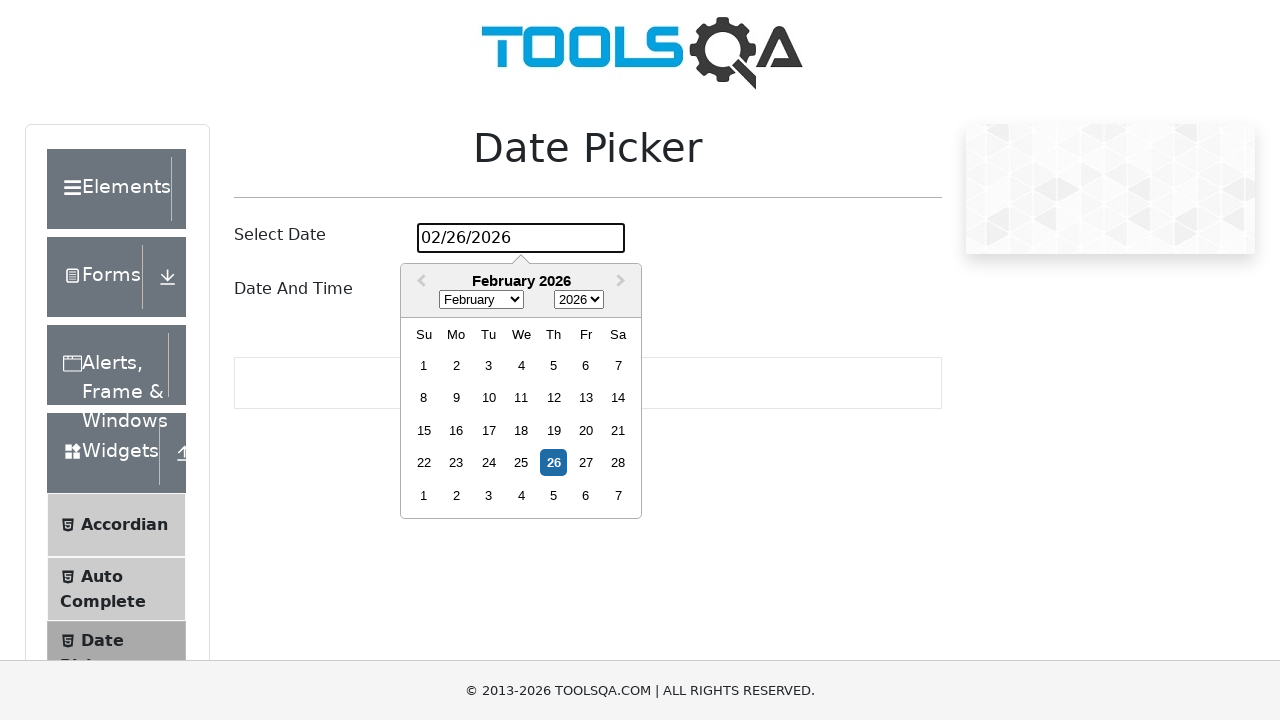

Waited 500ms for calendar to load
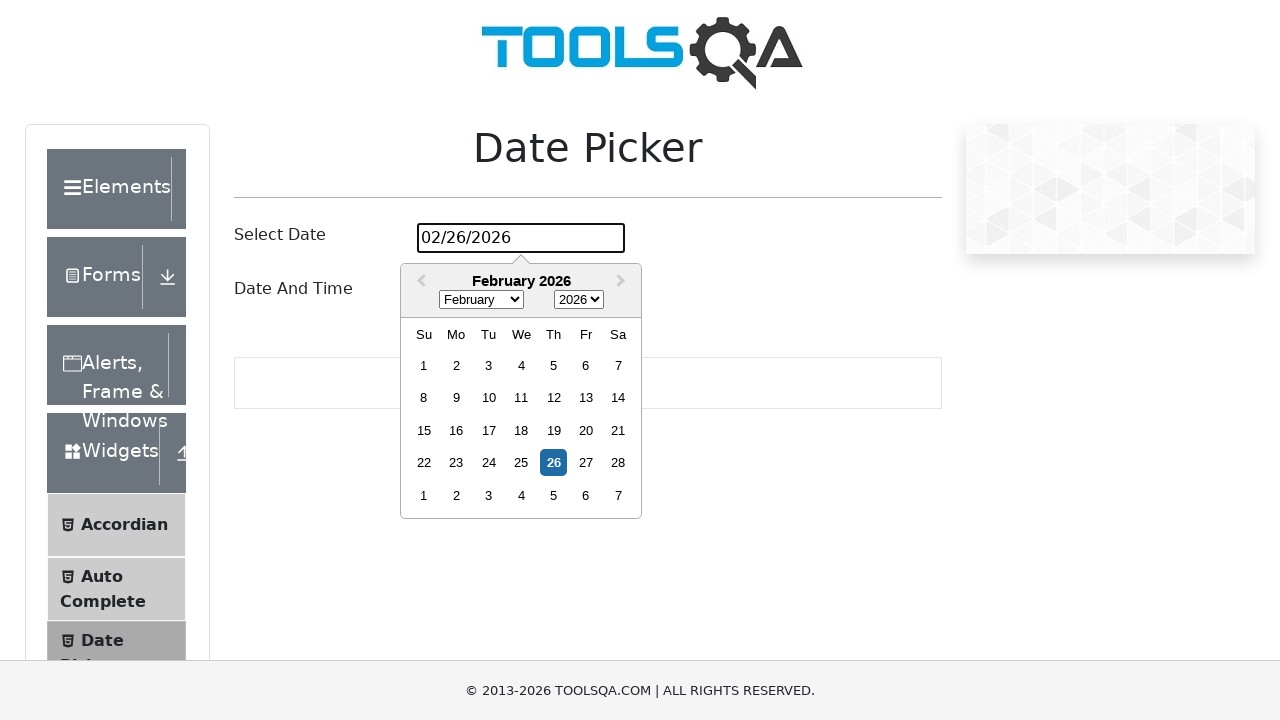

Located all October 2024 day elements (found 0 elements)
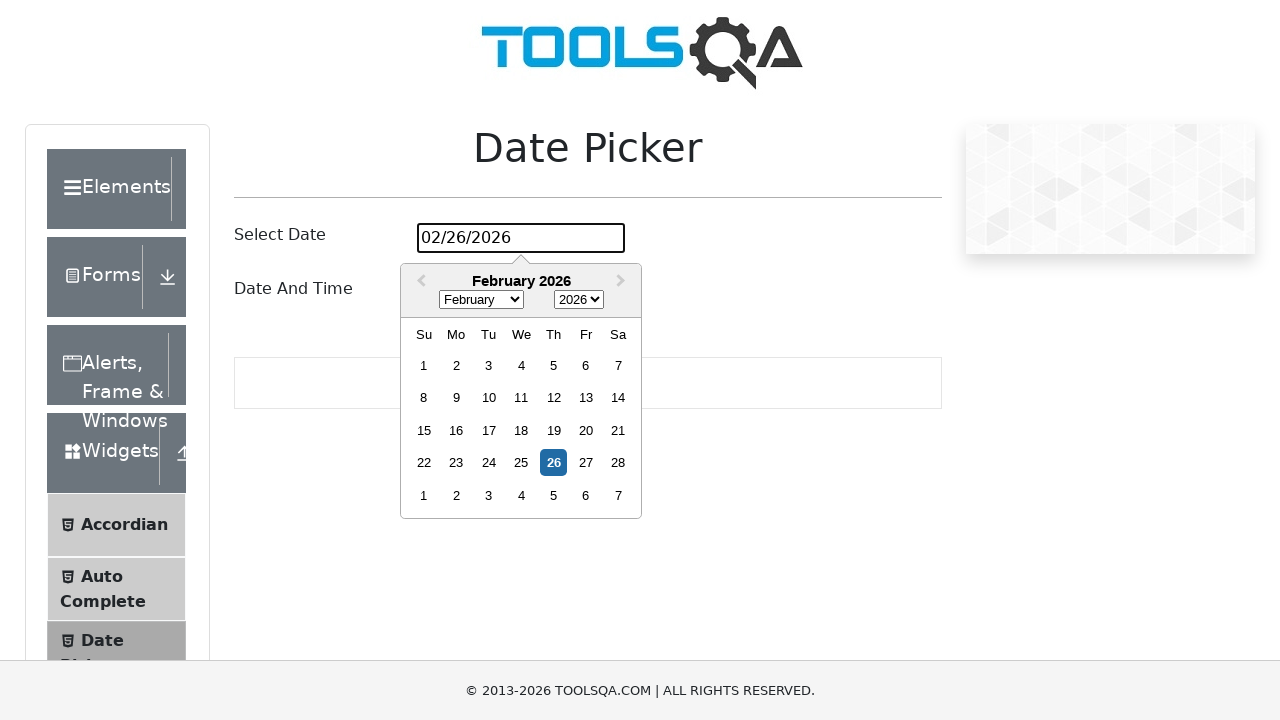

Day 13 not found in the calendar
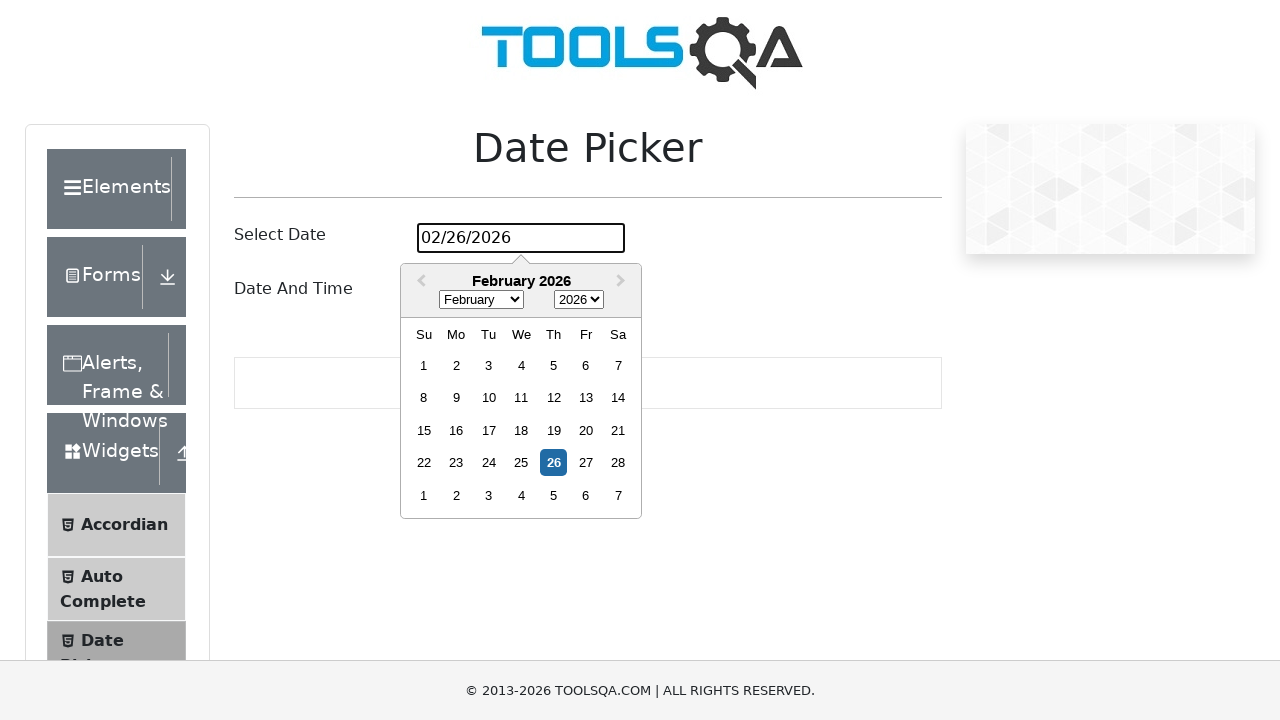

Waited 1000ms after day 13 selection
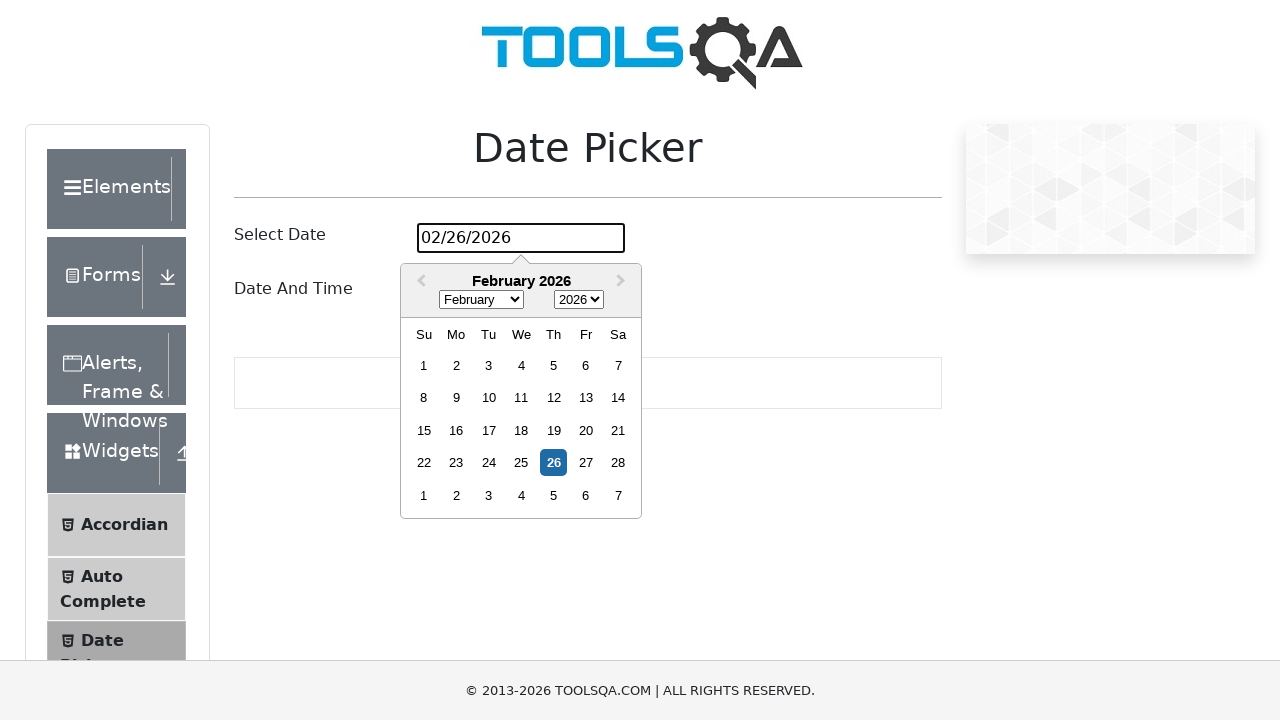

Clicked date picker to open calendar for day 14 at (521, 238) on #datePickerMonthYearInput
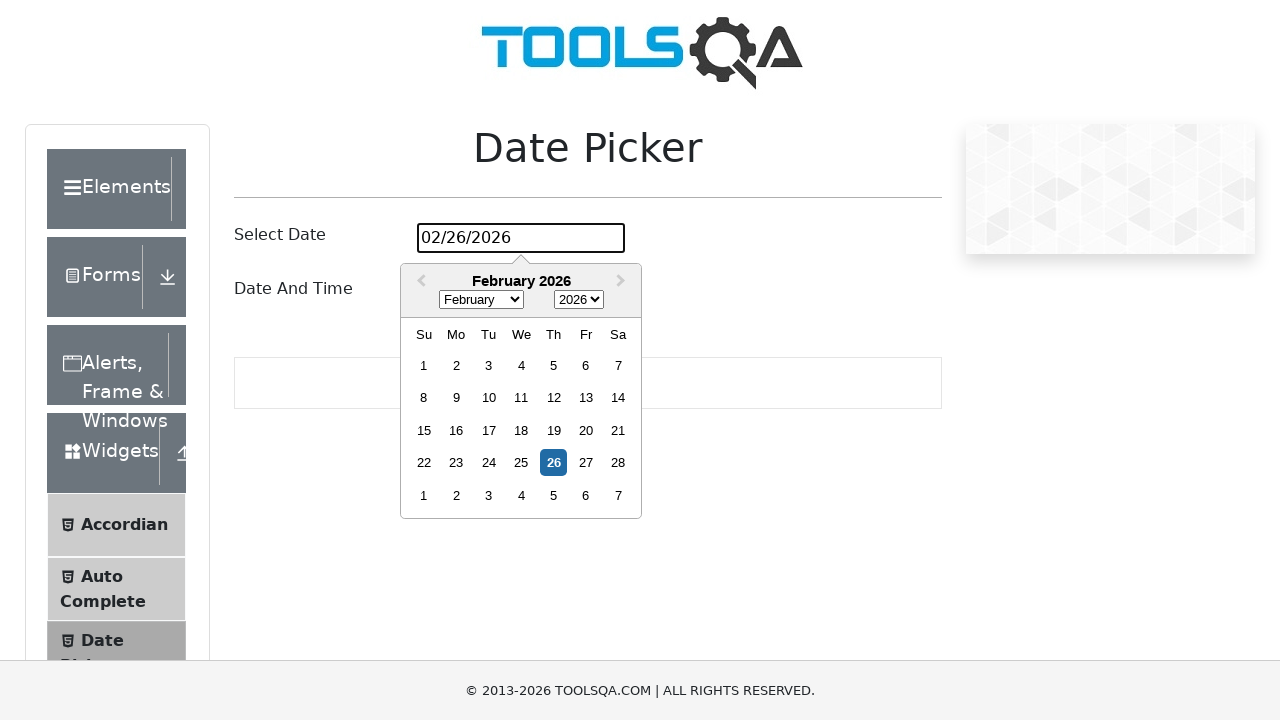

Waited 500ms for calendar to load
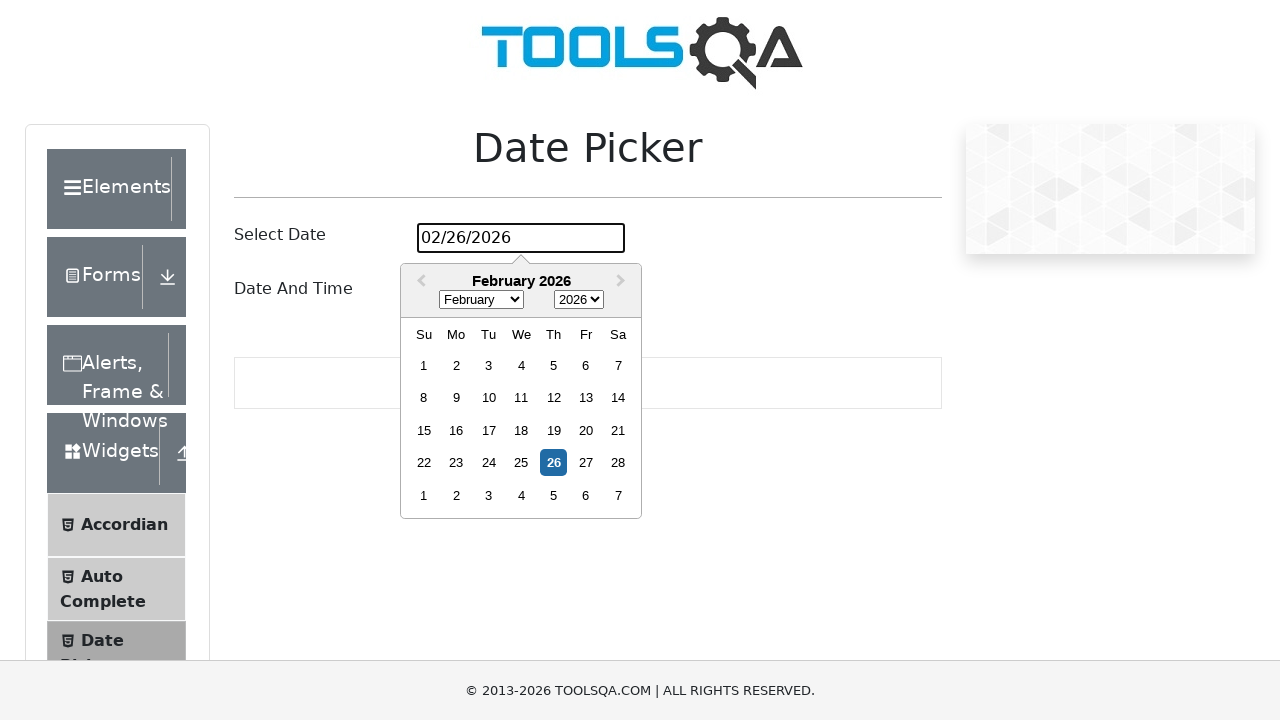

Located all October 2024 day elements (found 0 elements)
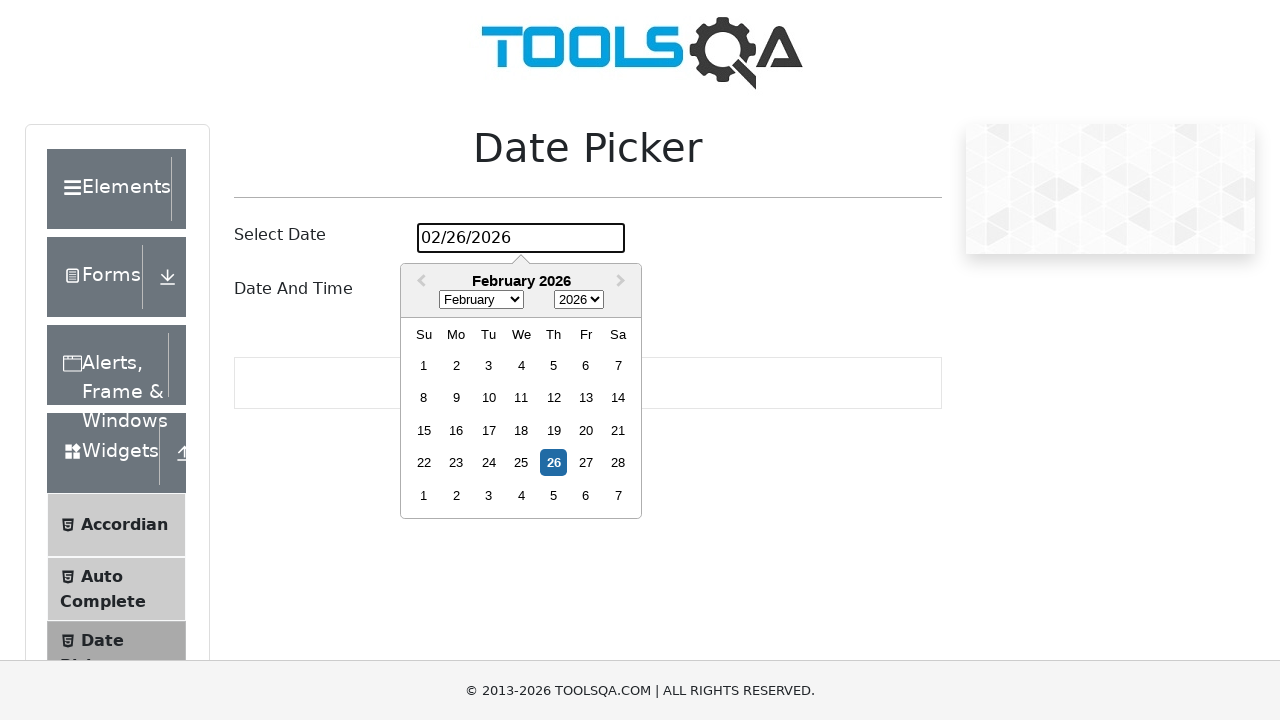

Day 14 not found in the calendar
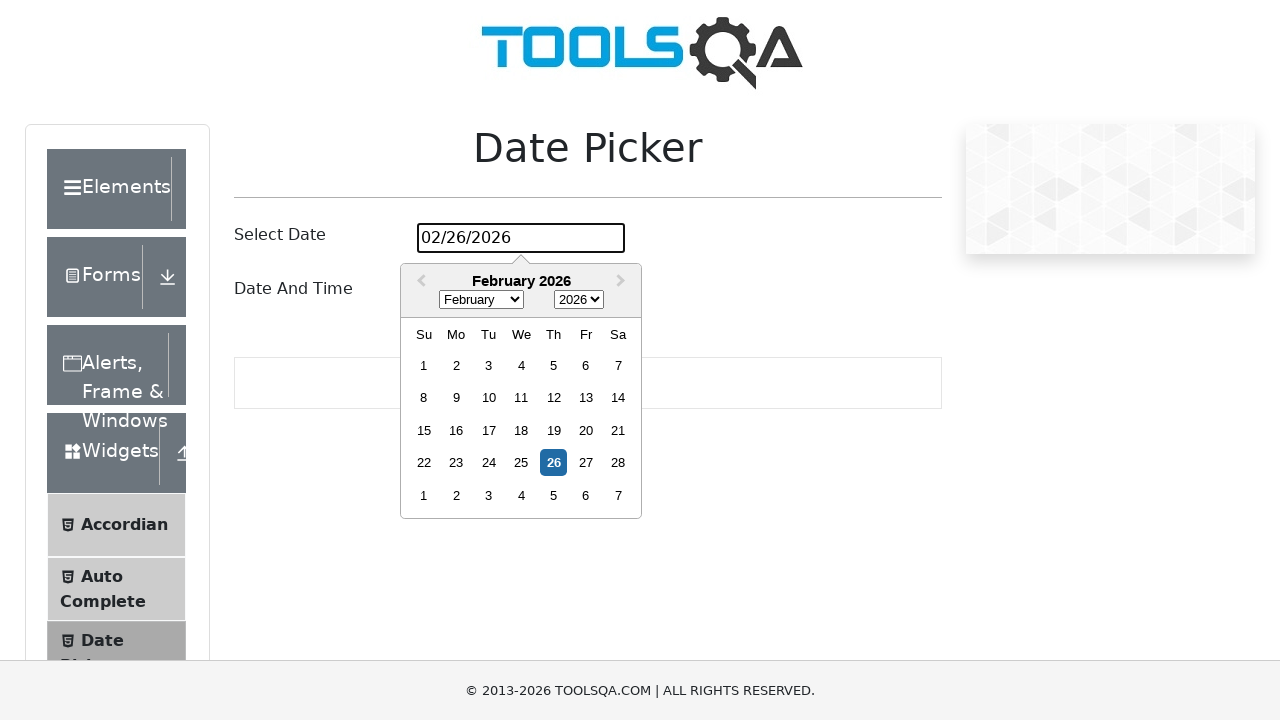

Waited 1000ms after day 14 selection
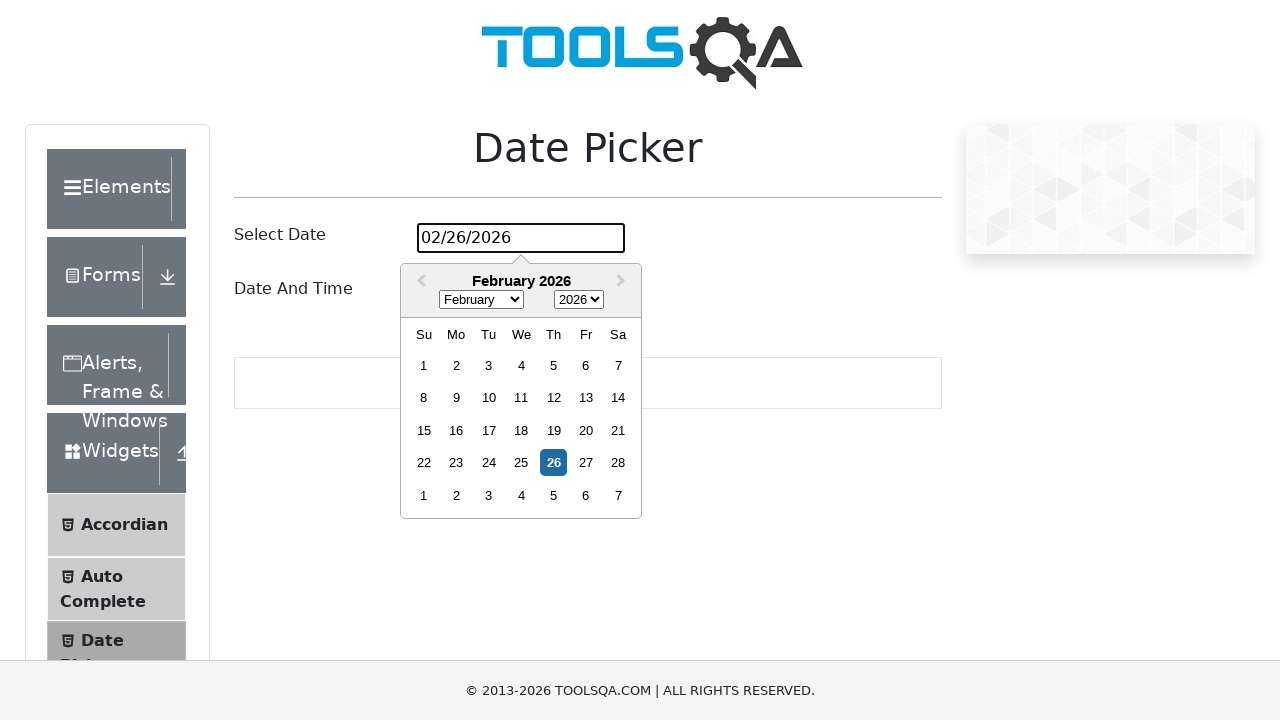

Clicked date picker to open calendar for day 15 at (521, 238) on #datePickerMonthYearInput
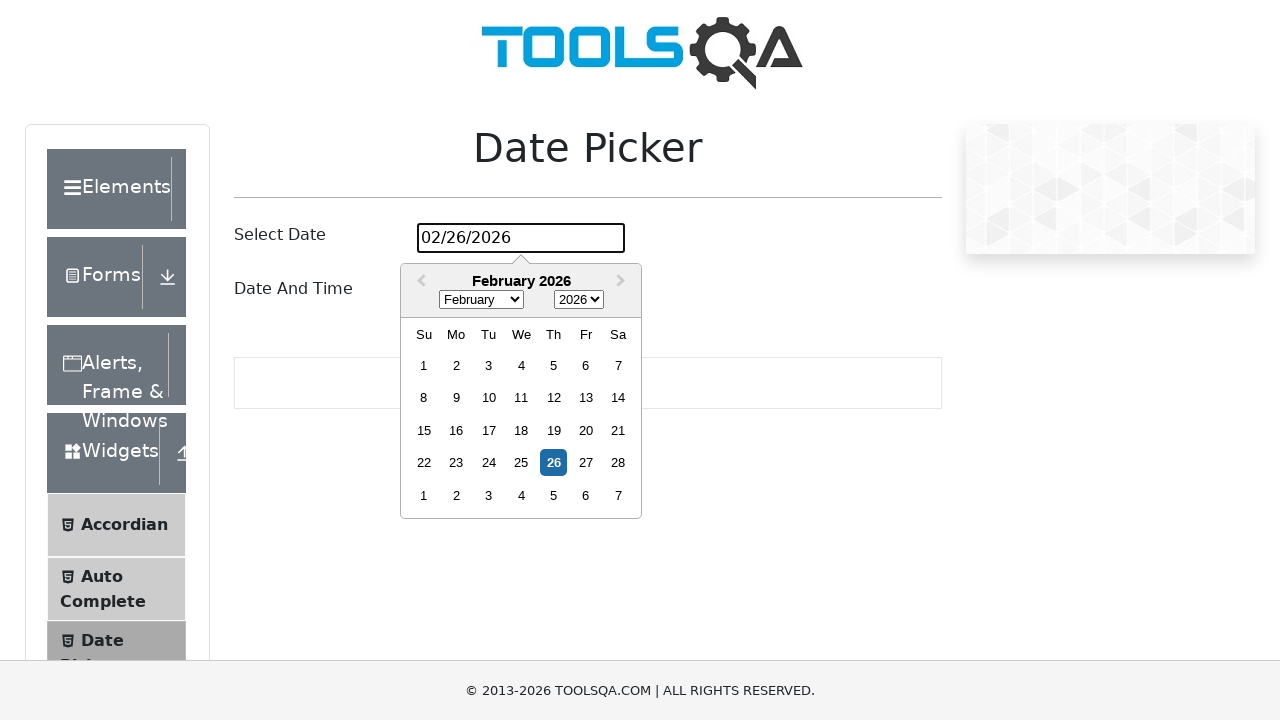

Waited 500ms for calendar to load
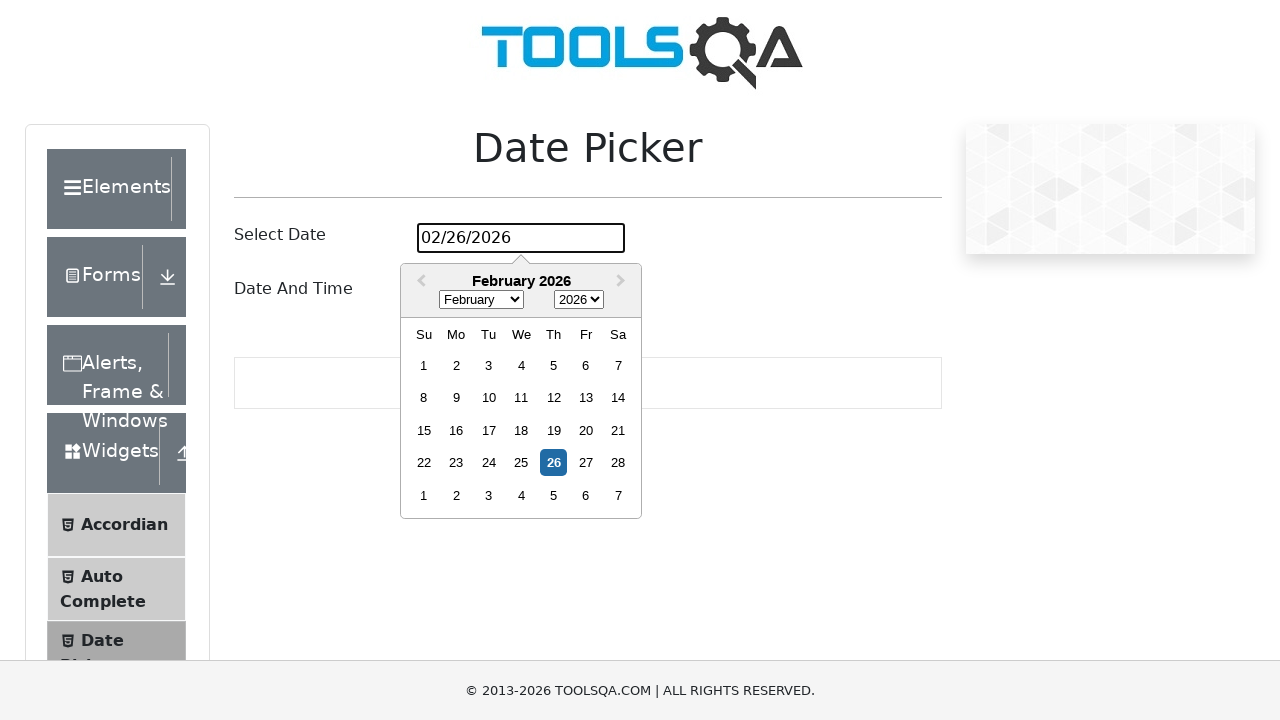

Located all October 2024 day elements (found 0 elements)
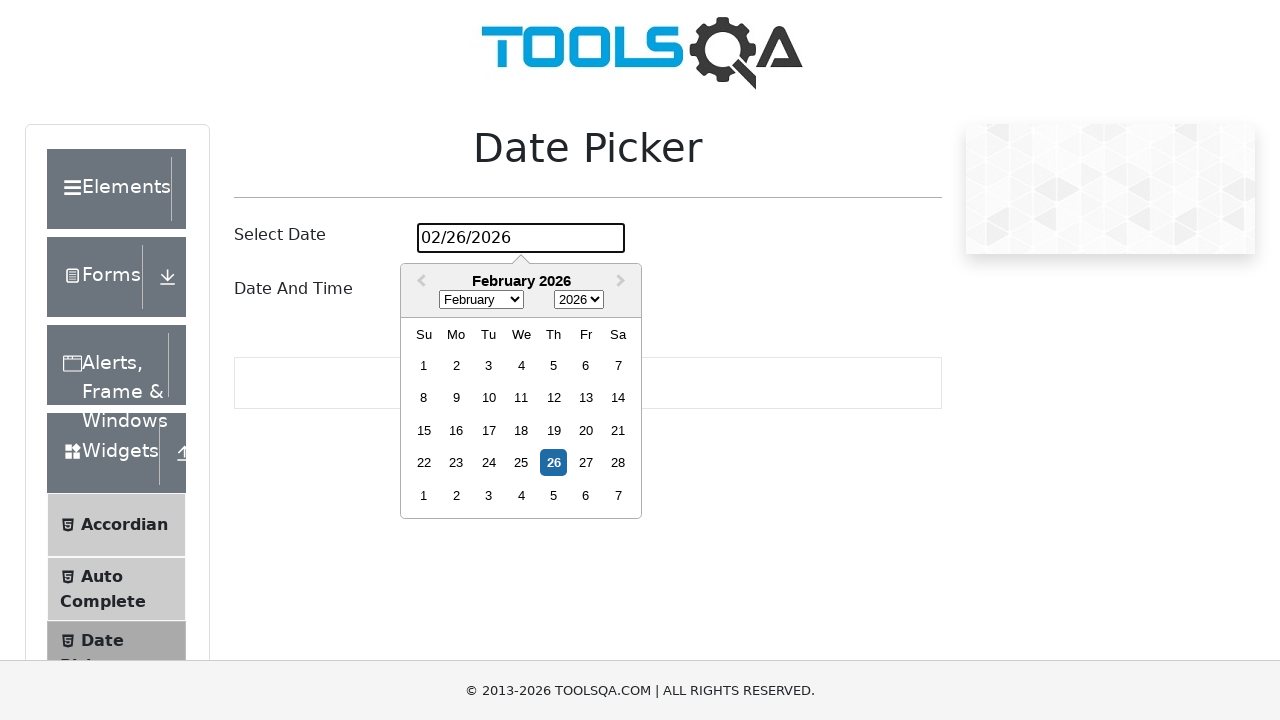

Day 15 not found in the calendar
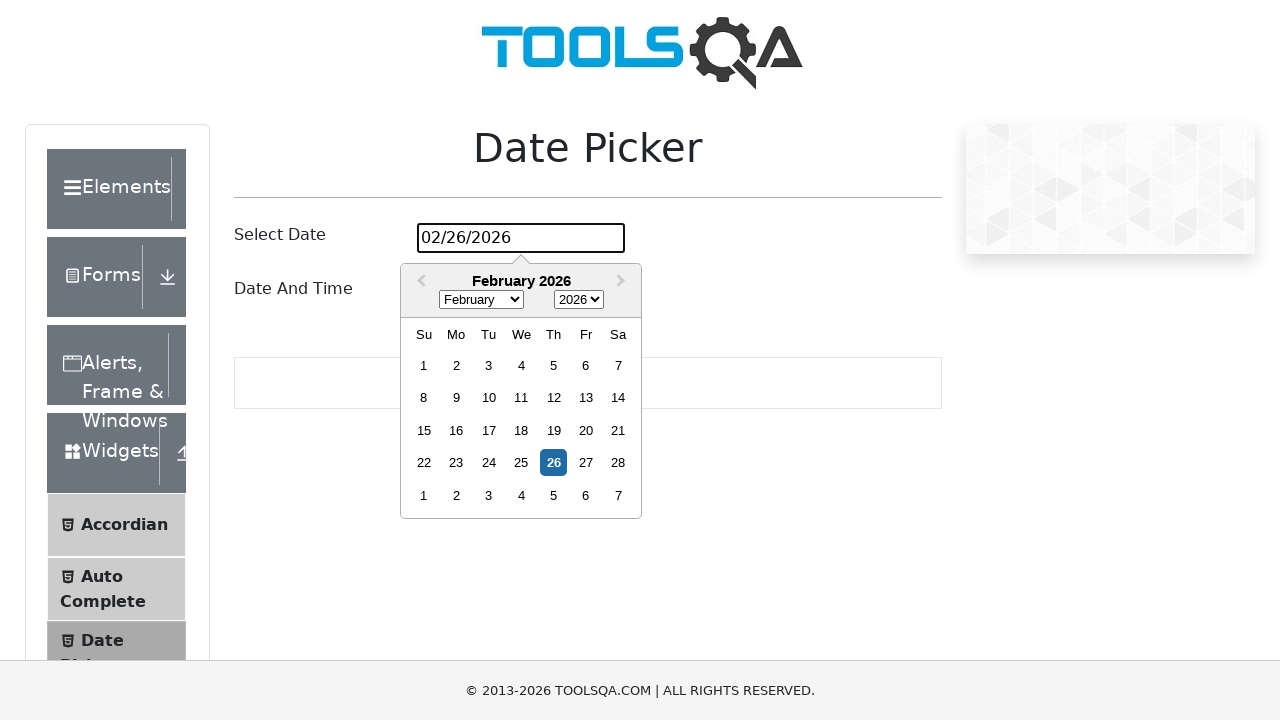

Waited 1000ms after day 15 selection
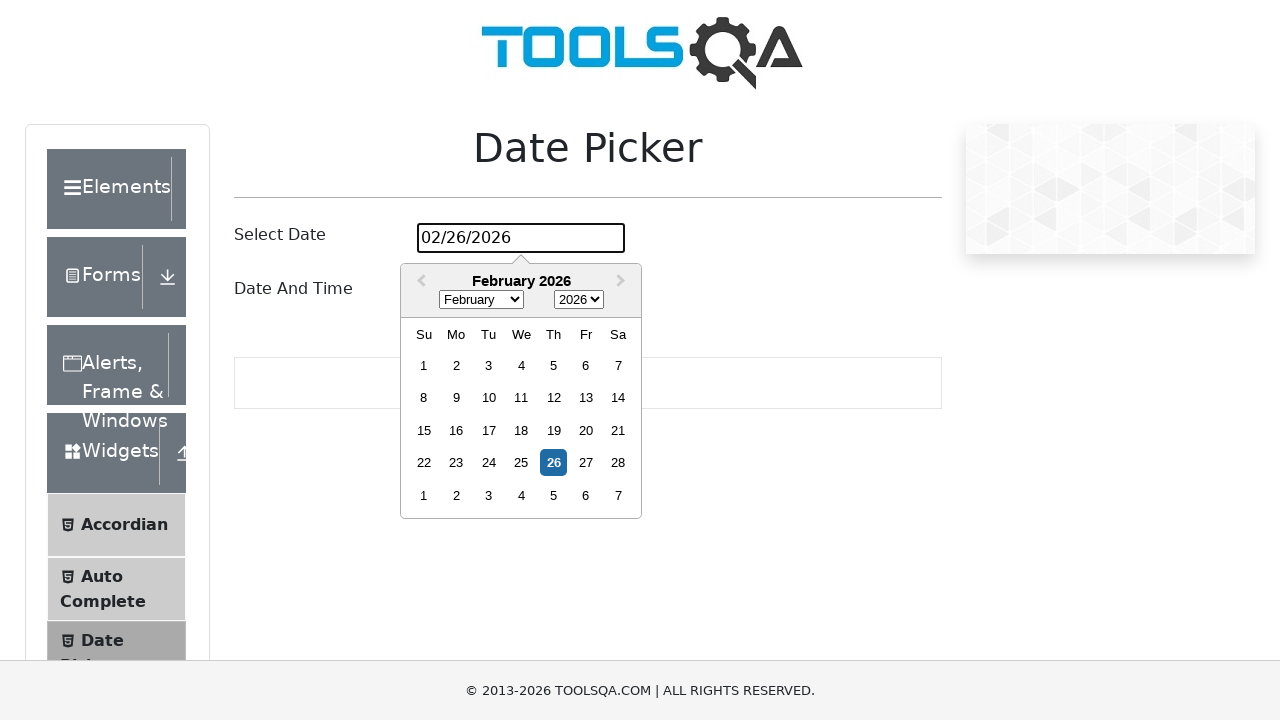

Clicked date picker to open calendar for day 16 at (521, 238) on #datePickerMonthYearInput
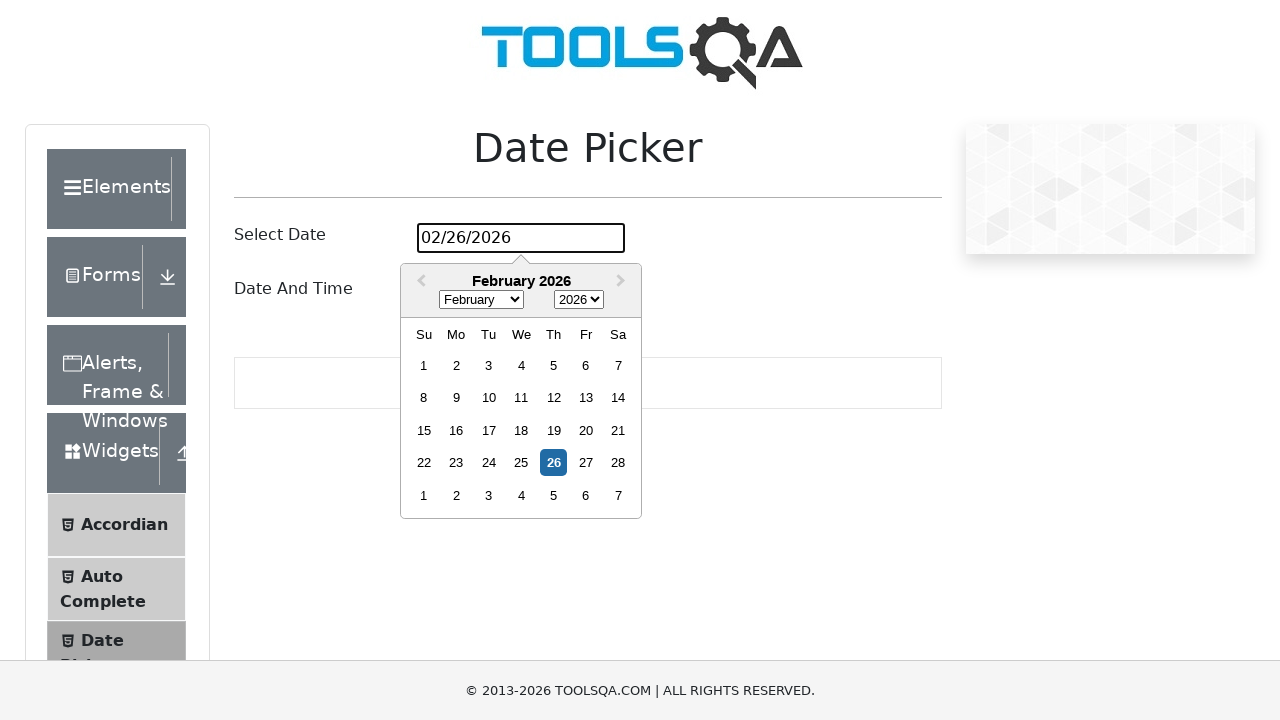

Waited 500ms for calendar to load
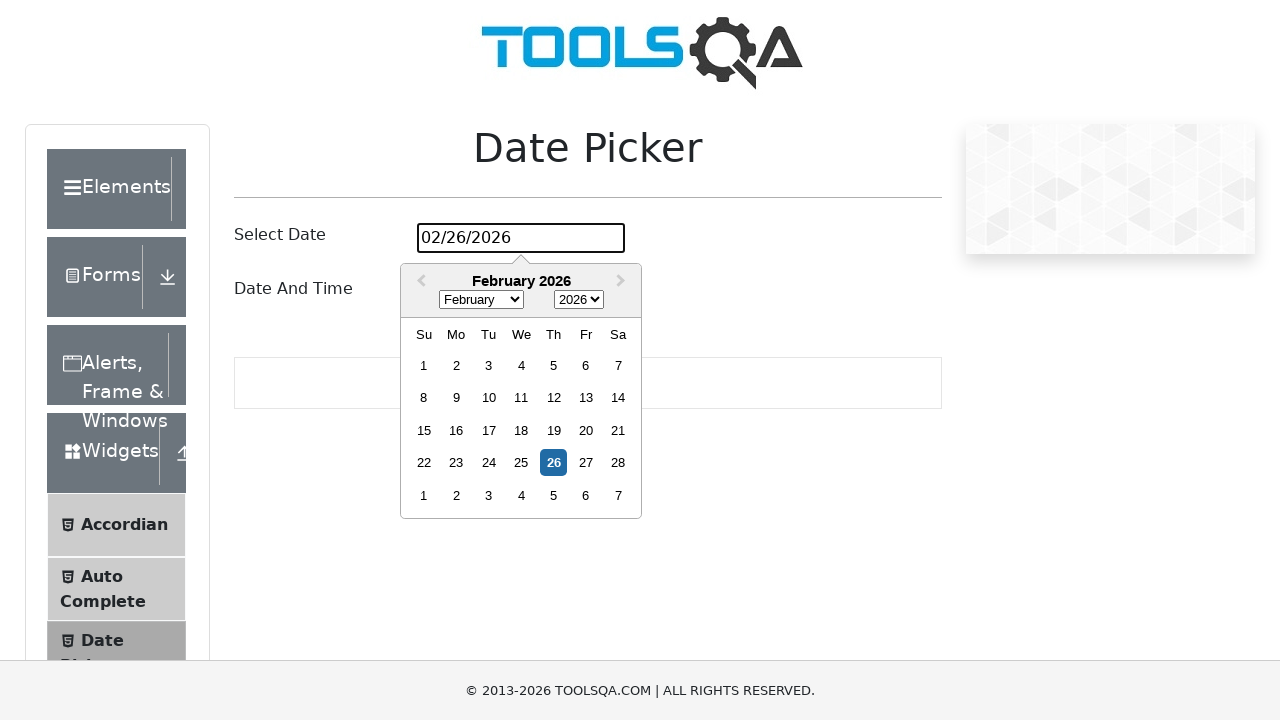

Located all October 2024 day elements (found 0 elements)
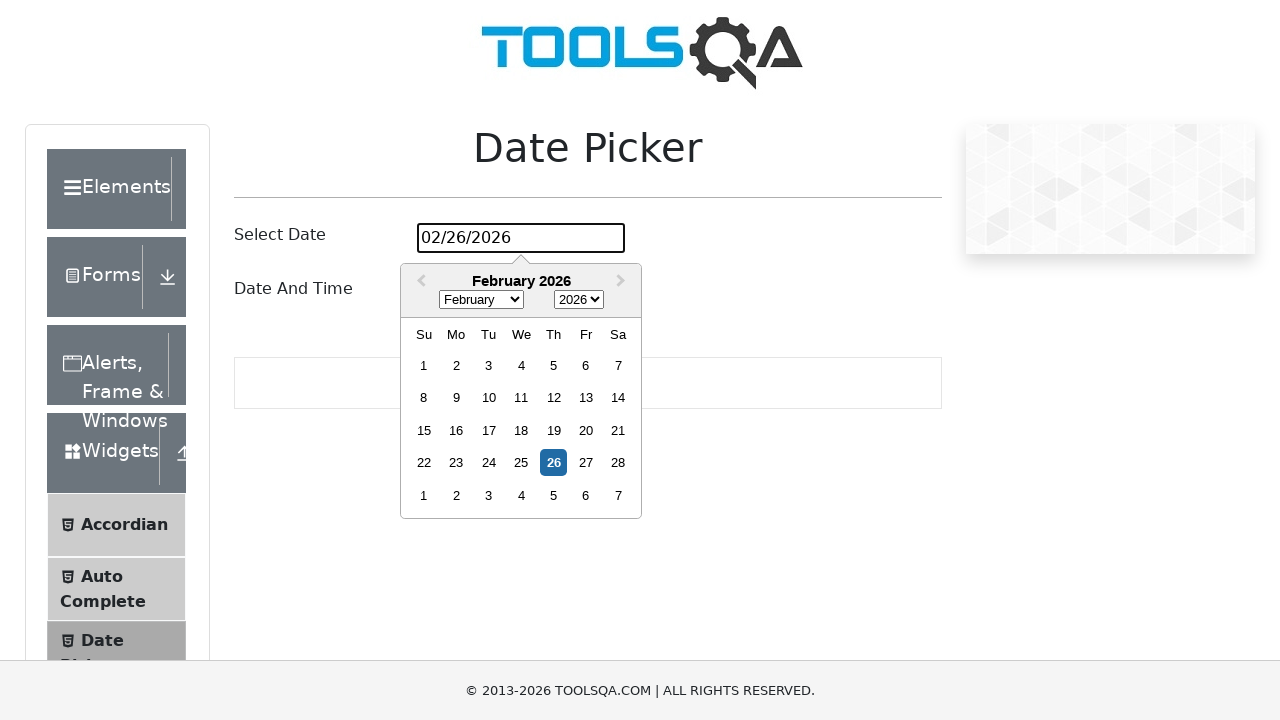

Day 16 not found in the calendar
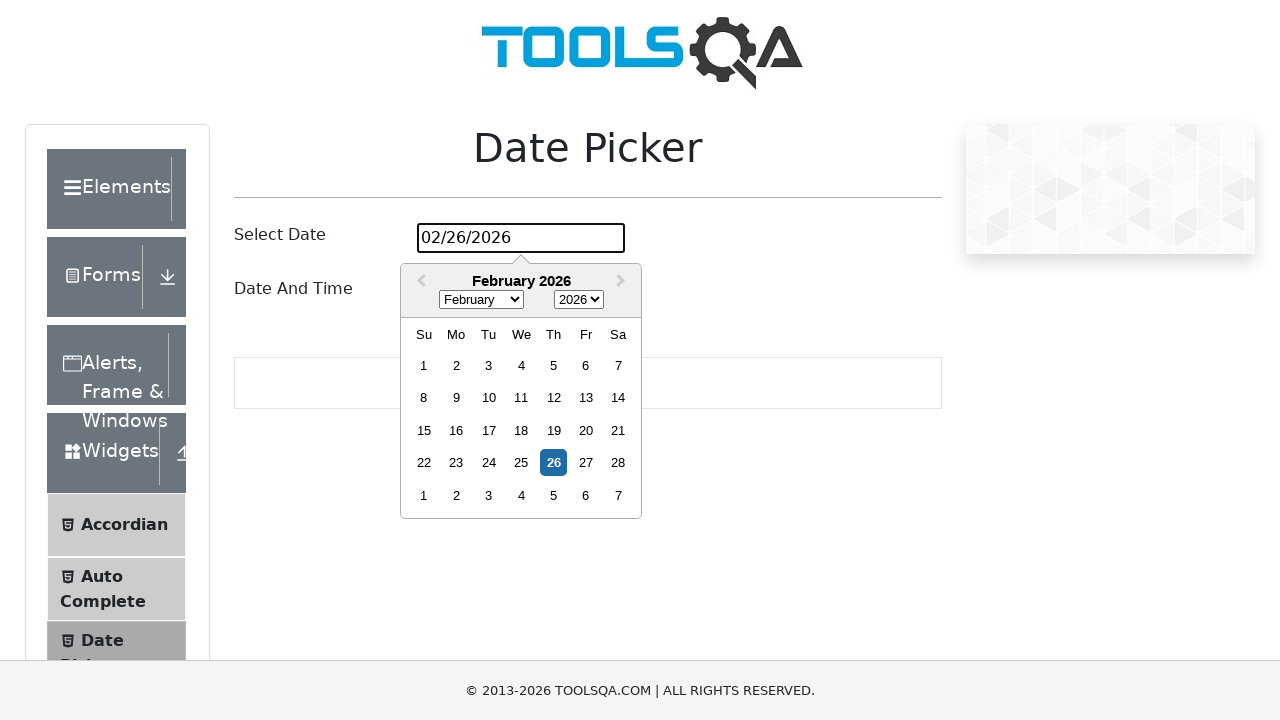

Waited 1000ms after day 16 selection
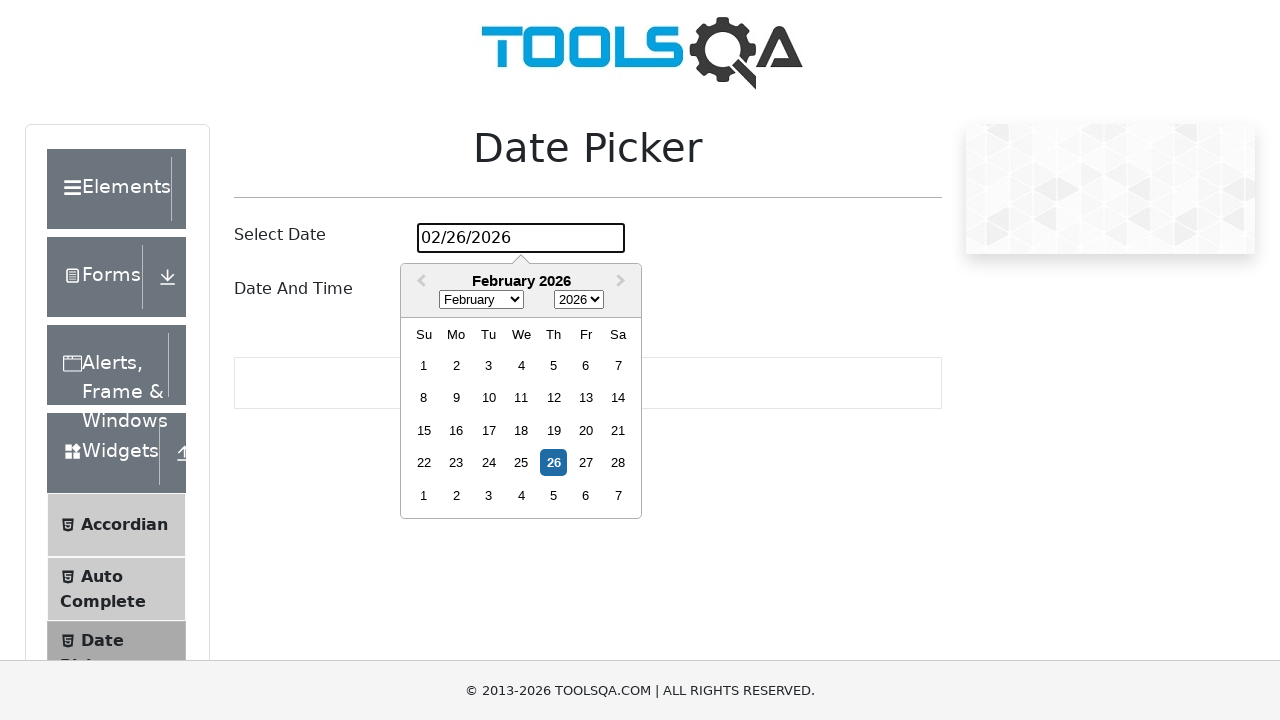

Clicked date picker to open calendar for day 17 at (521, 238) on #datePickerMonthYearInput
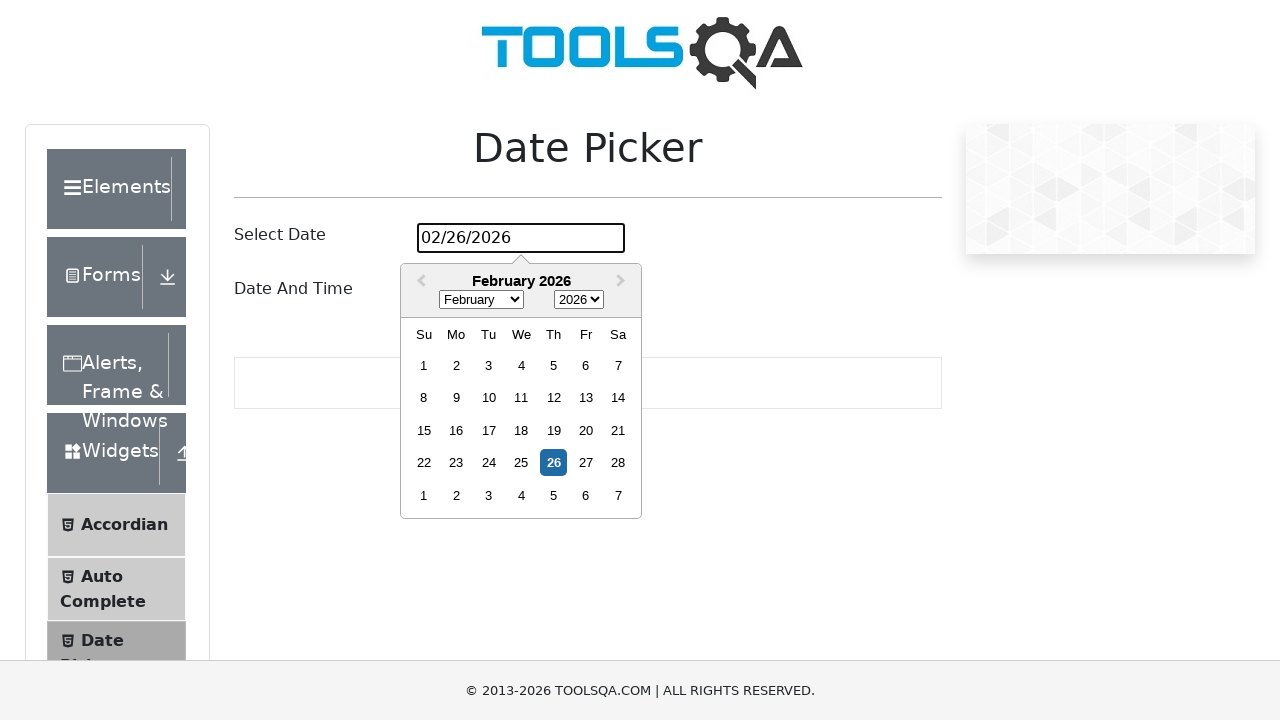

Waited 500ms for calendar to load
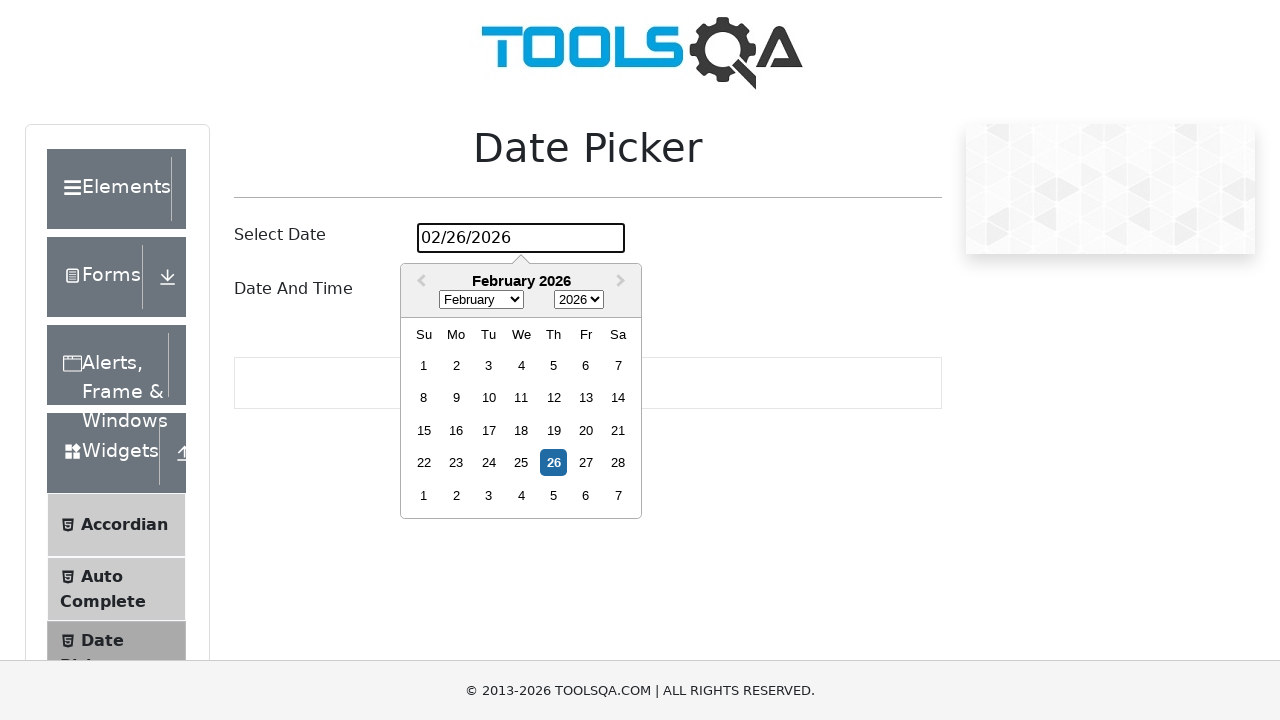

Located all October 2024 day elements (found 0 elements)
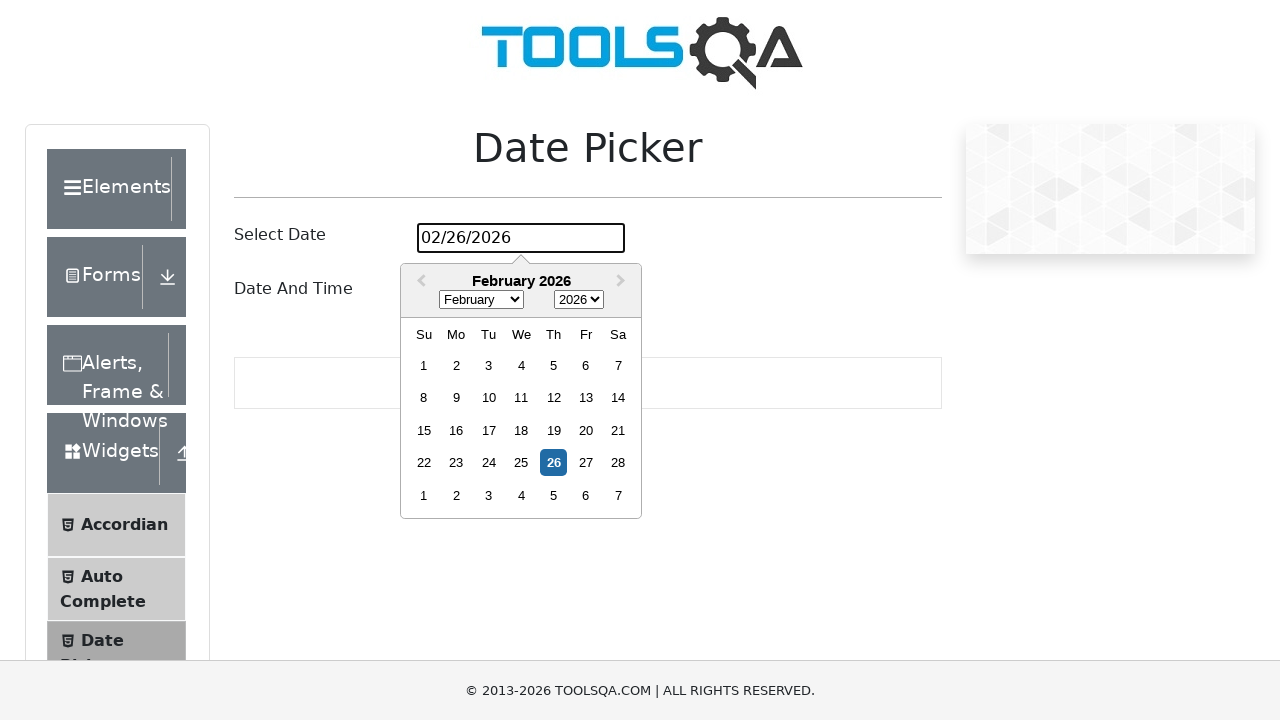

Day 17 not found in the calendar
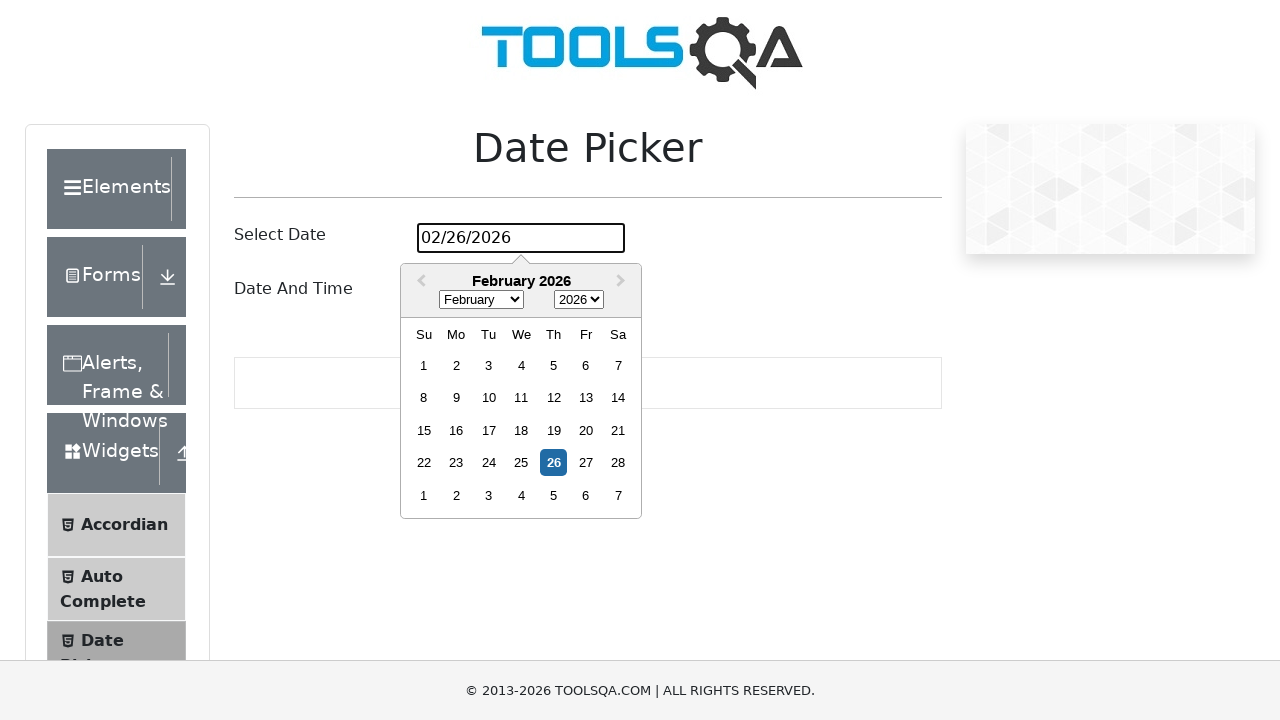

Waited 1000ms after day 17 selection
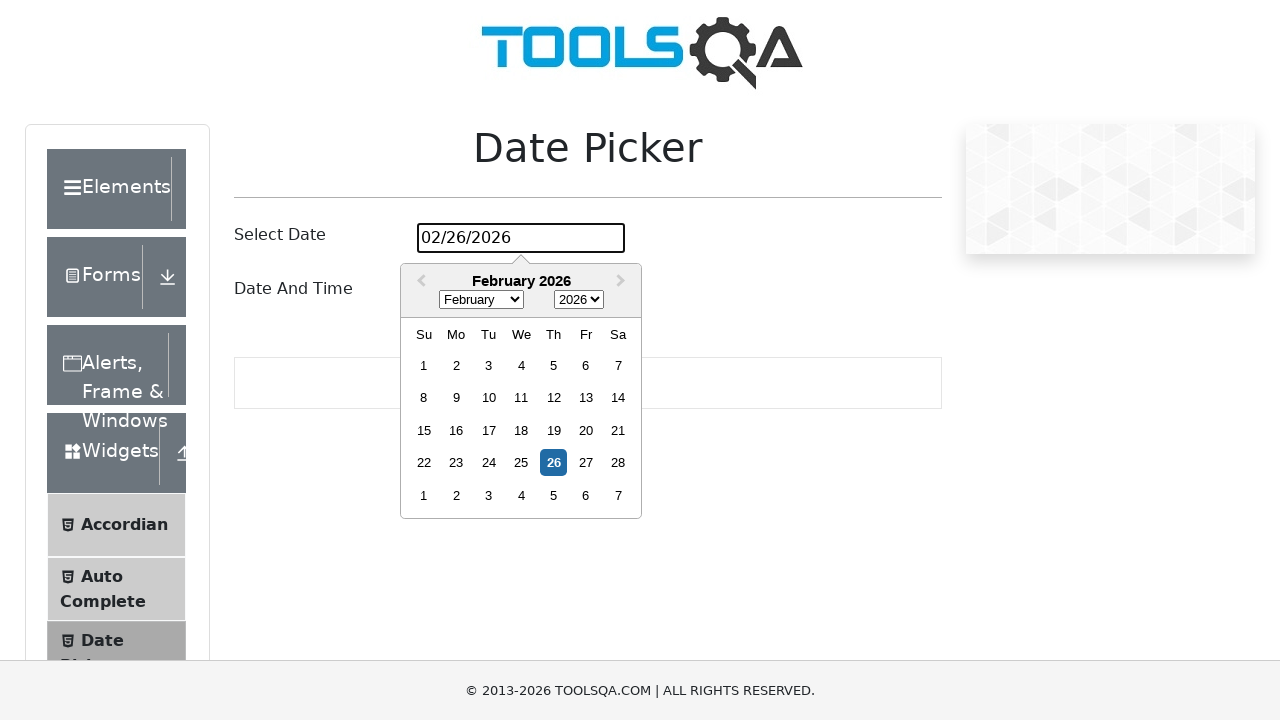

Clicked date picker to open calendar for day 18 at (521, 238) on #datePickerMonthYearInput
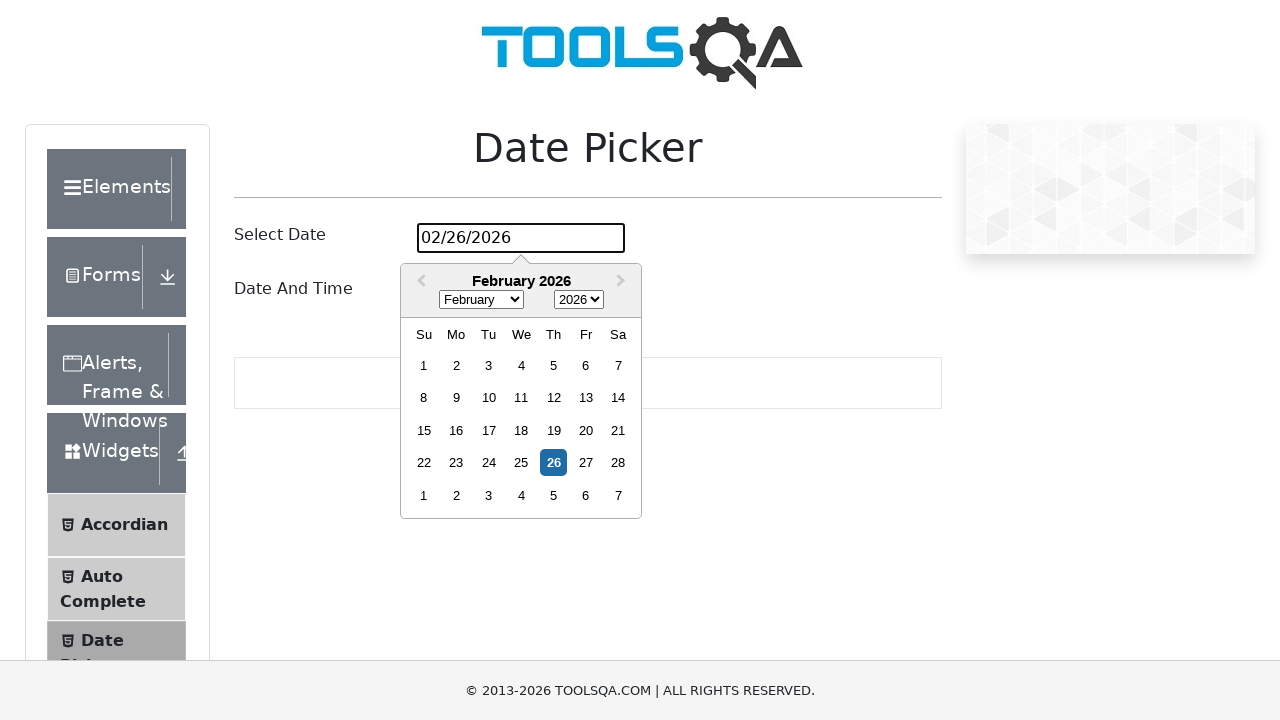

Waited 500ms for calendar to load
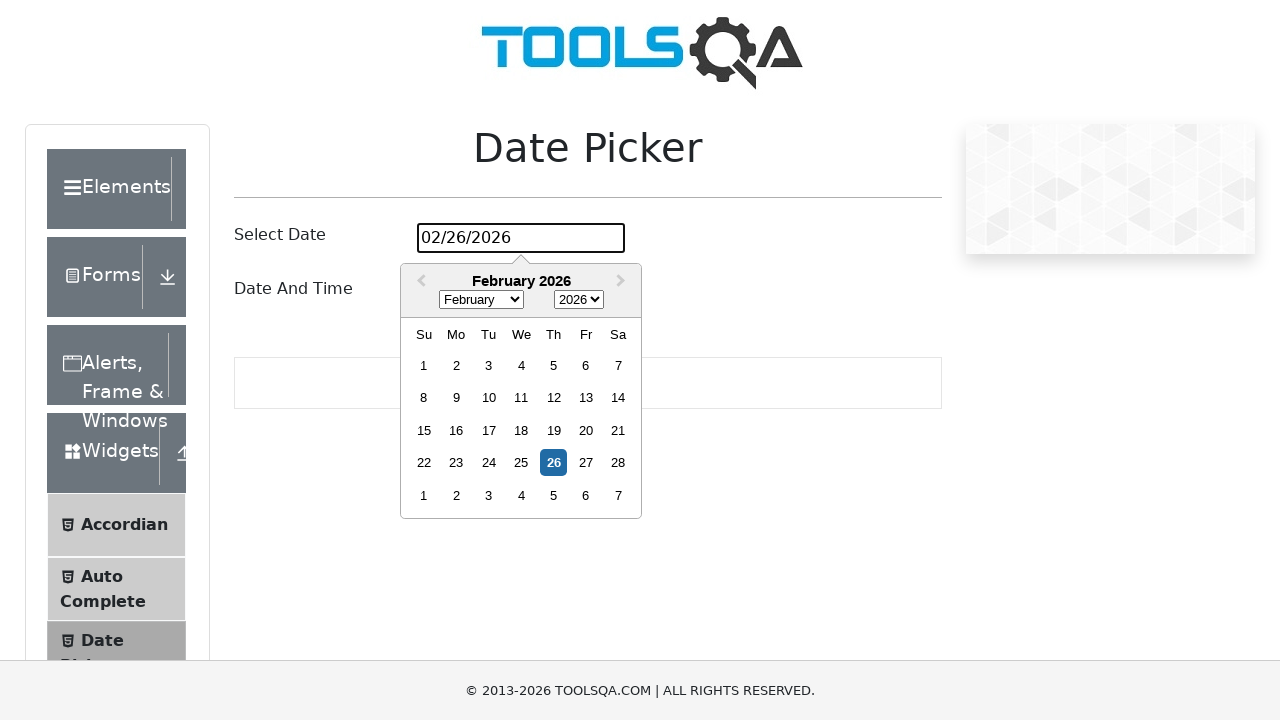

Located all October 2024 day elements (found 0 elements)
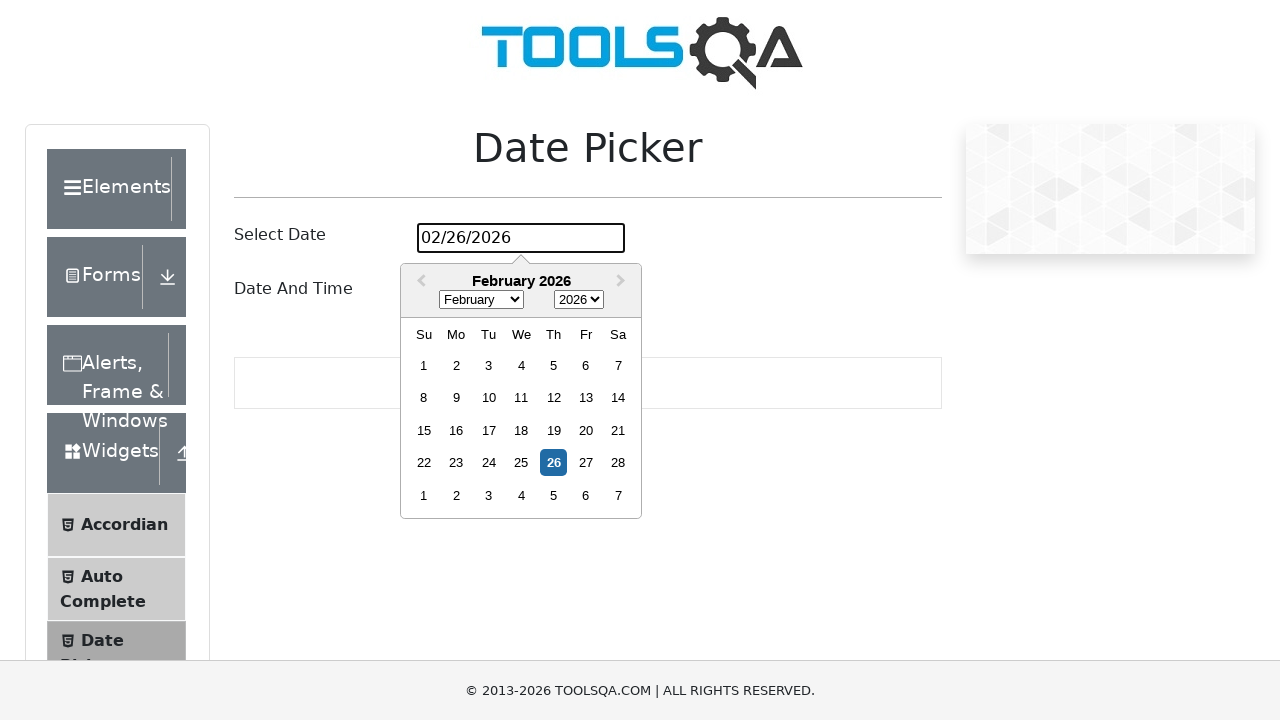

Day 18 not found in the calendar
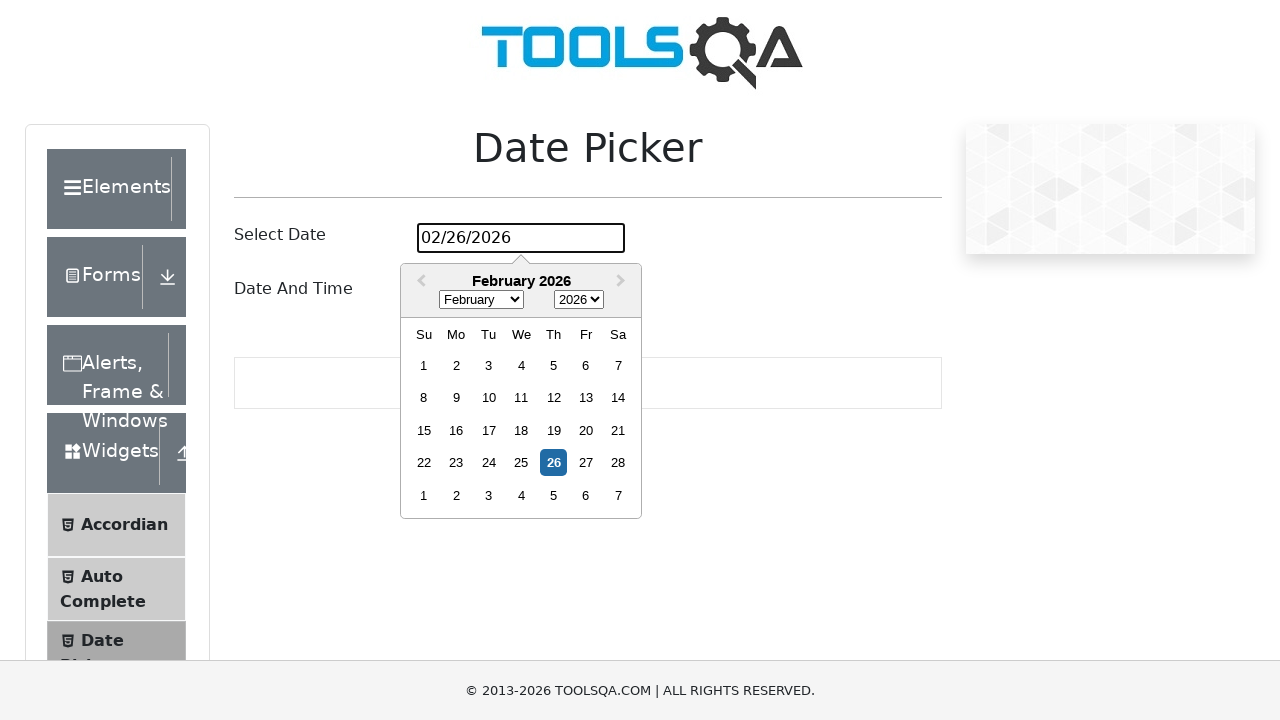

Waited 1000ms after day 18 selection
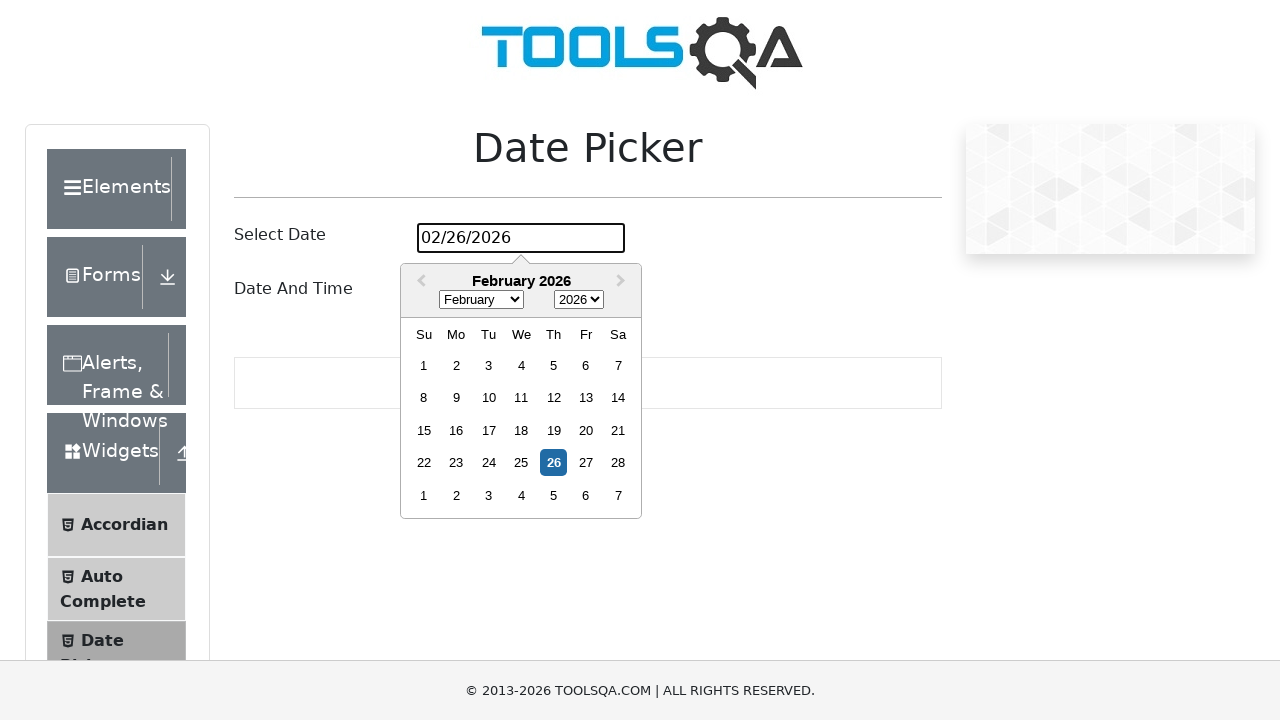

Clicked date picker to open calendar for day 19 at (521, 238) on #datePickerMonthYearInput
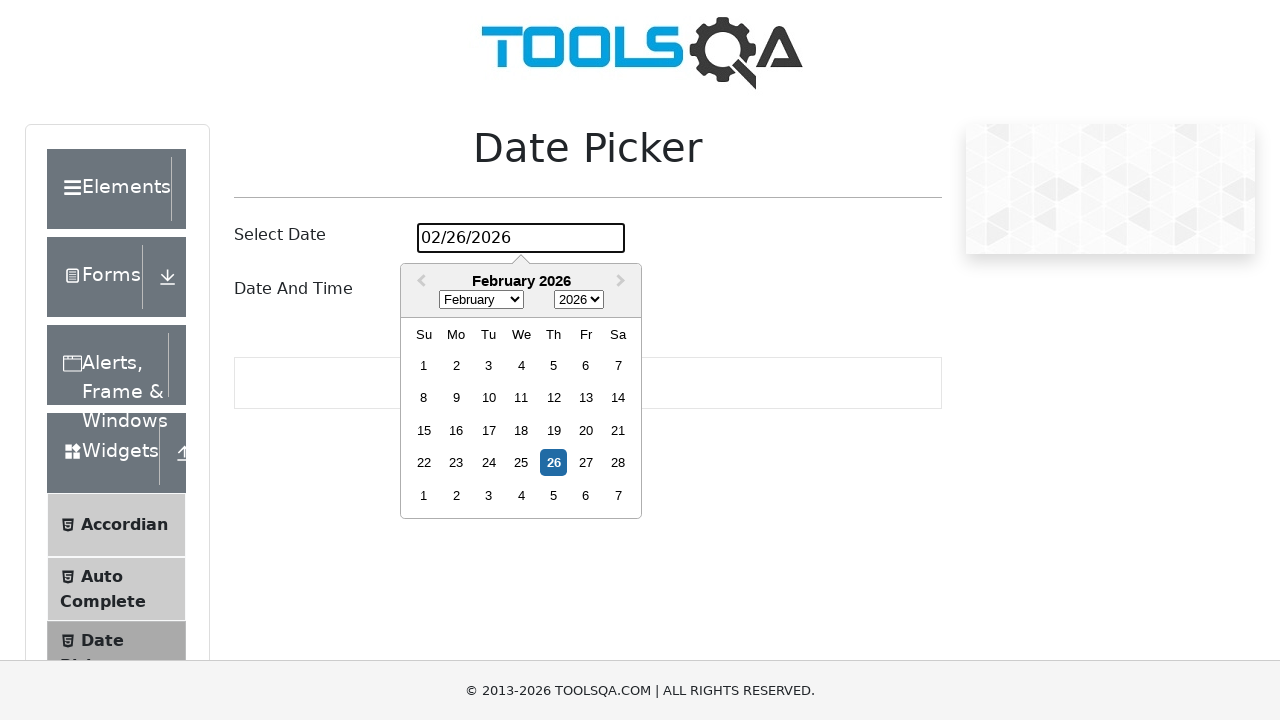

Waited 500ms for calendar to load
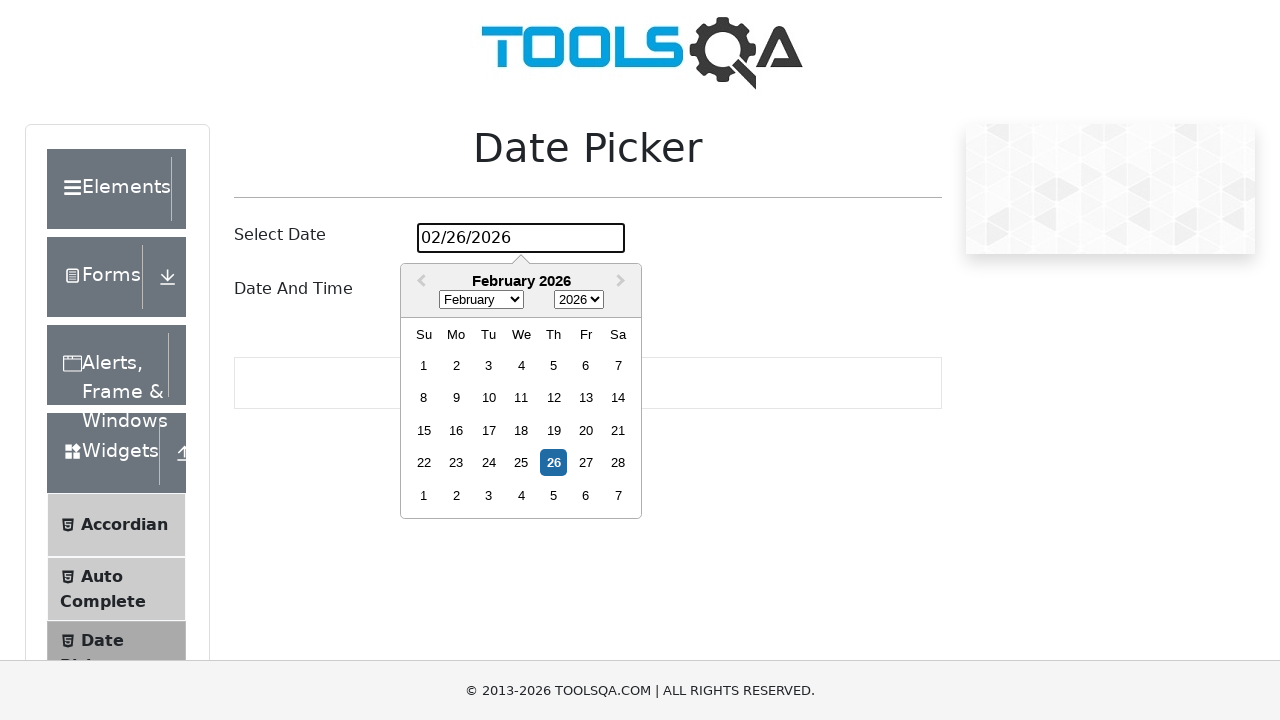

Located all October 2024 day elements (found 0 elements)
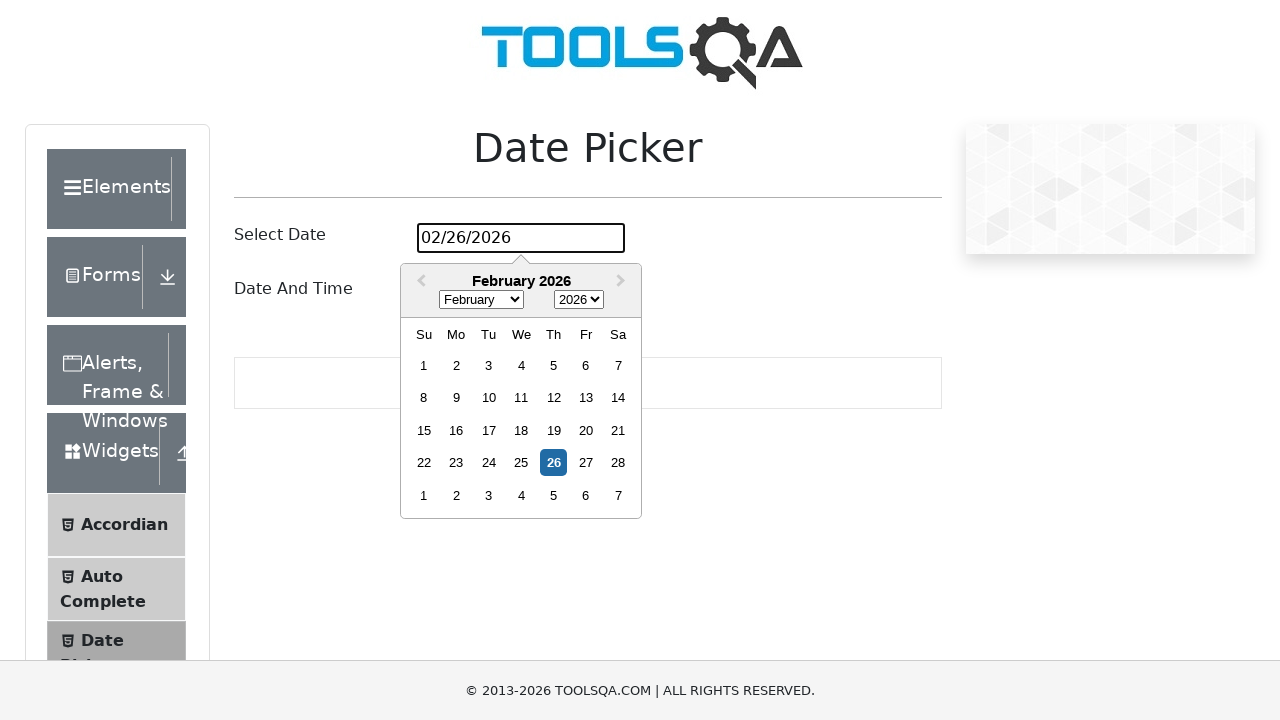

Day 19 not found in the calendar
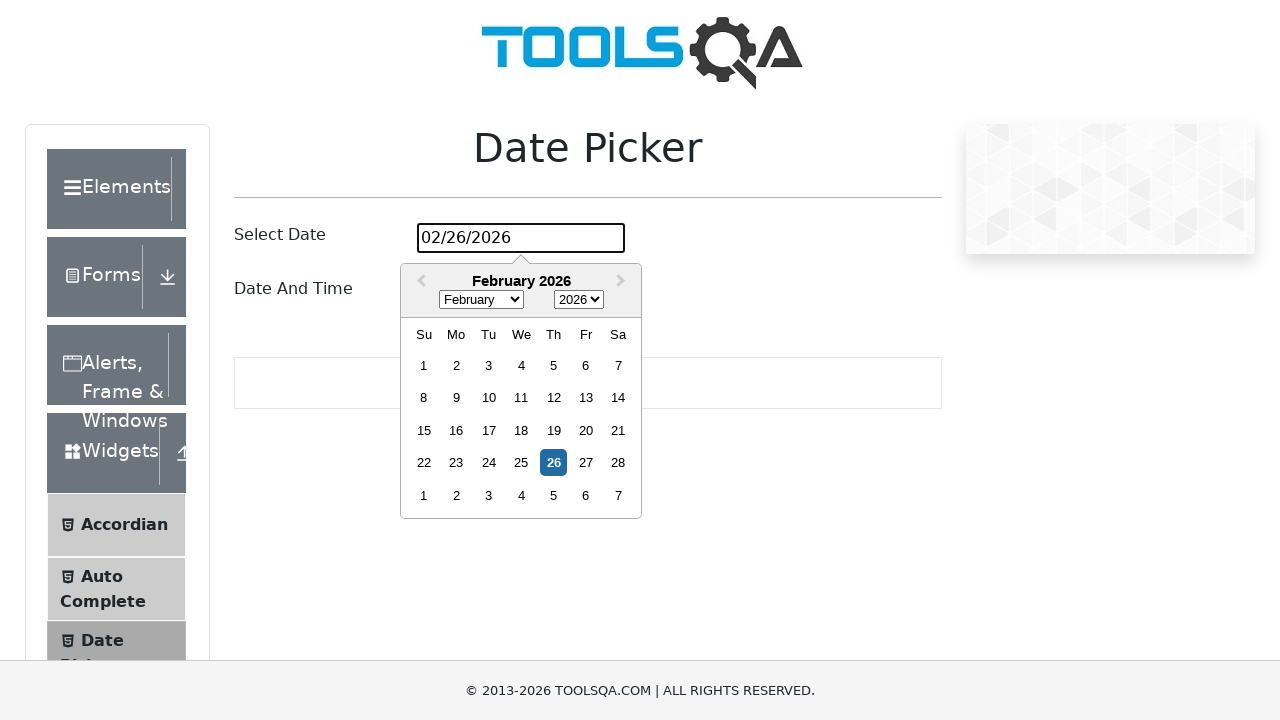

Waited 1000ms after day 19 selection
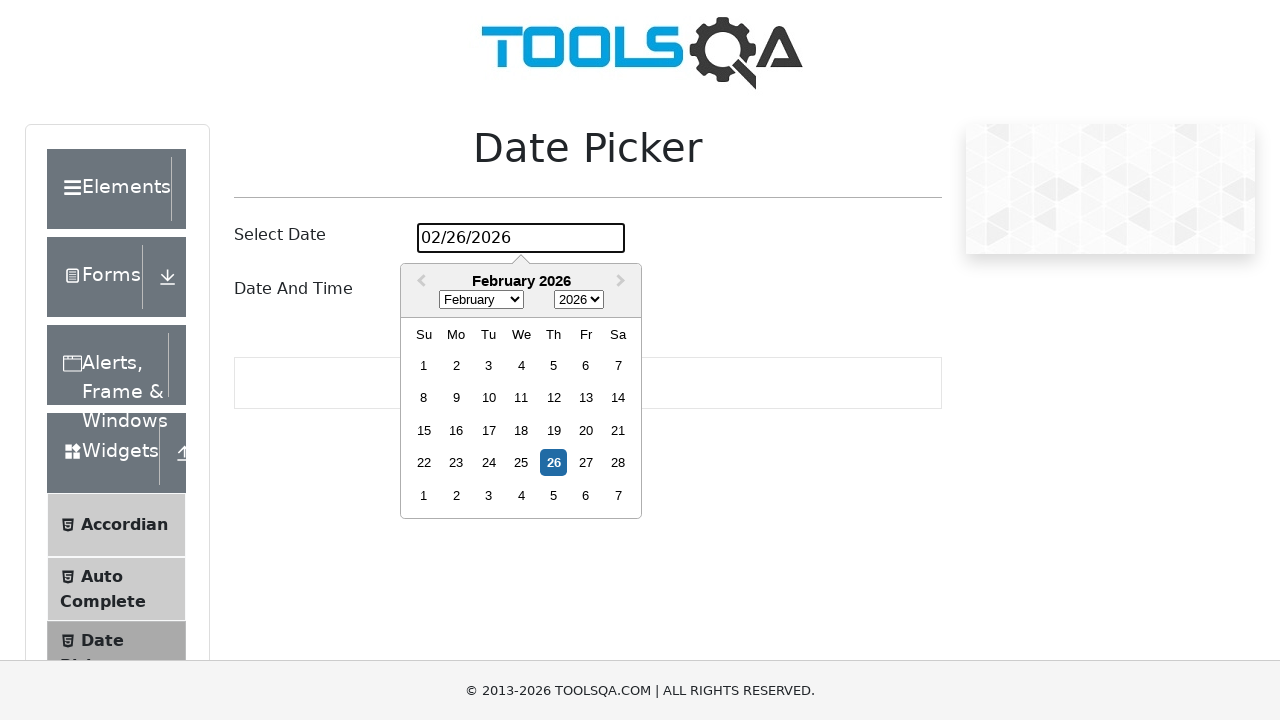

Clicked date picker to open calendar for day 20 at (521, 238) on #datePickerMonthYearInput
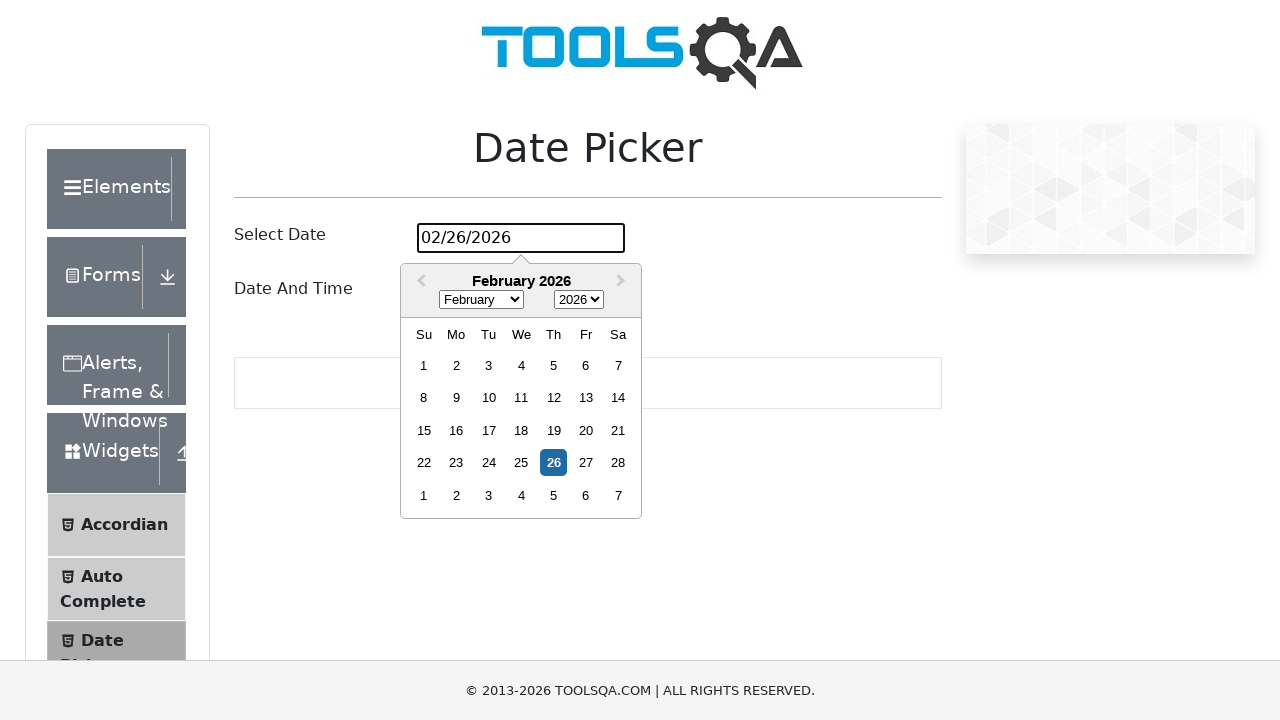

Waited 500ms for calendar to load
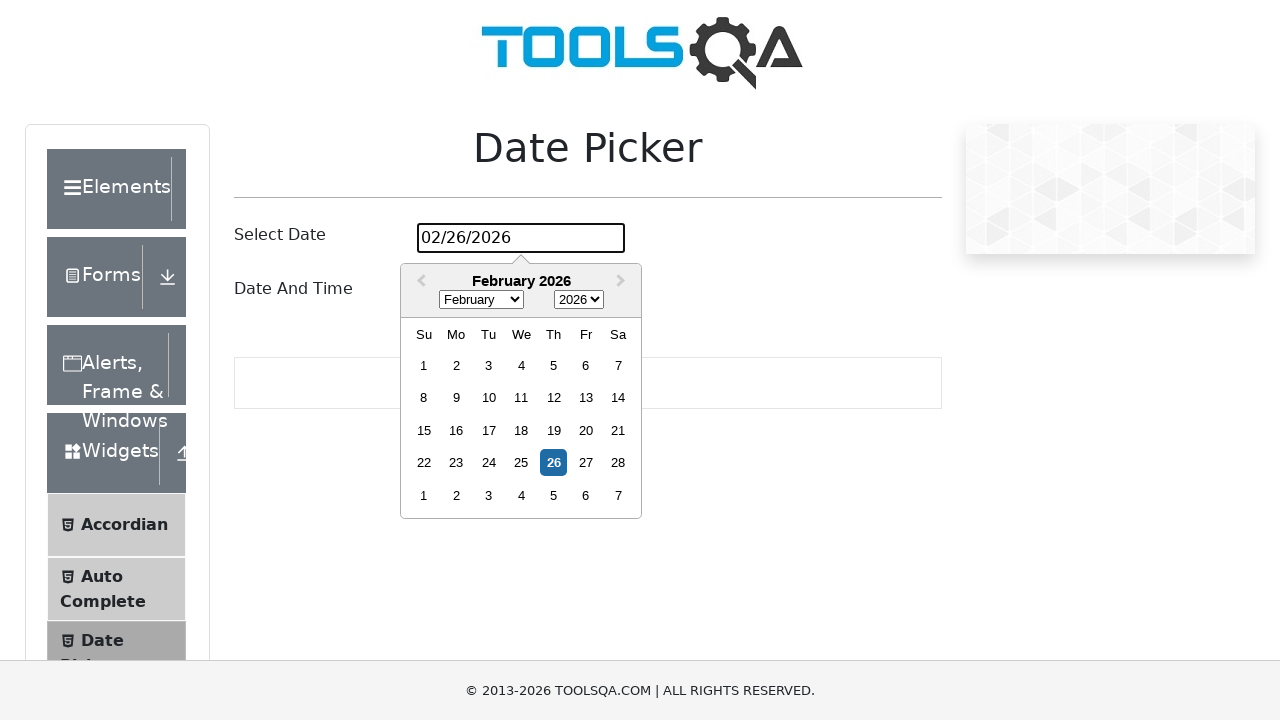

Located all October 2024 day elements (found 0 elements)
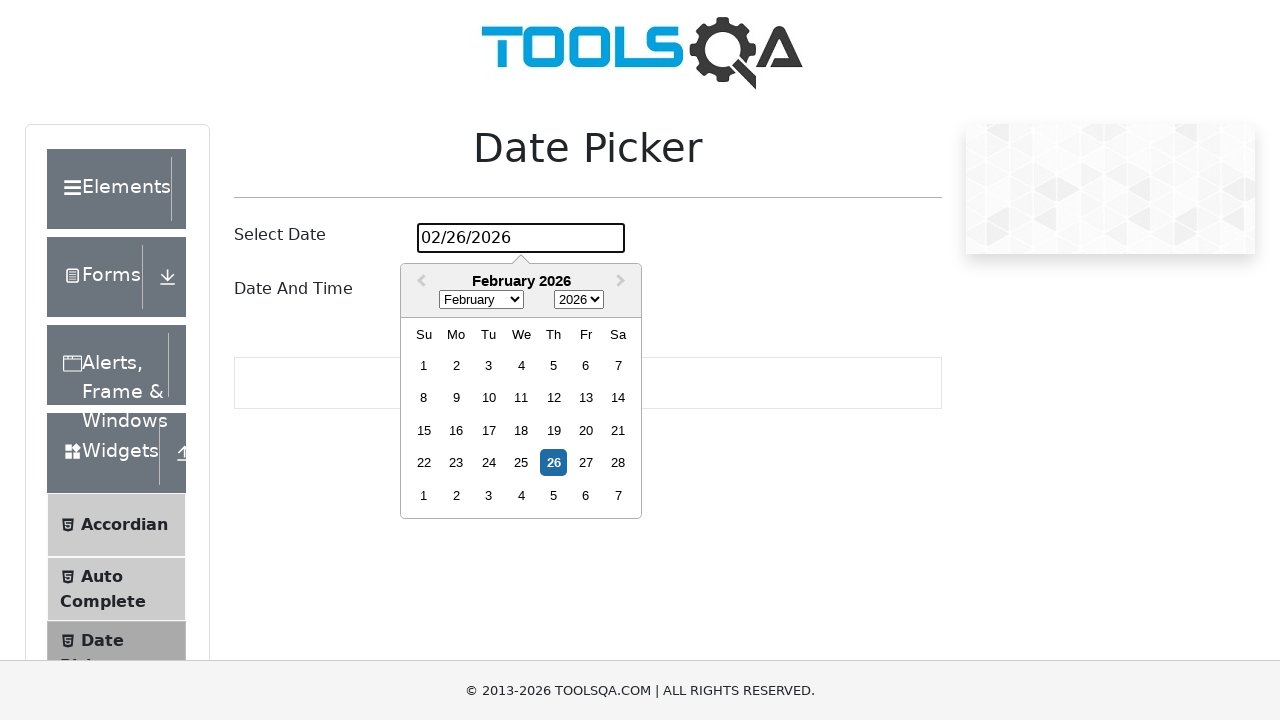

Day 20 not found in the calendar
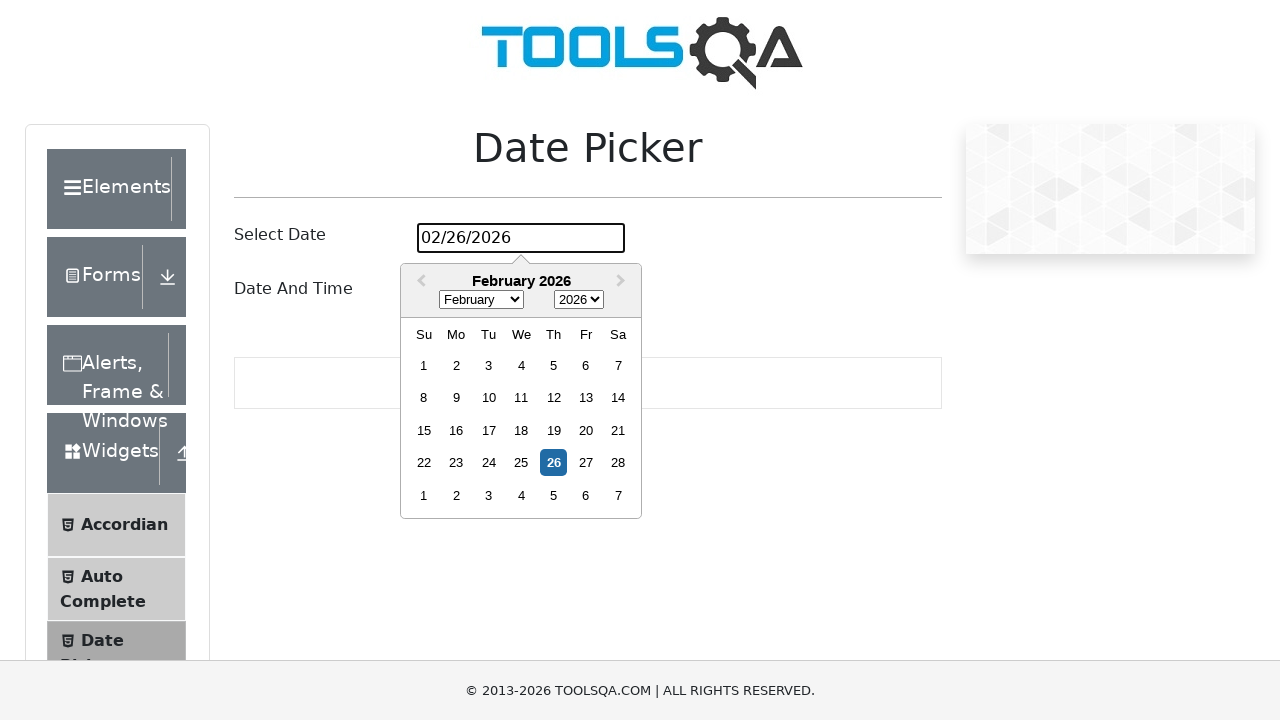

Waited 1000ms after day 20 selection
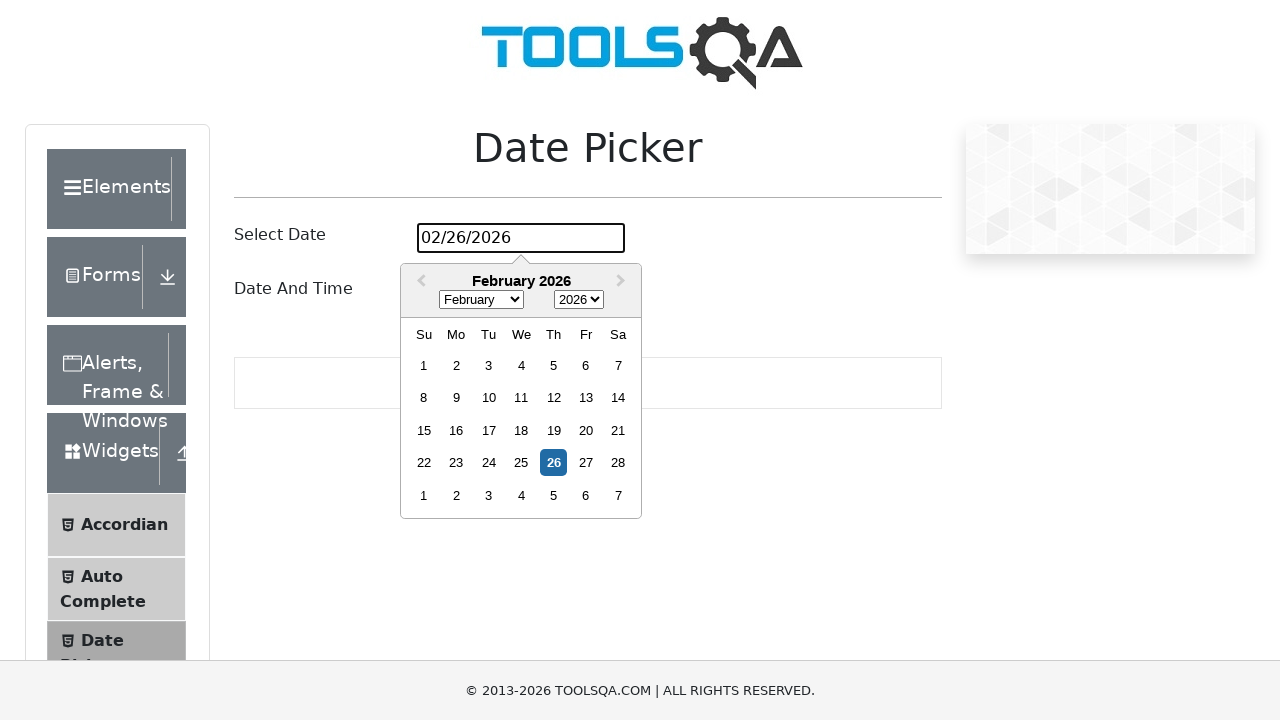

Clicked date picker to open calendar for day 21 at (521, 238) on #datePickerMonthYearInput
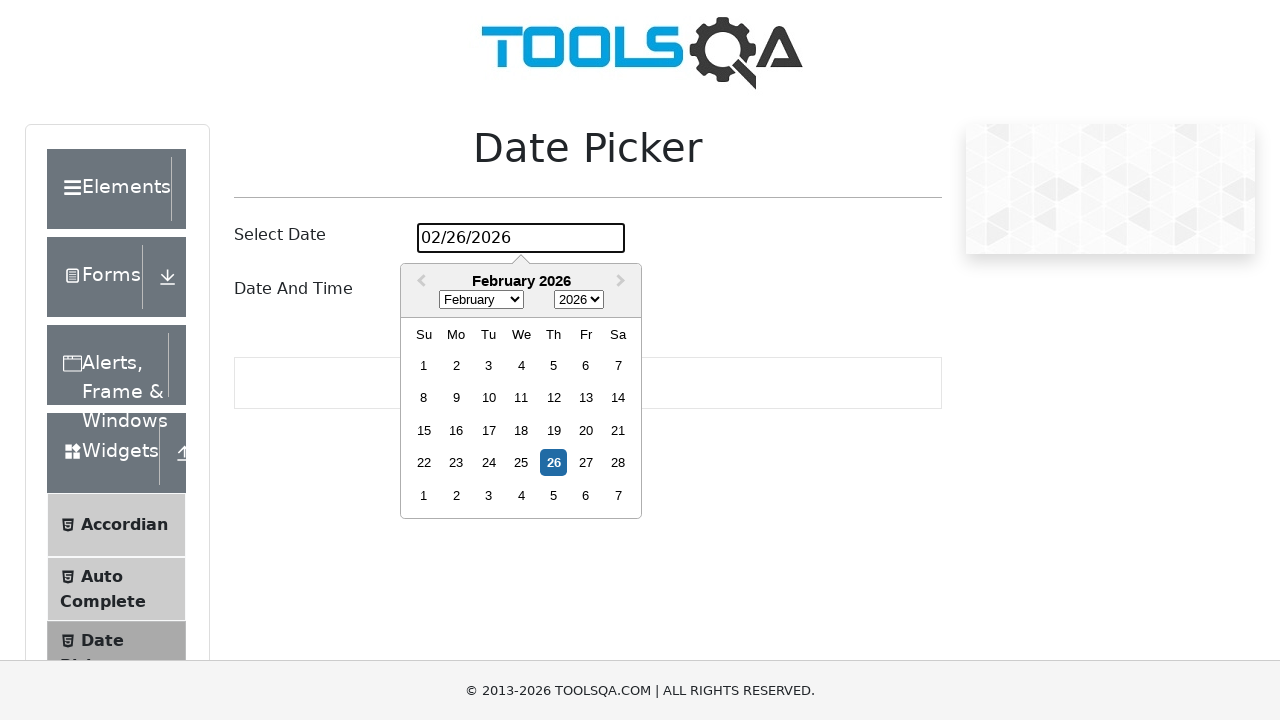

Waited 500ms for calendar to load
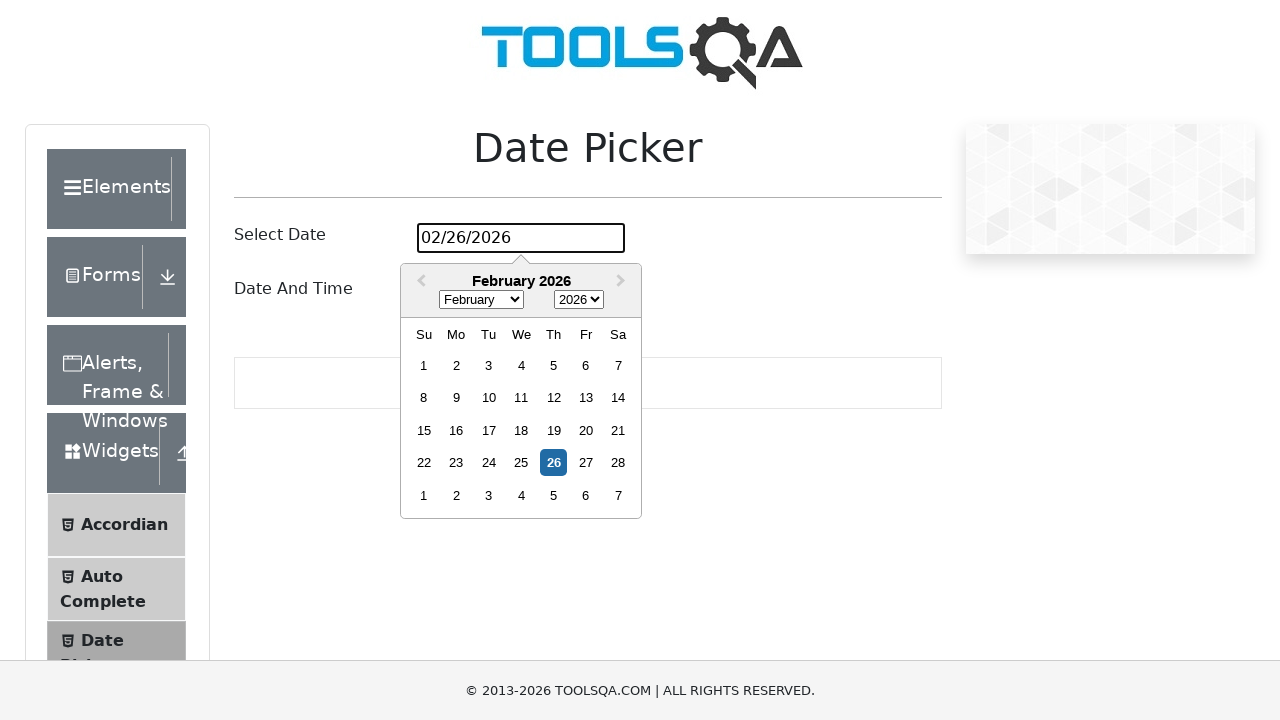

Located all October 2024 day elements (found 0 elements)
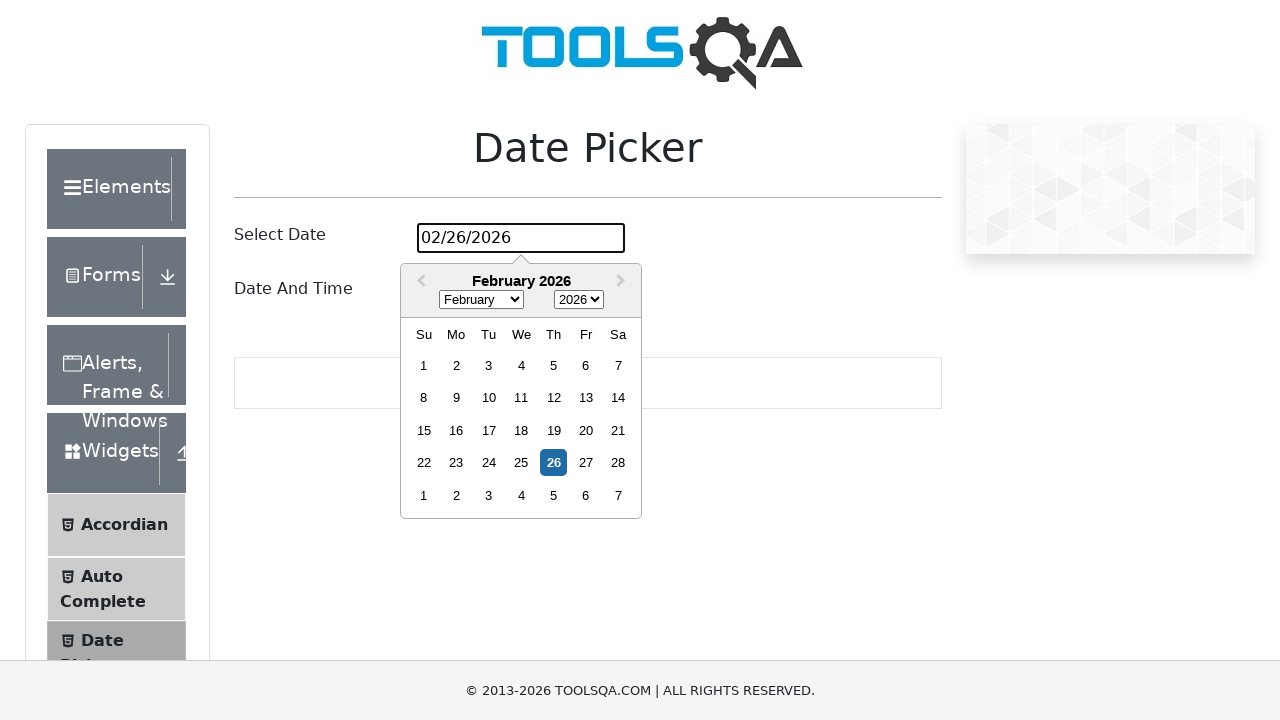

Day 21 not found in the calendar
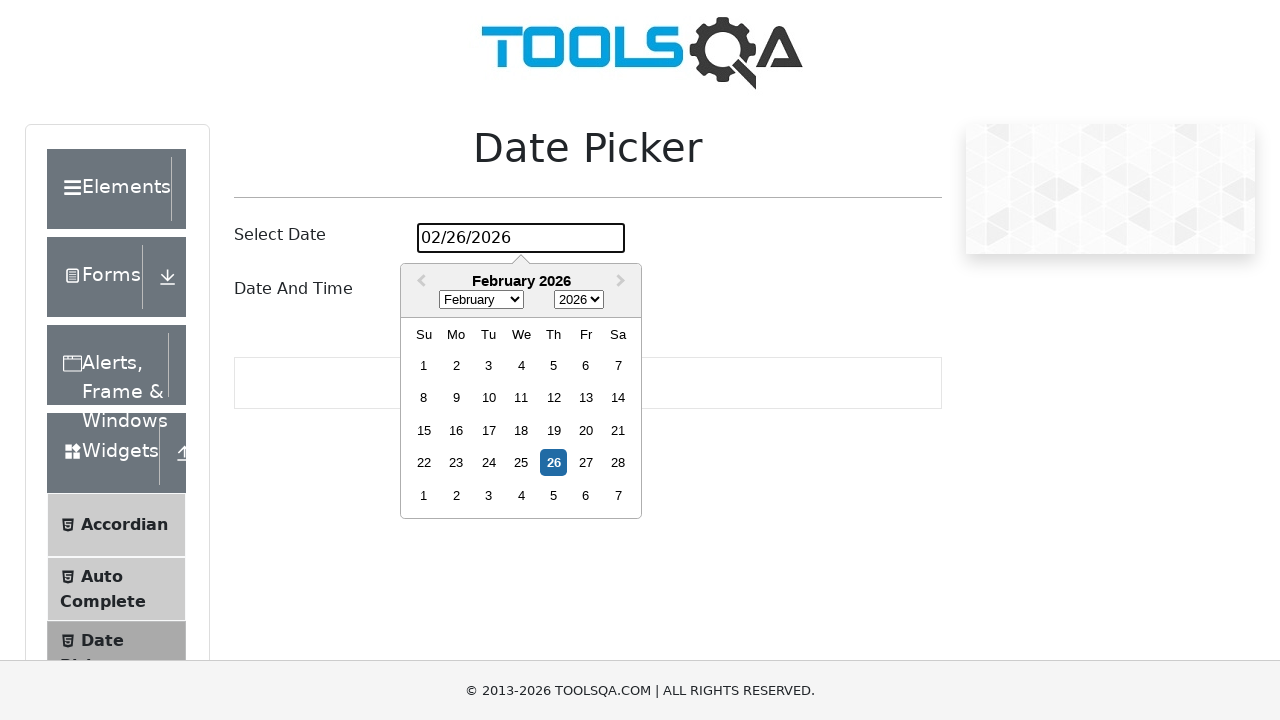

Waited 1000ms after day 21 selection
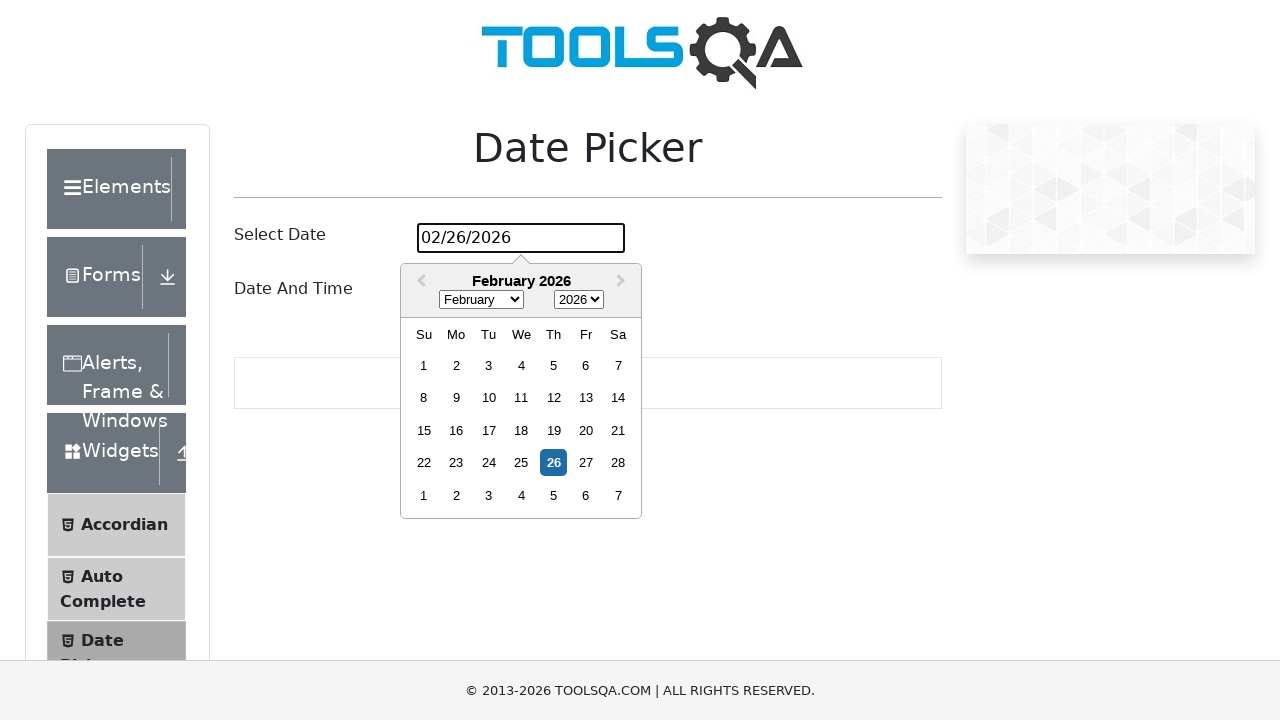

Clicked date picker to open calendar for day 22 at (521, 238) on #datePickerMonthYearInput
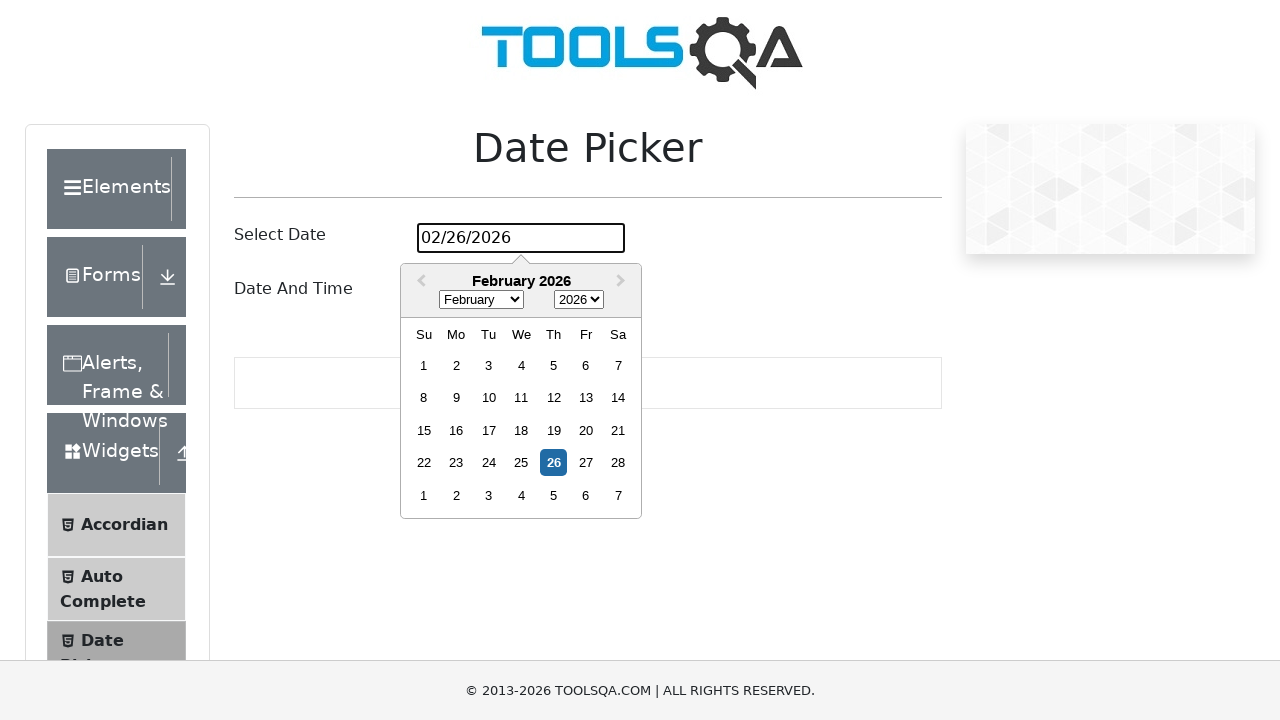

Waited 500ms for calendar to load
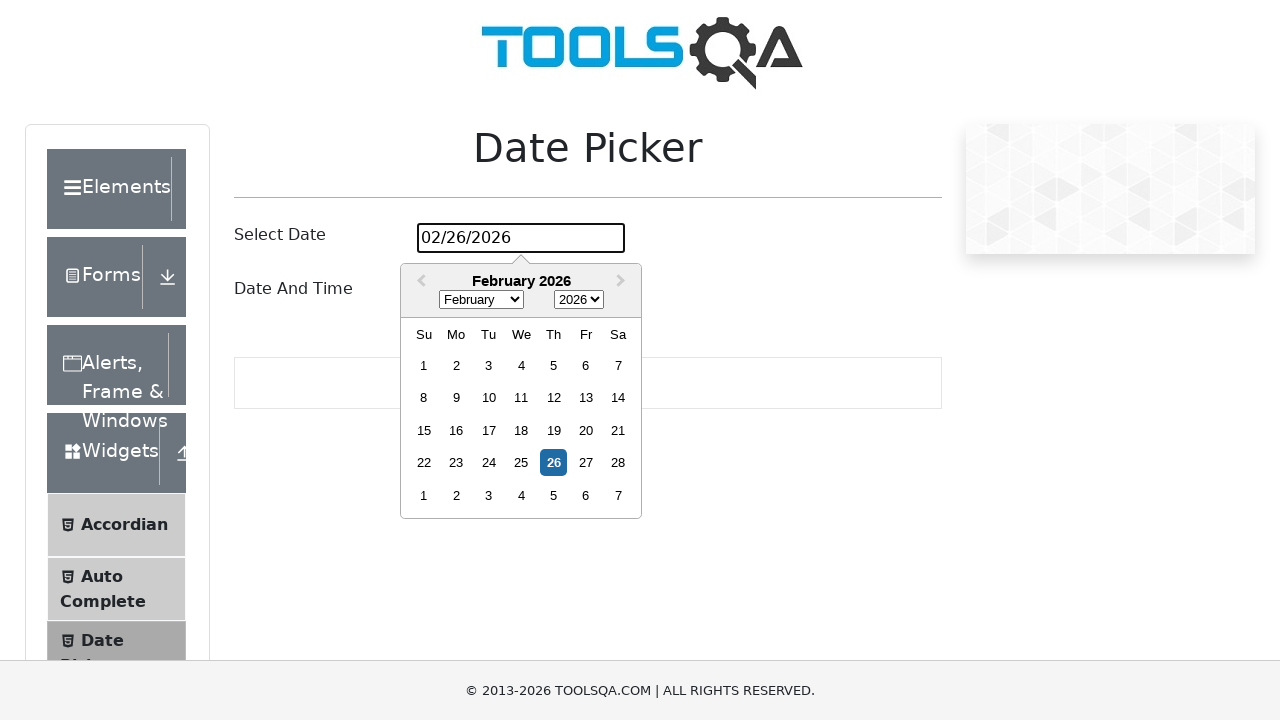

Located all October 2024 day elements (found 0 elements)
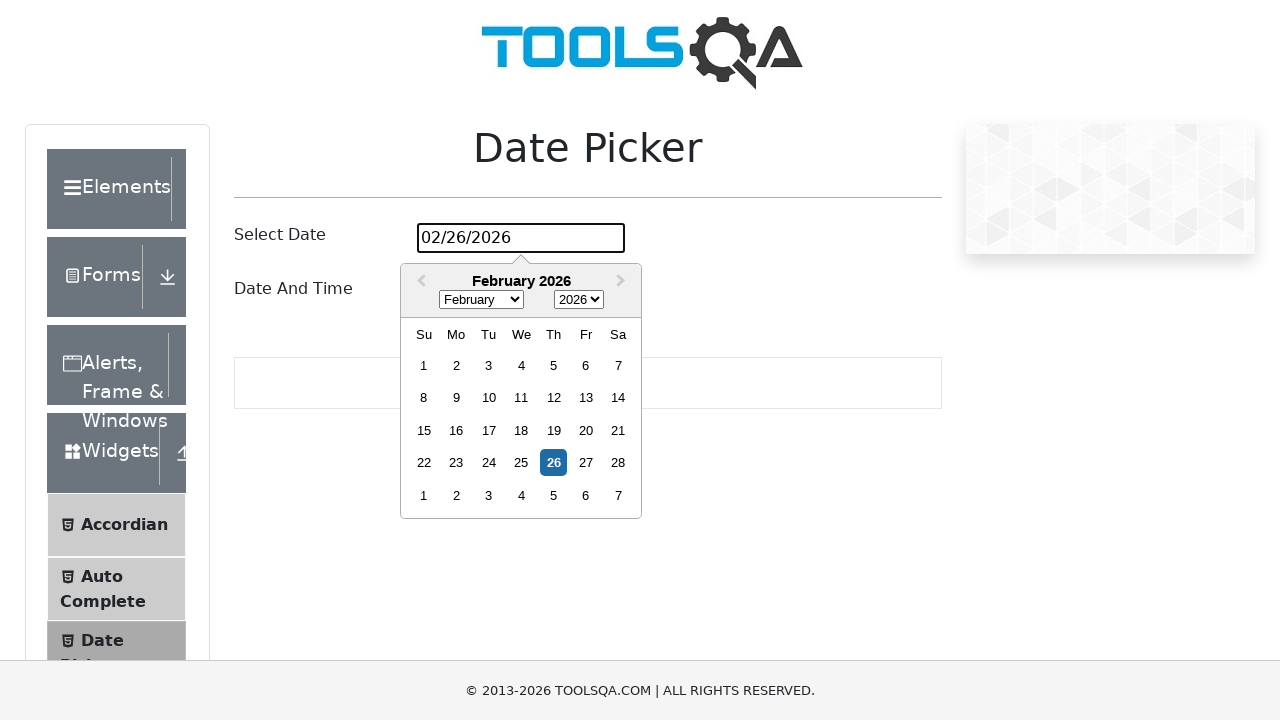

Day 22 not found in the calendar
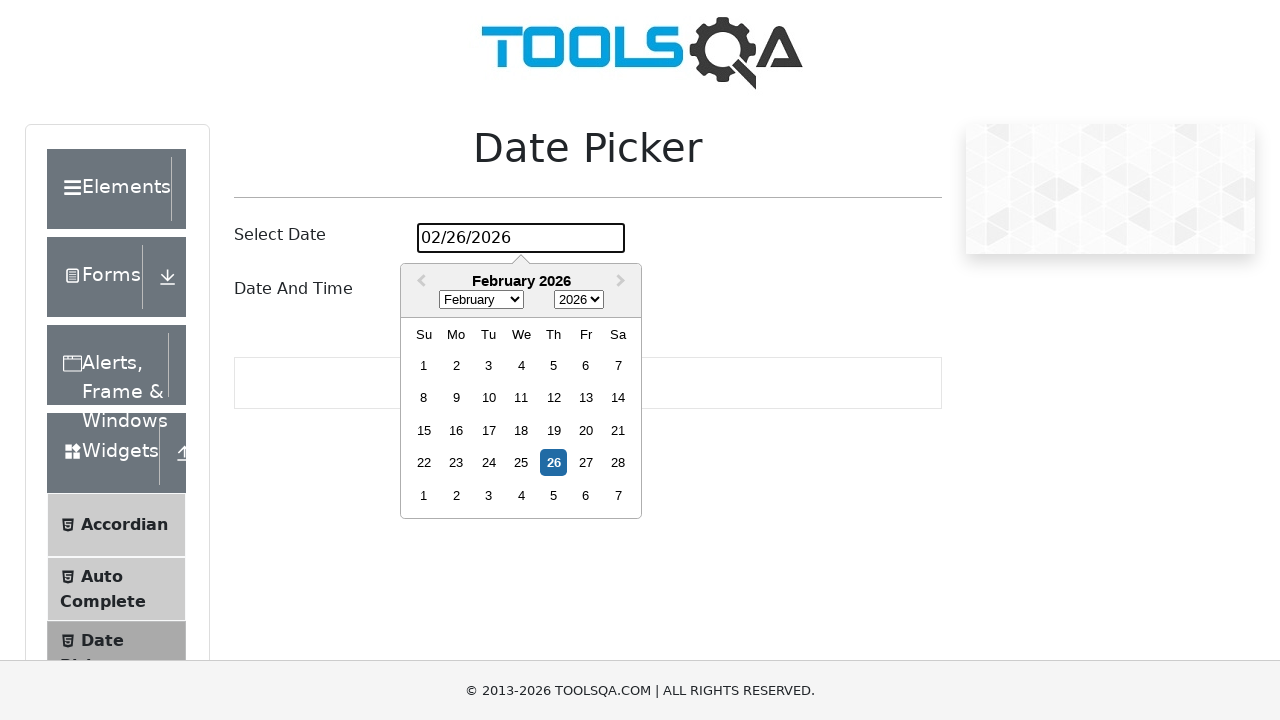

Waited 1000ms after day 22 selection
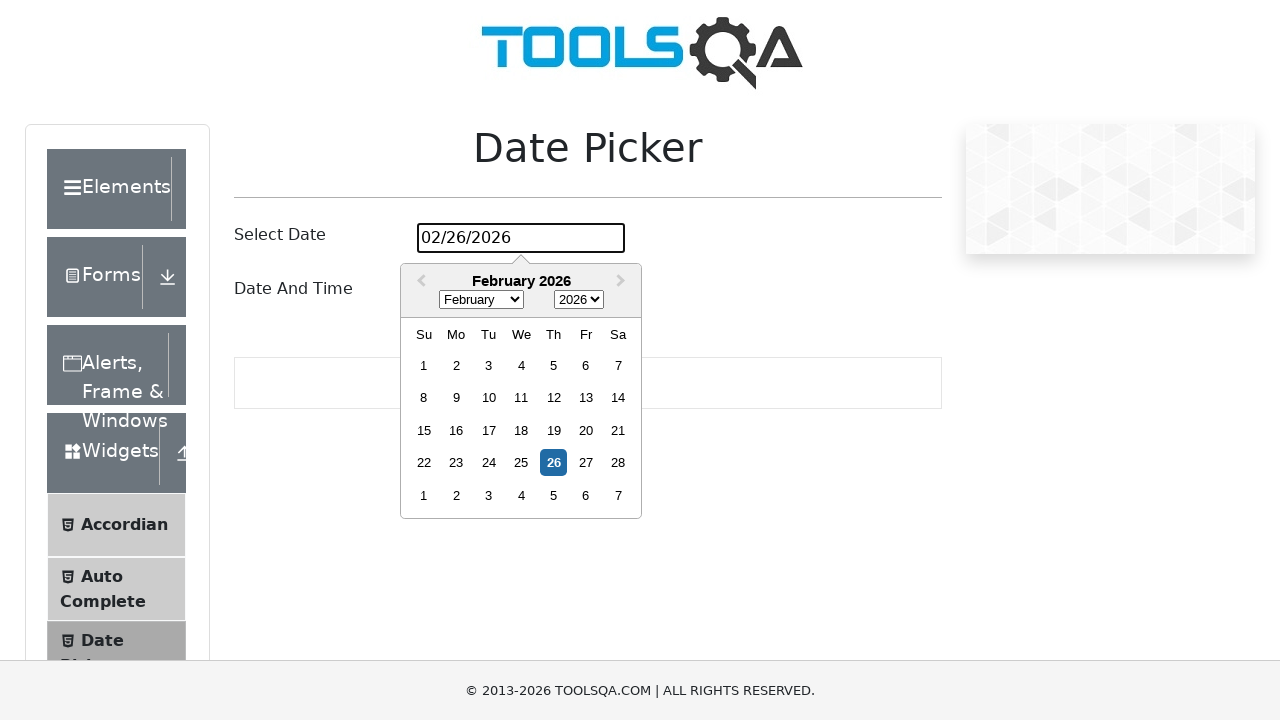

Clicked date picker to open calendar for day 23 at (521, 238) on #datePickerMonthYearInput
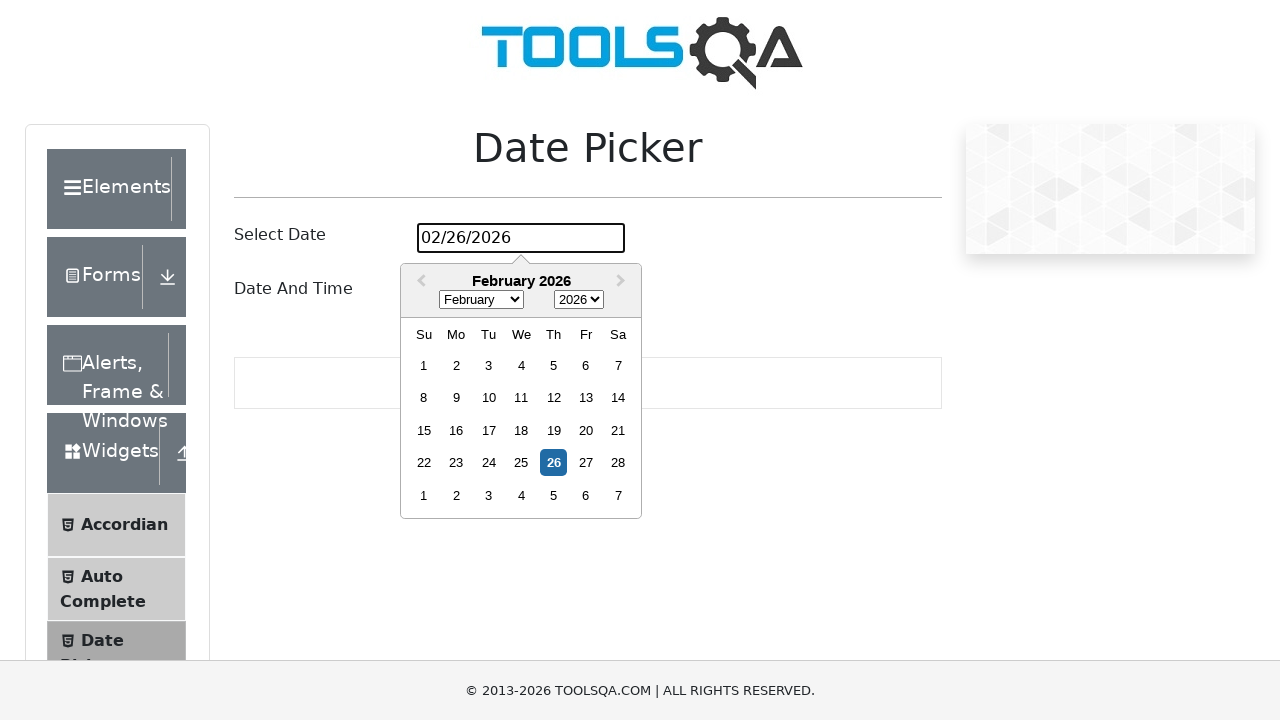

Waited 500ms for calendar to load
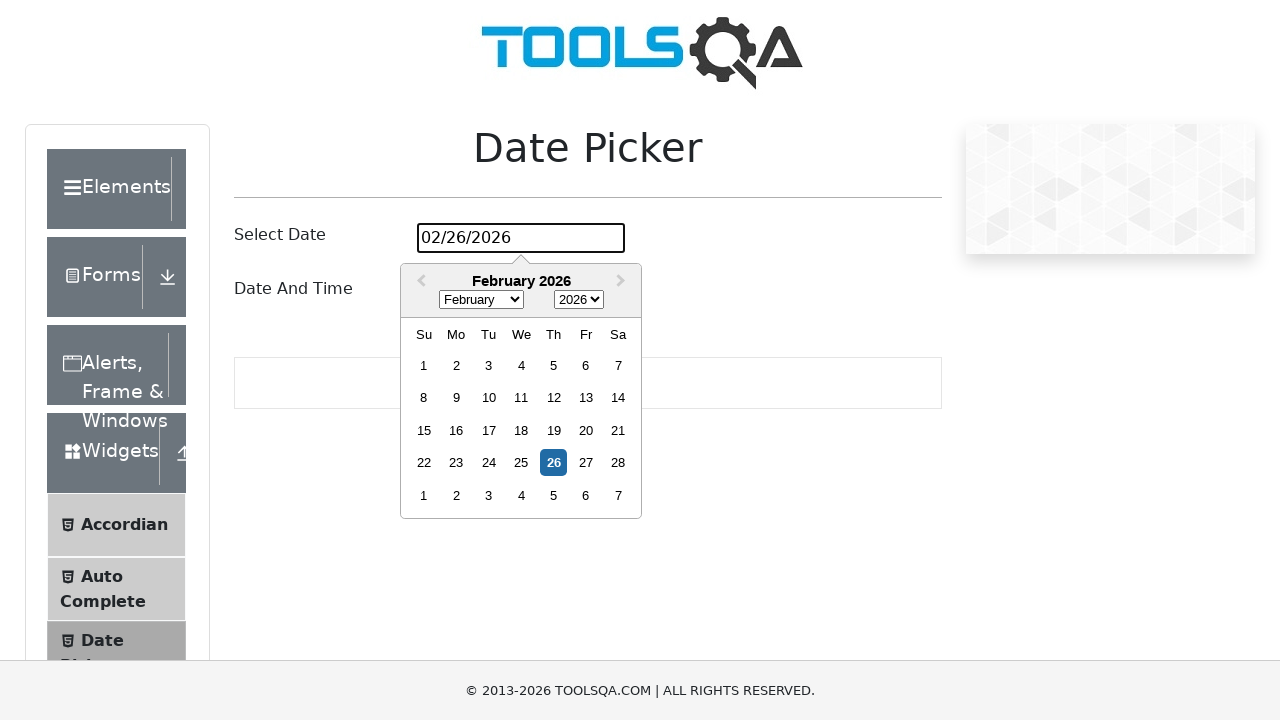

Located all October 2024 day elements (found 0 elements)
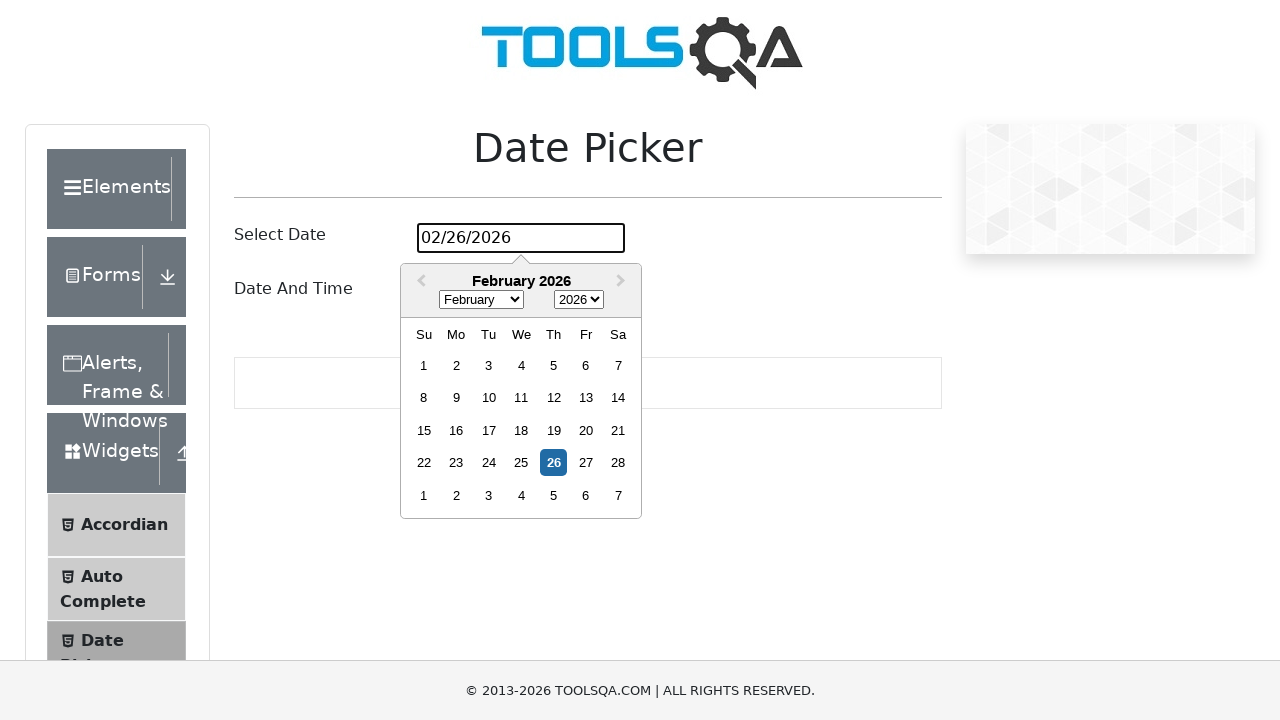

Day 23 not found in the calendar
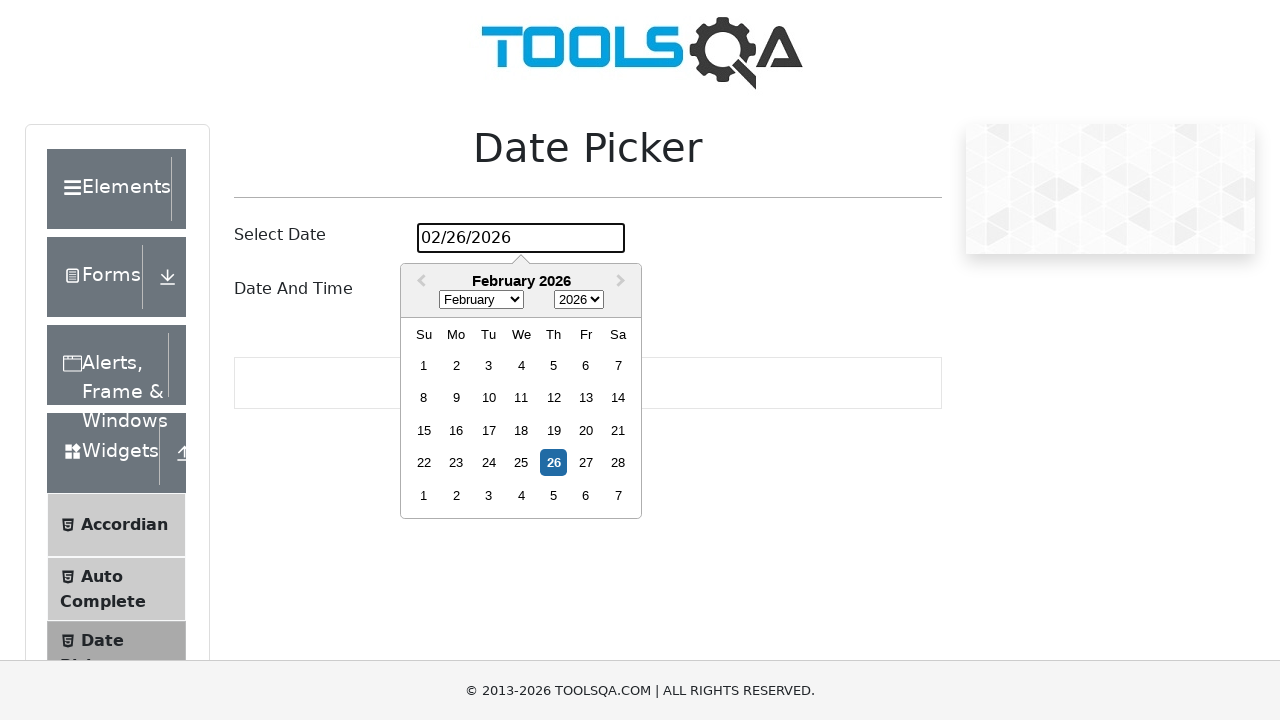

Waited 1000ms after day 23 selection
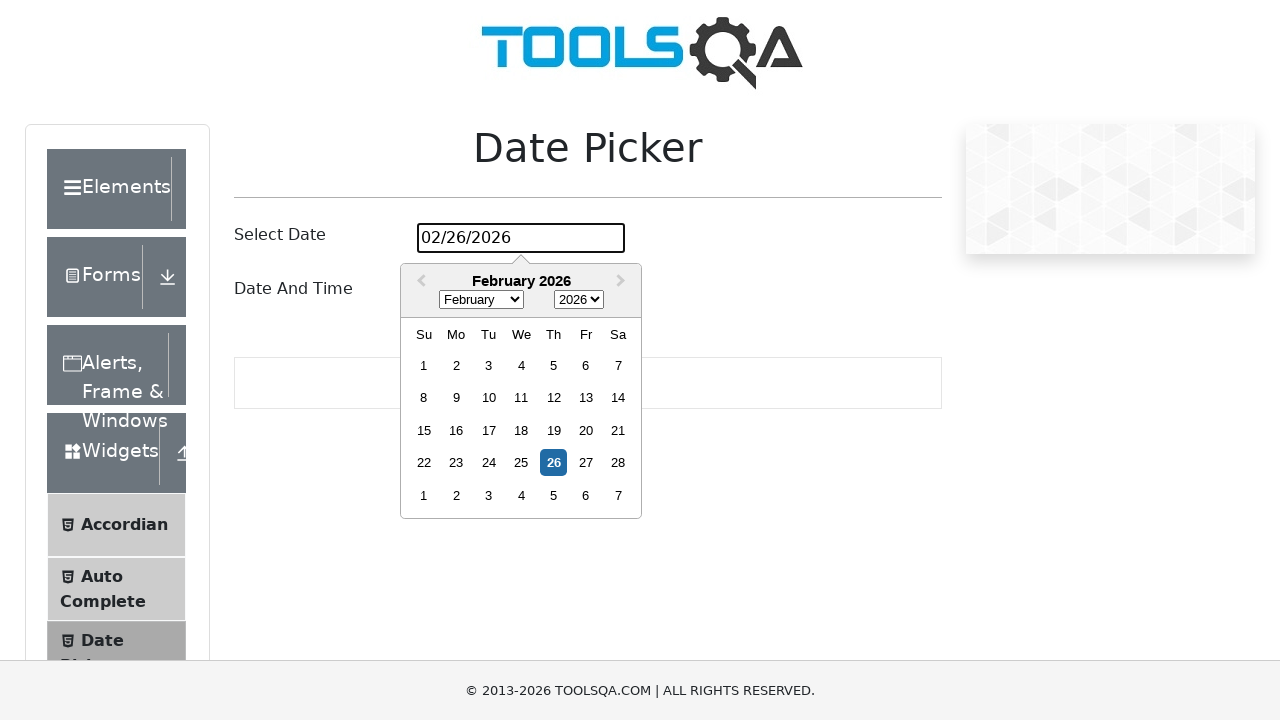

Clicked date picker to open calendar for day 24 at (521, 238) on #datePickerMonthYearInput
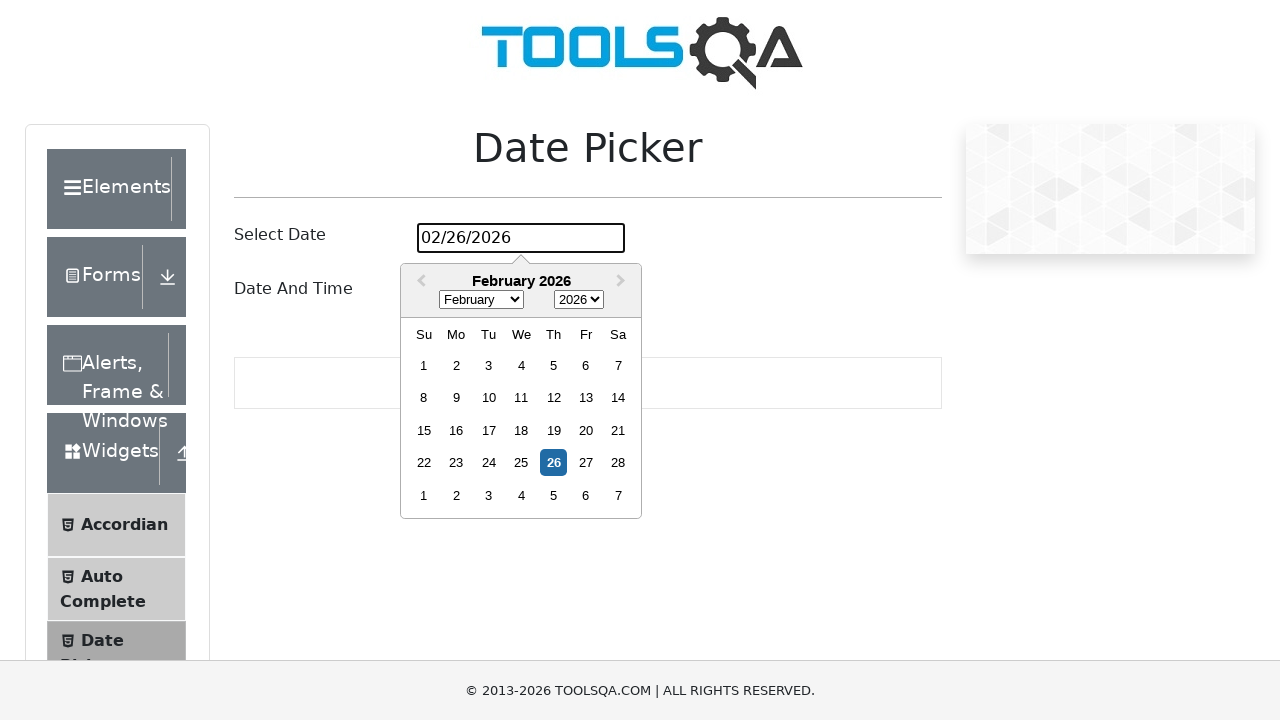

Waited 500ms for calendar to load
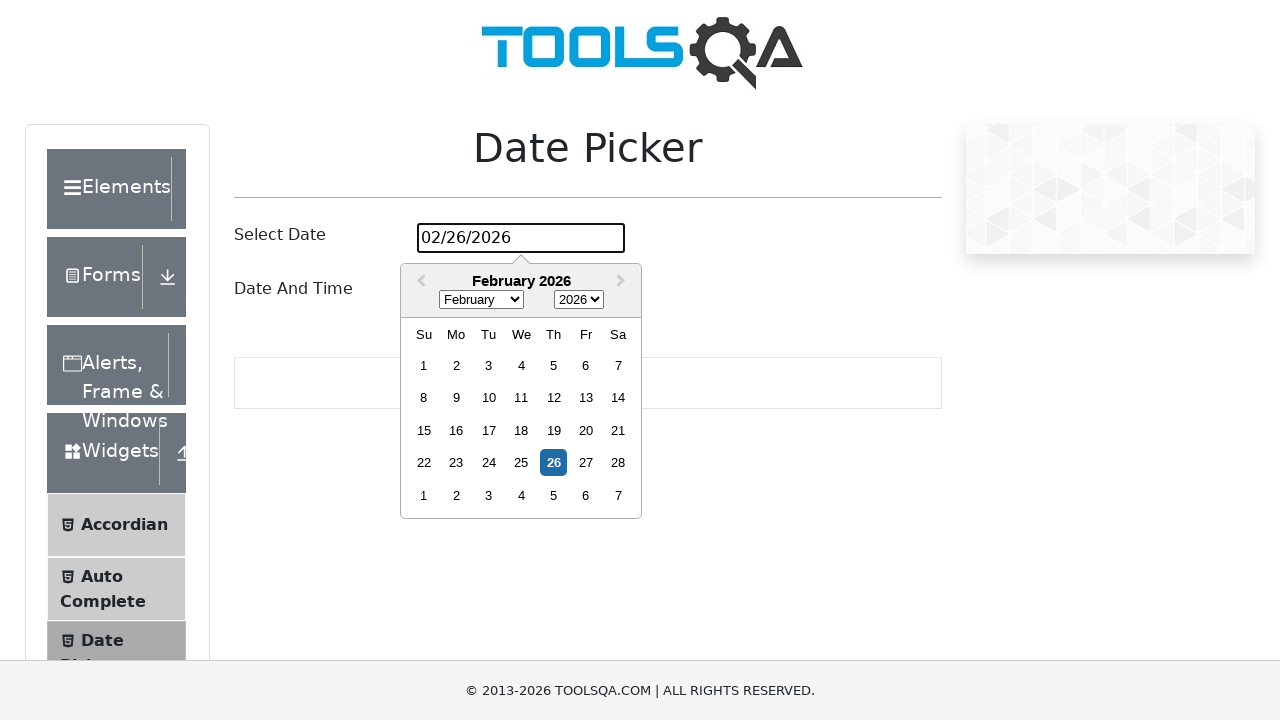

Located all October 2024 day elements (found 0 elements)
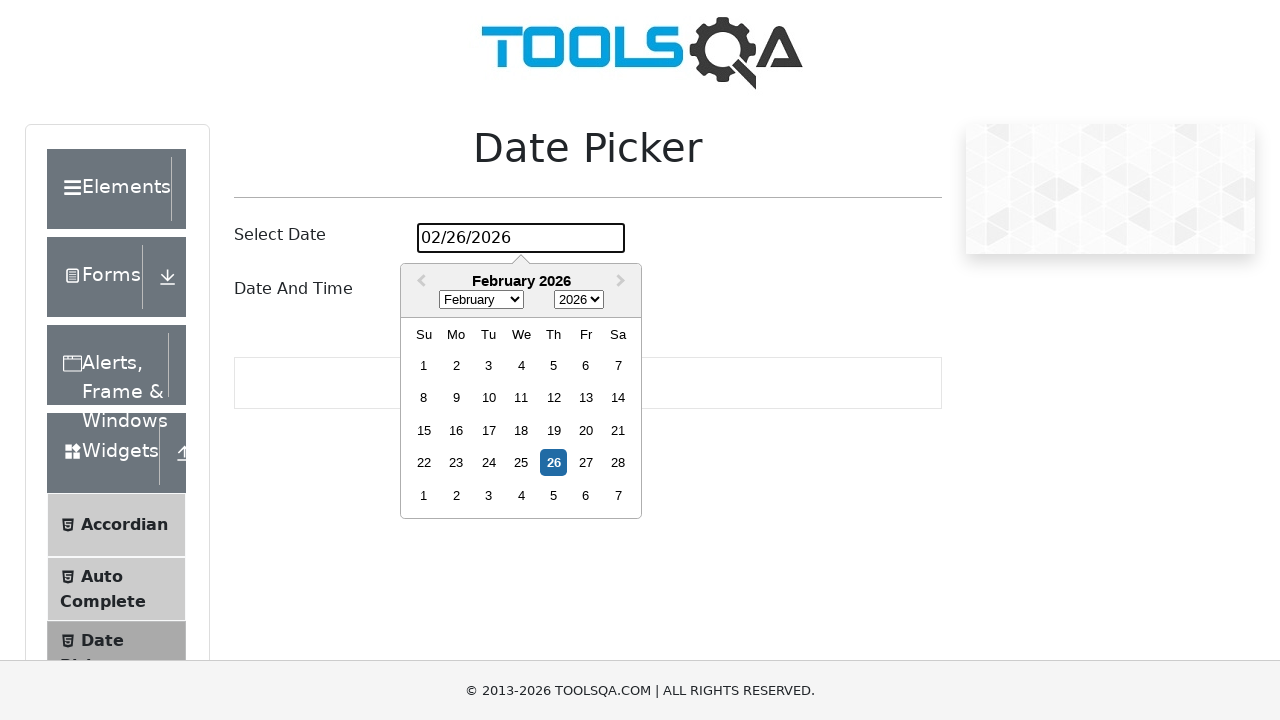

Day 24 not found in the calendar
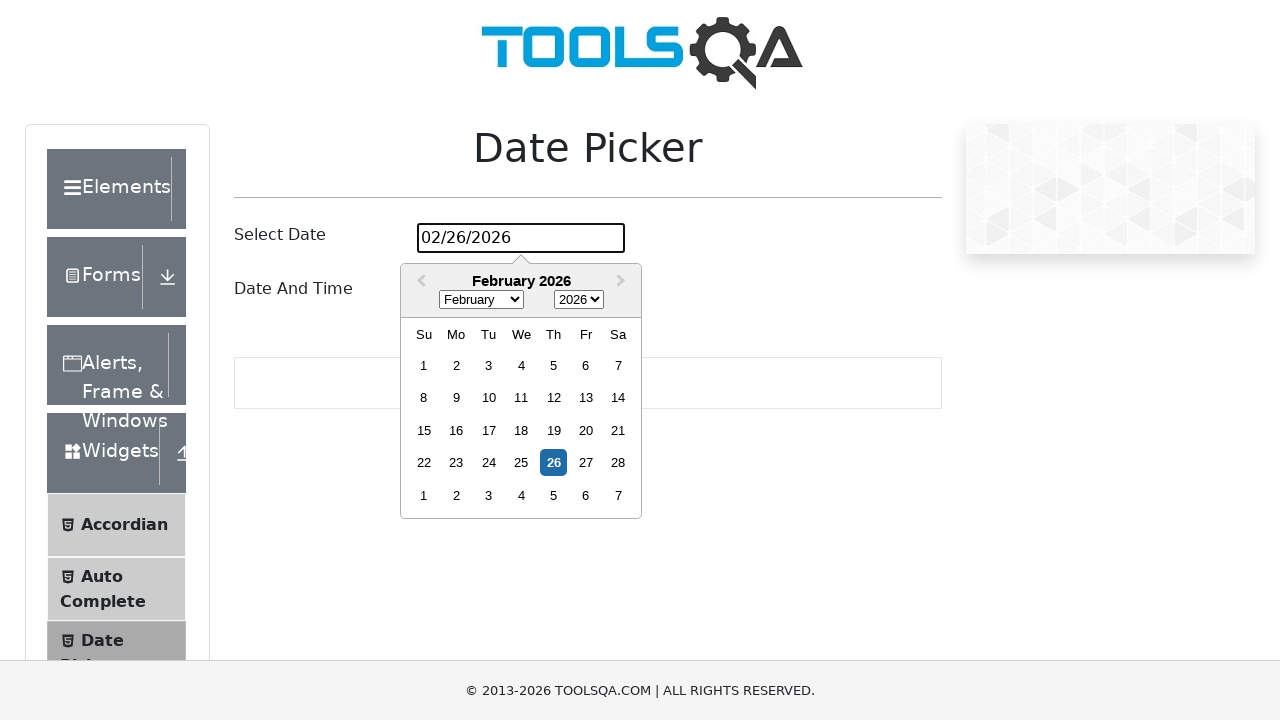

Waited 1000ms after day 24 selection
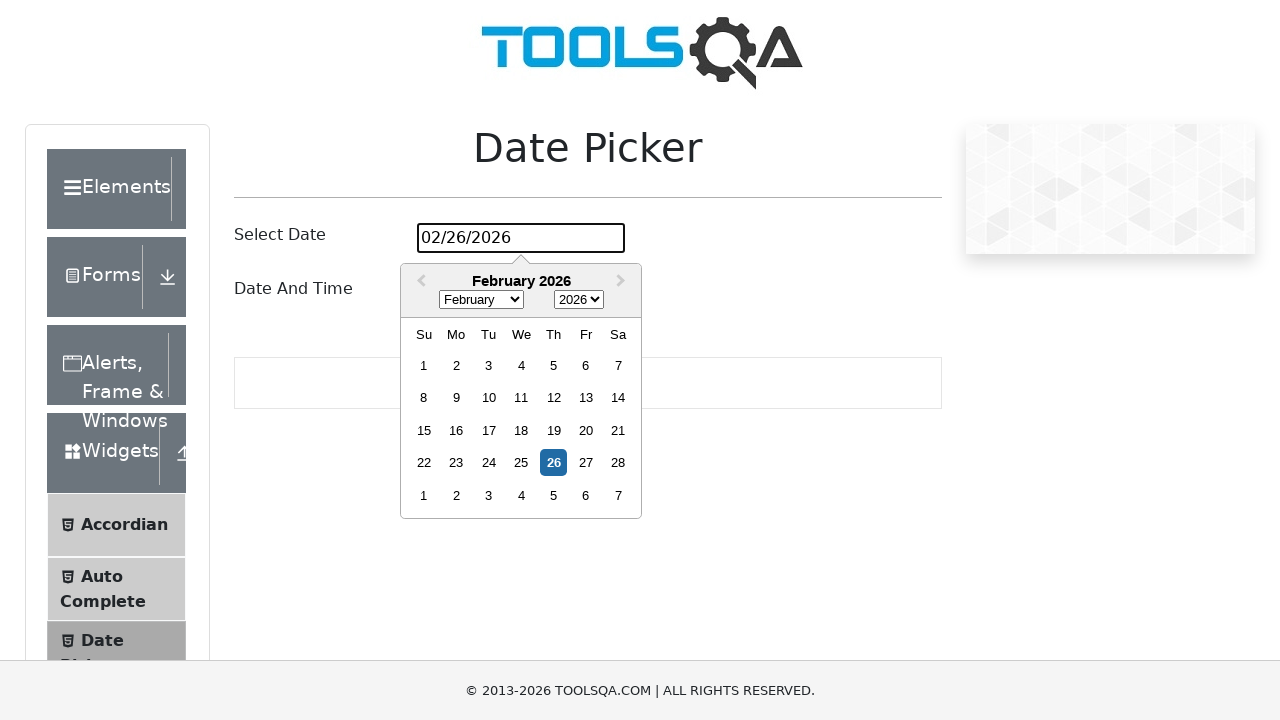

Clicked date picker to open calendar for day 25 at (521, 238) on #datePickerMonthYearInput
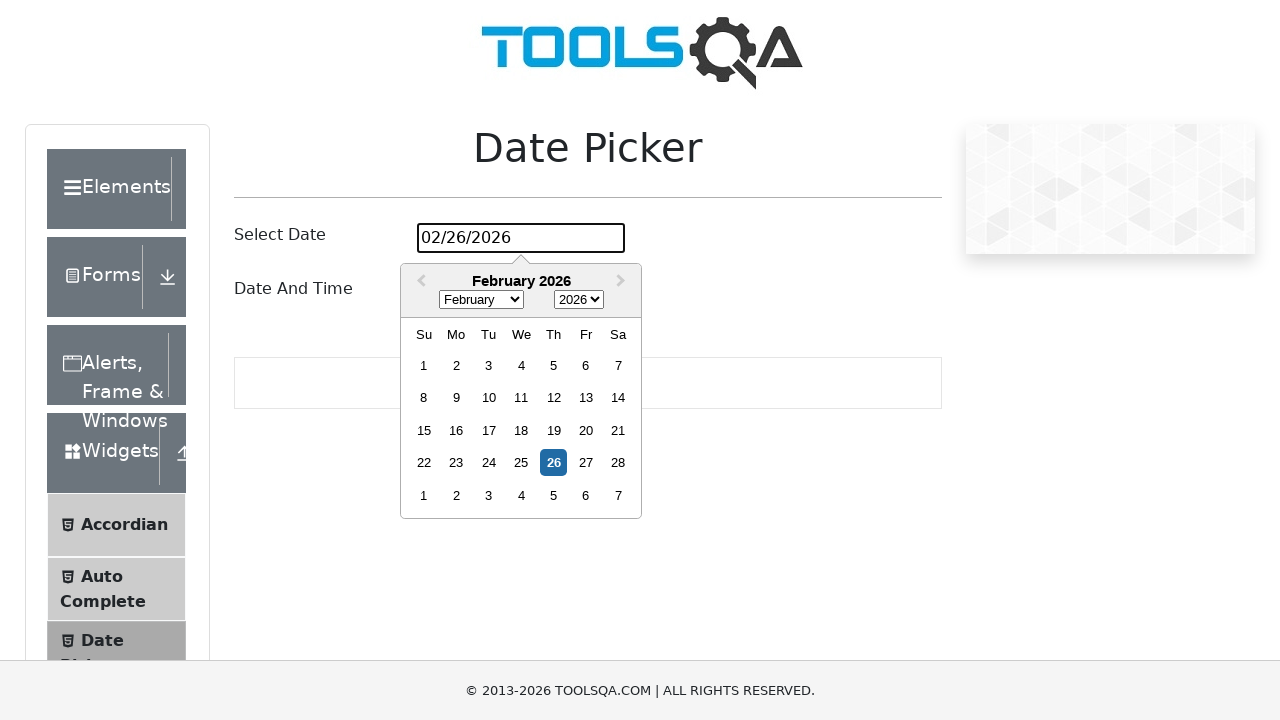

Waited 500ms for calendar to load
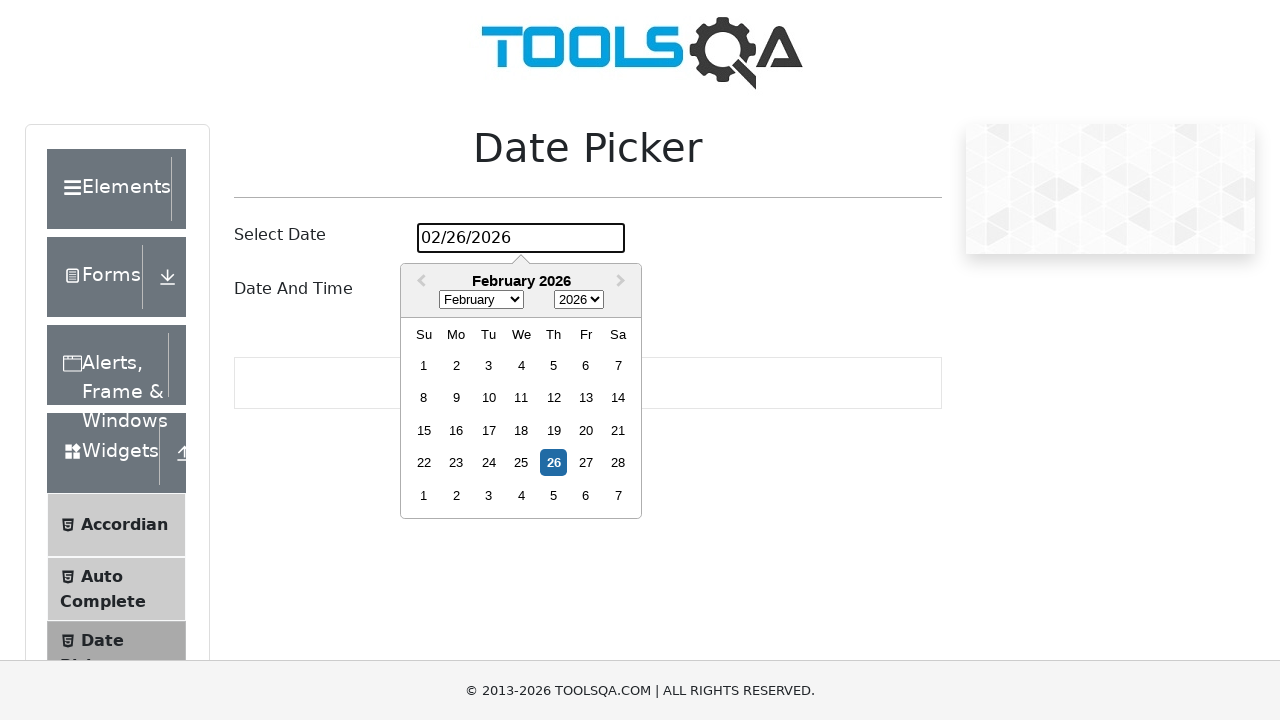

Located all October 2024 day elements (found 0 elements)
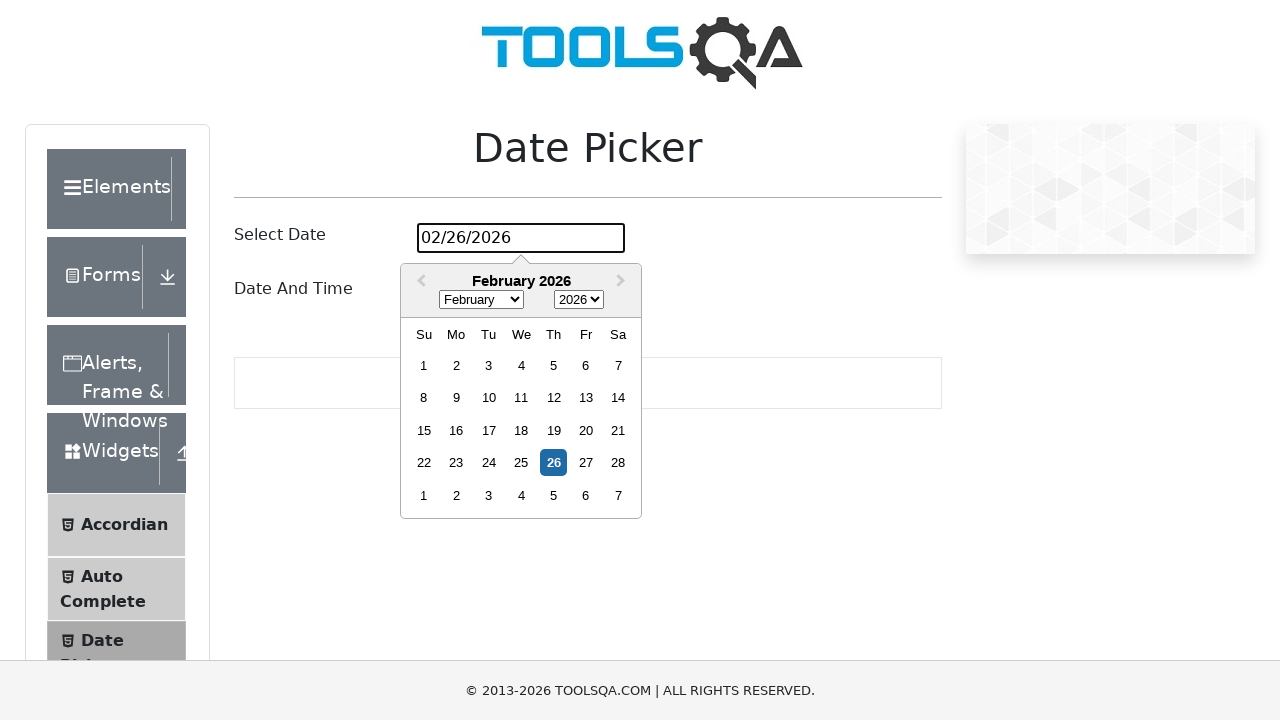

Day 25 not found in the calendar
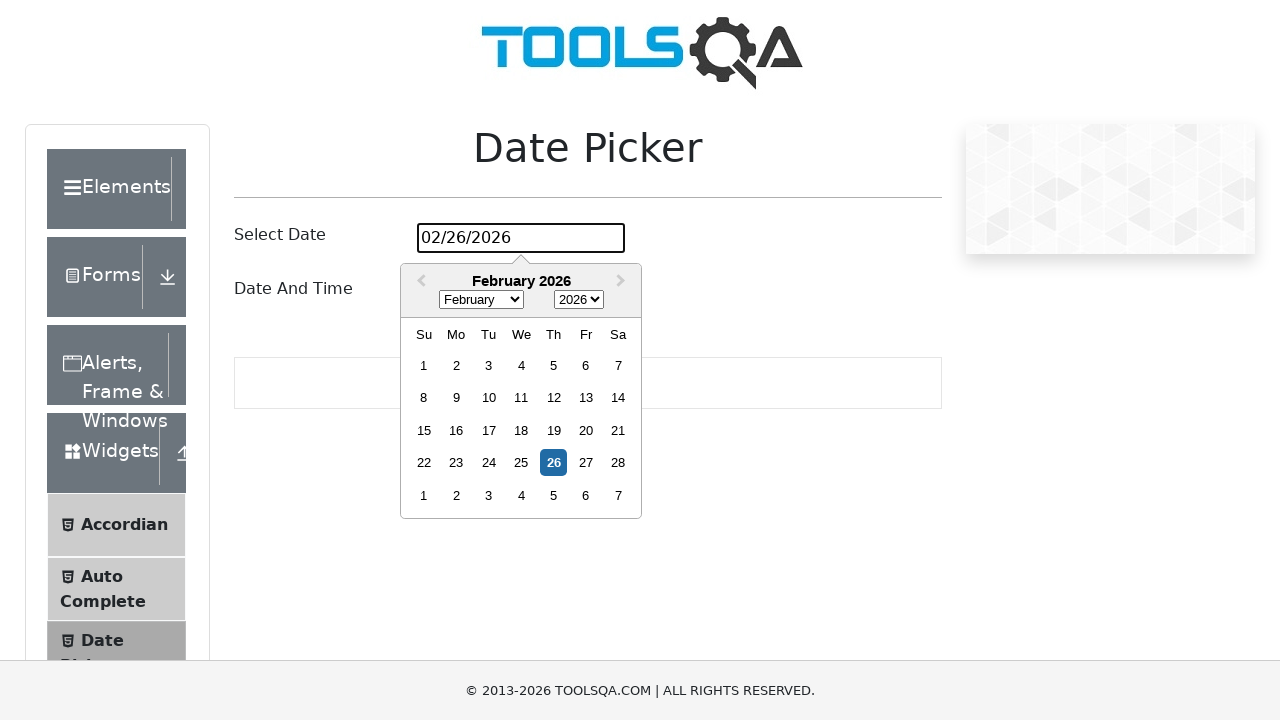

Waited 1000ms after day 25 selection
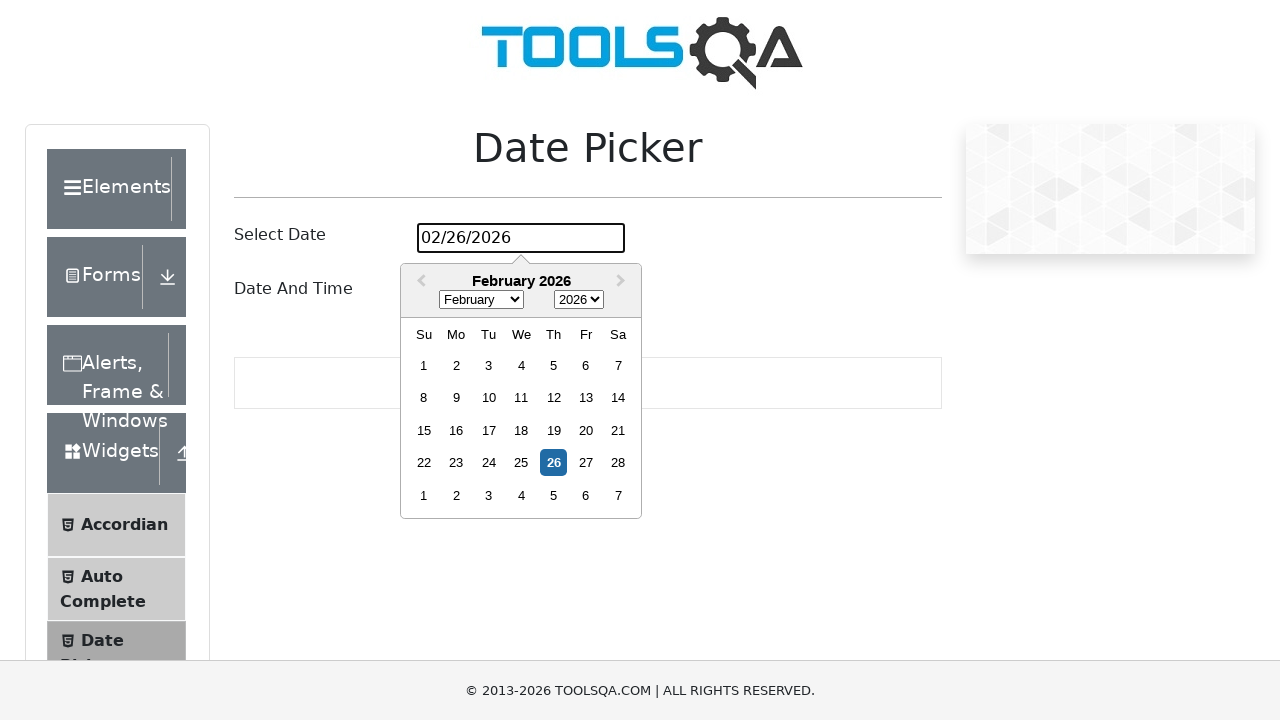

Clicked date picker to open calendar for day 26 at (521, 238) on #datePickerMonthYearInput
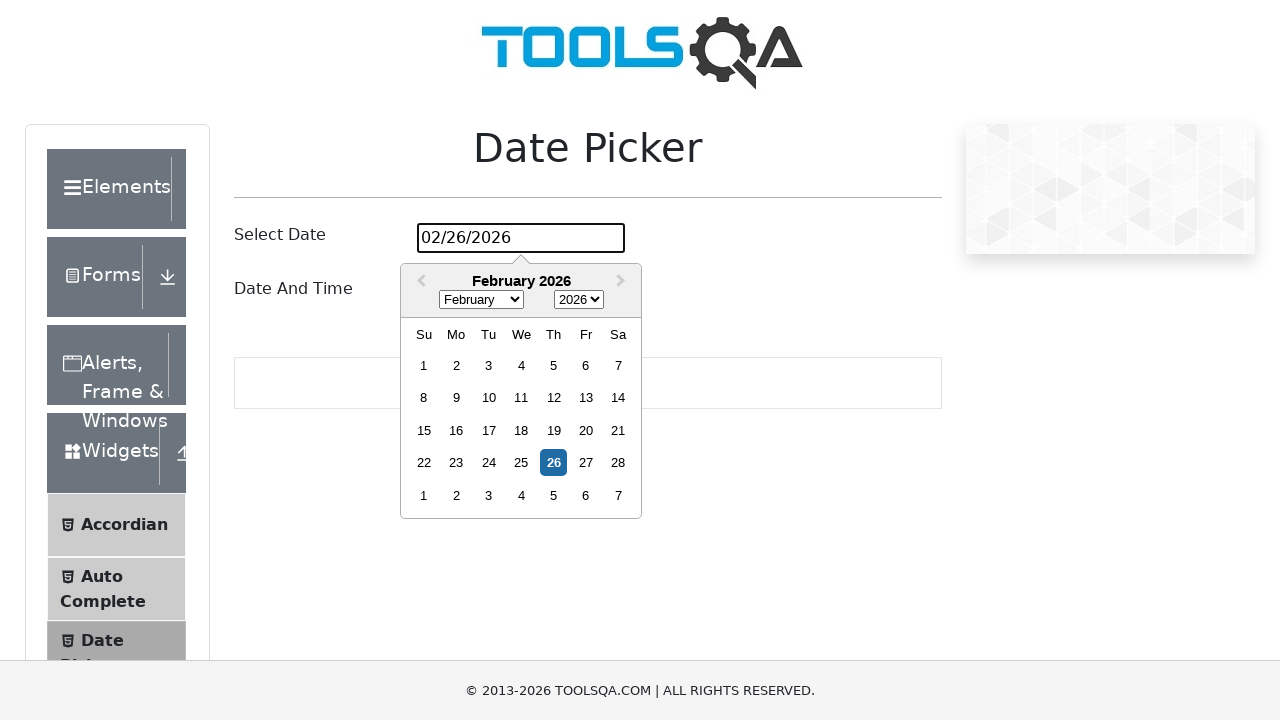

Waited 500ms for calendar to load
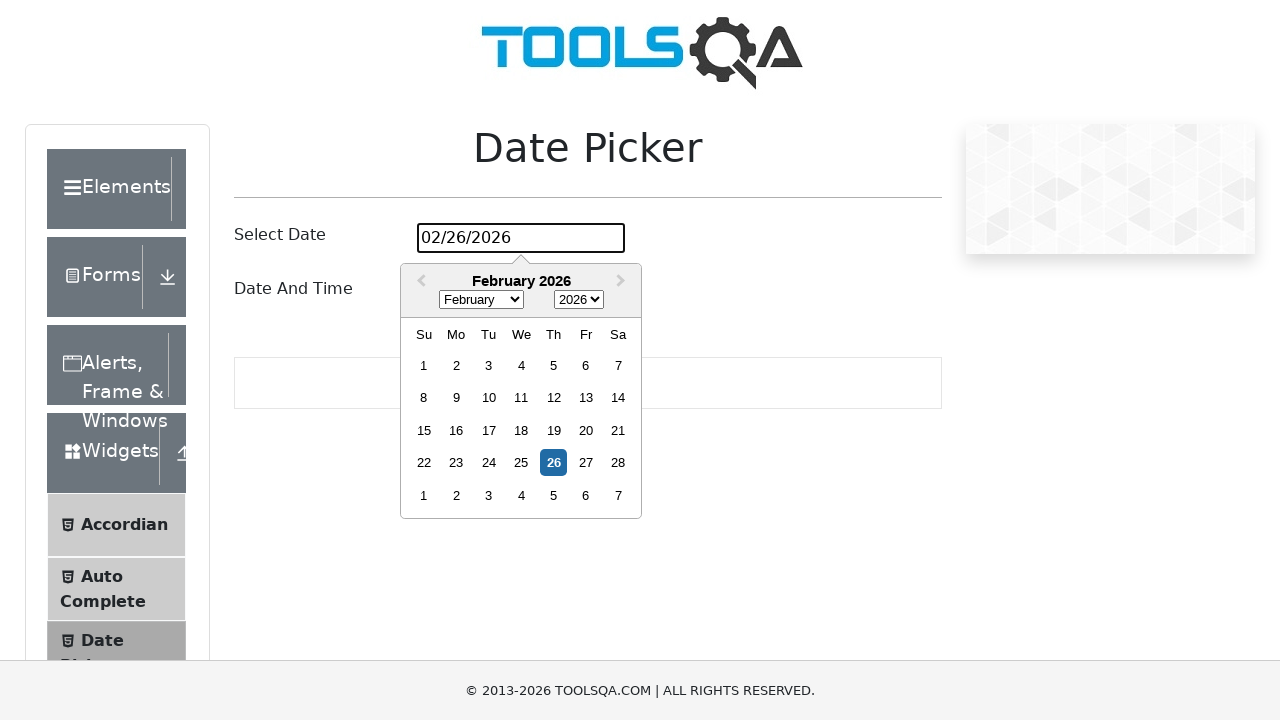

Located all October 2024 day elements (found 0 elements)
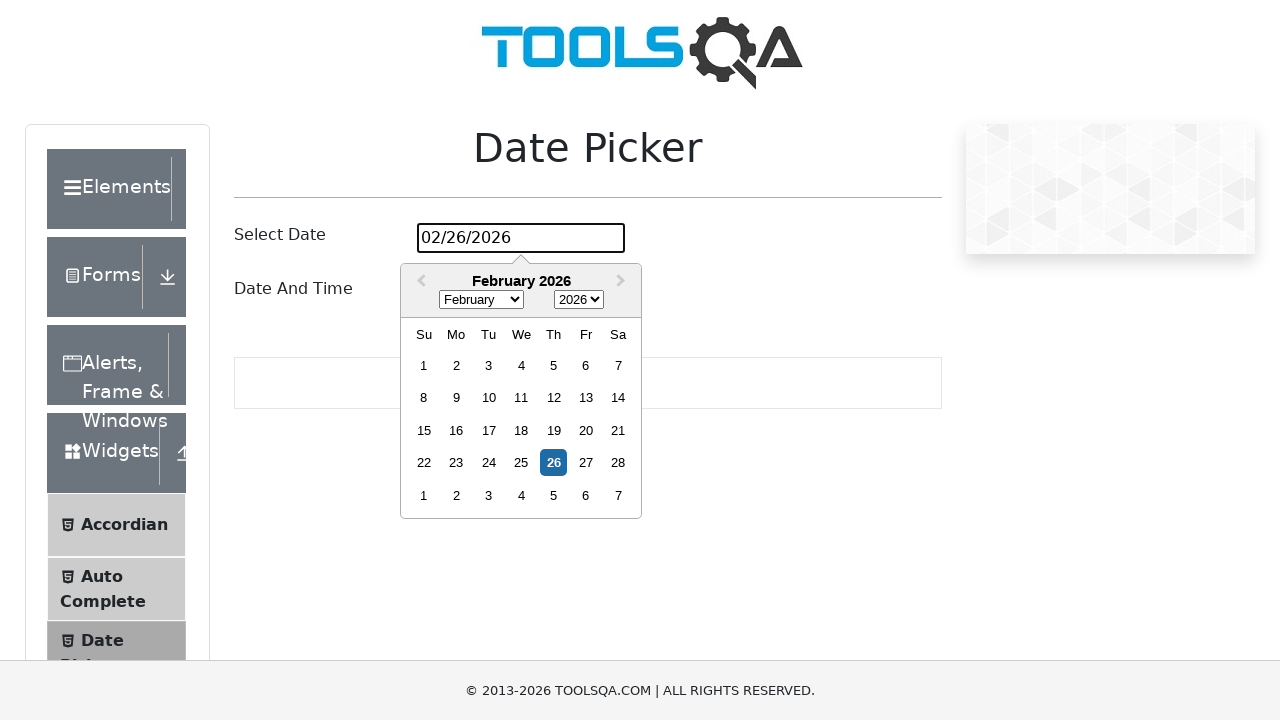

Day 26 not found in the calendar
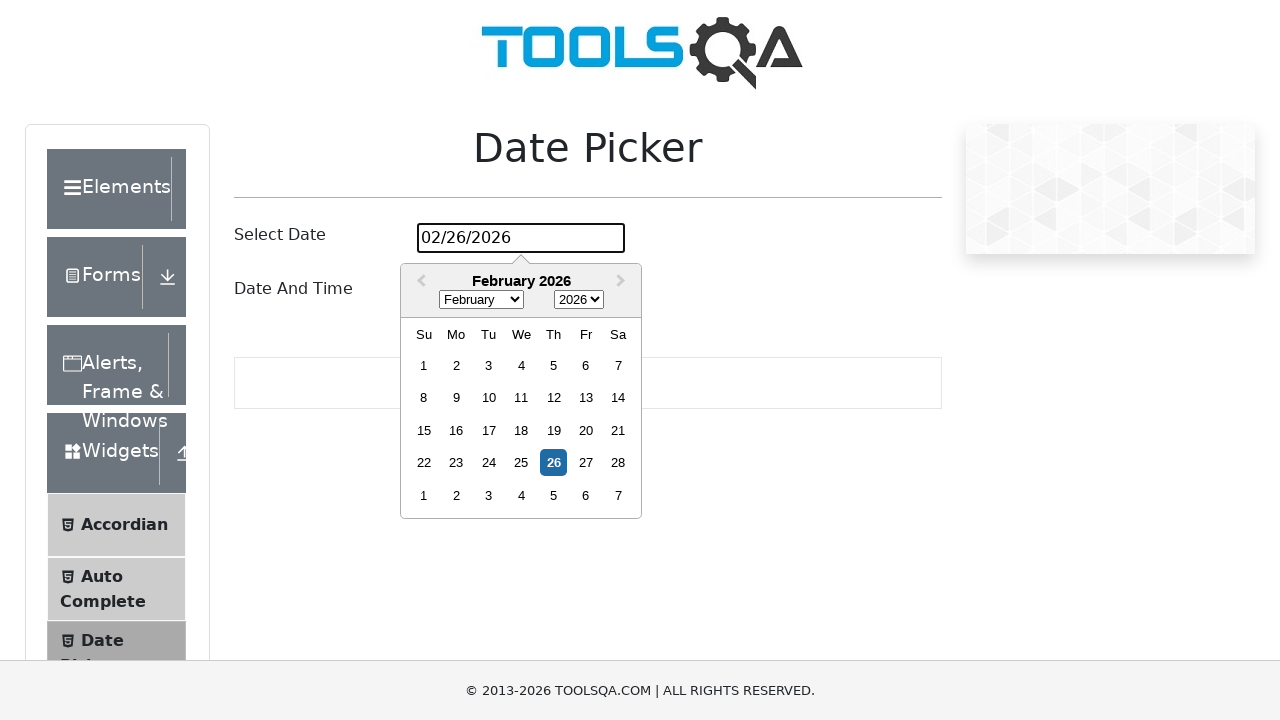

Waited 1000ms after day 26 selection
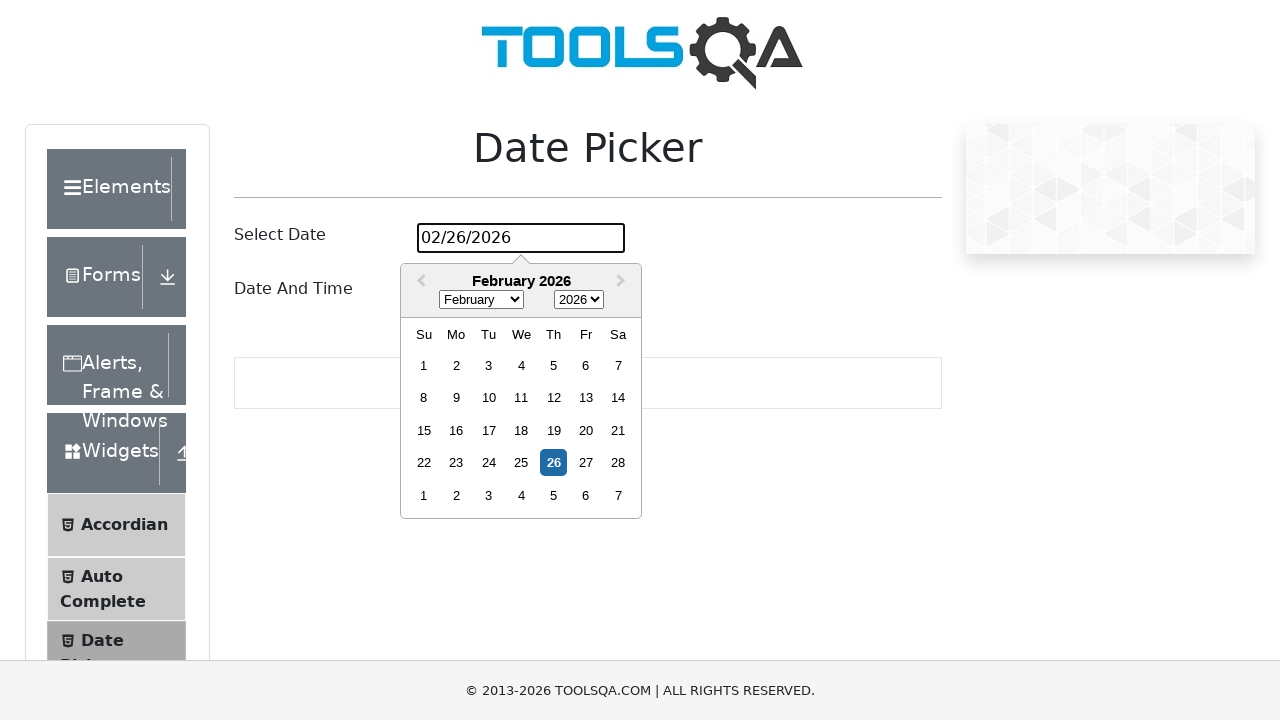

Clicked date picker to open calendar for day 27 at (521, 238) on #datePickerMonthYearInput
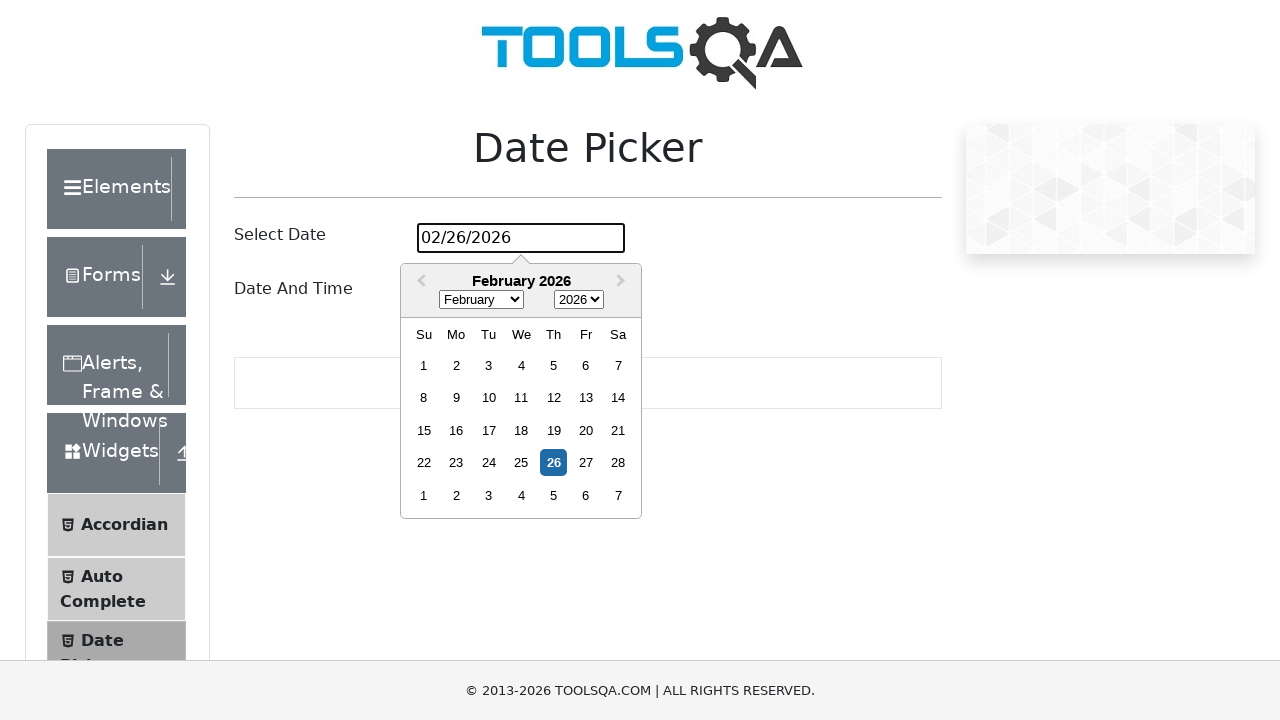

Waited 500ms for calendar to load
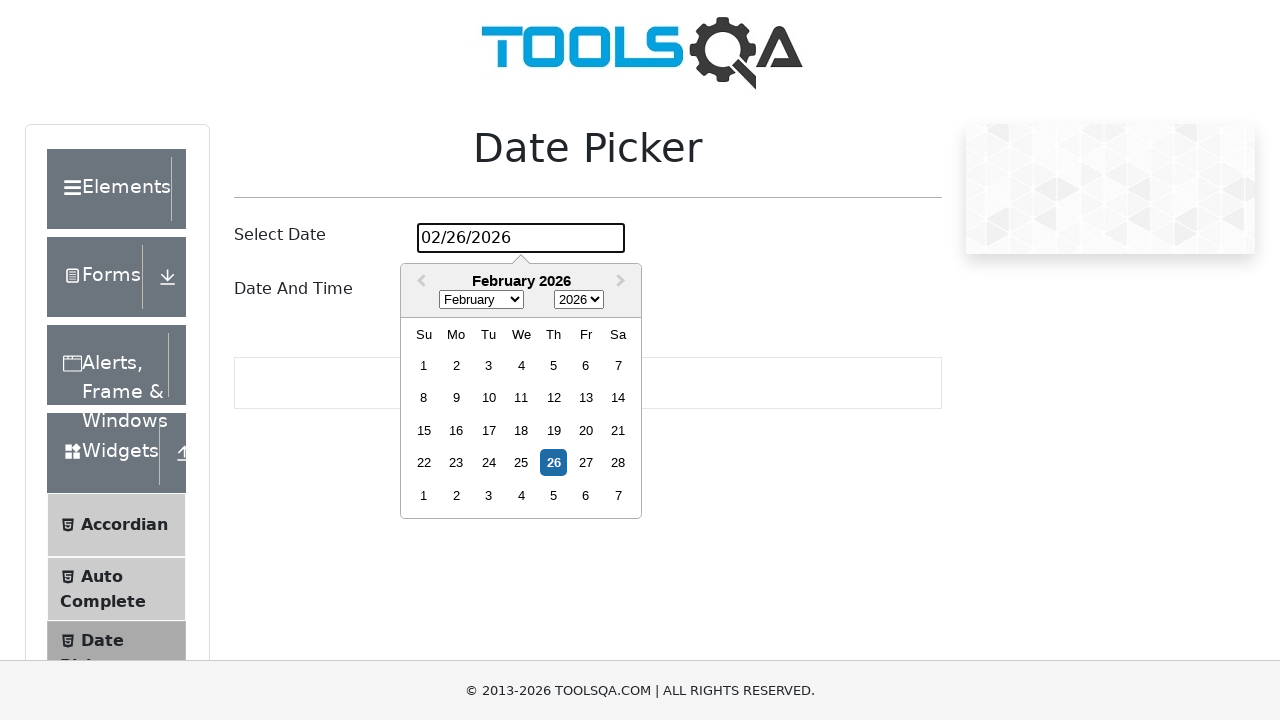

Located all October 2024 day elements (found 0 elements)
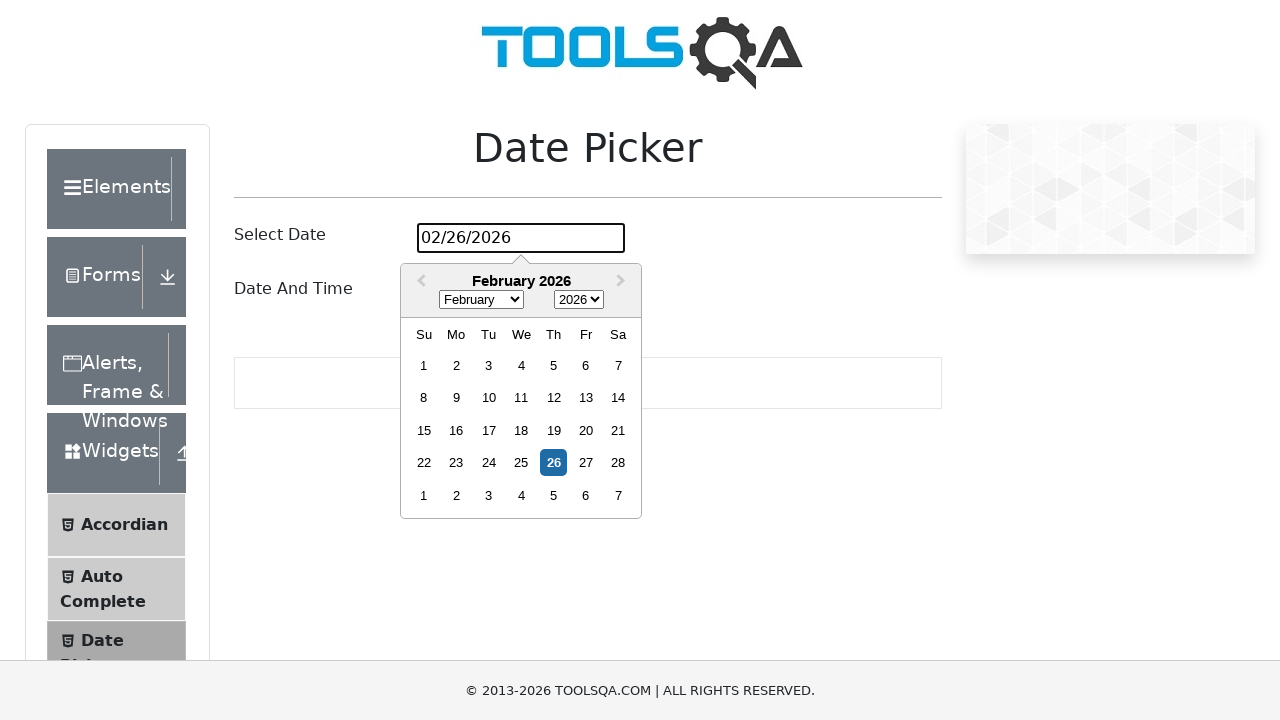

Day 27 not found in the calendar
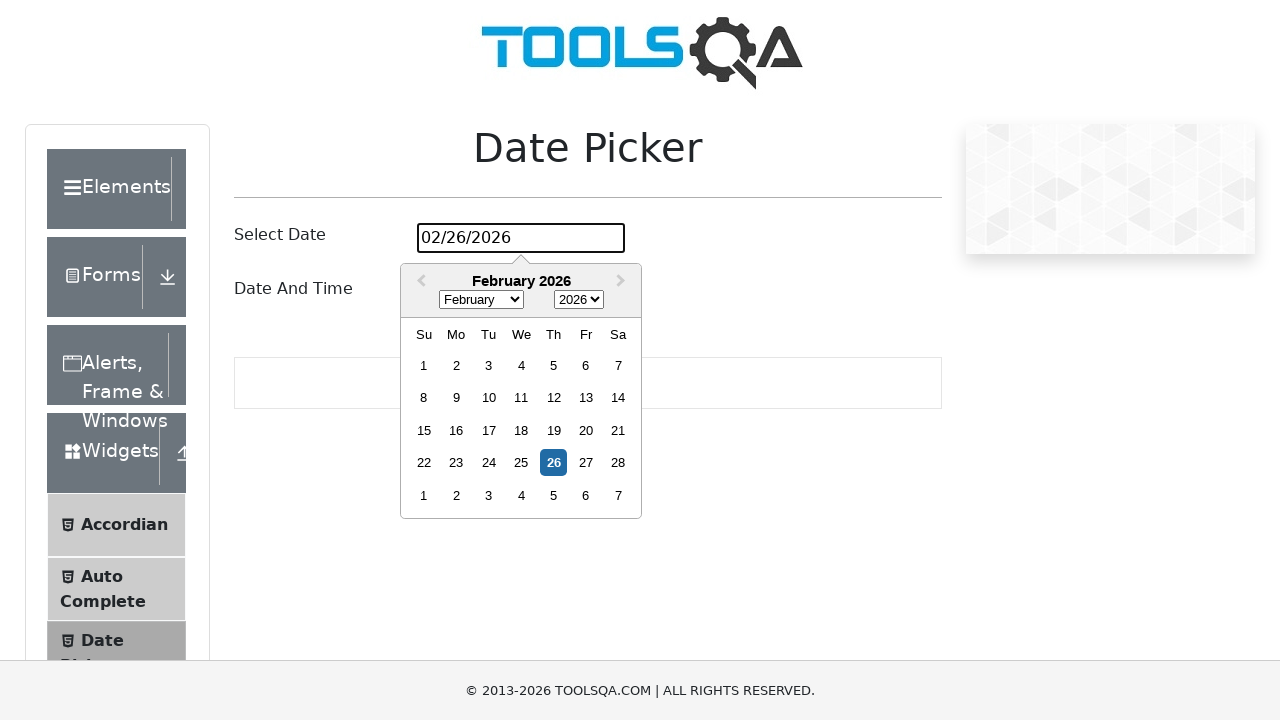

Waited 1000ms after day 27 selection
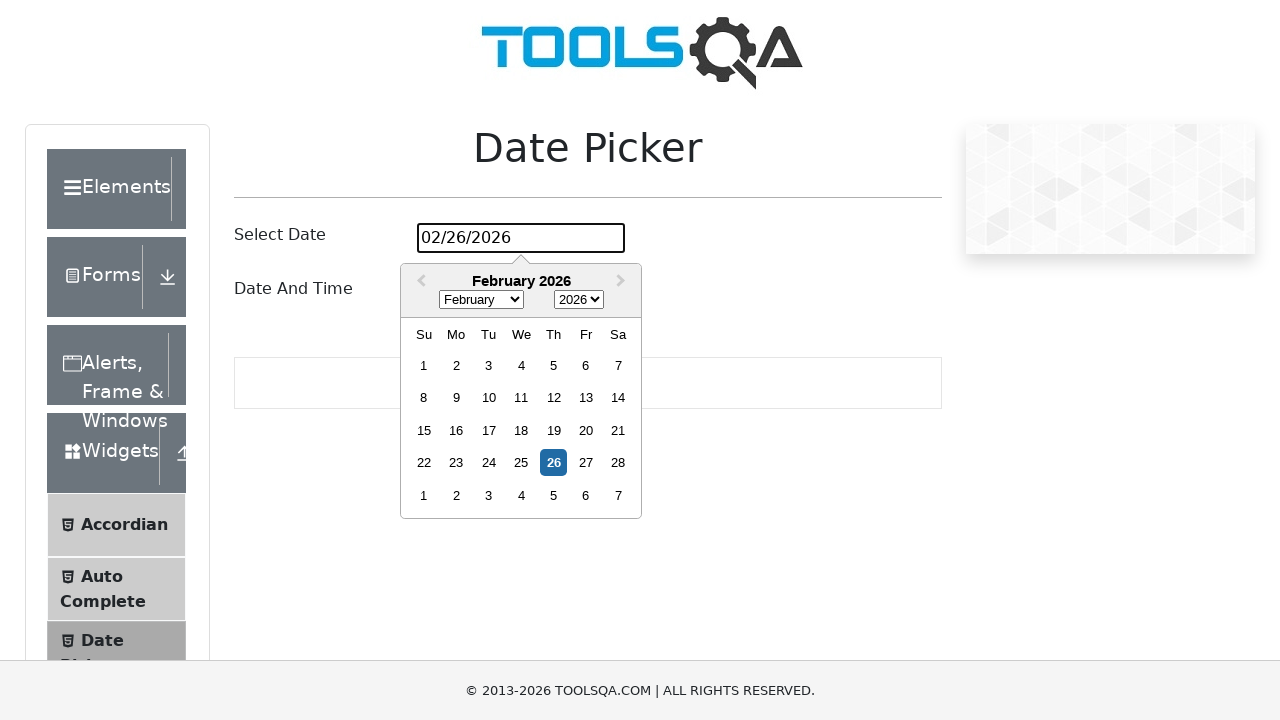

Clicked date picker to open calendar for day 28 at (521, 238) on #datePickerMonthYearInput
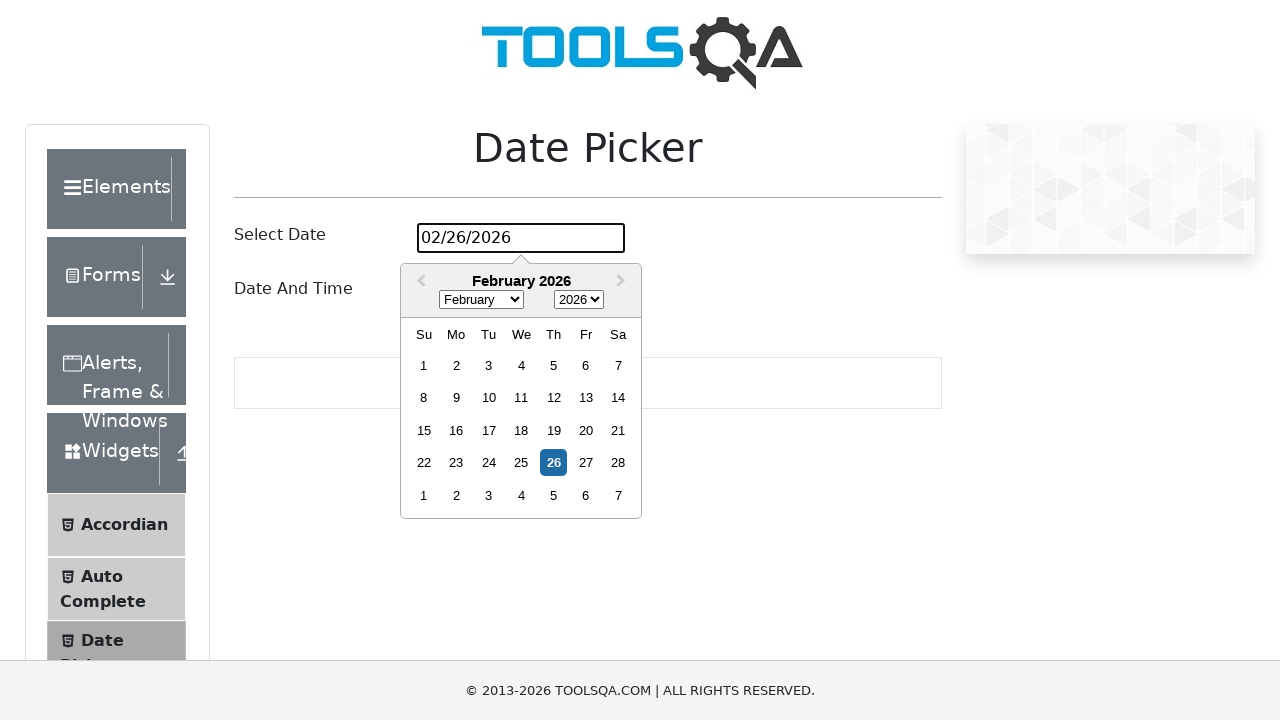

Waited 500ms for calendar to load
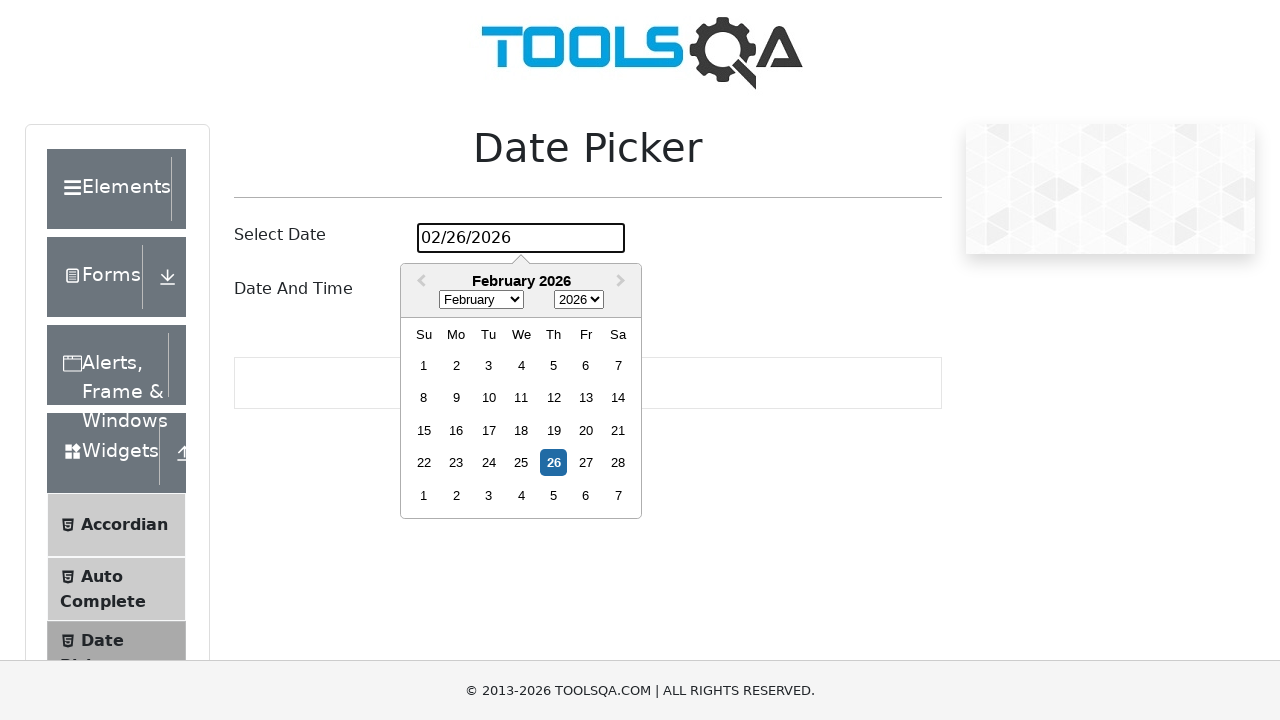

Located all October 2024 day elements (found 0 elements)
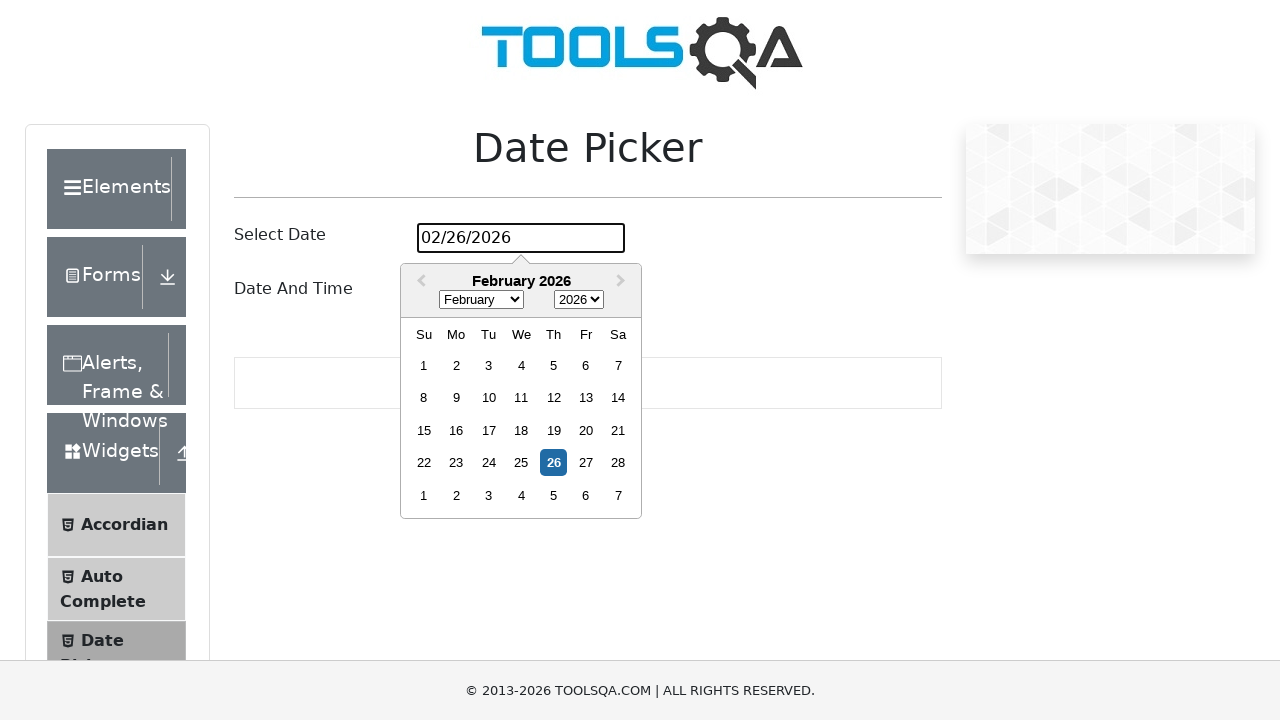

Day 28 not found in the calendar
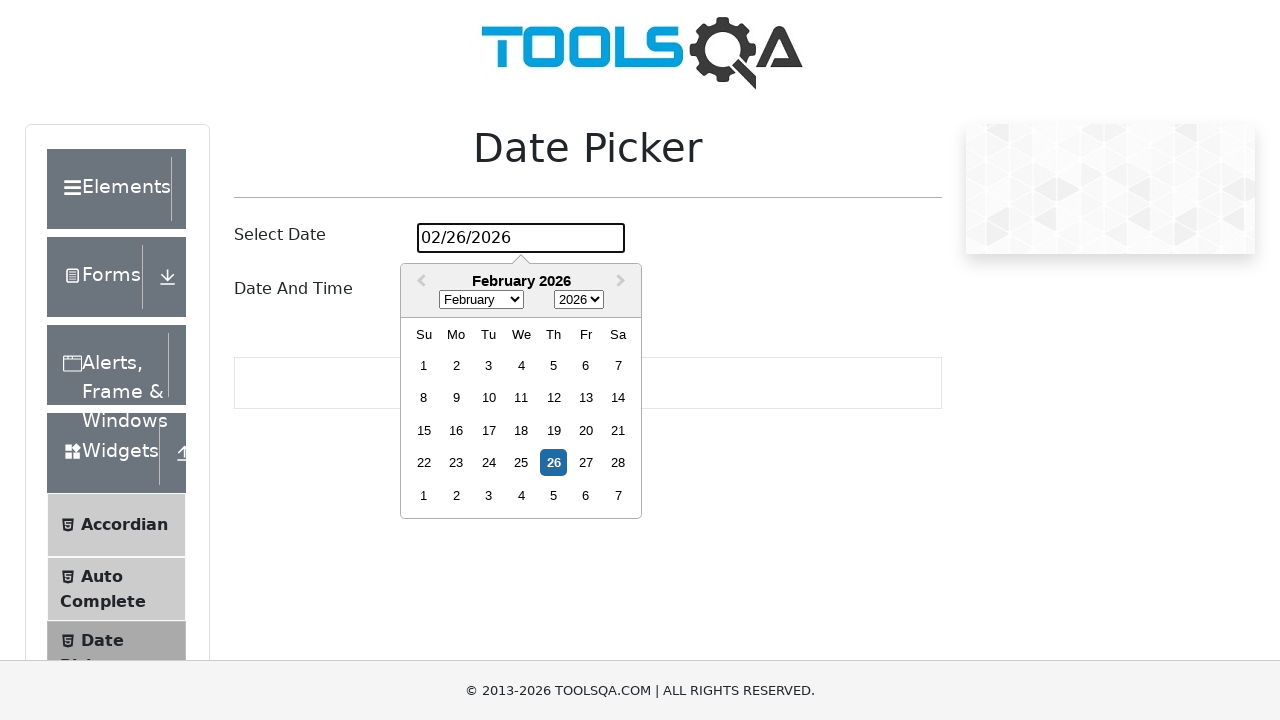

Waited 1000ms after day 28 selection
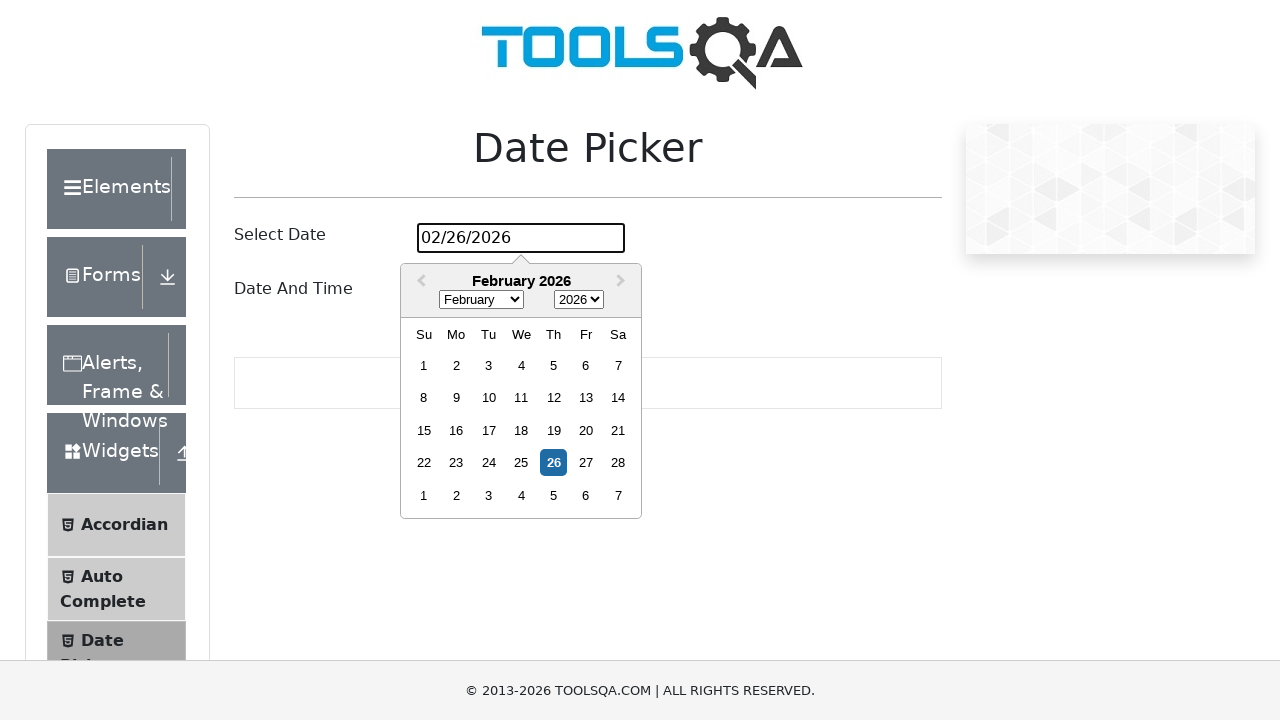

Clicked date picker to open calendar for day 29 at (521, 238) on #datePickerMonthYearInput
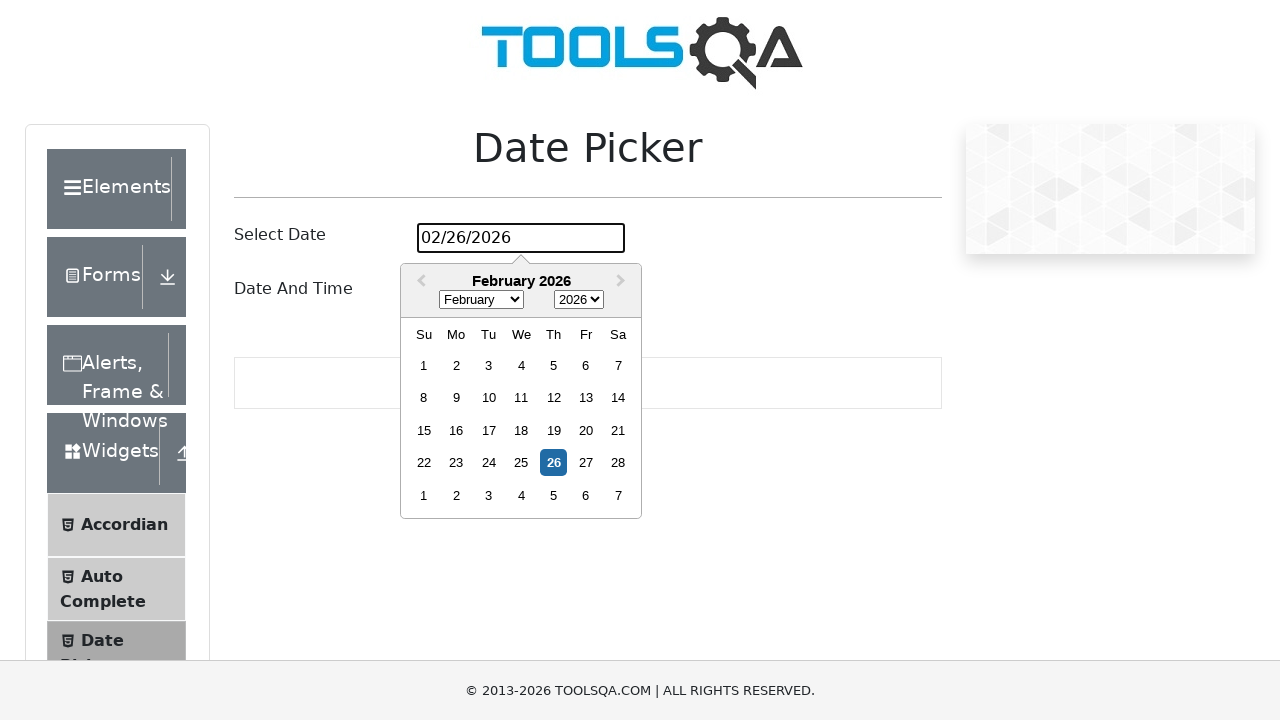

Waited 500ms for calendar to load
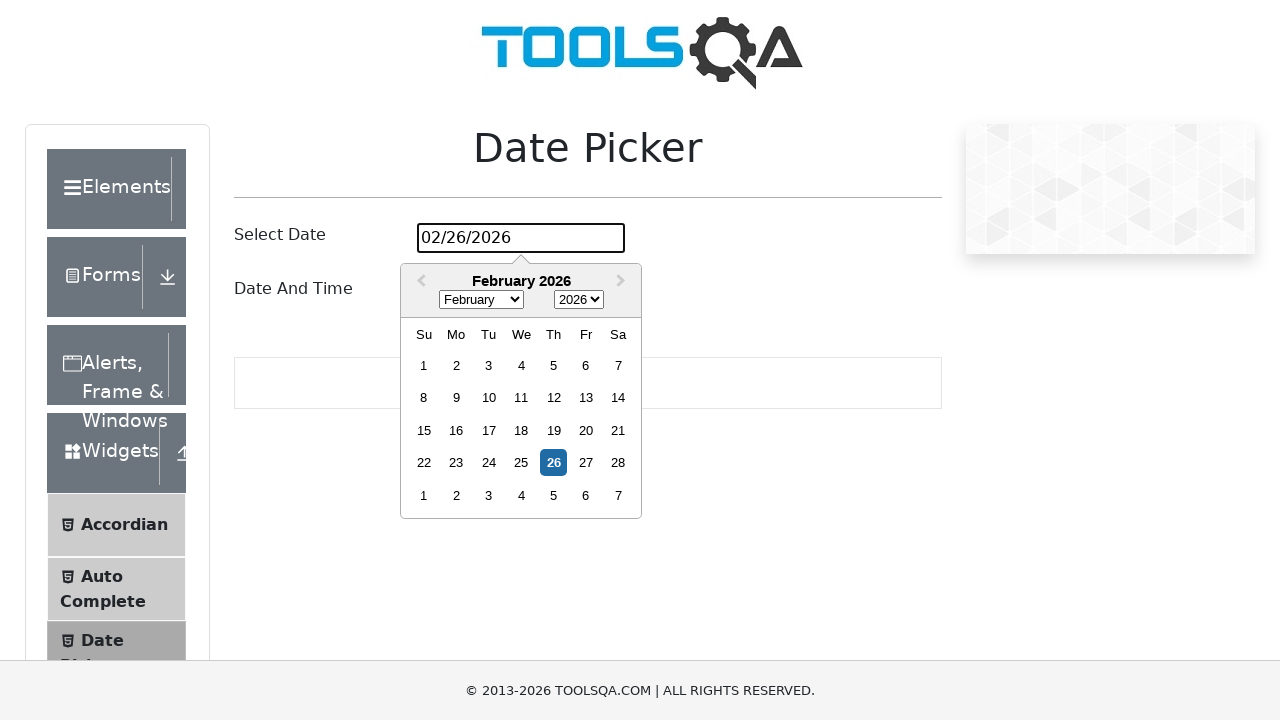

Located all October 2024 day elements (found 0 elements)
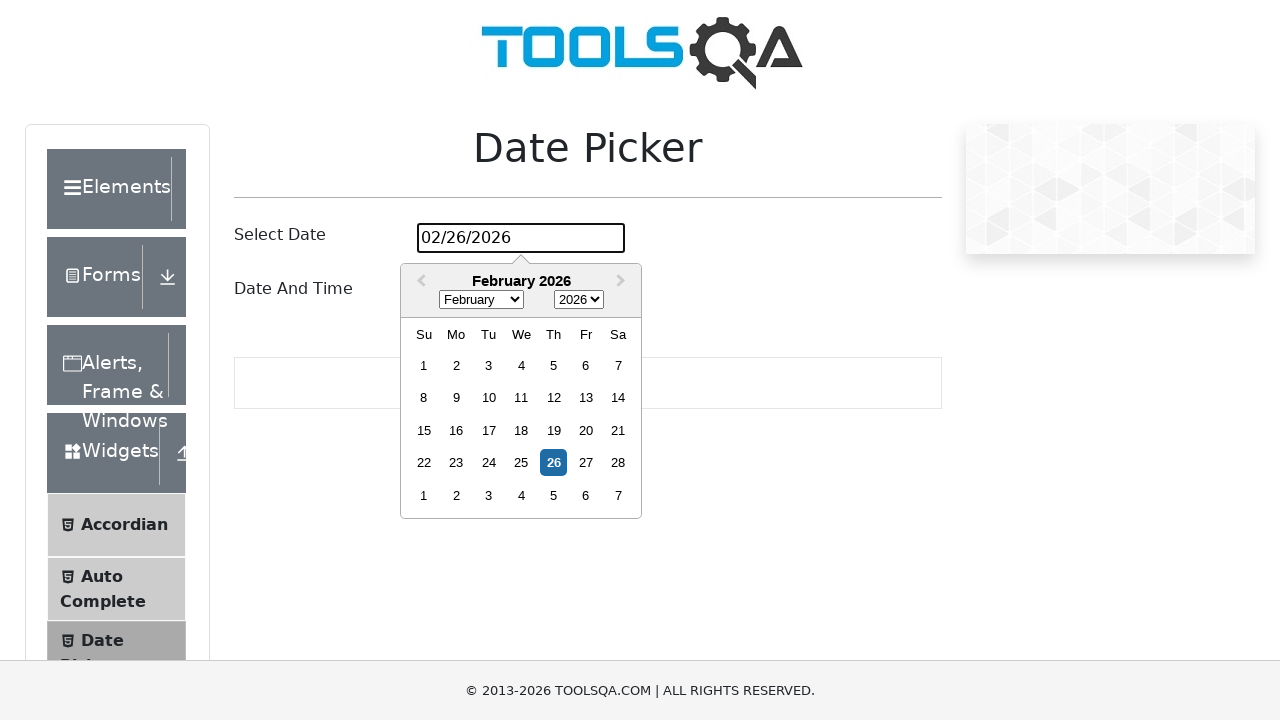

Day 29 not found in the calendar
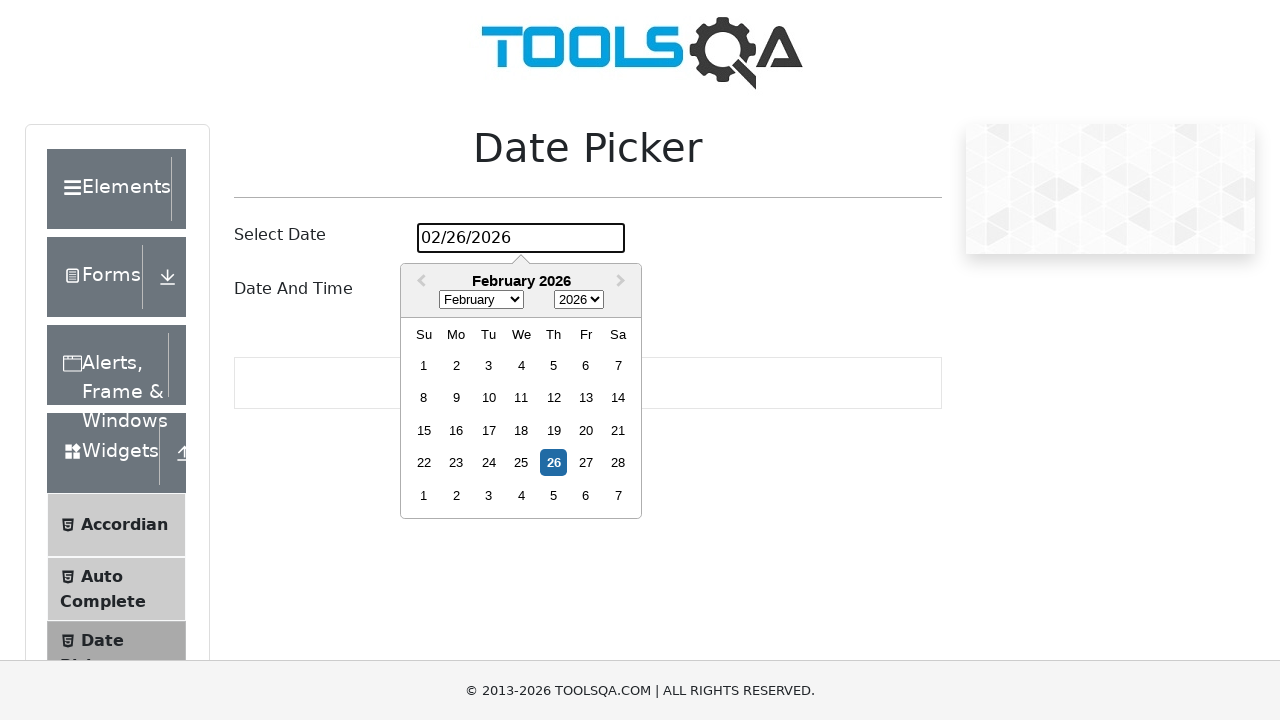

Waited 1000ms after day 29 selection
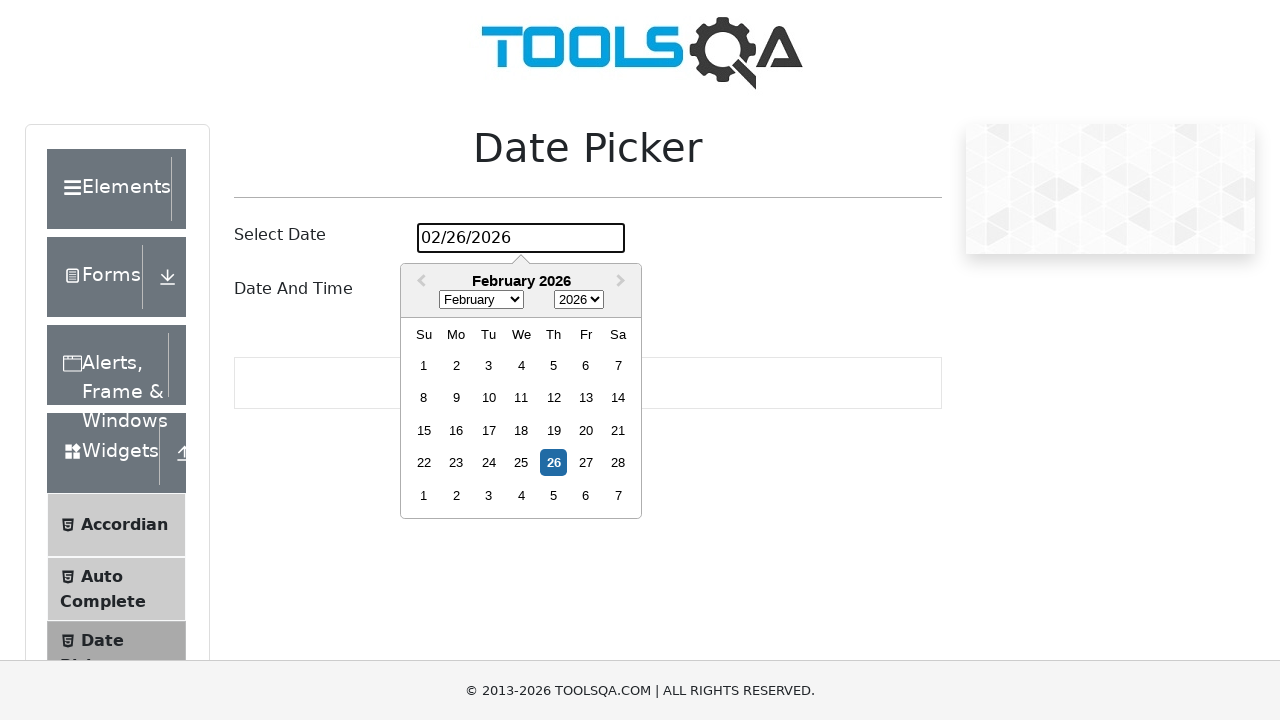

Clicked date picker to open calendar for day 30 at (521, 238) on #datePickerMonthYearInput
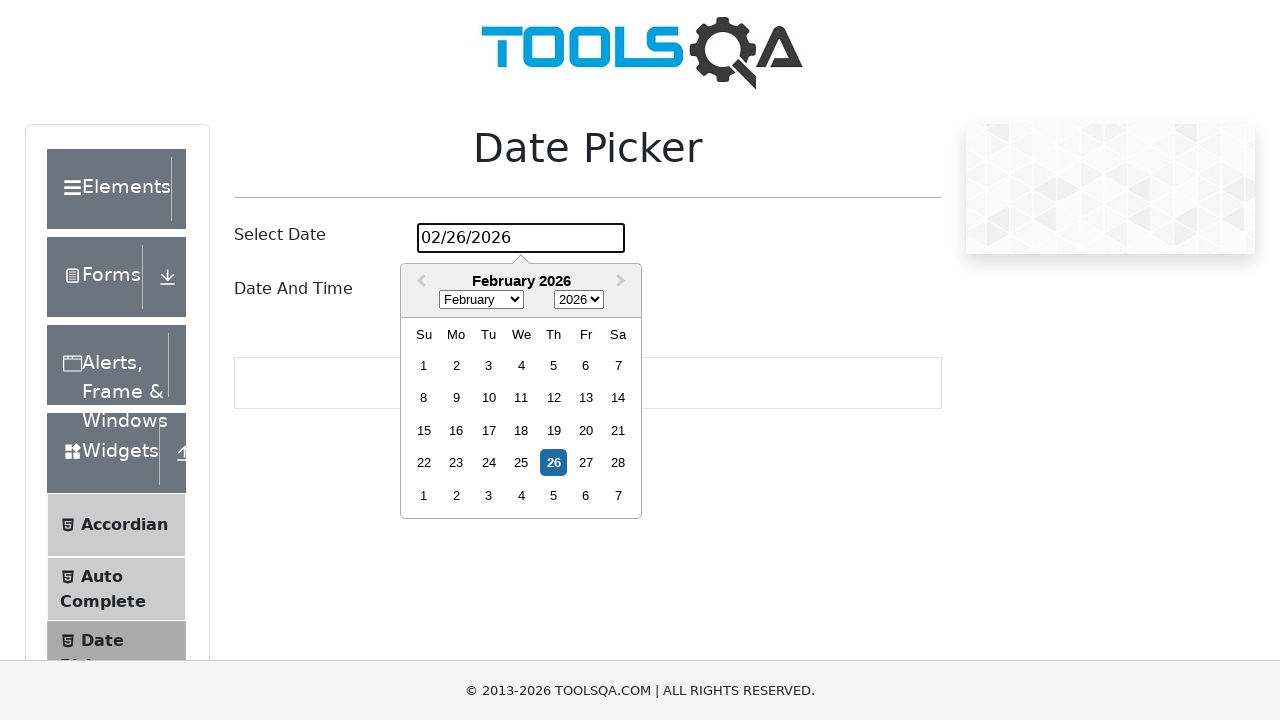

Waited 500ms for calendar to load
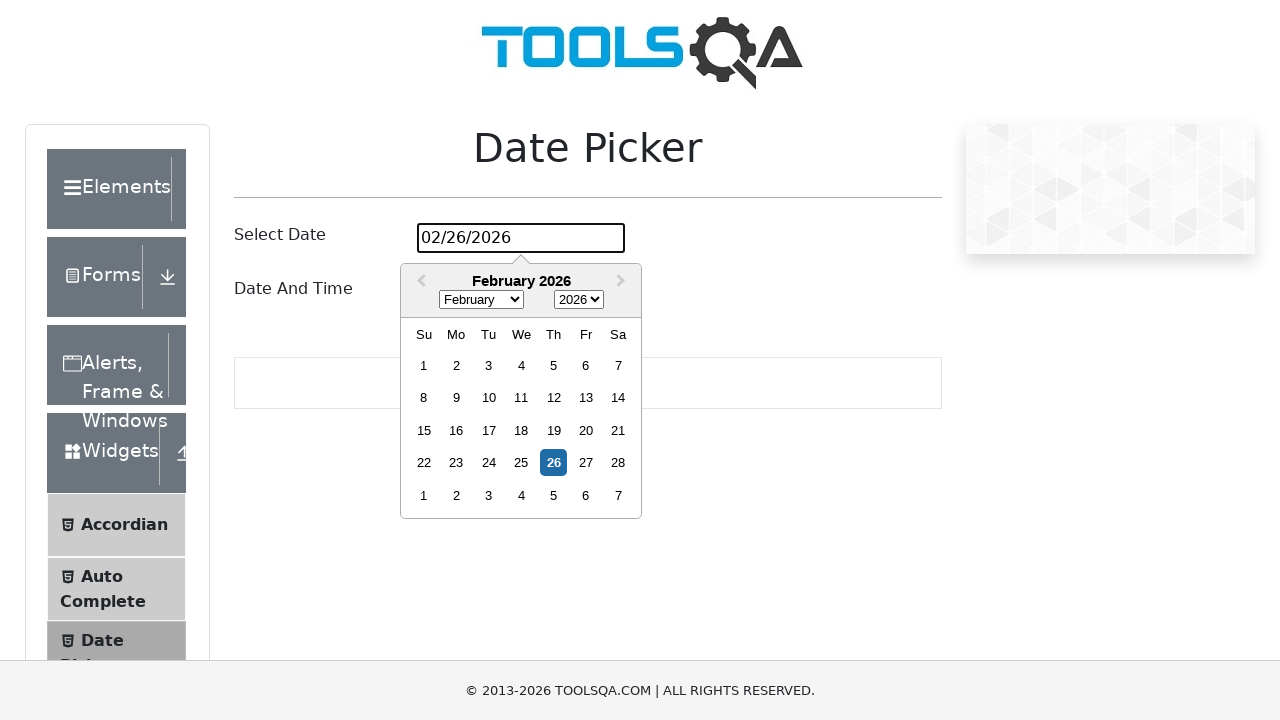

Located all October 2024 day elements (found 0 elements)
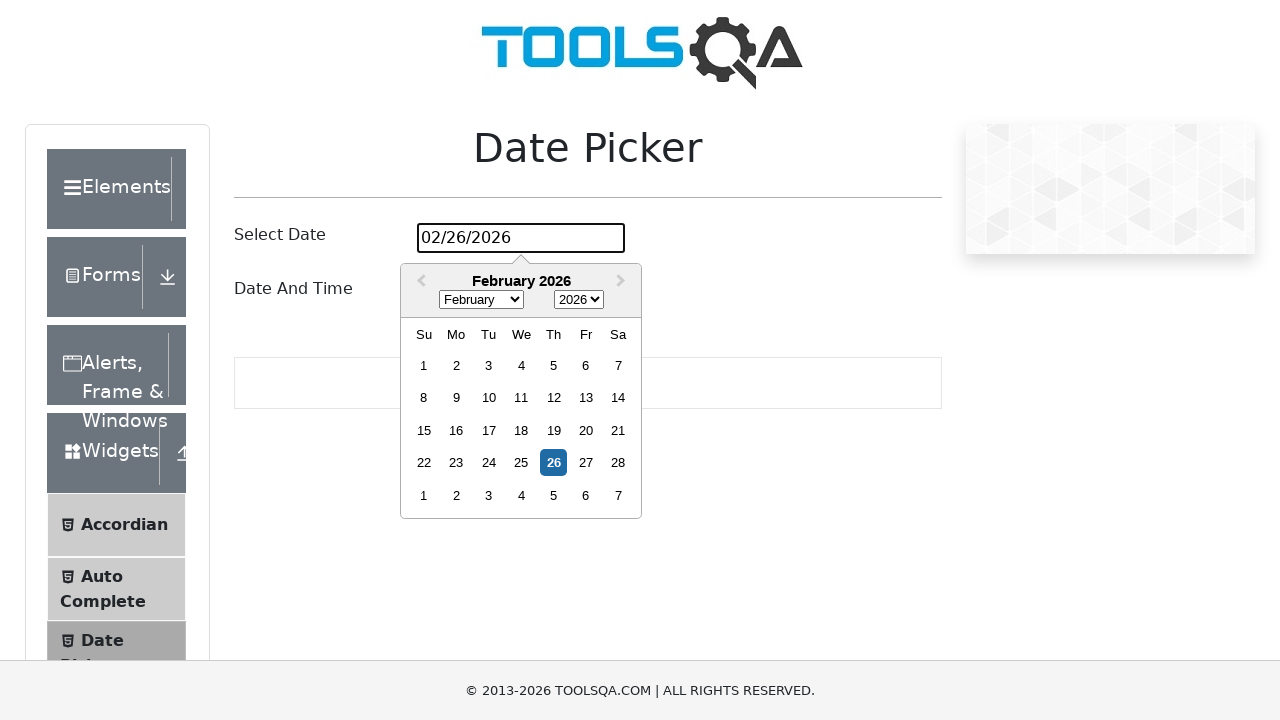

Day 30 not found in the calendar
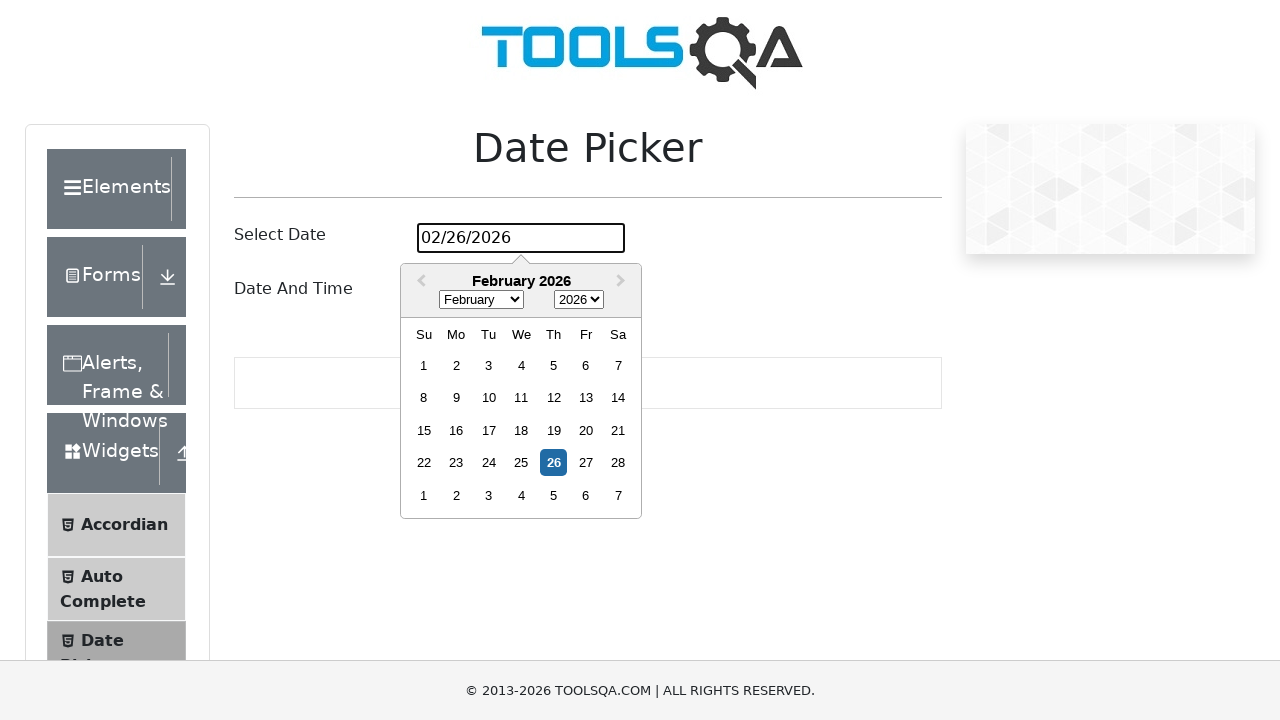

Waited 1000ms after day 30 selection
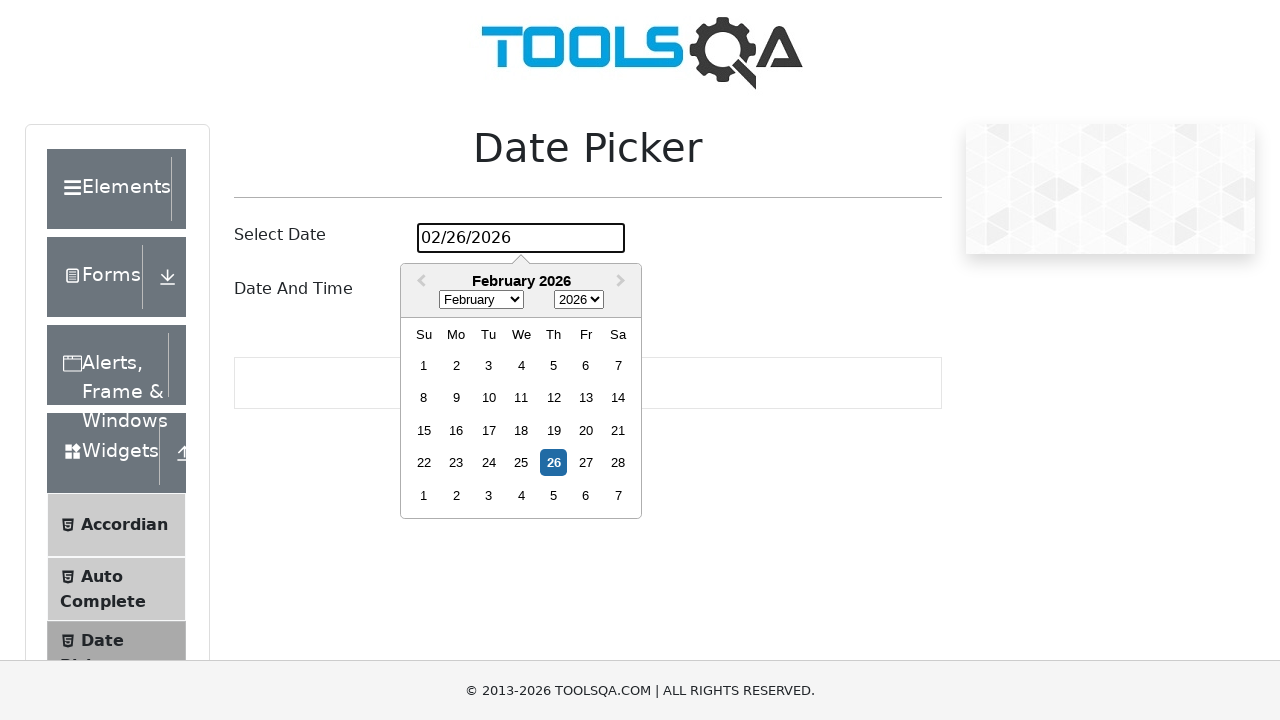

Clicked date picker to open calendar for day 31 at (521, 238) on #datePickerMonthYearInput
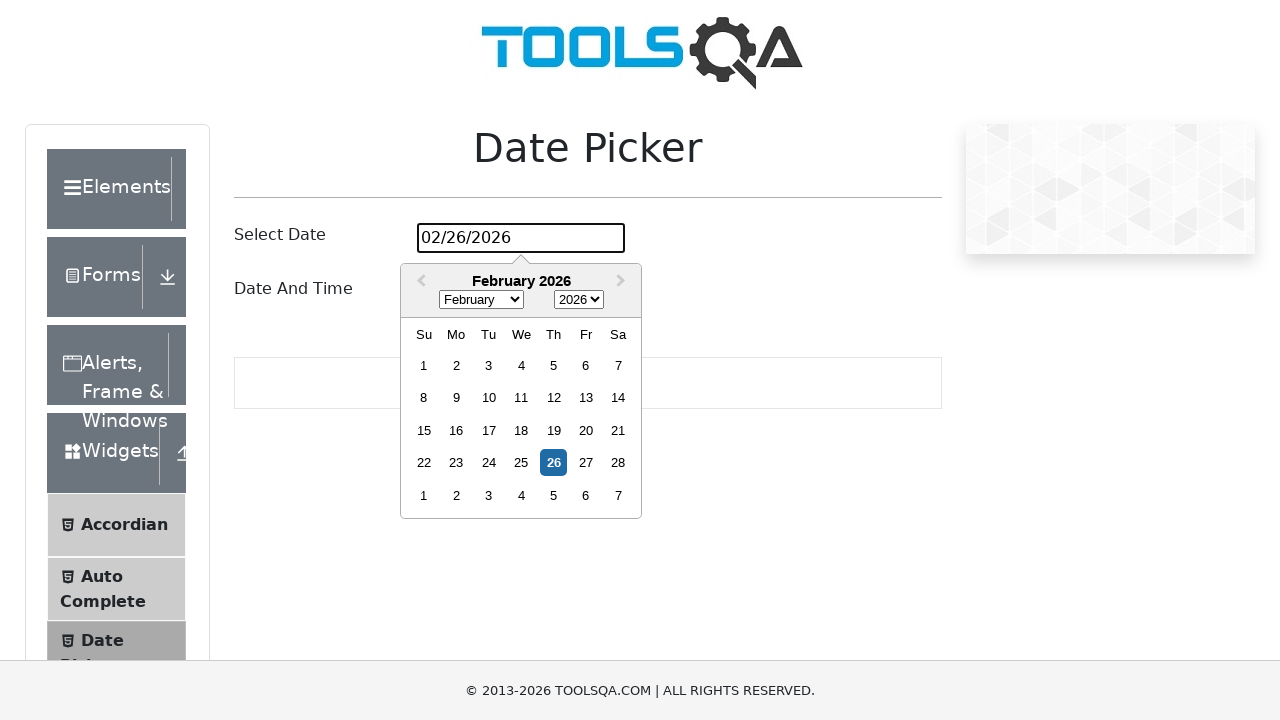

Waited 500ms for calendar to load
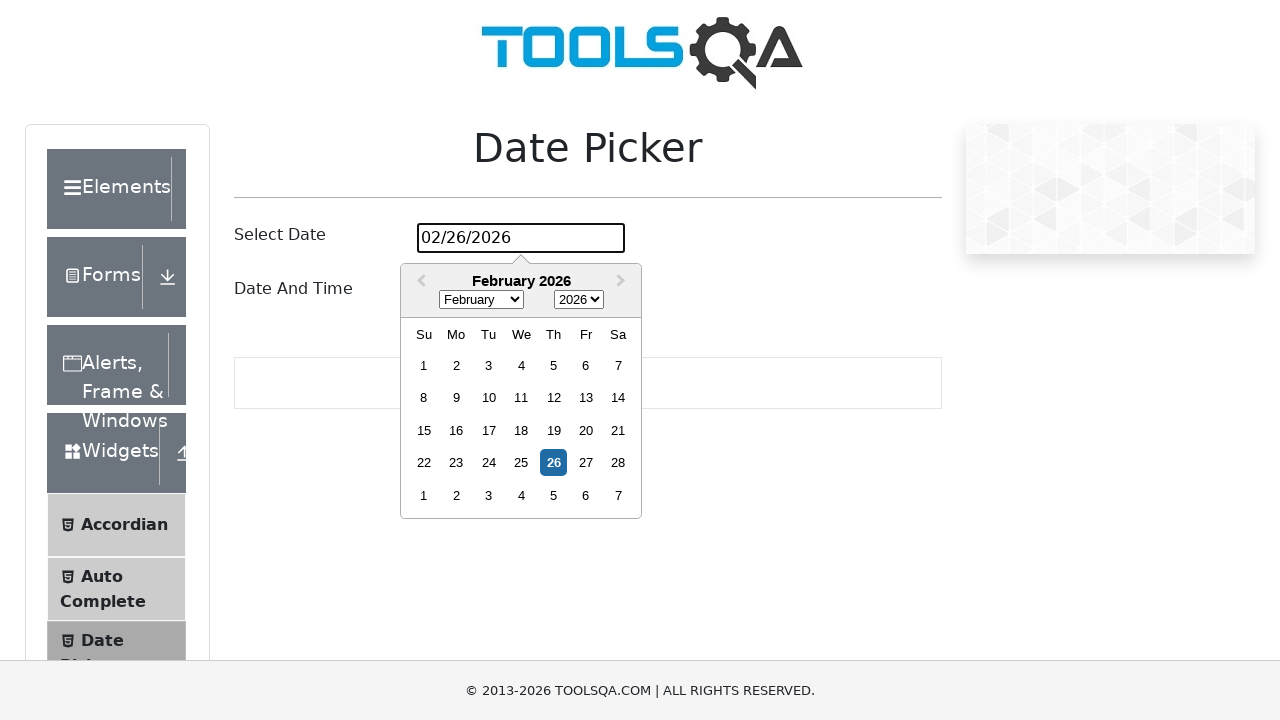

Located all October 2024 day elements (found 0 elements)
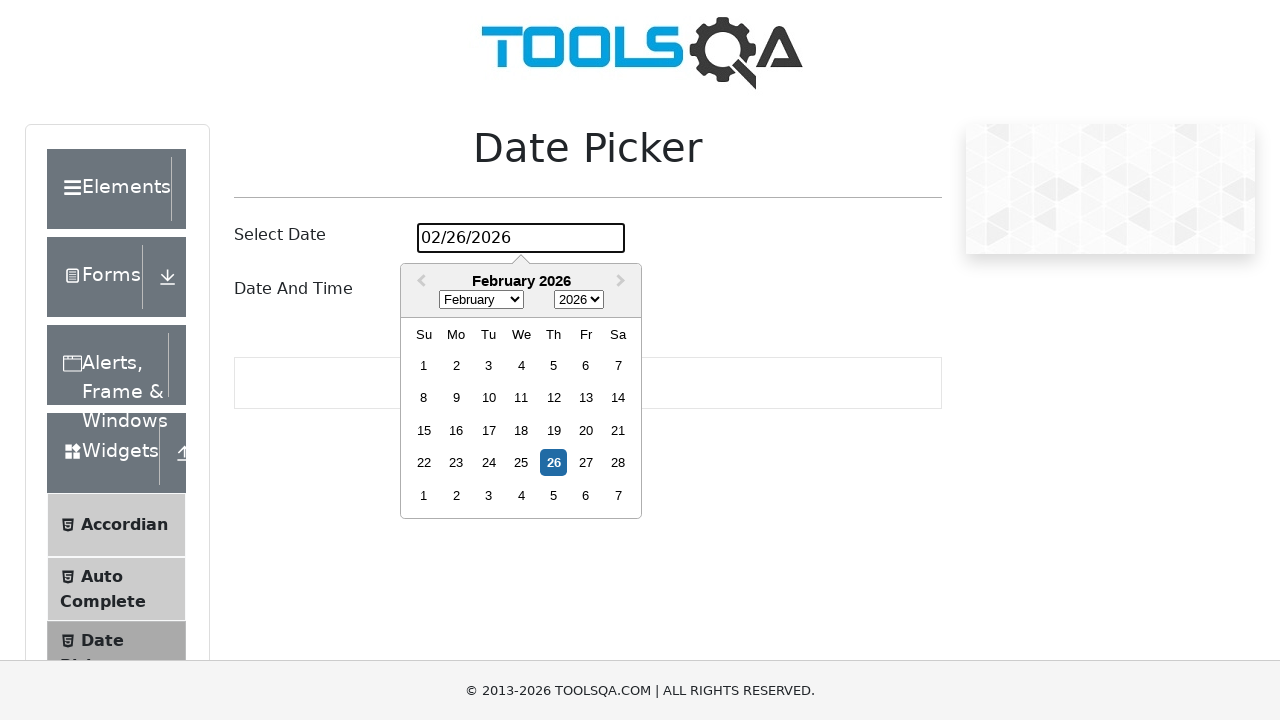

Day 31 not found in the calendar
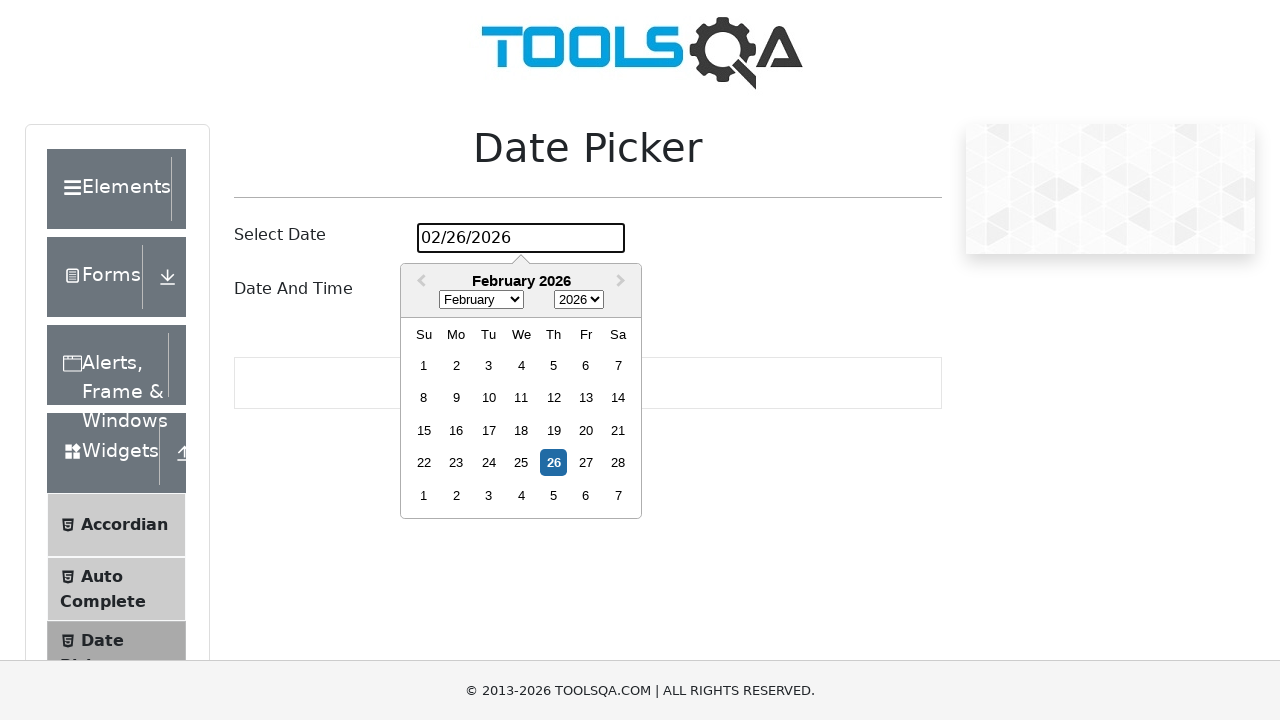

Waited 1000ms after day 31 selection
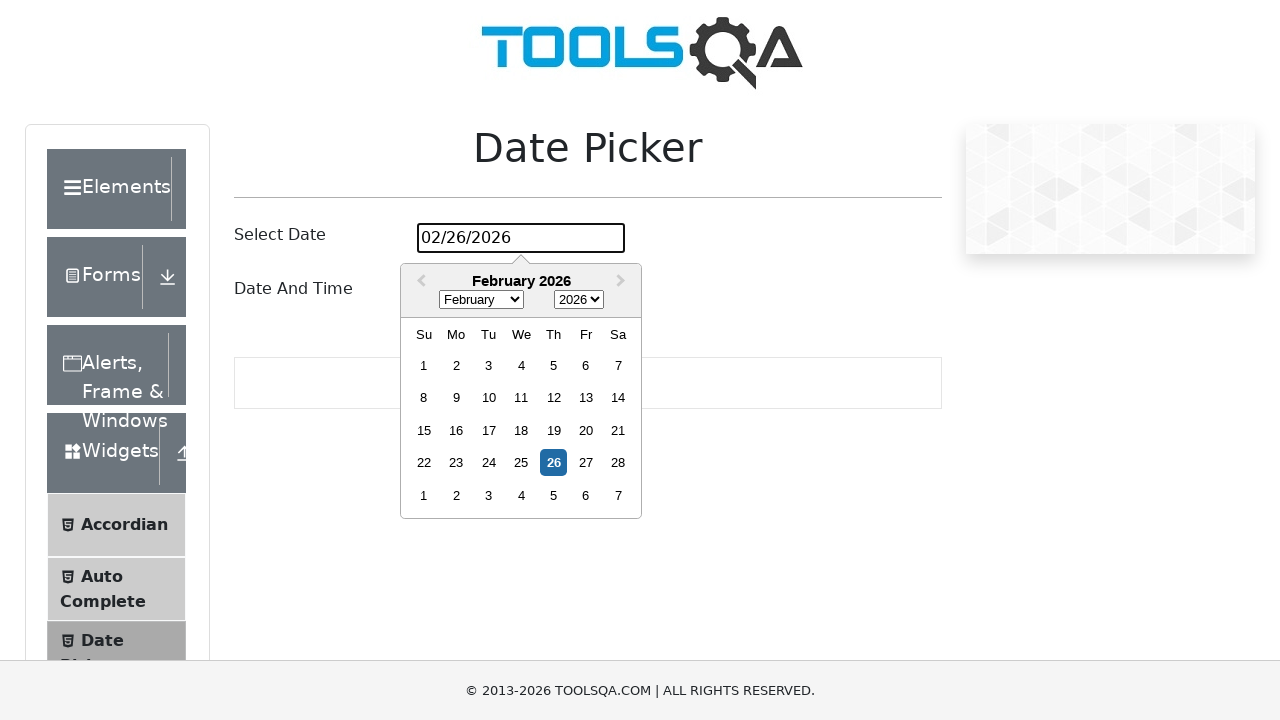

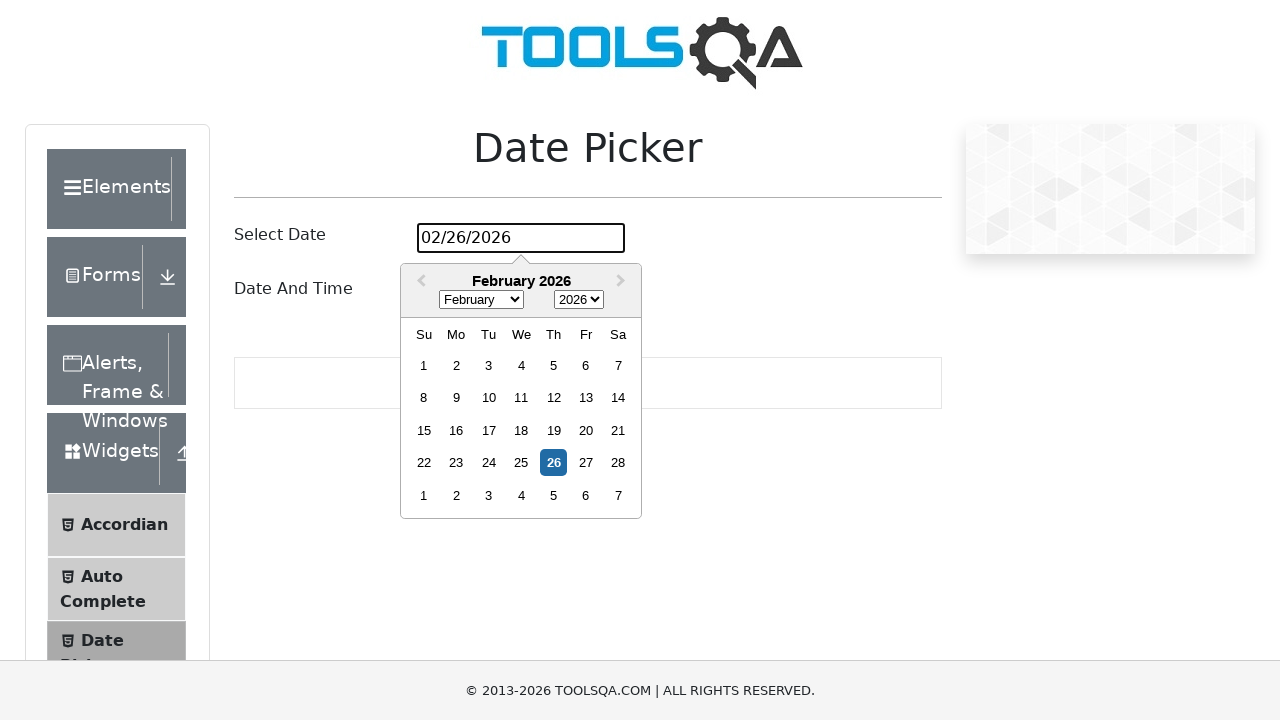